Searches for flights on Trip.com from Hong Kong to Tokyo, applies the direct flights filter, and scrolls through the search results to load all available flights.

Starting URL: https://hk.trip.com/flights/showfarefirst?dcity=hkg&acity=tyo&ddate=2025-03-15&triptype=ow&class=y&lowpricesource=searchform&quantity=1&searchboxarg=t&nonstoponly=off&locale=zh-TW&curr=HKD

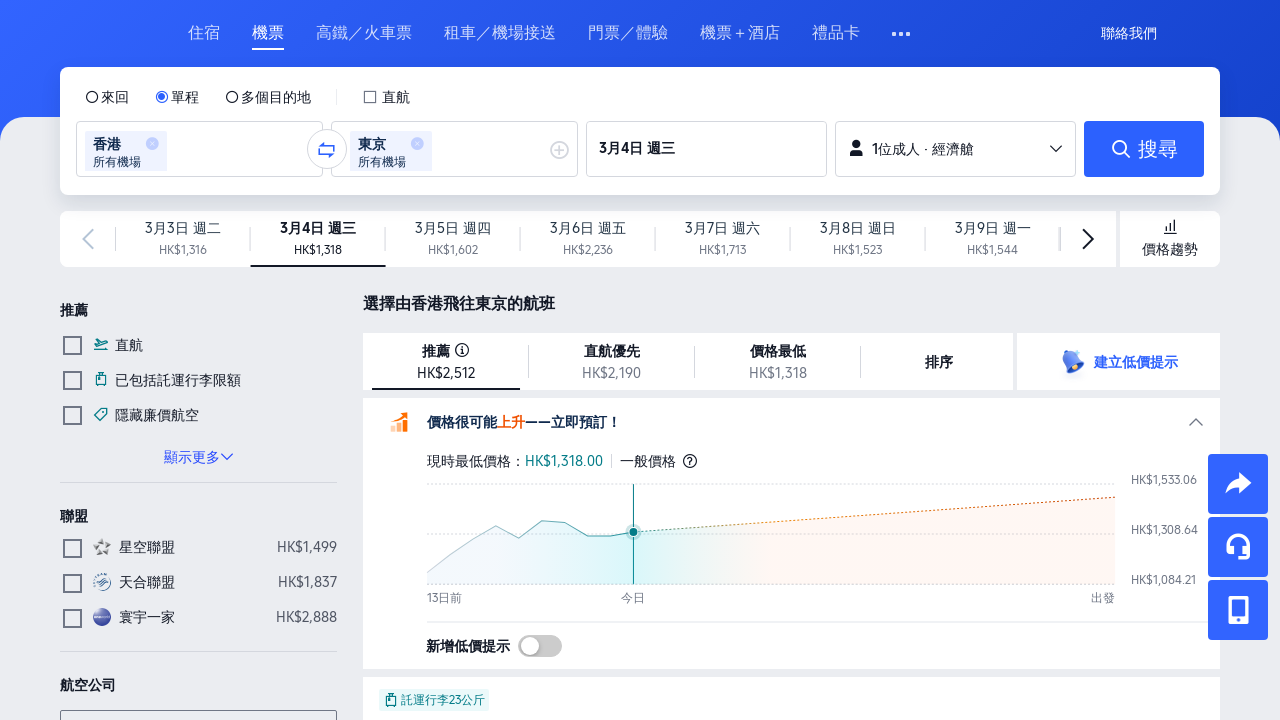

Waited 10 seconds for page to load
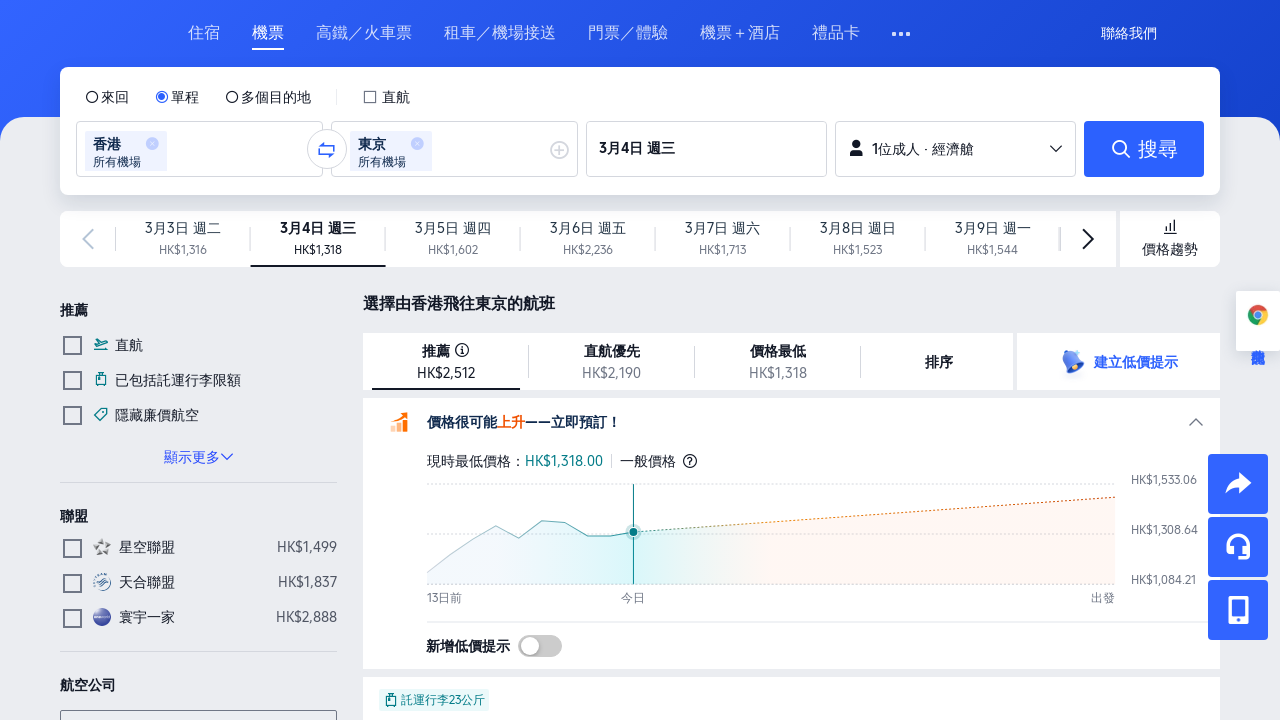

Networkidle wait timed out, continuing anyway
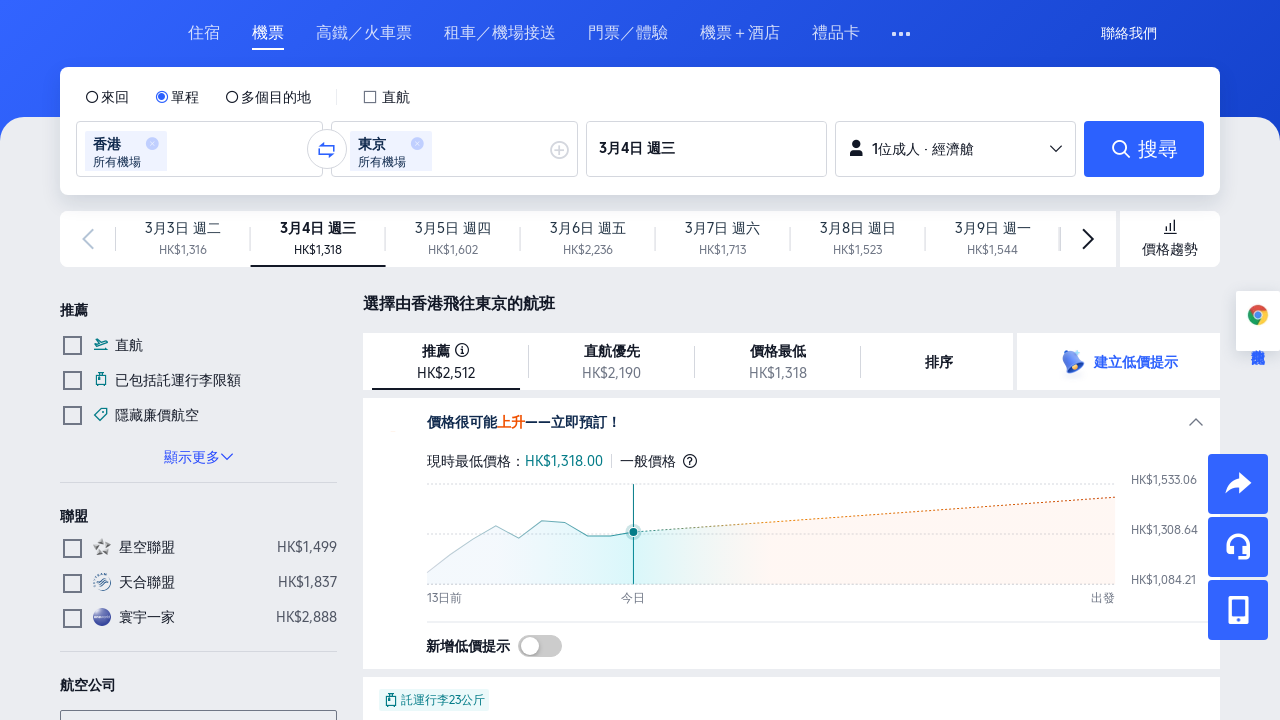

Waited 9 seconds before applying filter
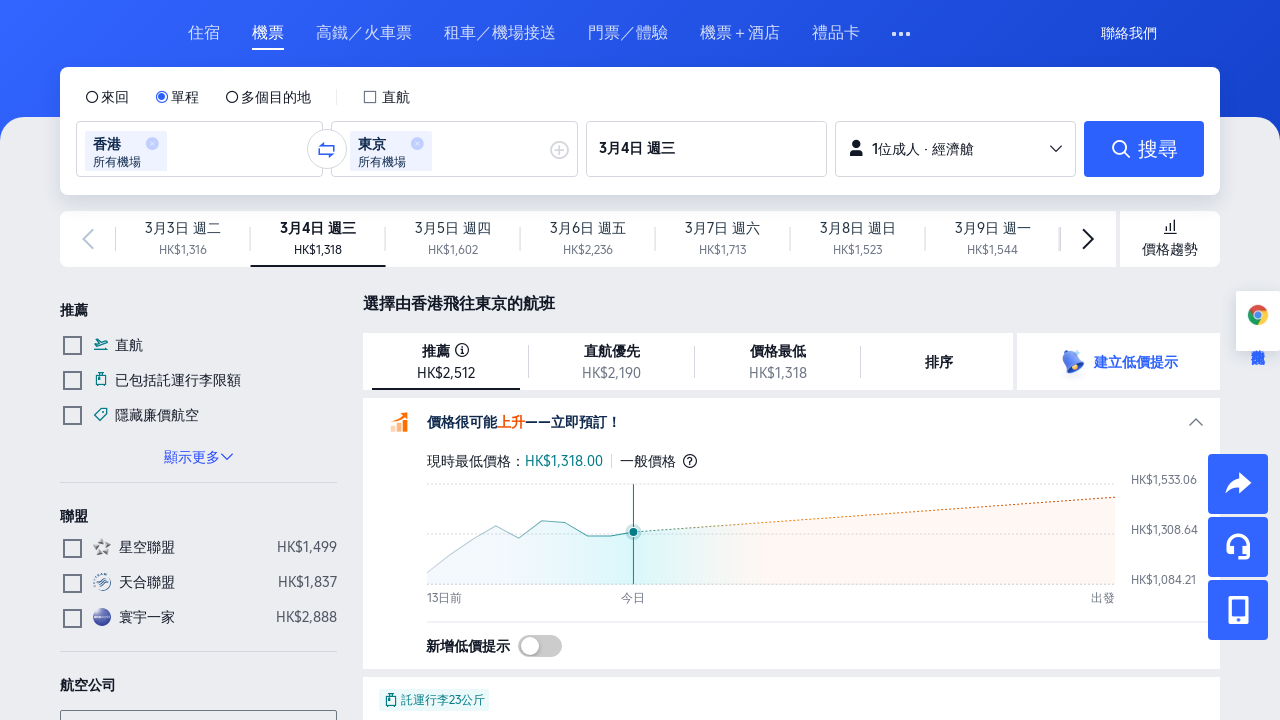

Applied direct flights filter
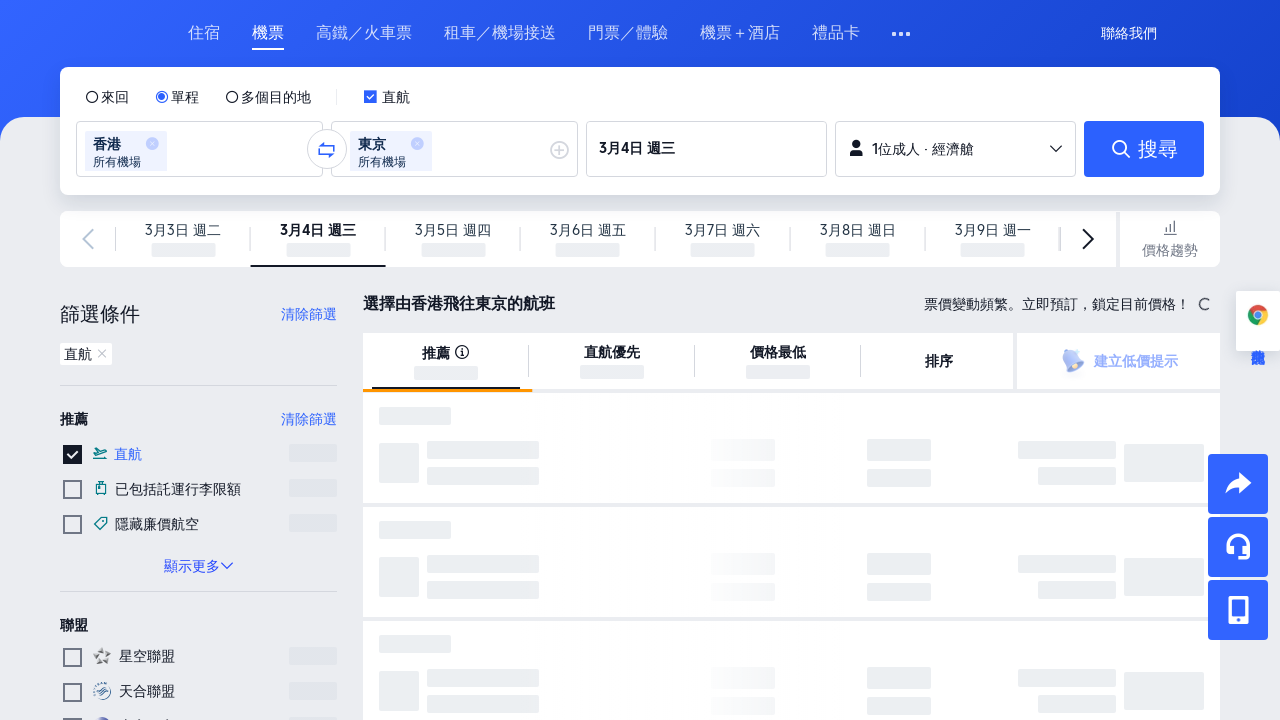

Waited 1 second for filter results to load
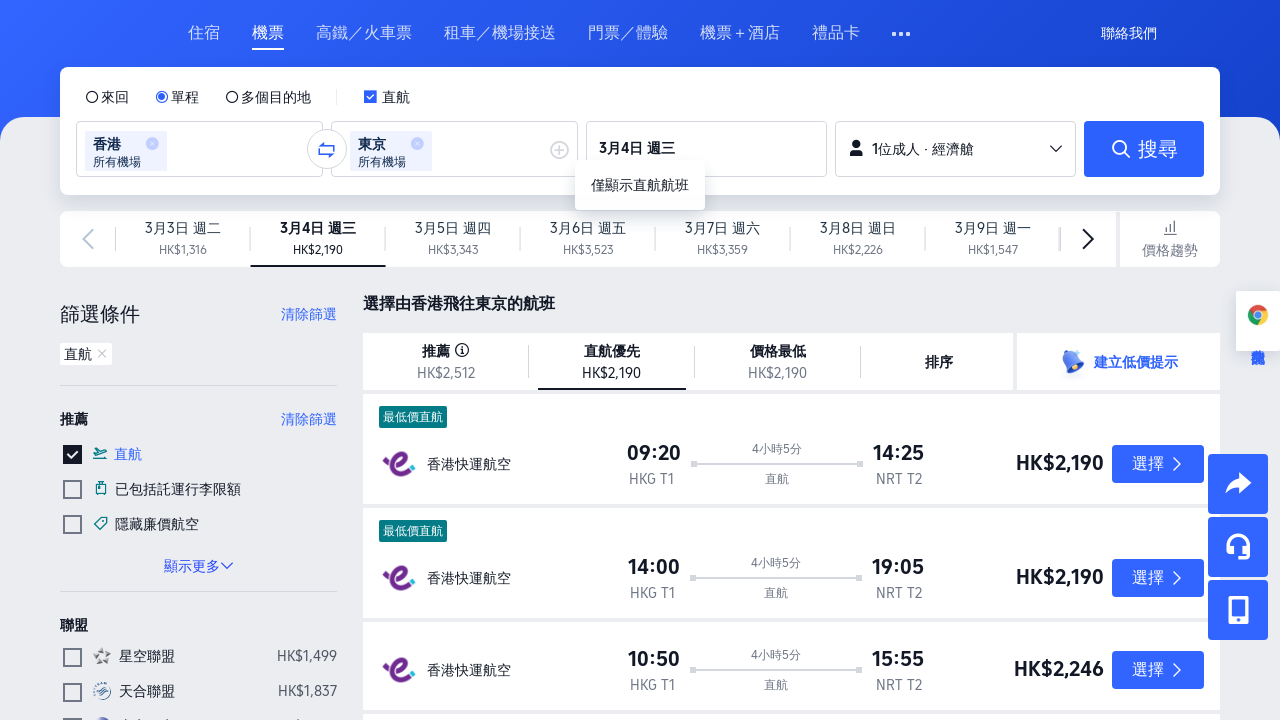

Scrolled down by 119 pixels
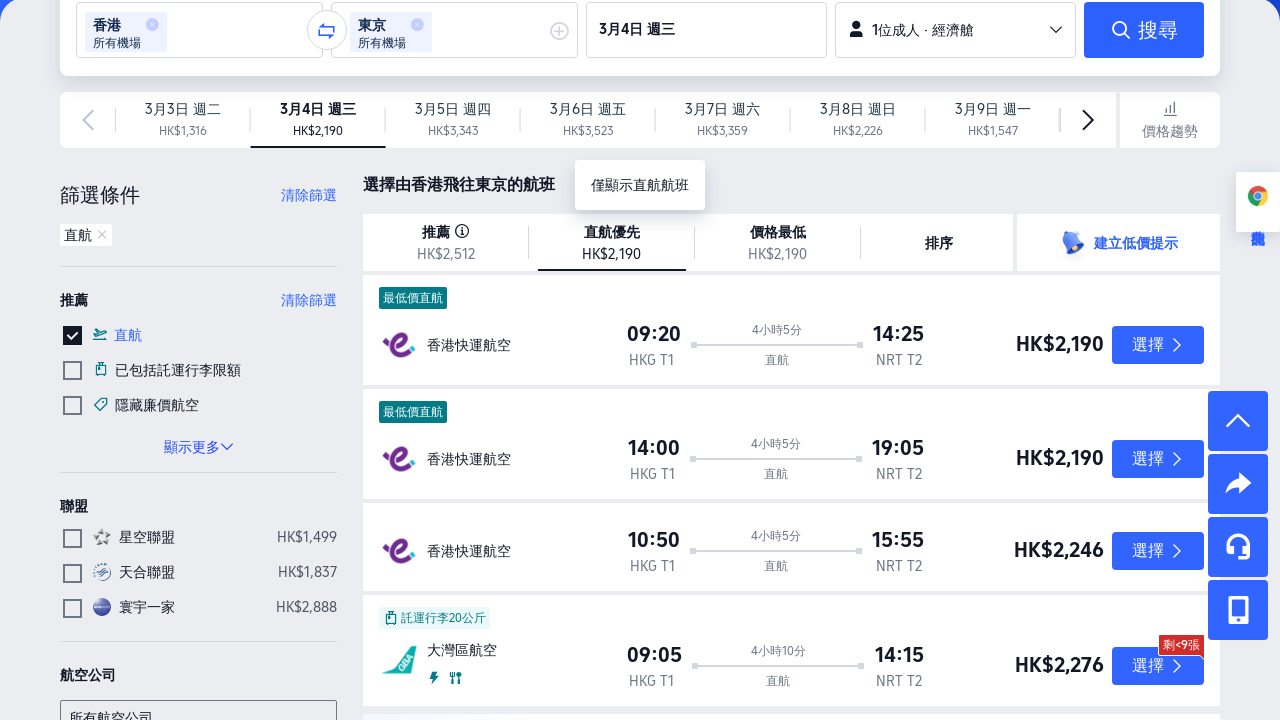

Waited 93ms for flights to load
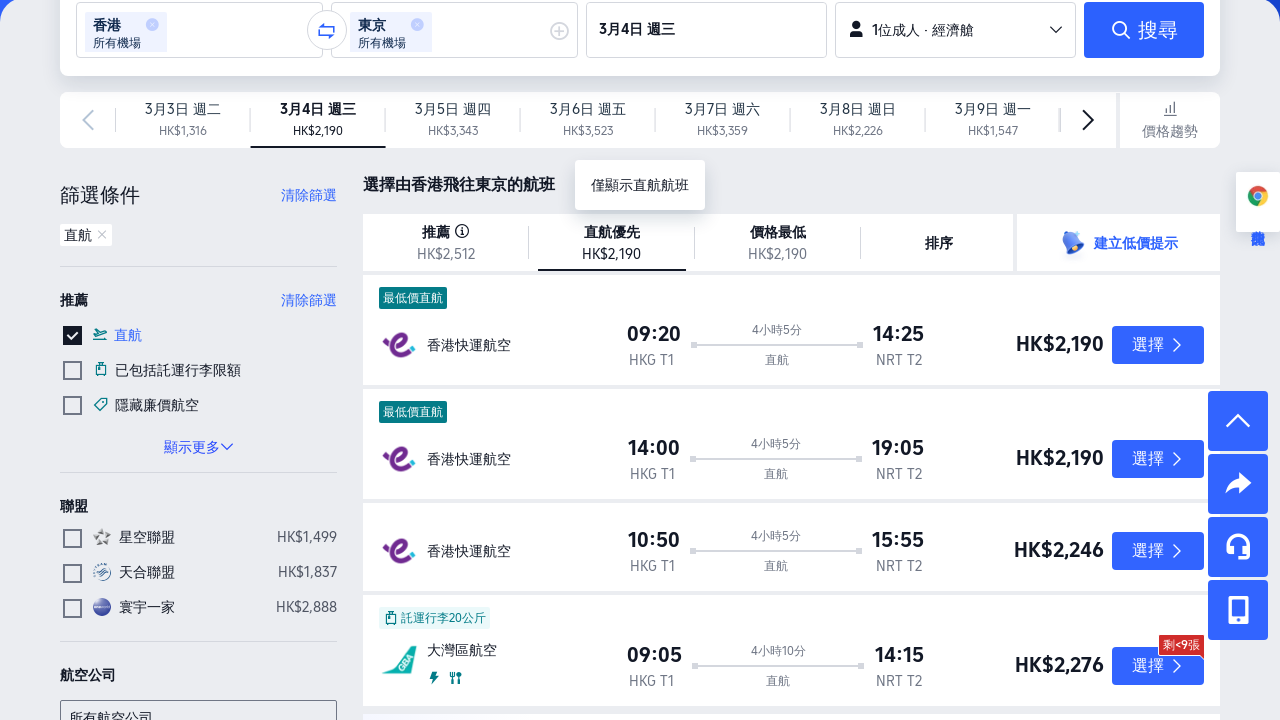

Scrolled down by 110 pixels
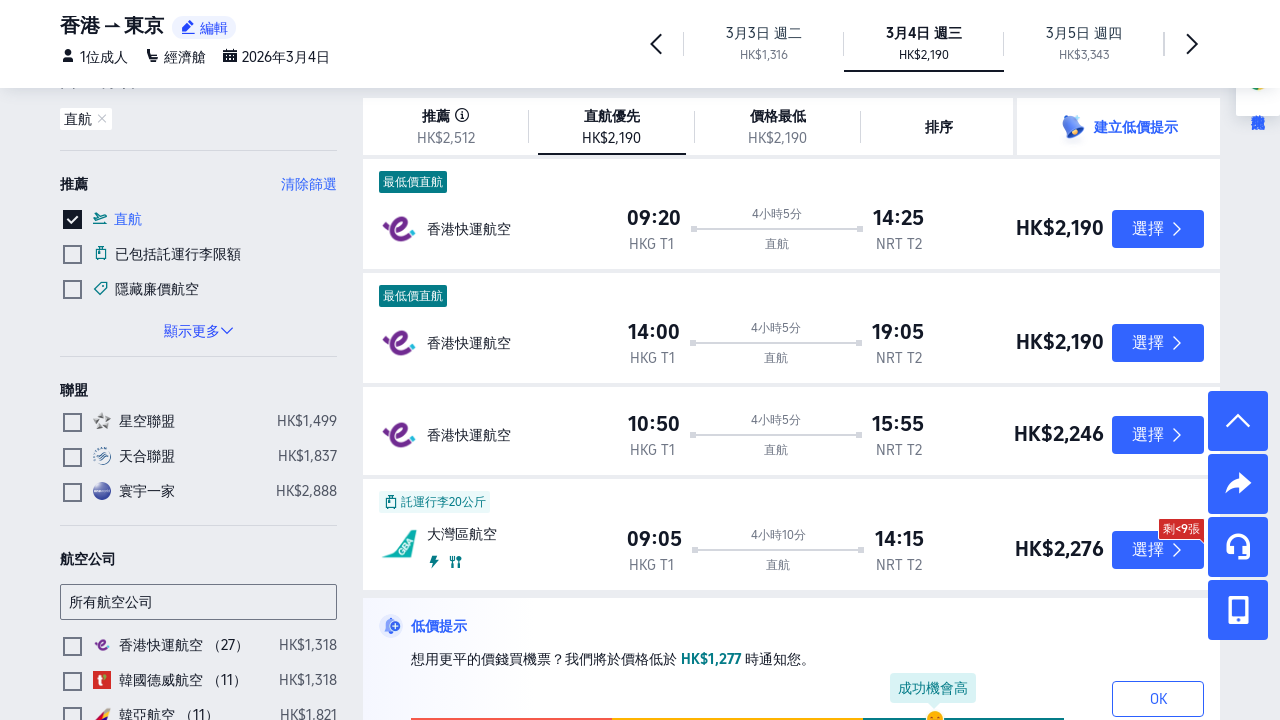

Waited 89ms for flights to load
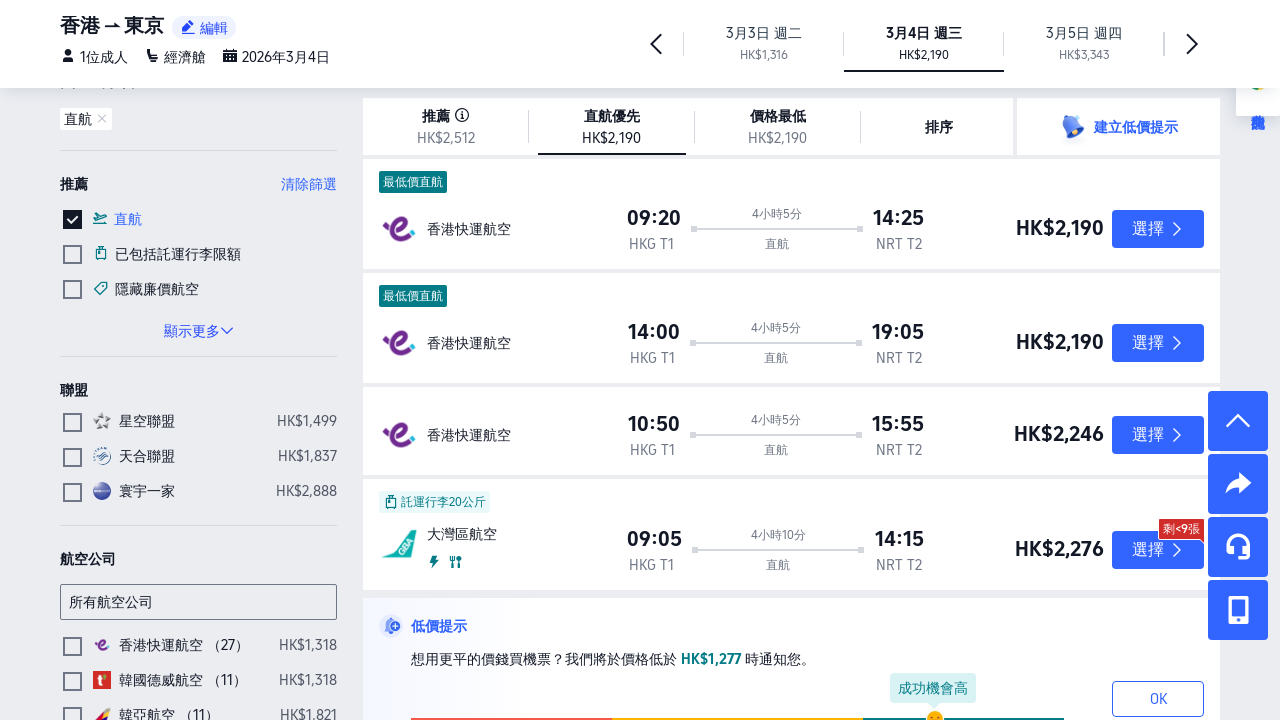

Scrolled down by 101 pixels
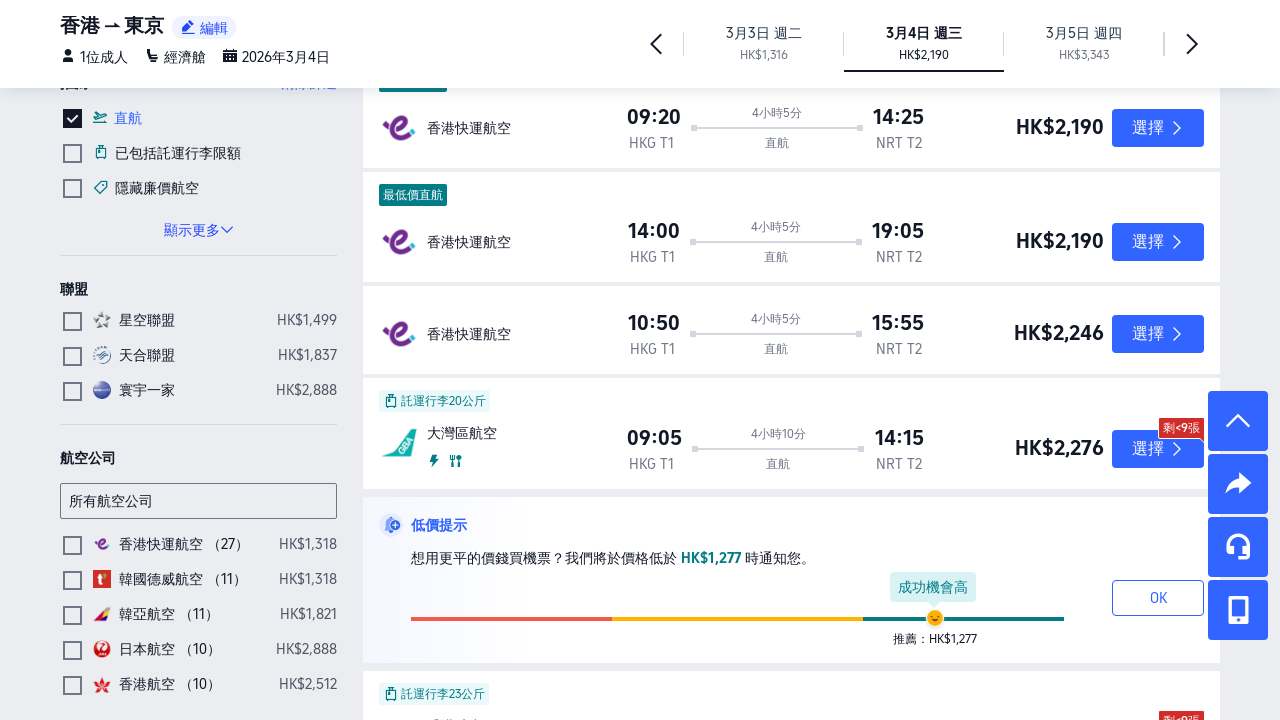

Waited 67ms for flights to load
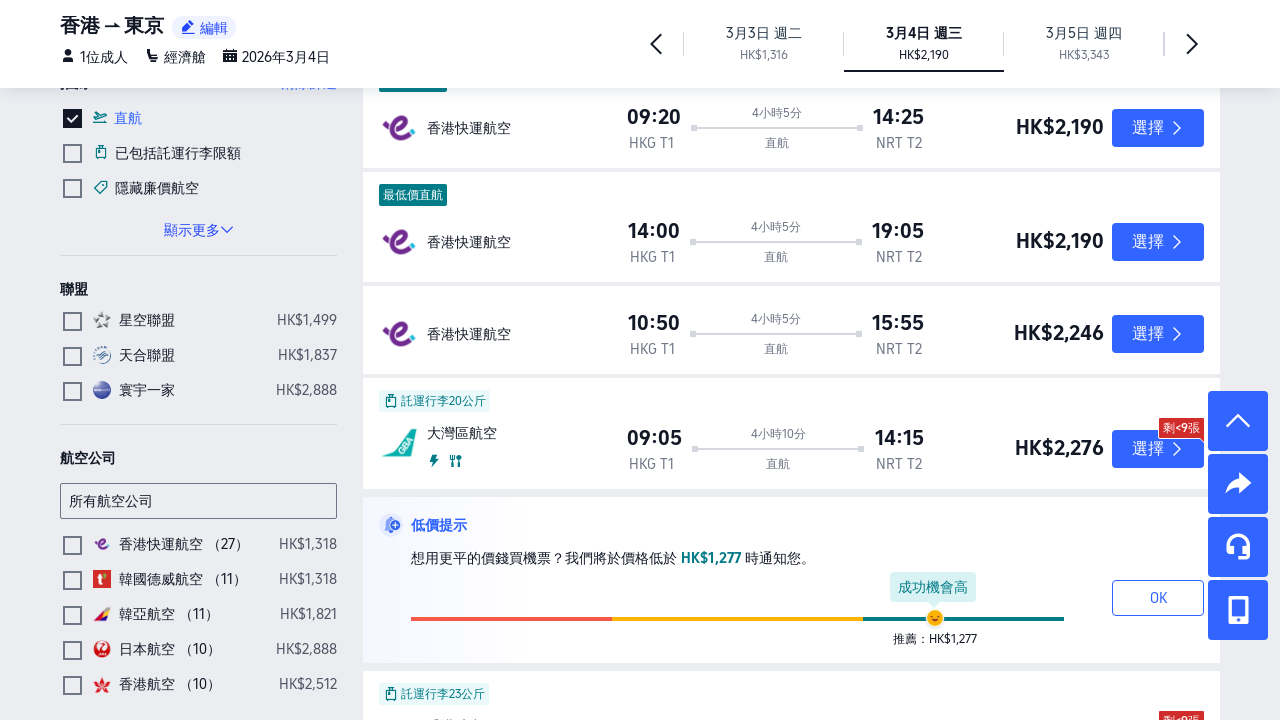

Scrolled down by 103 pixels
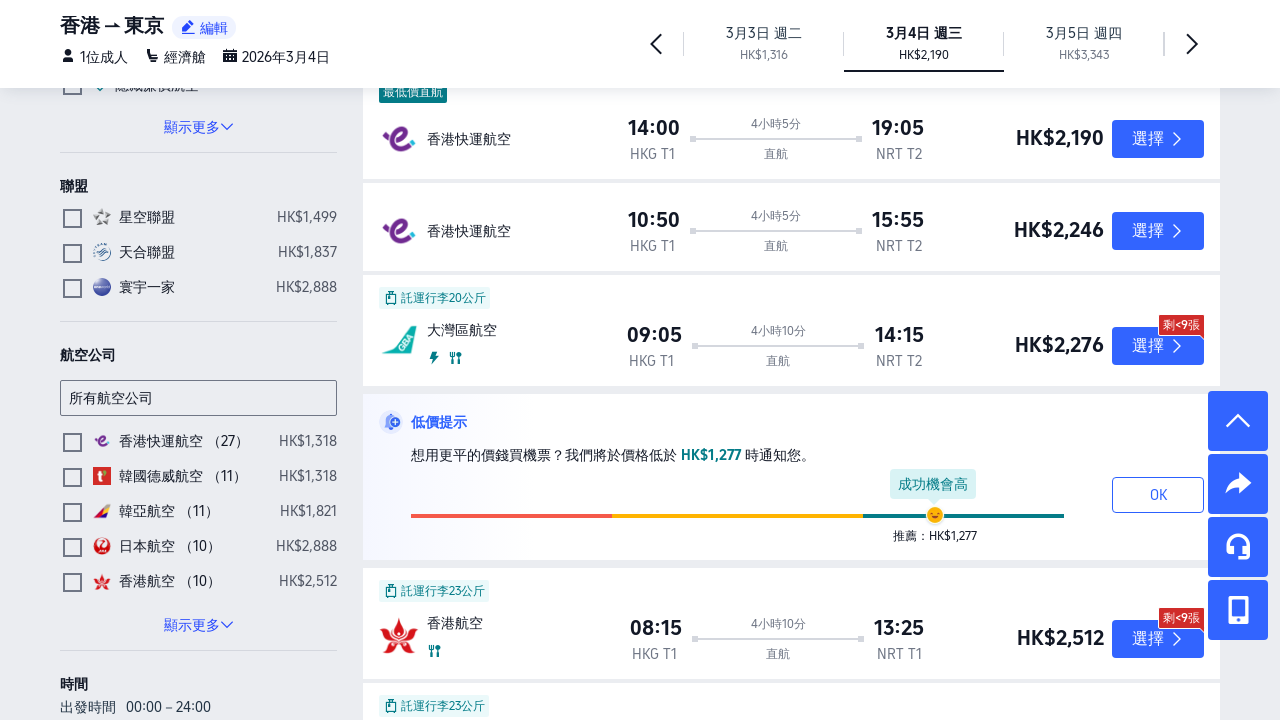

Waited 77ms for flights to load
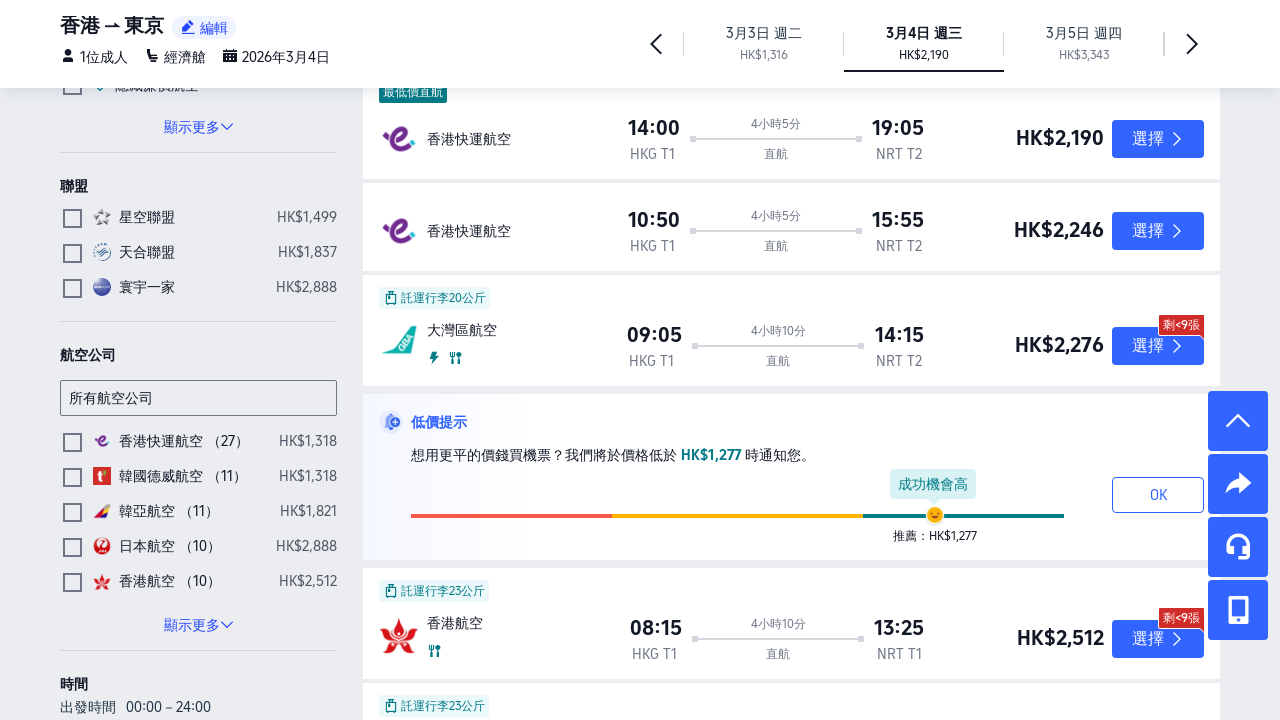

Scrolled down by 117 pixels
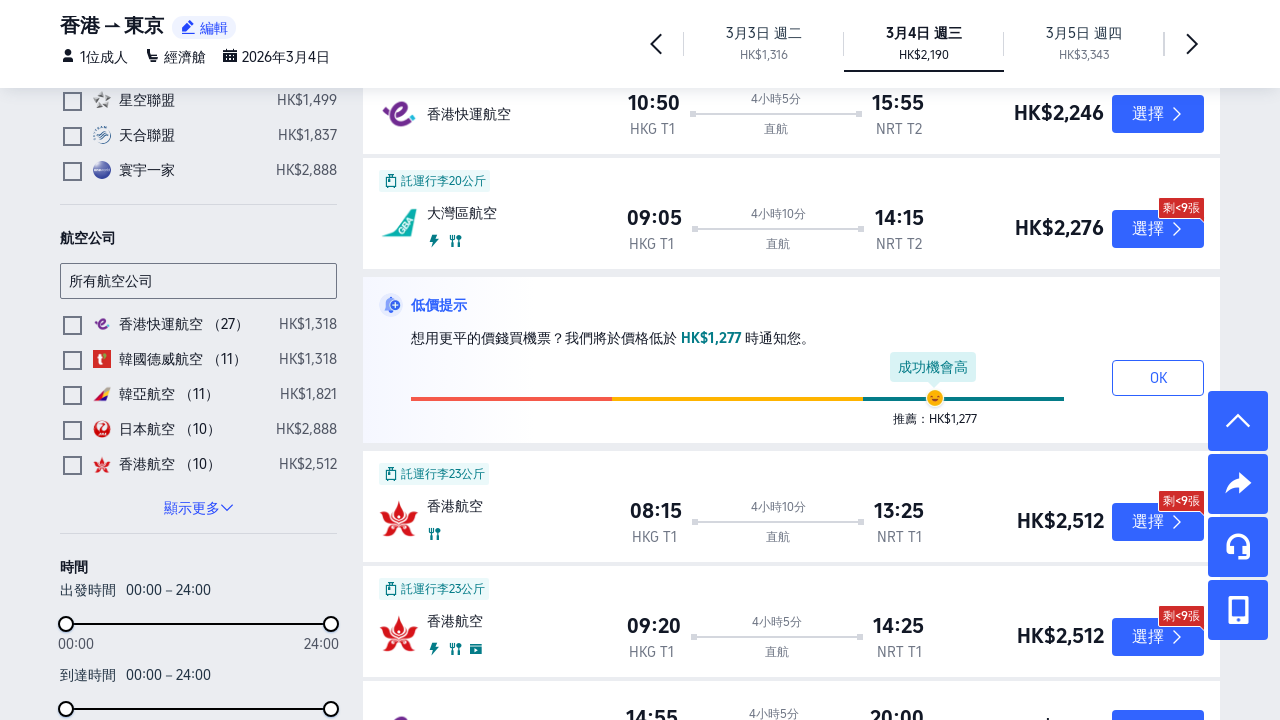

Waited 58ms for flights to load
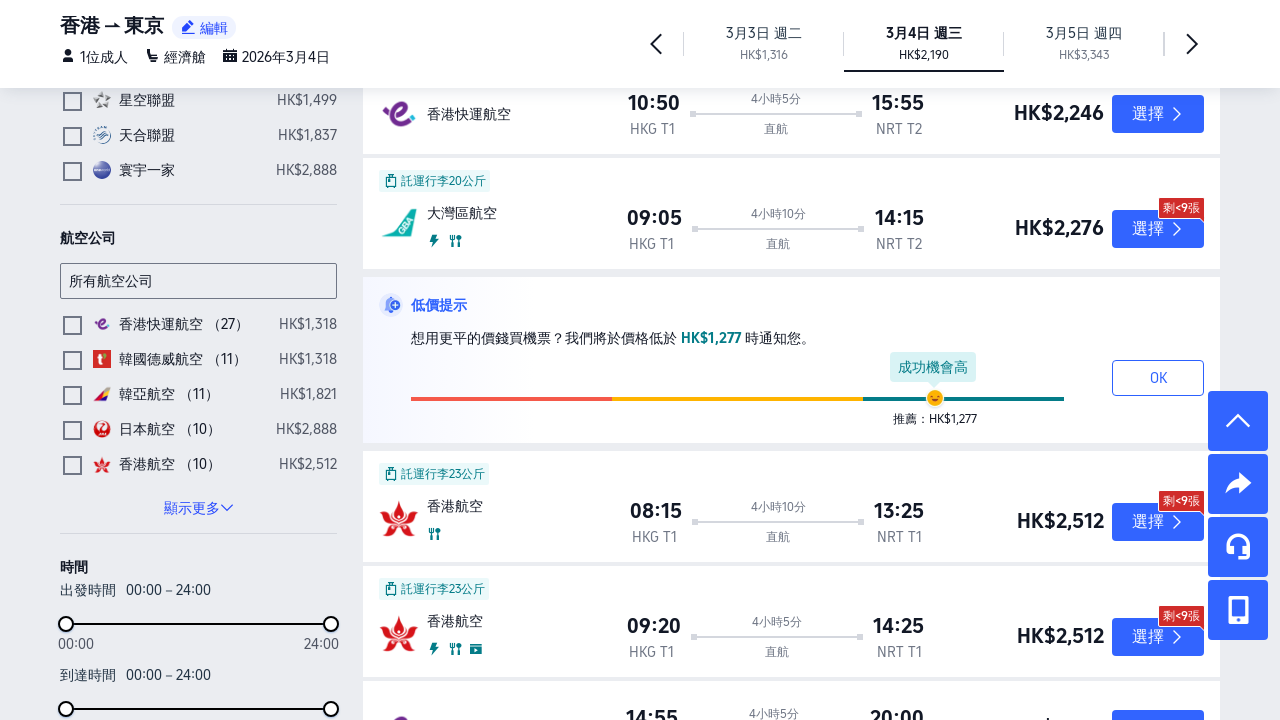

Scrolled down by 133 pixels
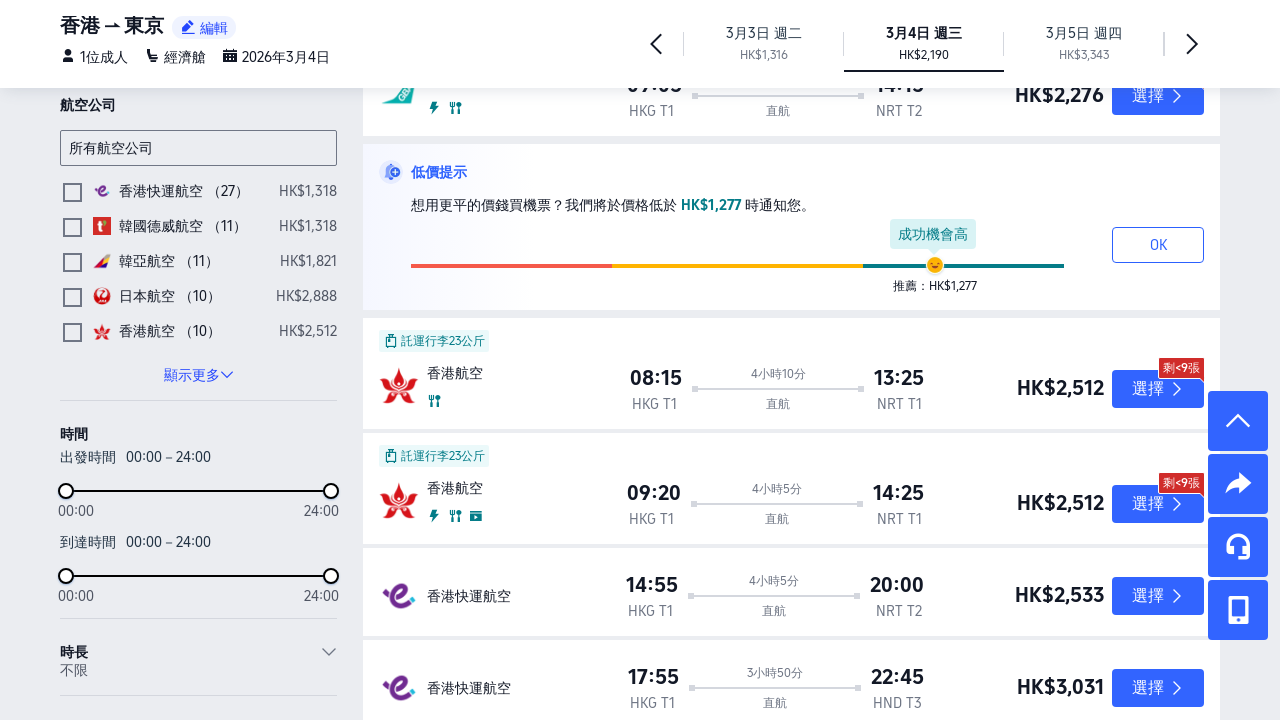

Waited 51ms for flights to load
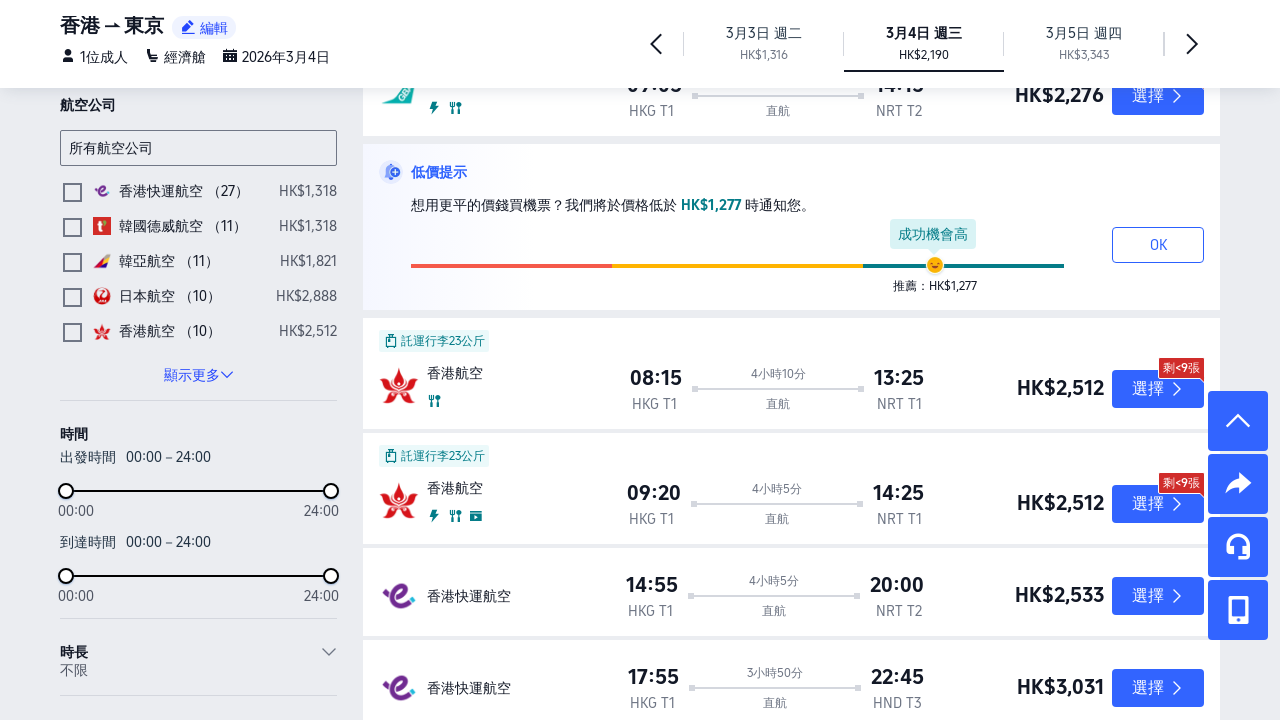

Scrolled down by 127 pixels
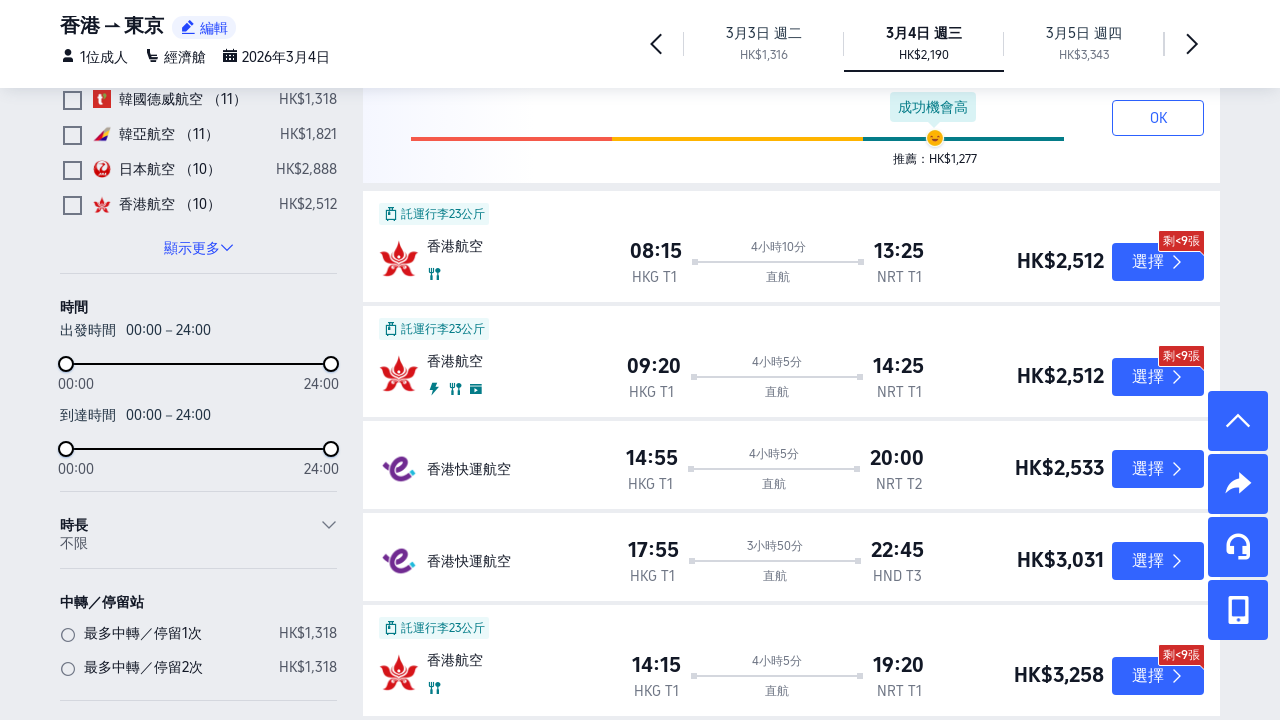

Waited 99ms for flights to load
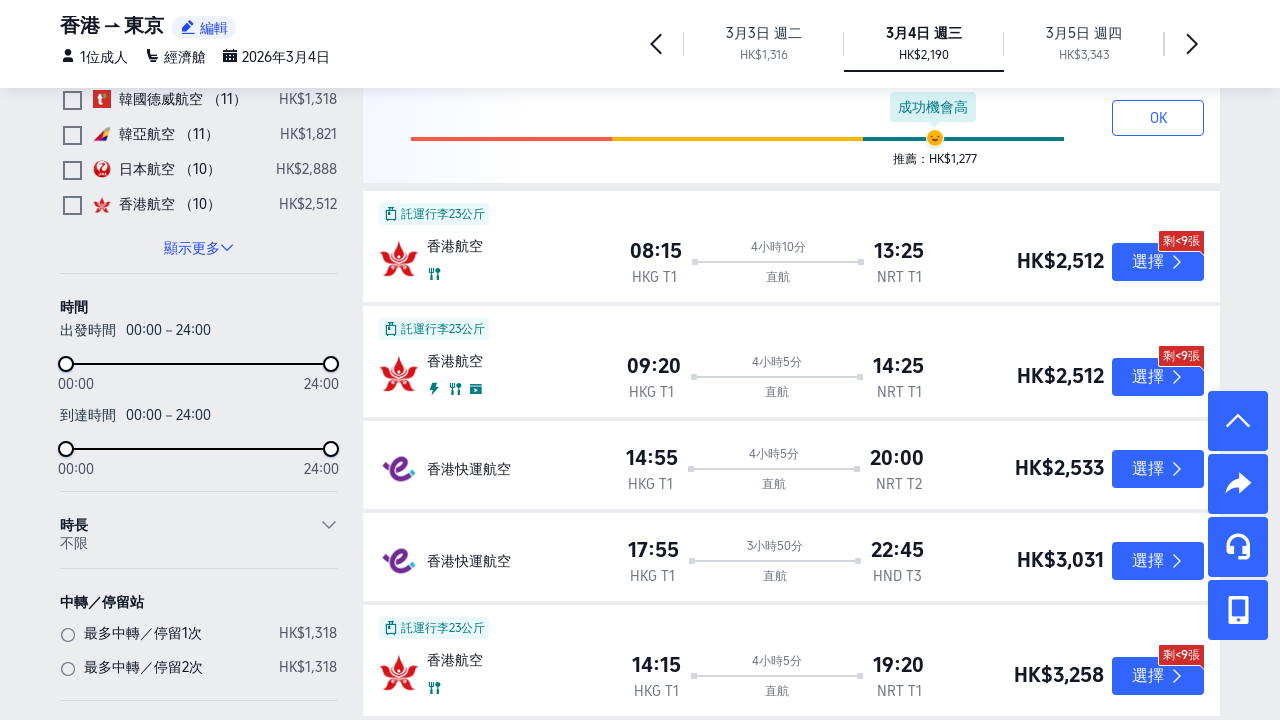

Scrolled down by 122 pixels
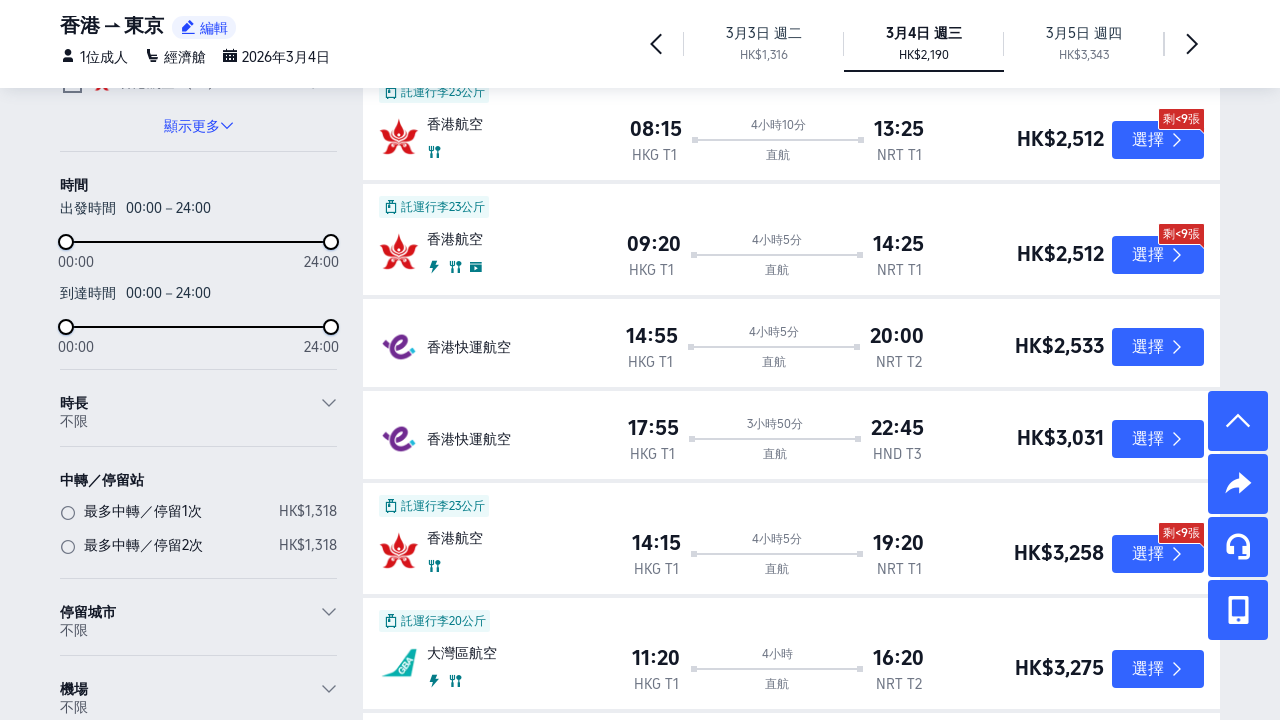

Waited 79ms for flights to load
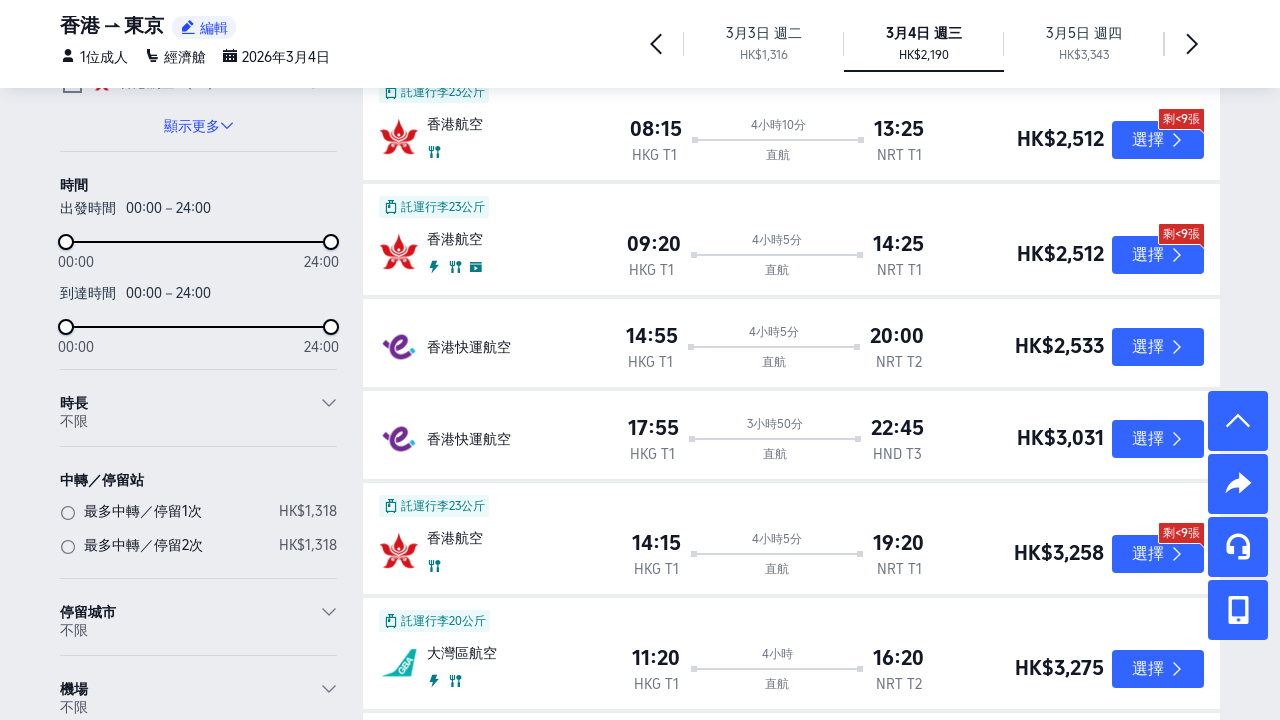

Scrolled down by 103 pixels
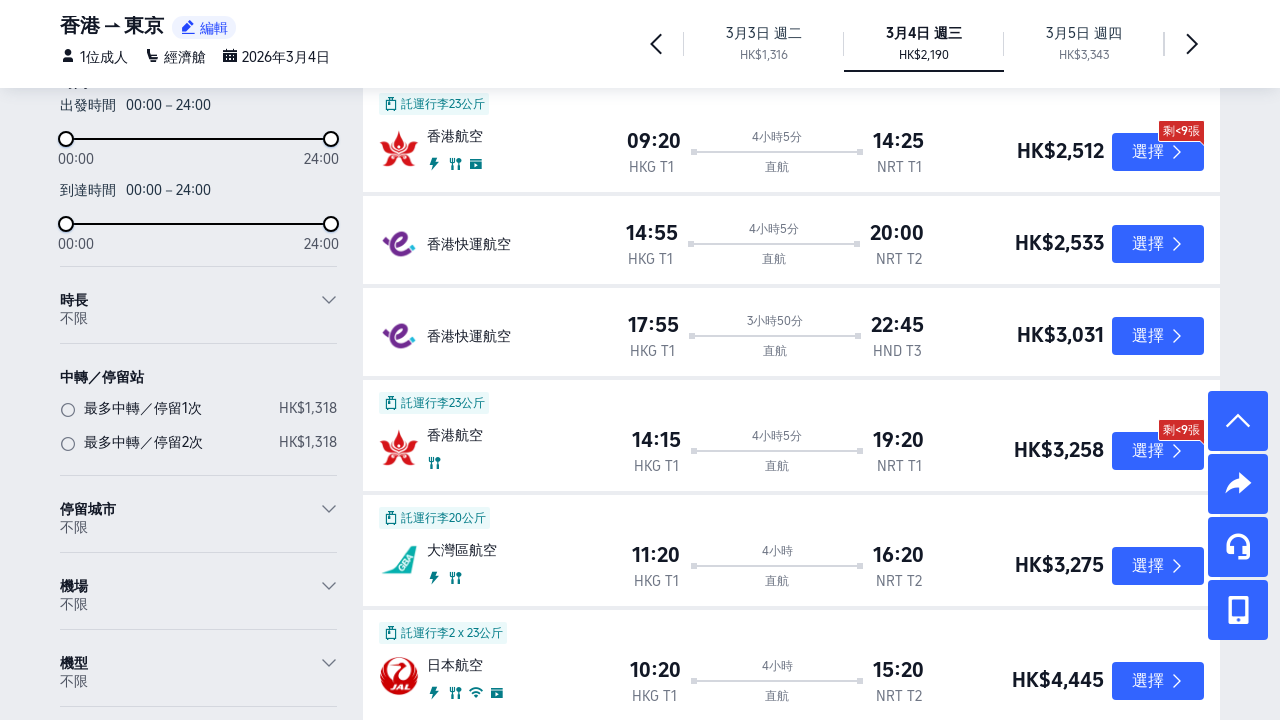

Waited 81ms for flights to load
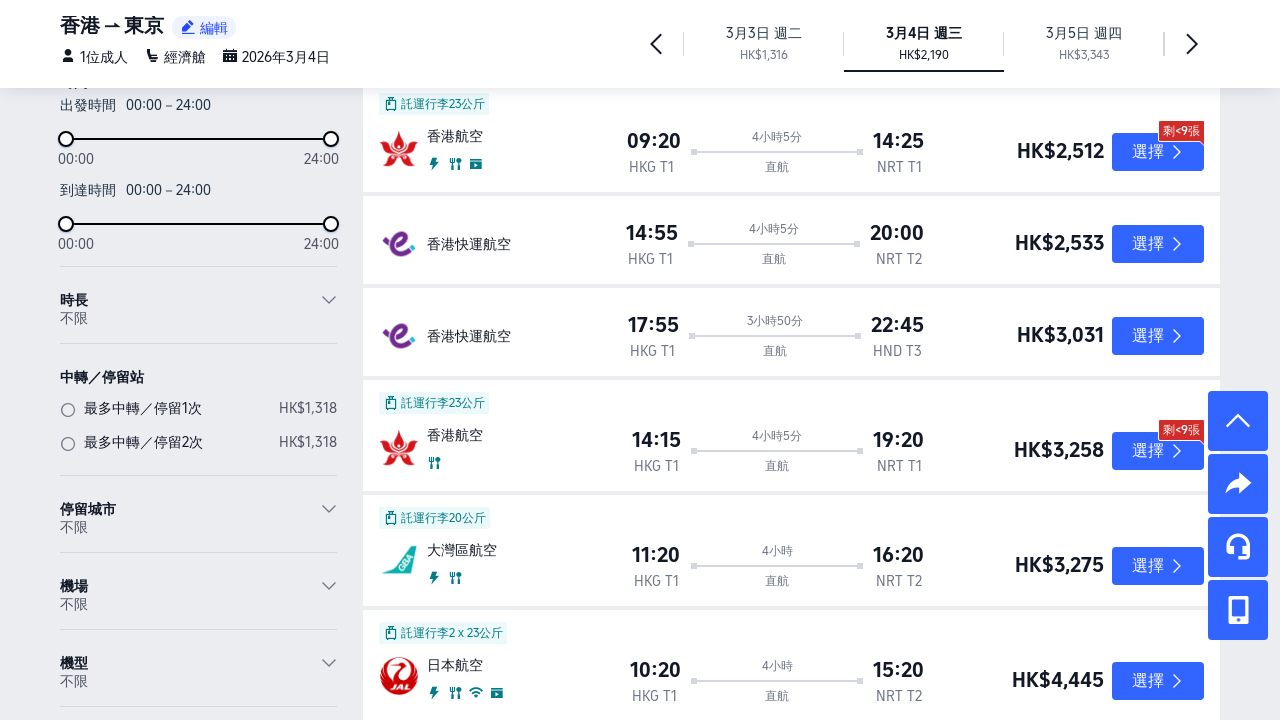

Scrolled down by 124 pixels
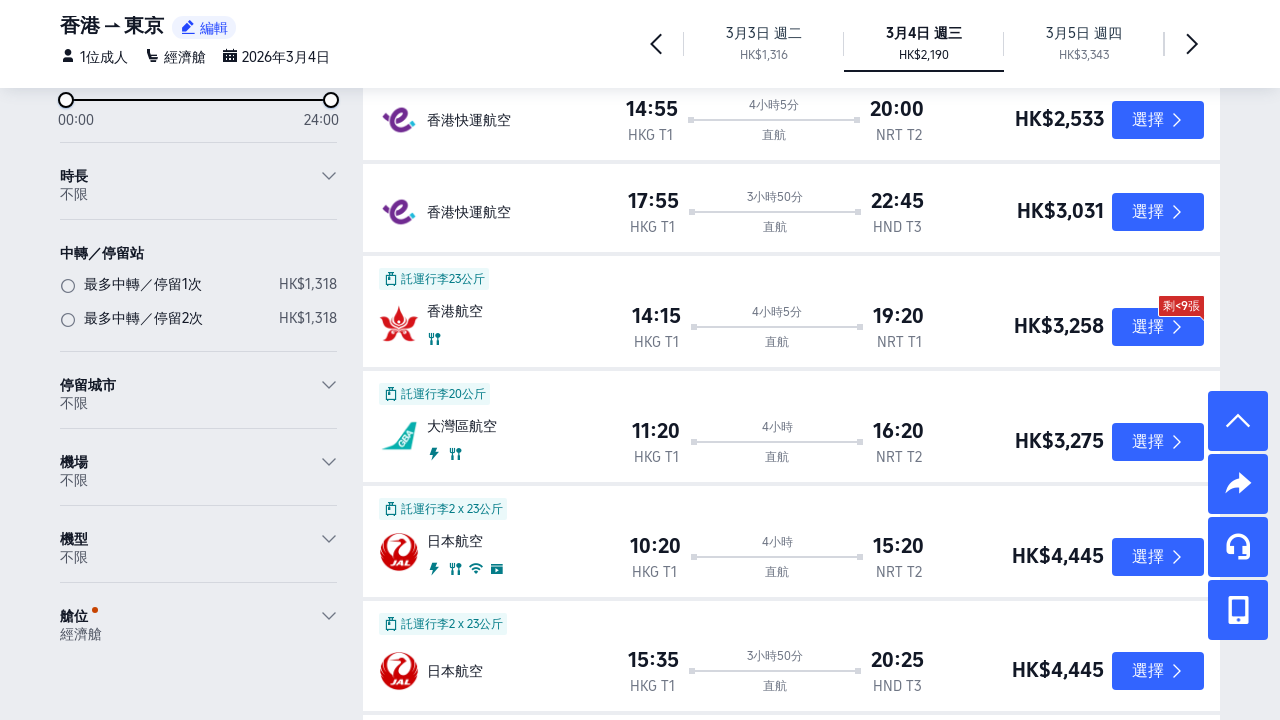

Waited 100ms for flights to load
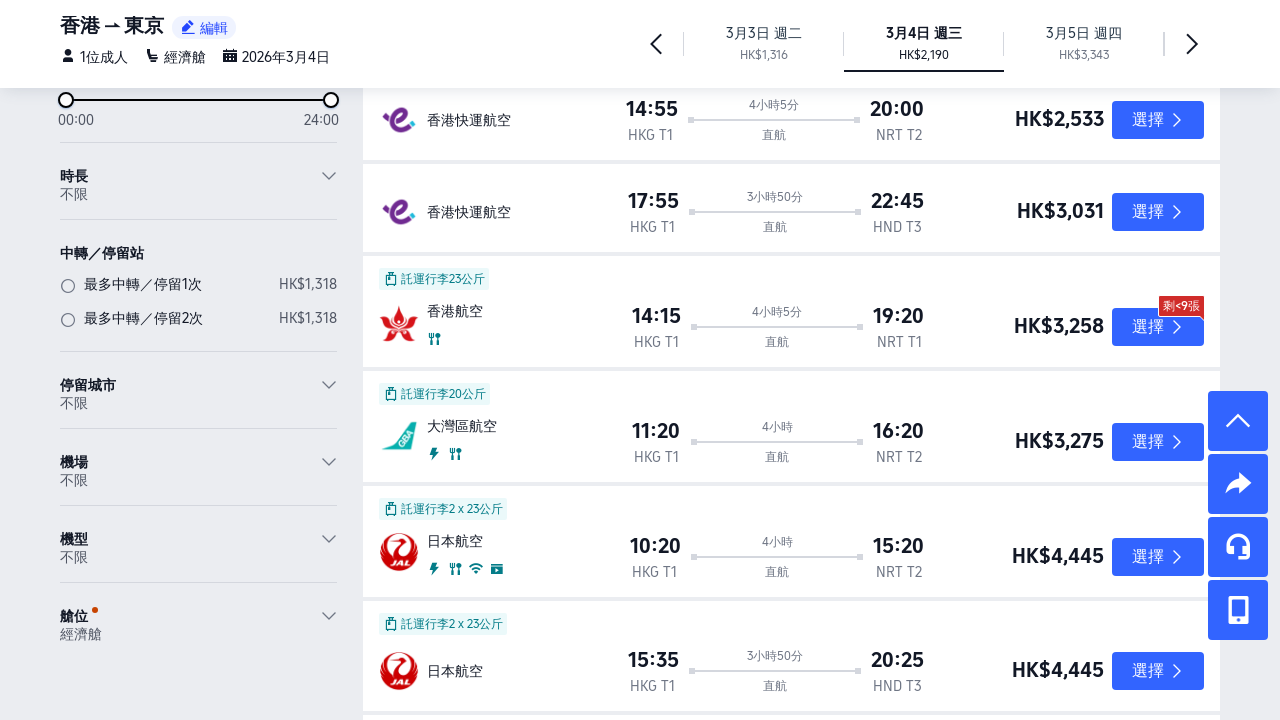

Scrolled down by 135 pixels
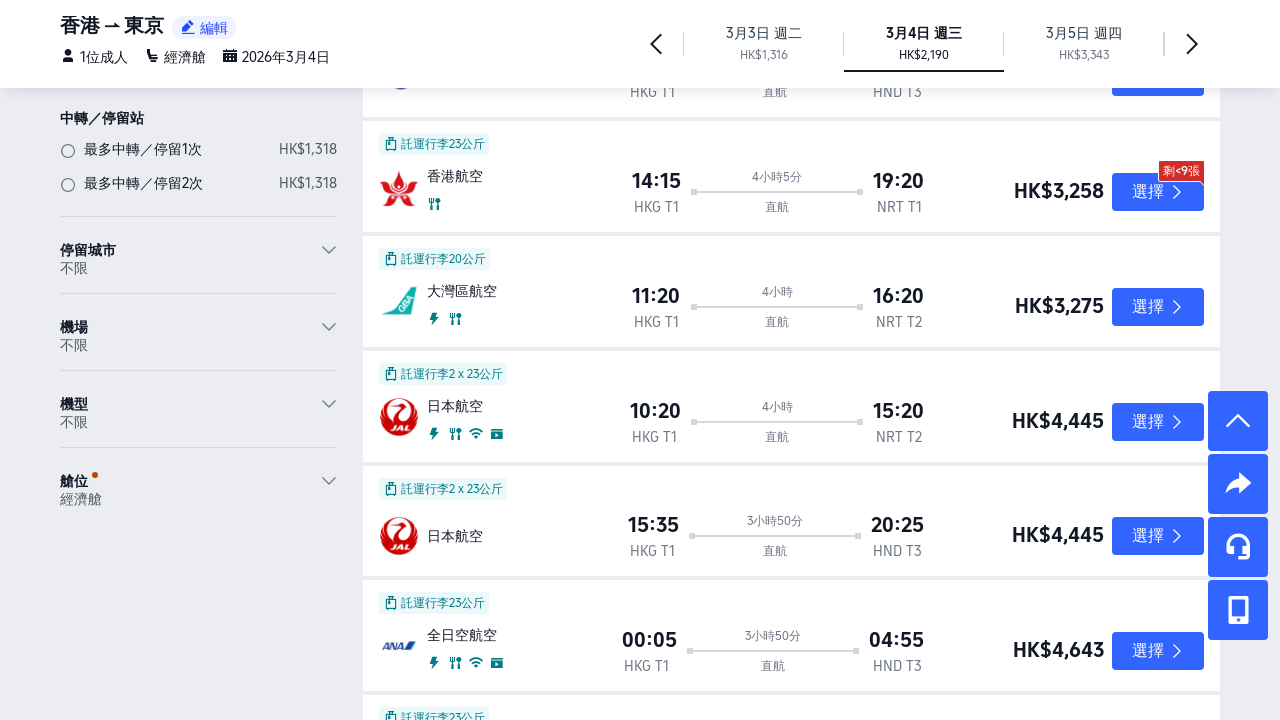

Waited 79ms for flights to load
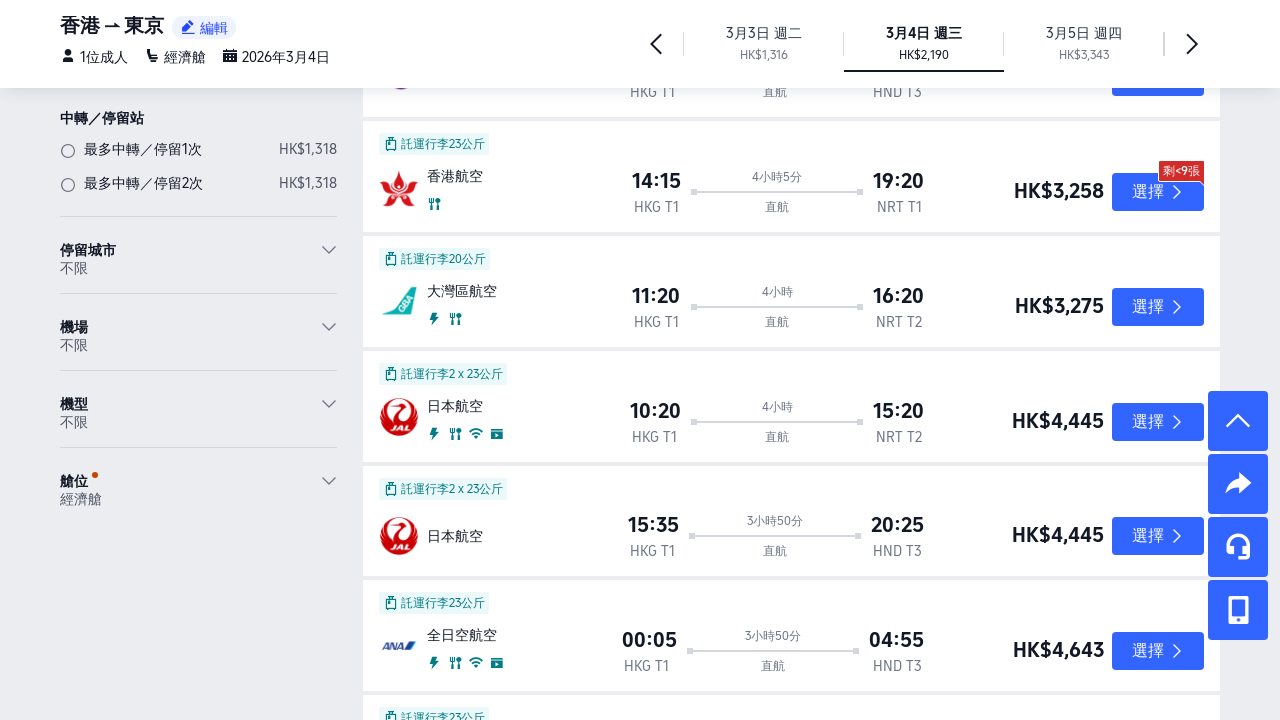

Scrolled down by 101 pixels
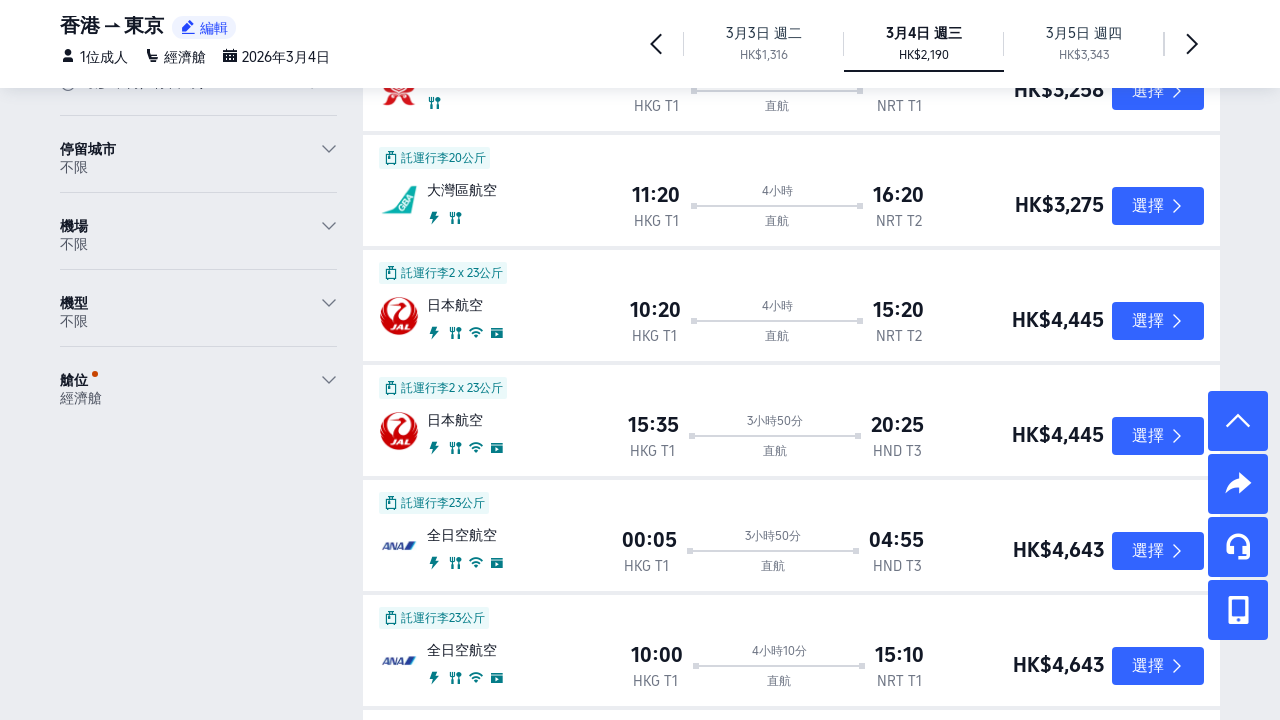

Waited 58ms for flights to load
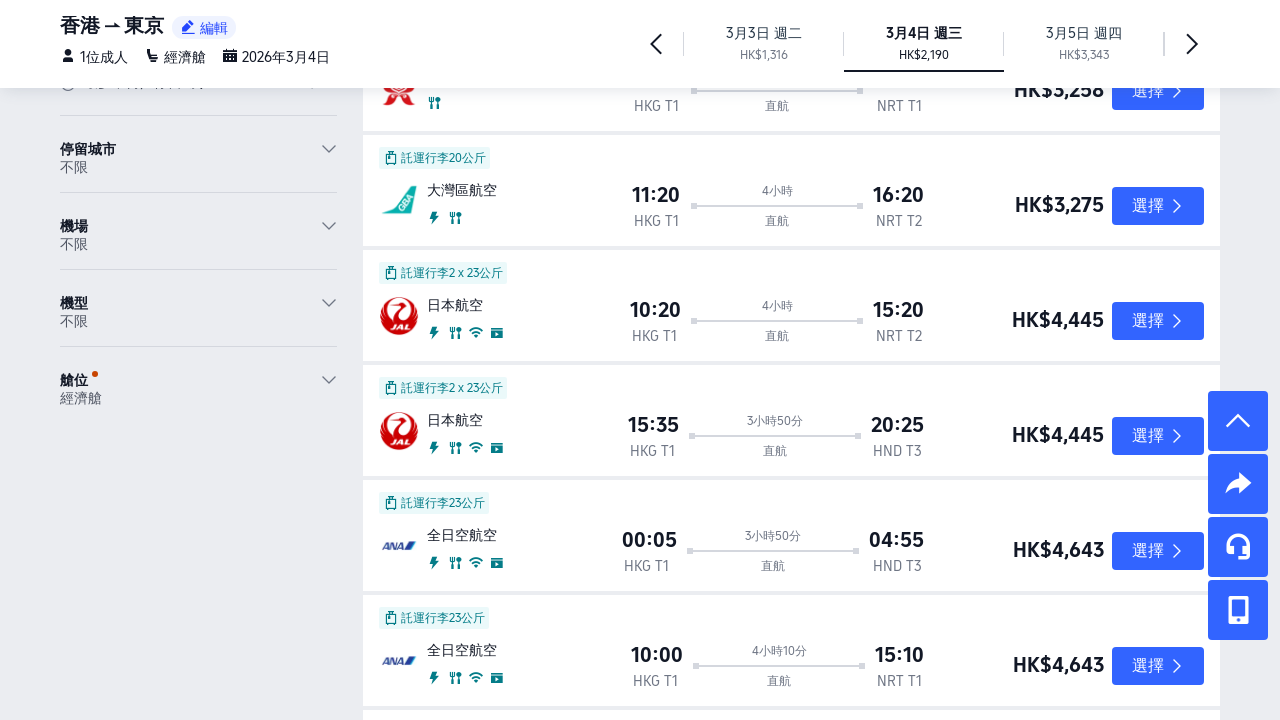

Scrolled down by 139 pixels
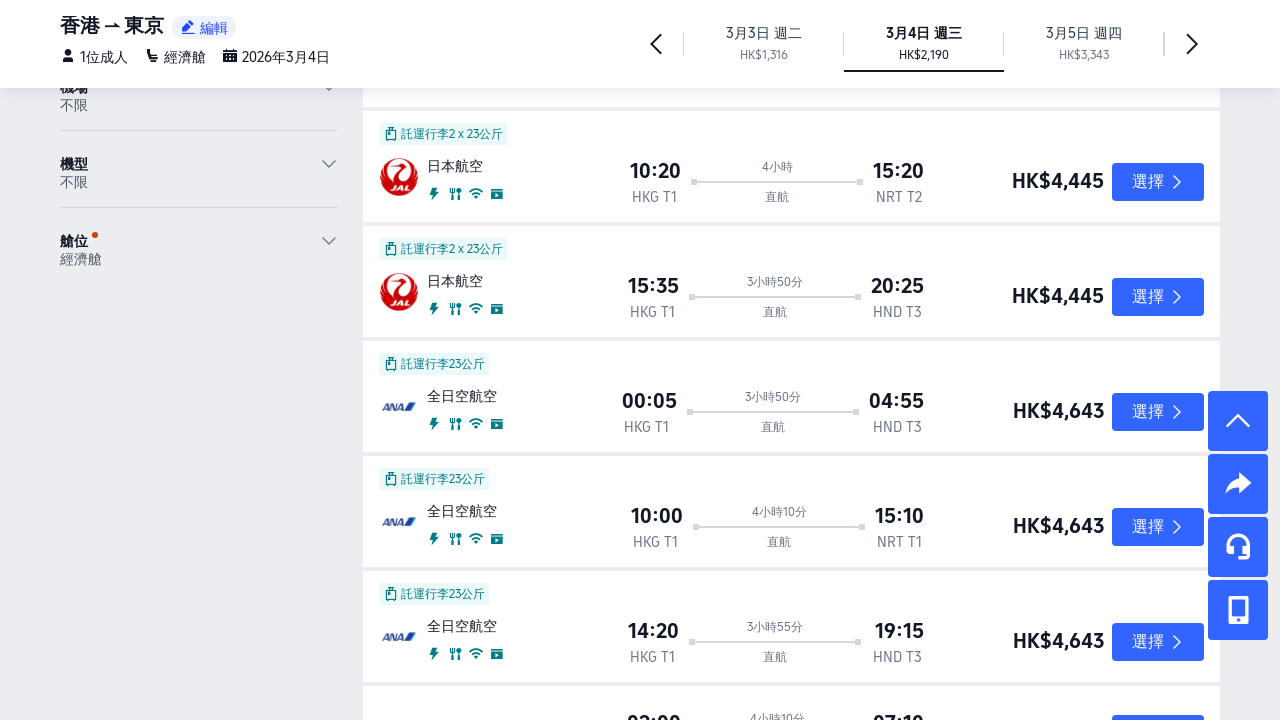

Waited 83ms for flights to load
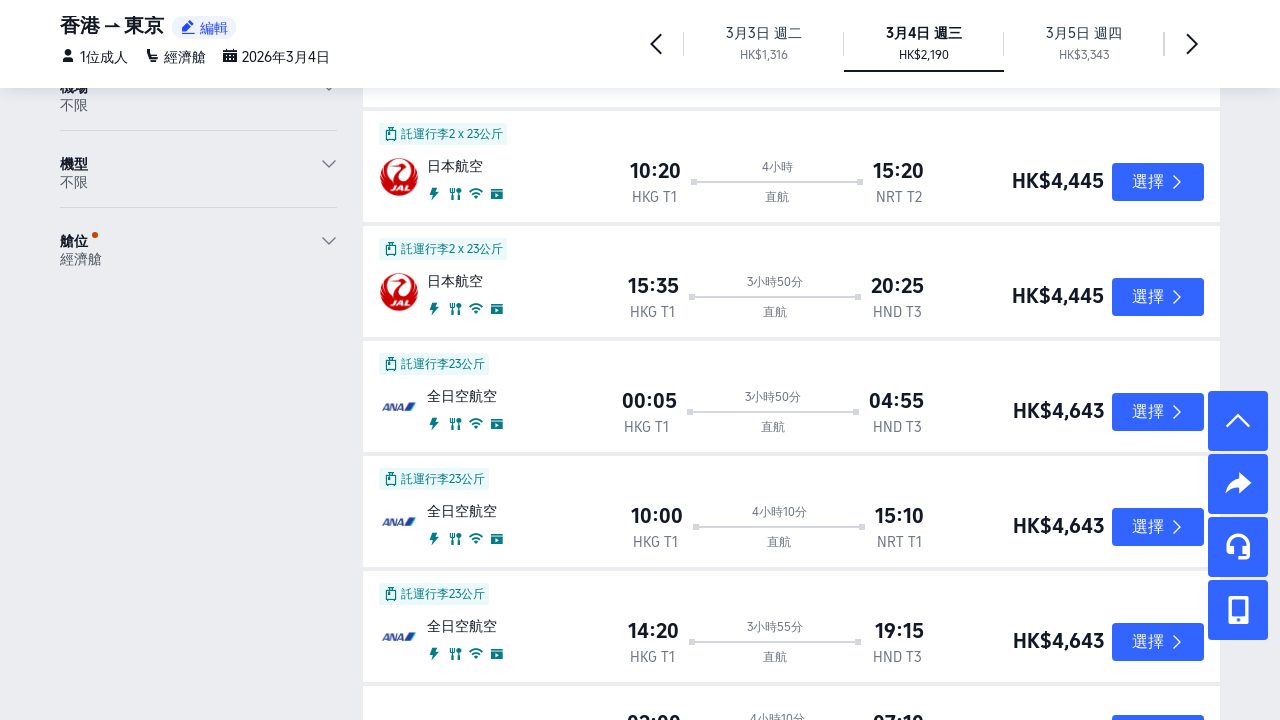

Scrolled down by 101 pixels
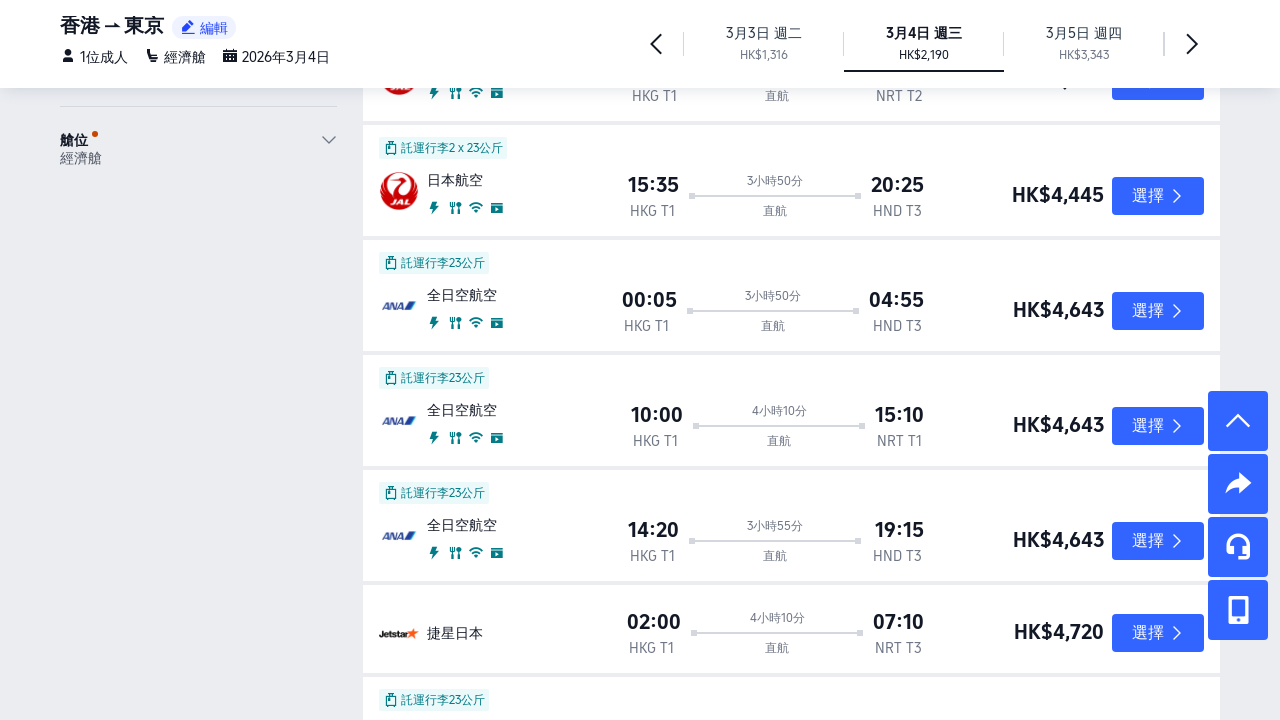

Waited 84ms for flights to load
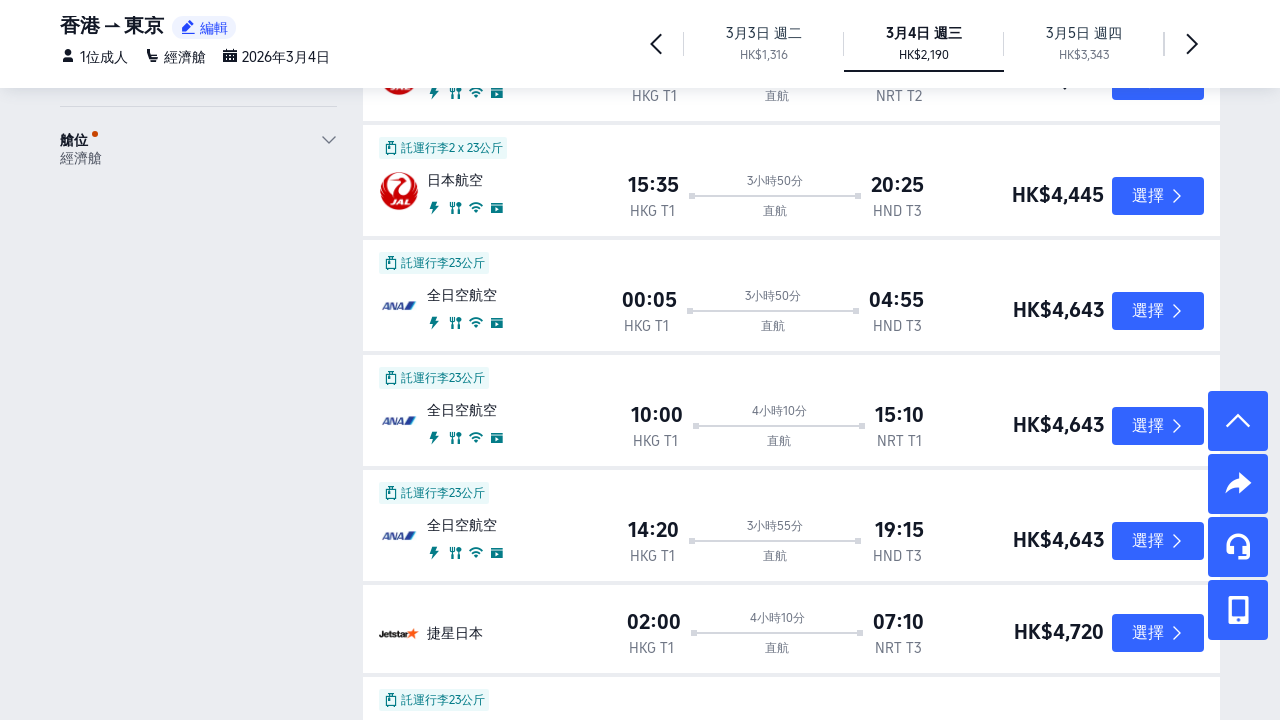

Scrolled down by 102 pixels
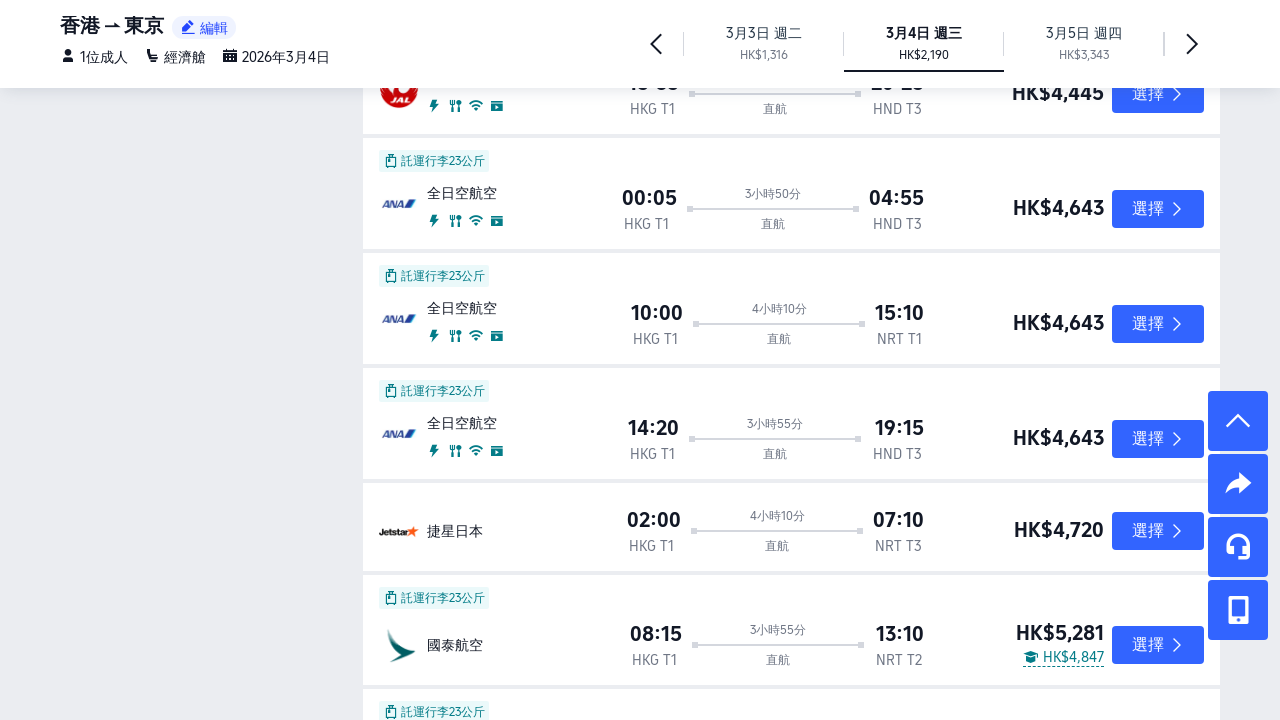

Waited 87ms for flights to load
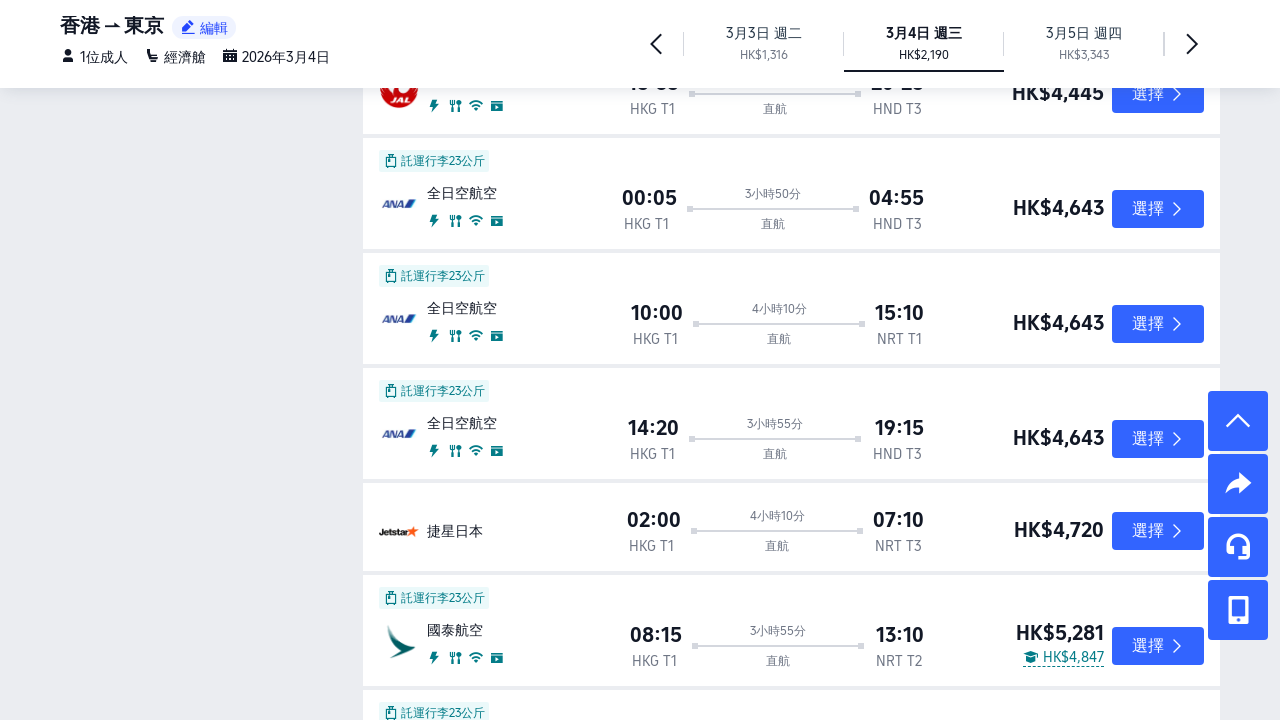

Scrolled down by 131 pixels
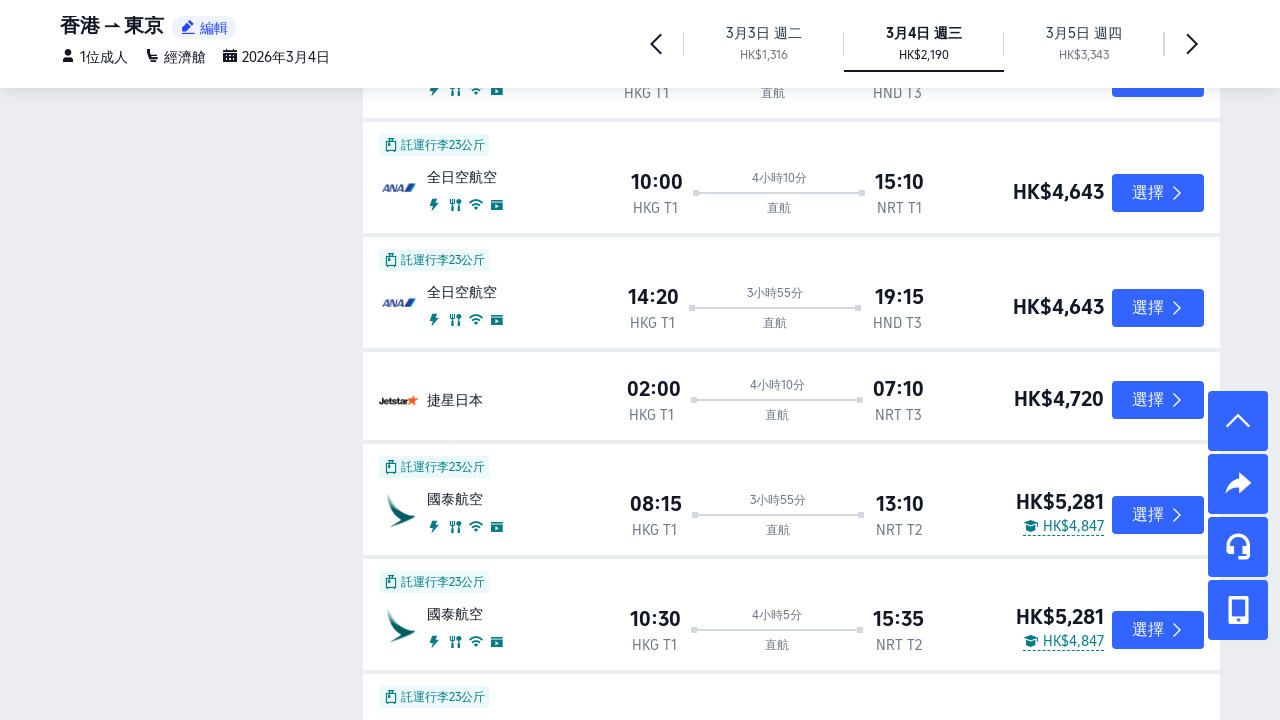

Waited 71ms for flights to load
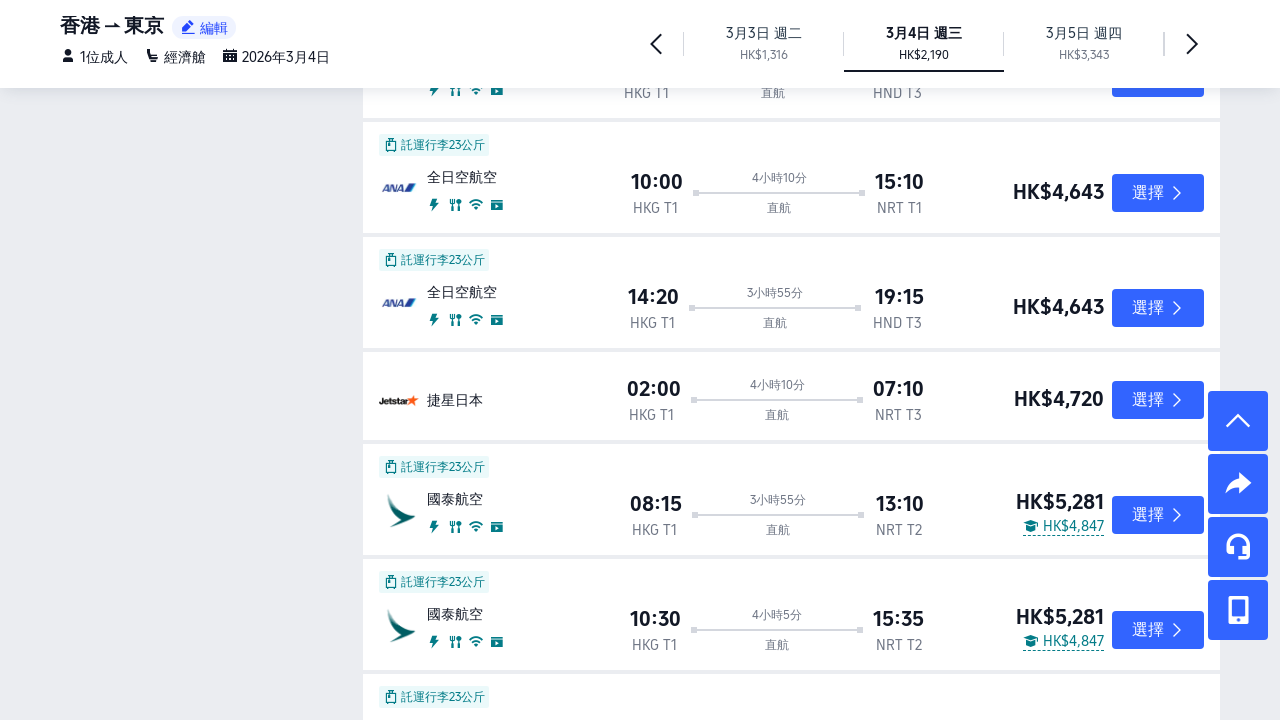

Scrolled down by 102 pixels
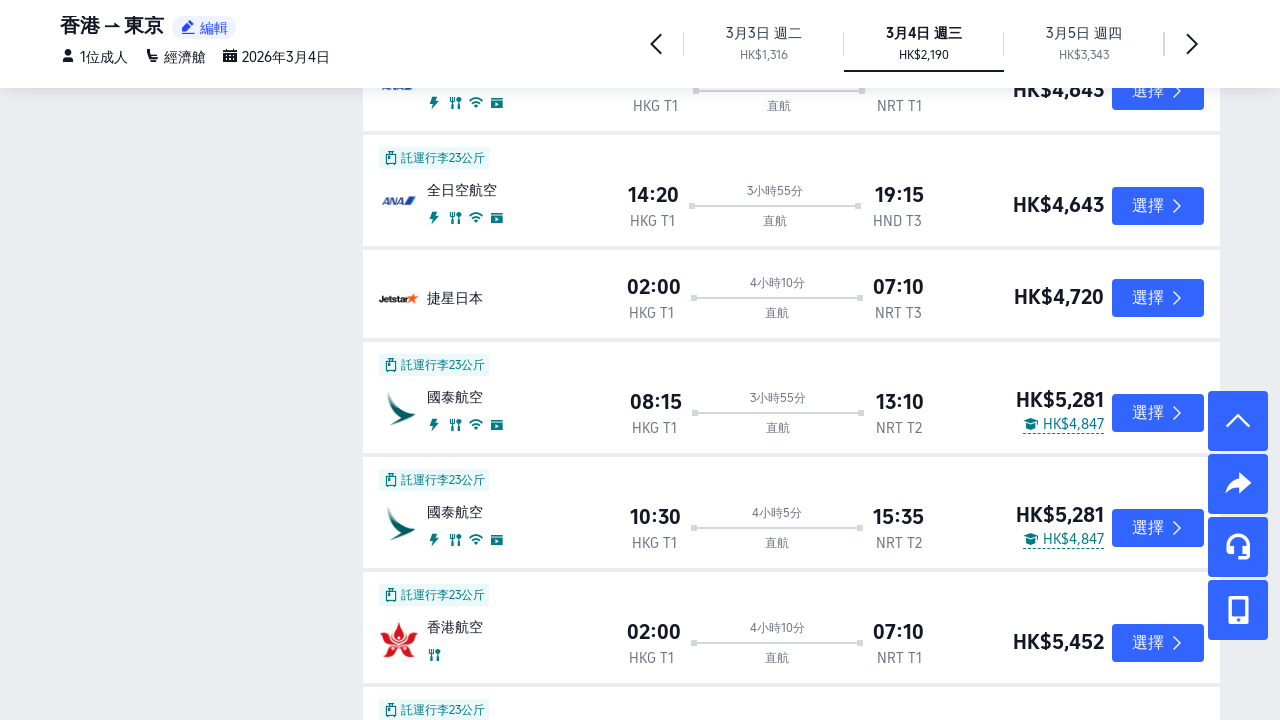

Waited 61ms for flights to load
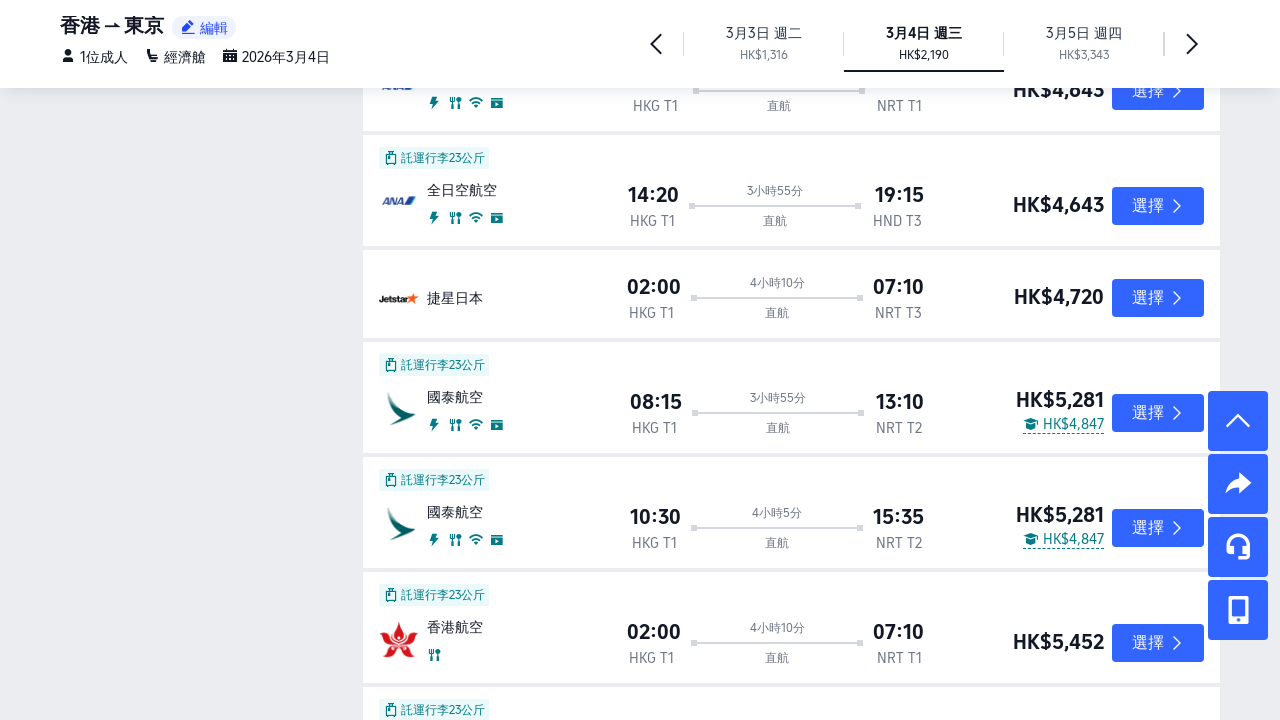

Scrolled down by 128 pixels
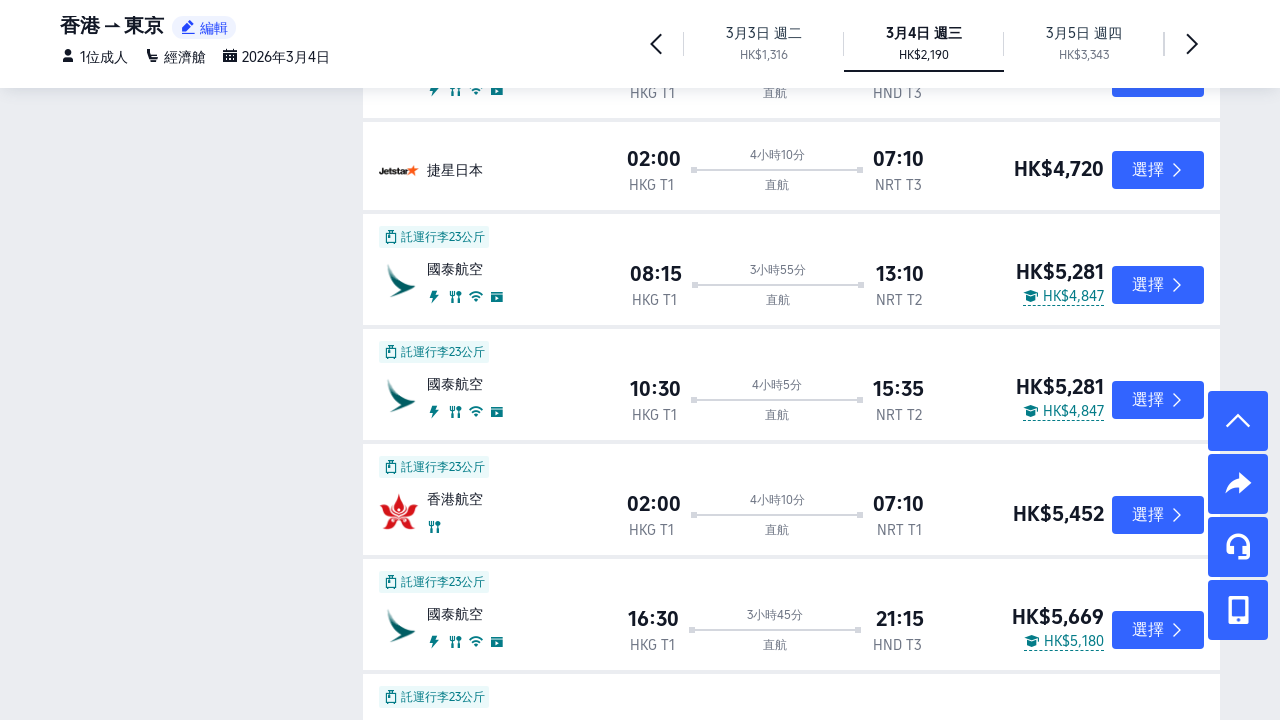

Waited 84ms for flights to load
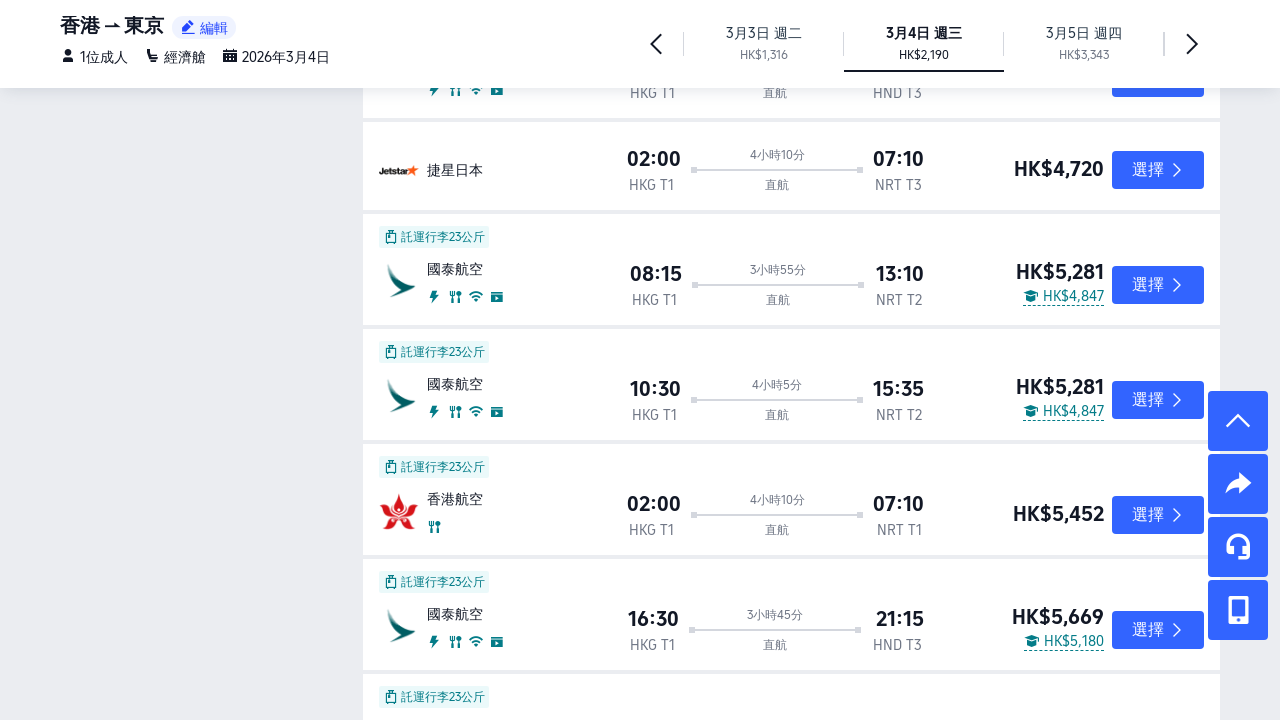

Scrolled down by 117 pixels
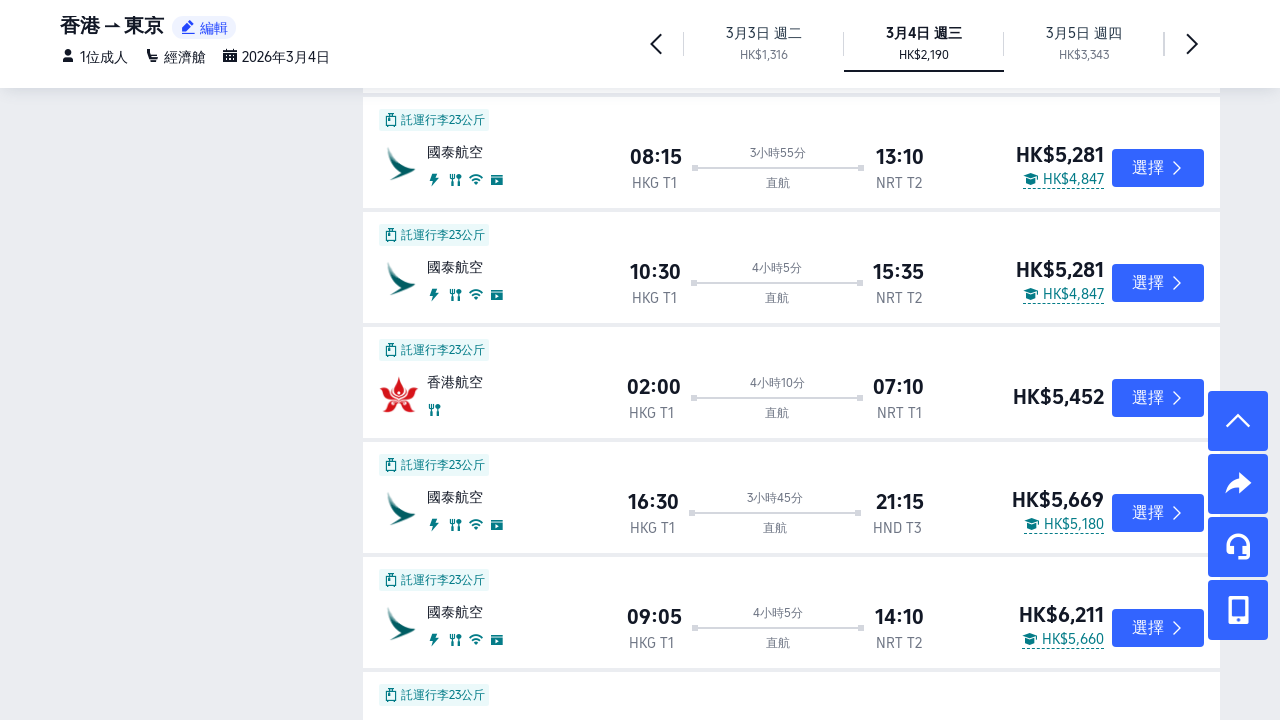

Waited 54ms for flights to load
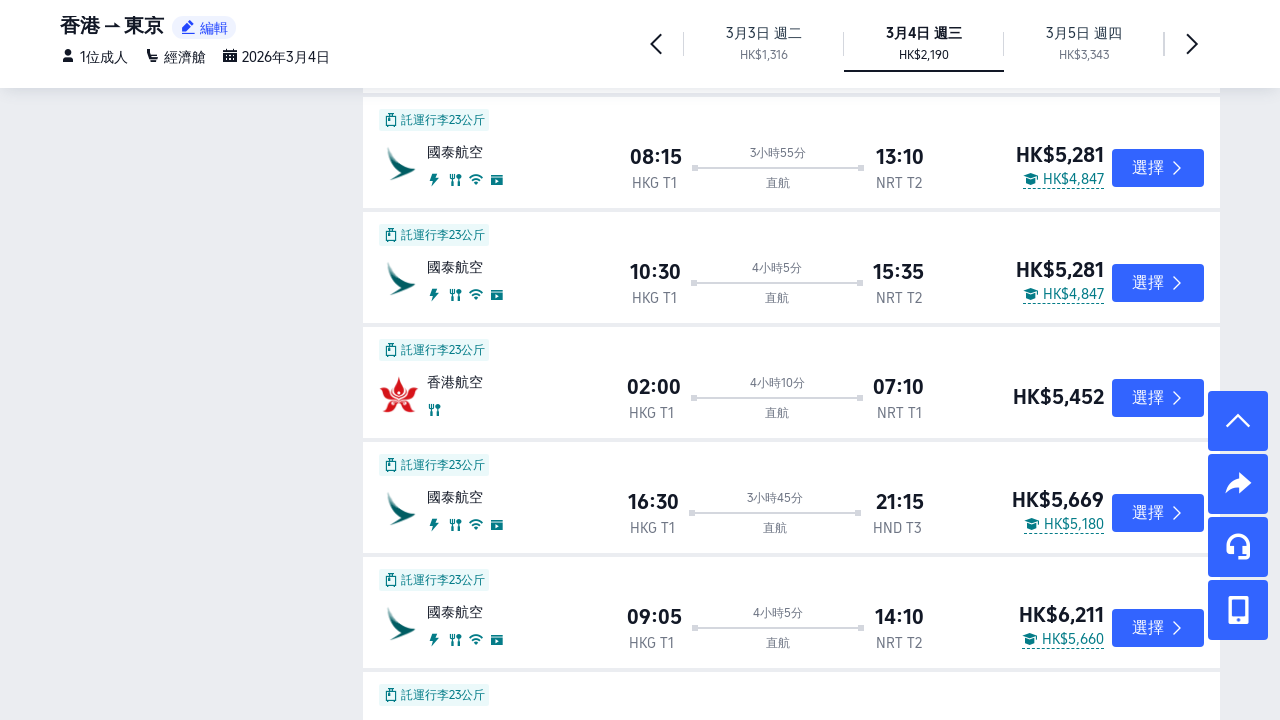

Scrolled down by 141 pixels
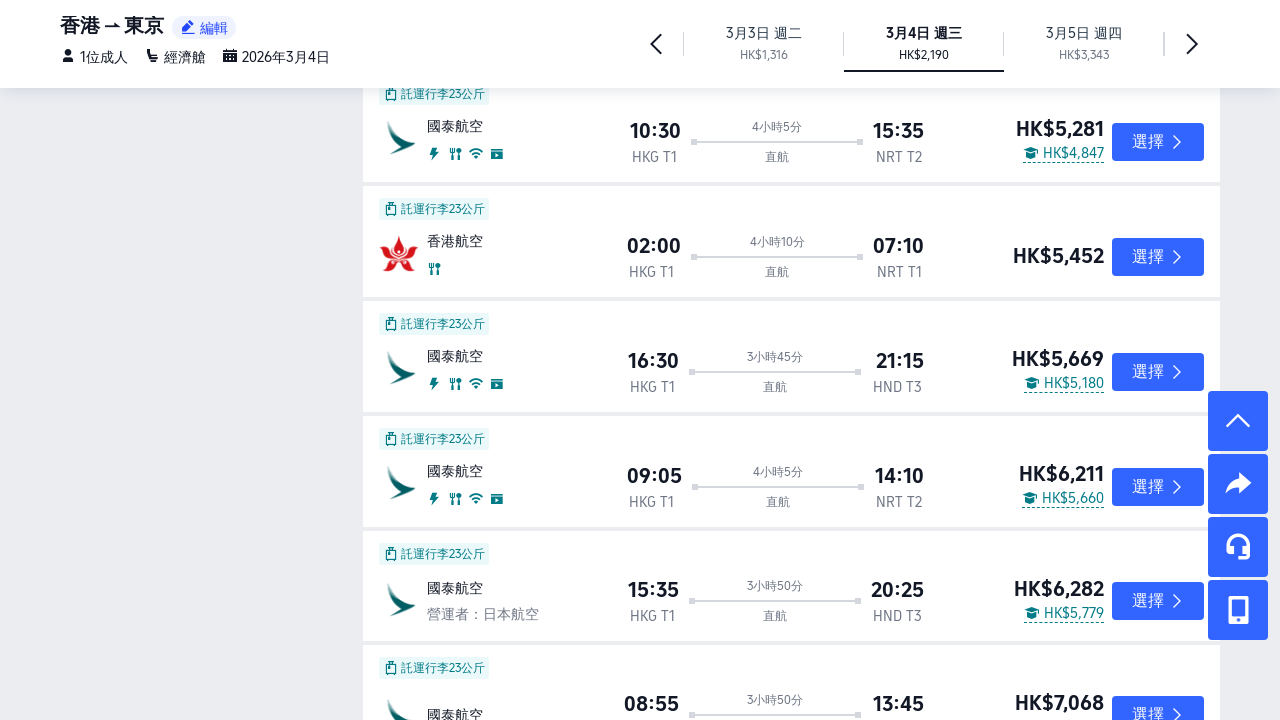

Waited 95ms for flights to load
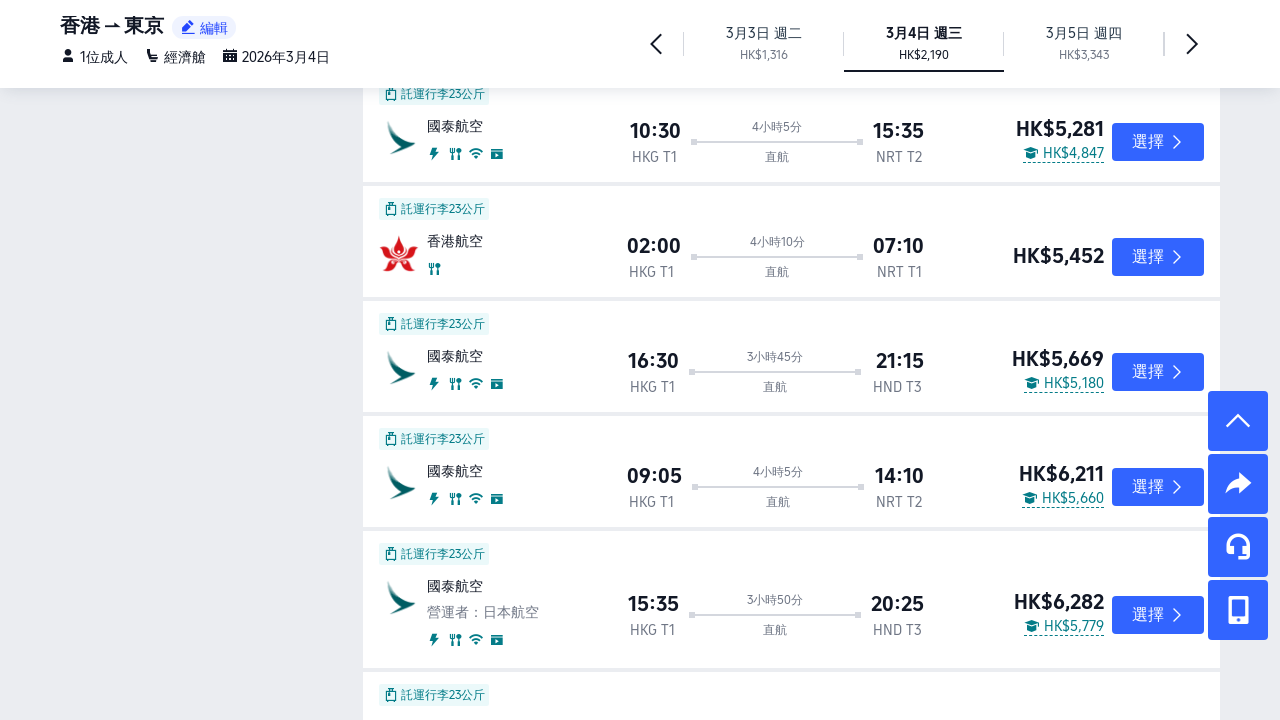

Scrolled down by 102 pixels
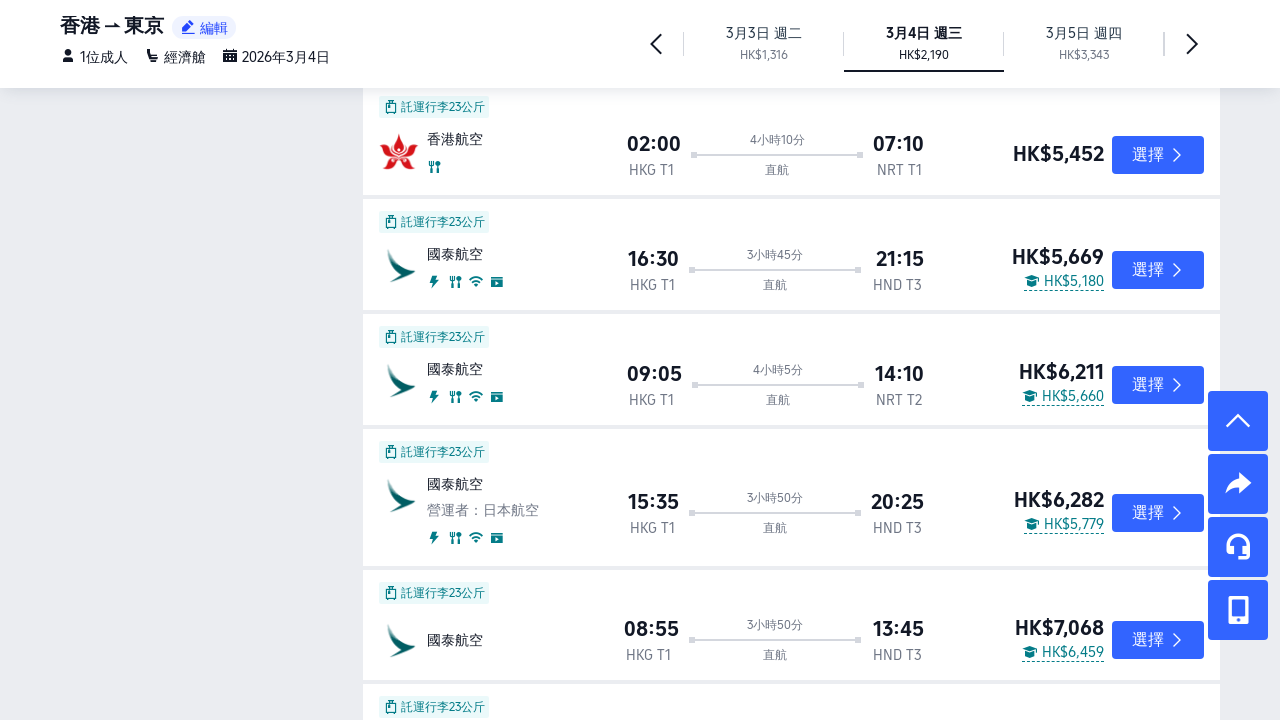

Waited 77ms for flights to load
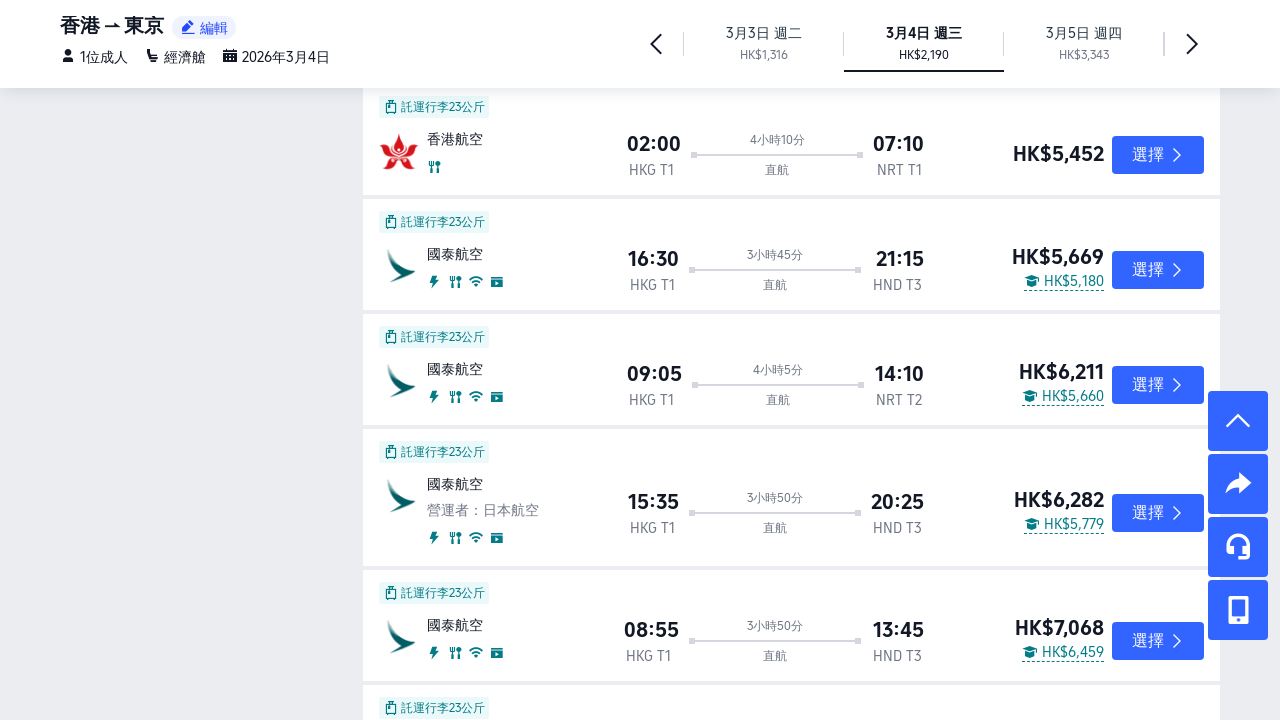

Scrolled down by 148 pixels
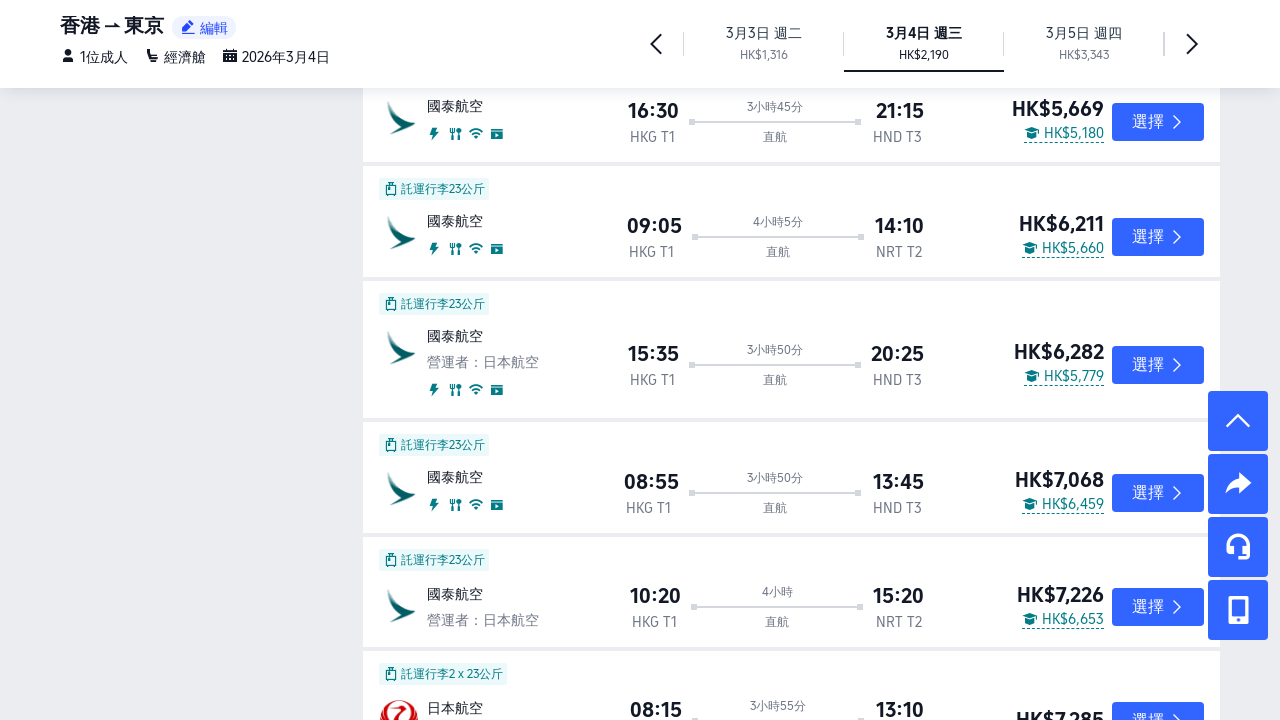

Waited 94ms for flights to load
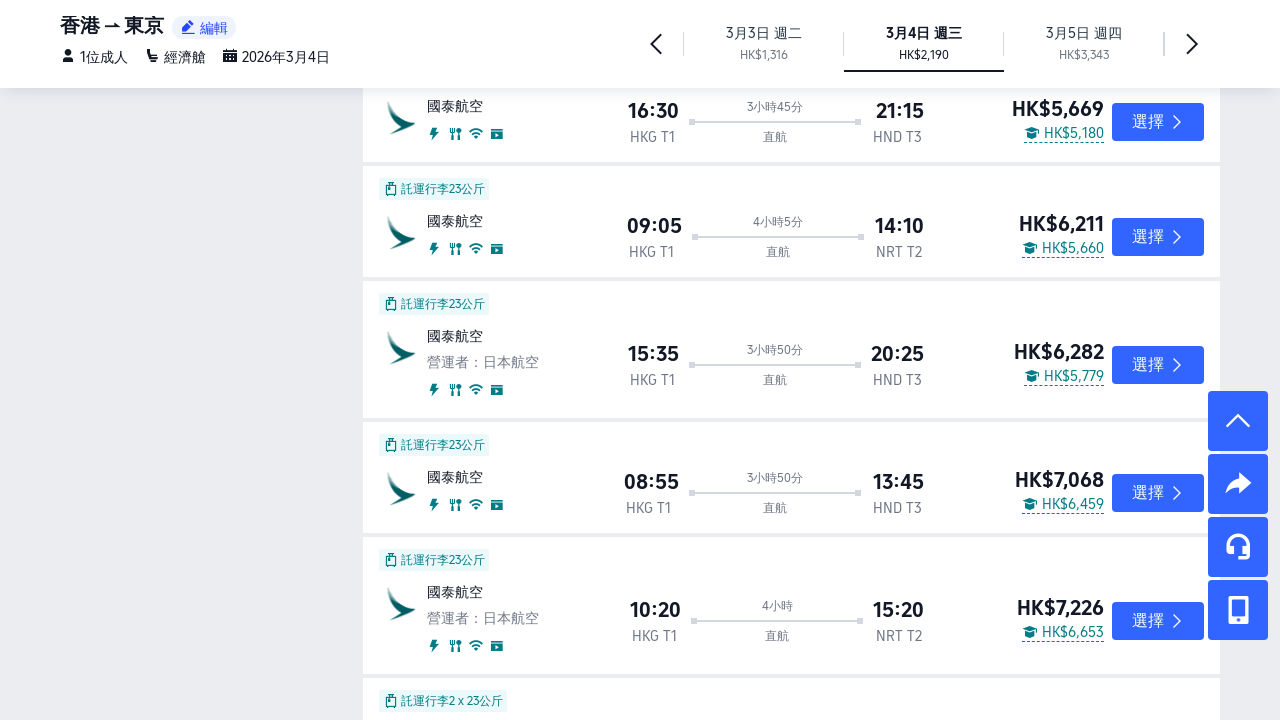

Scrolled down by 146 pixels
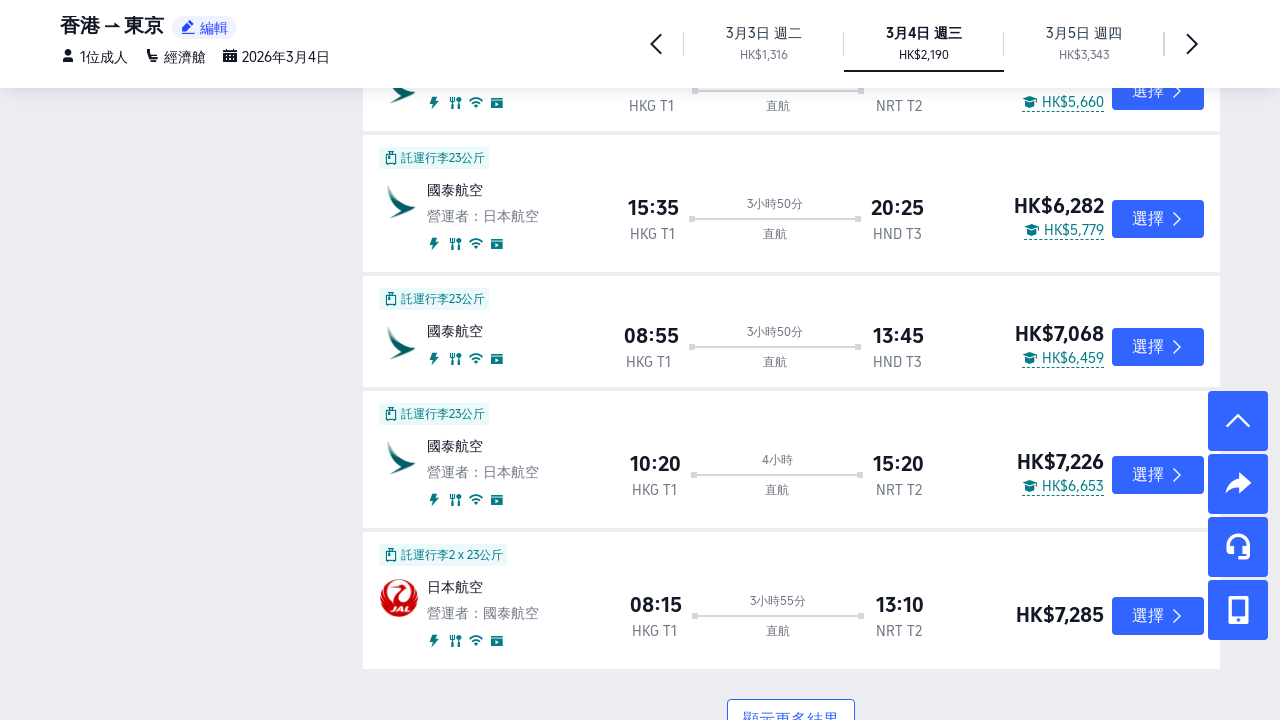

Waited 99ms for flights to load
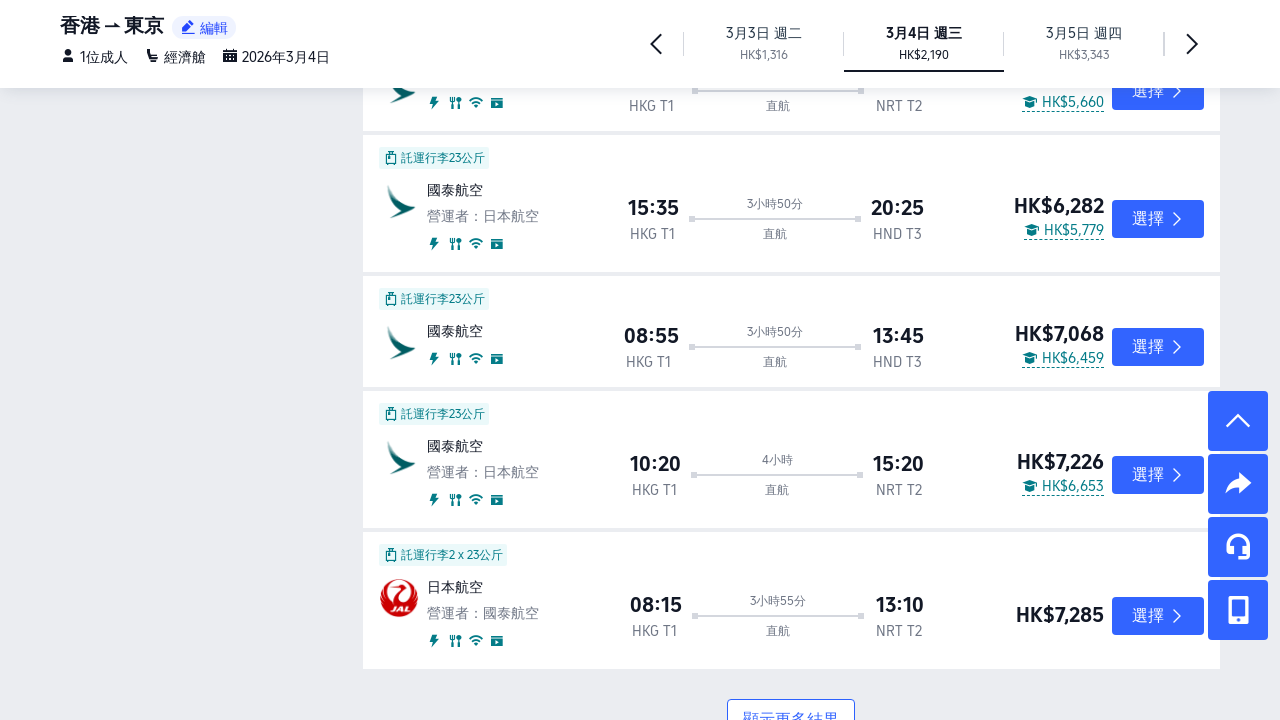

Scrolled down by 120 pixels
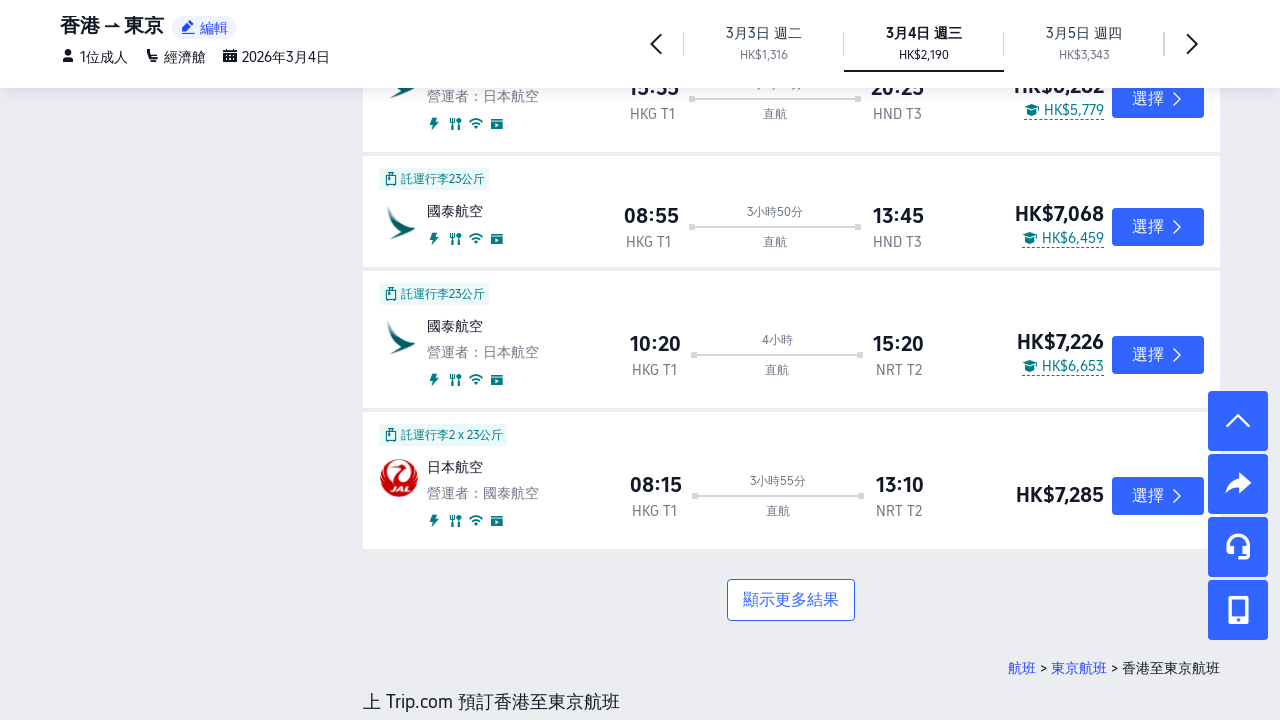

Waited 76ms for flights to load
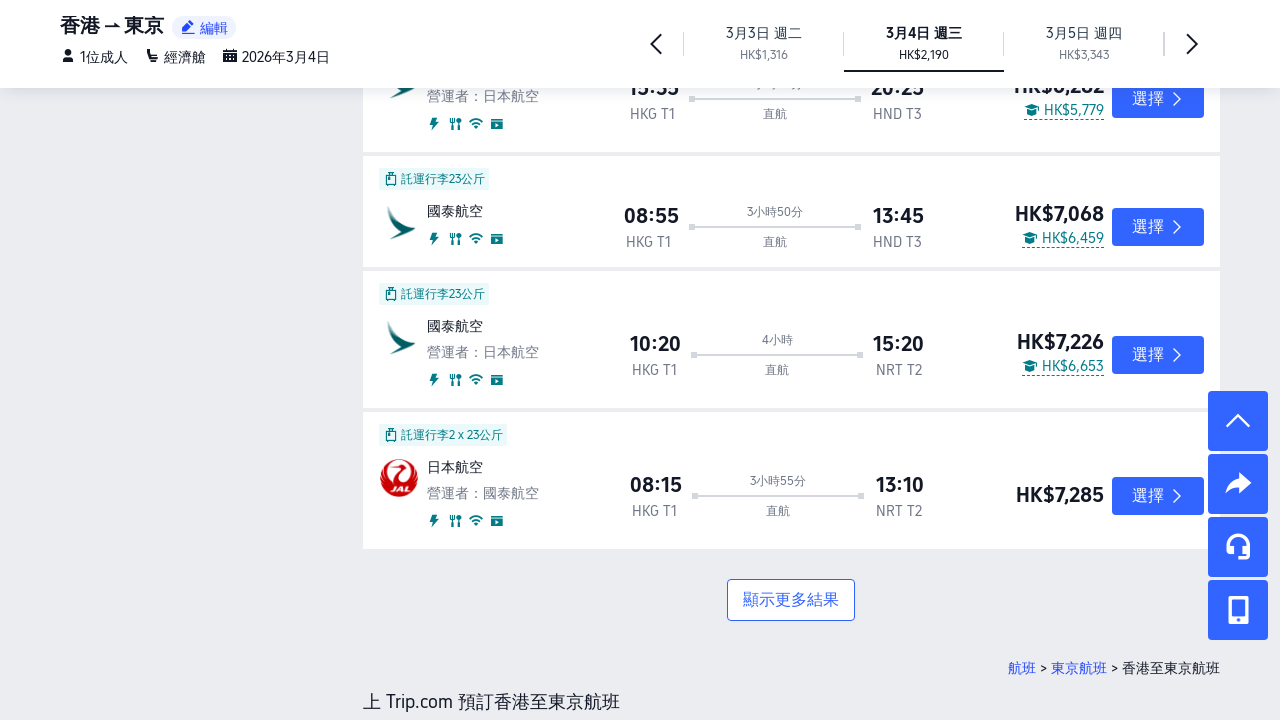

Scrolled down by 123 pixels
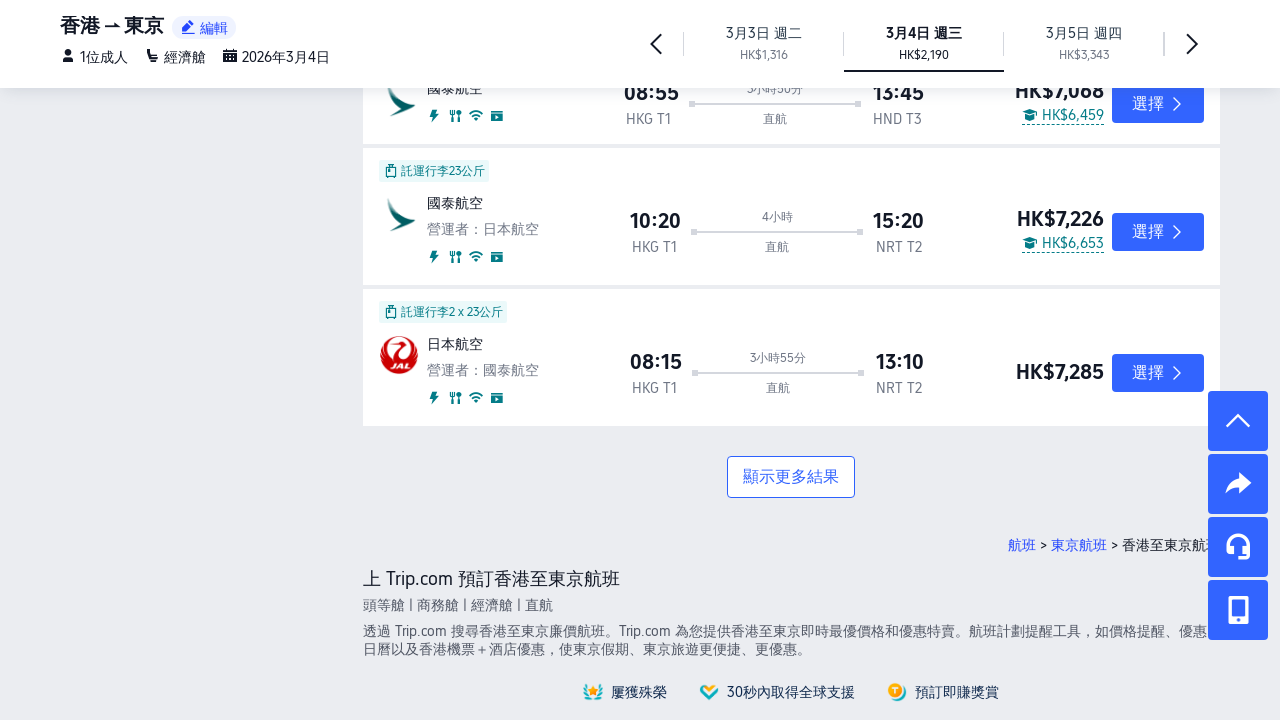

Waited 75ms for flights to load
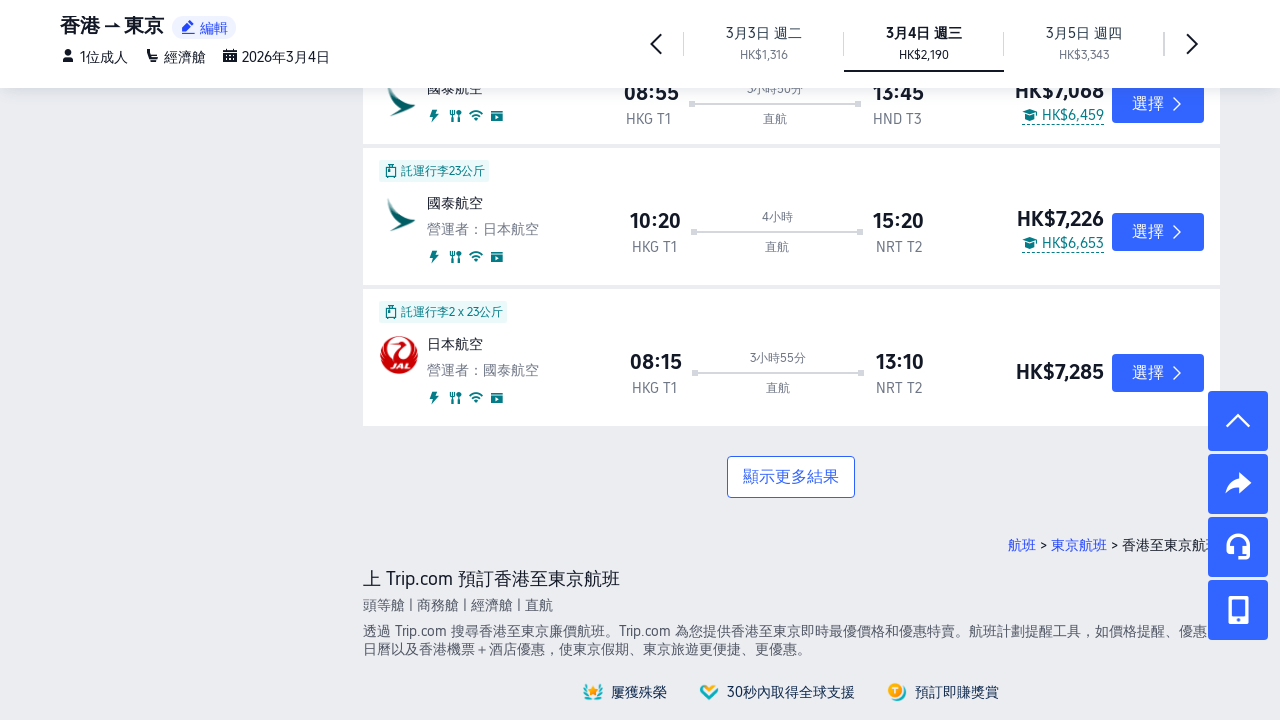

Scrolled down by 103 pixels
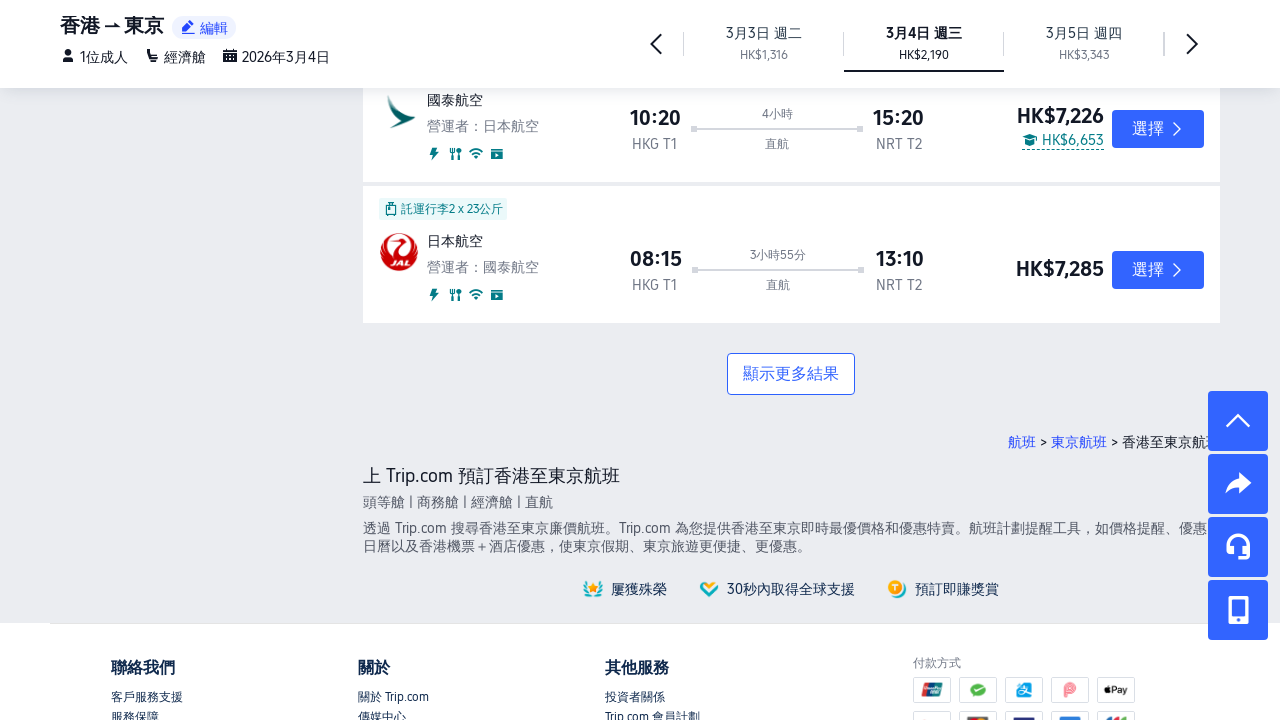

Waited 94ms for flights to load
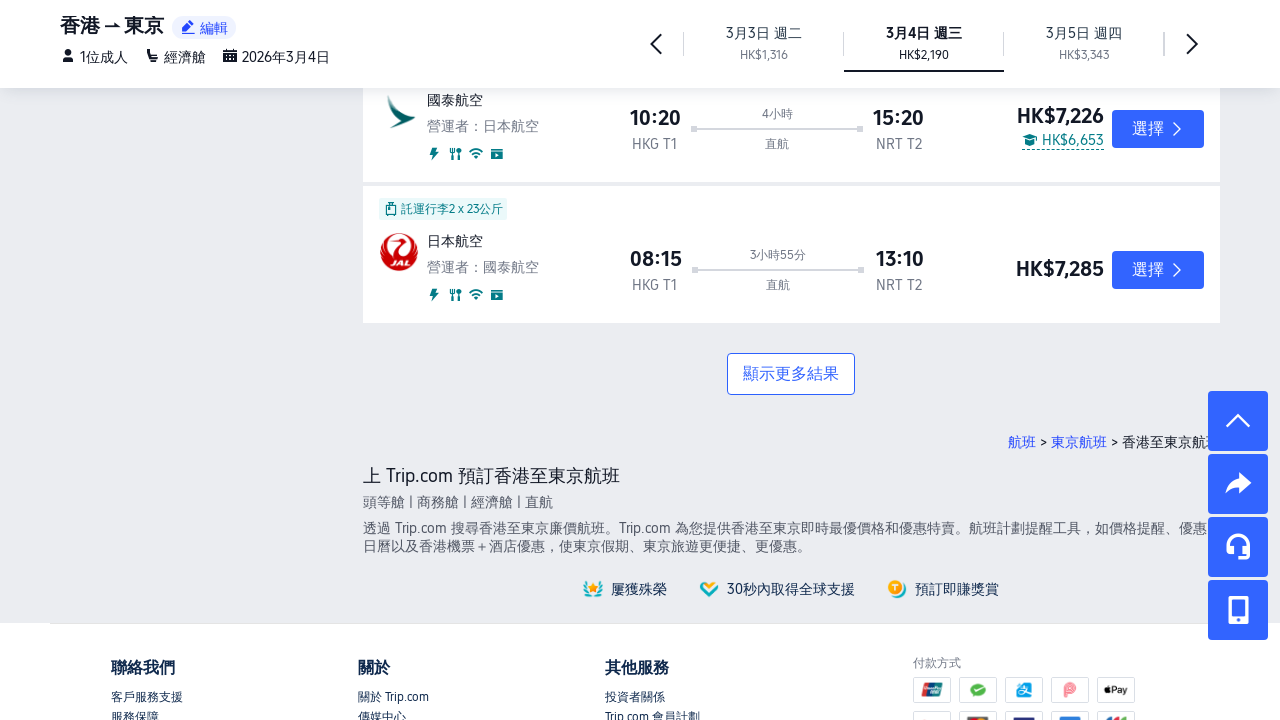

Scrolled down by 134 pixels
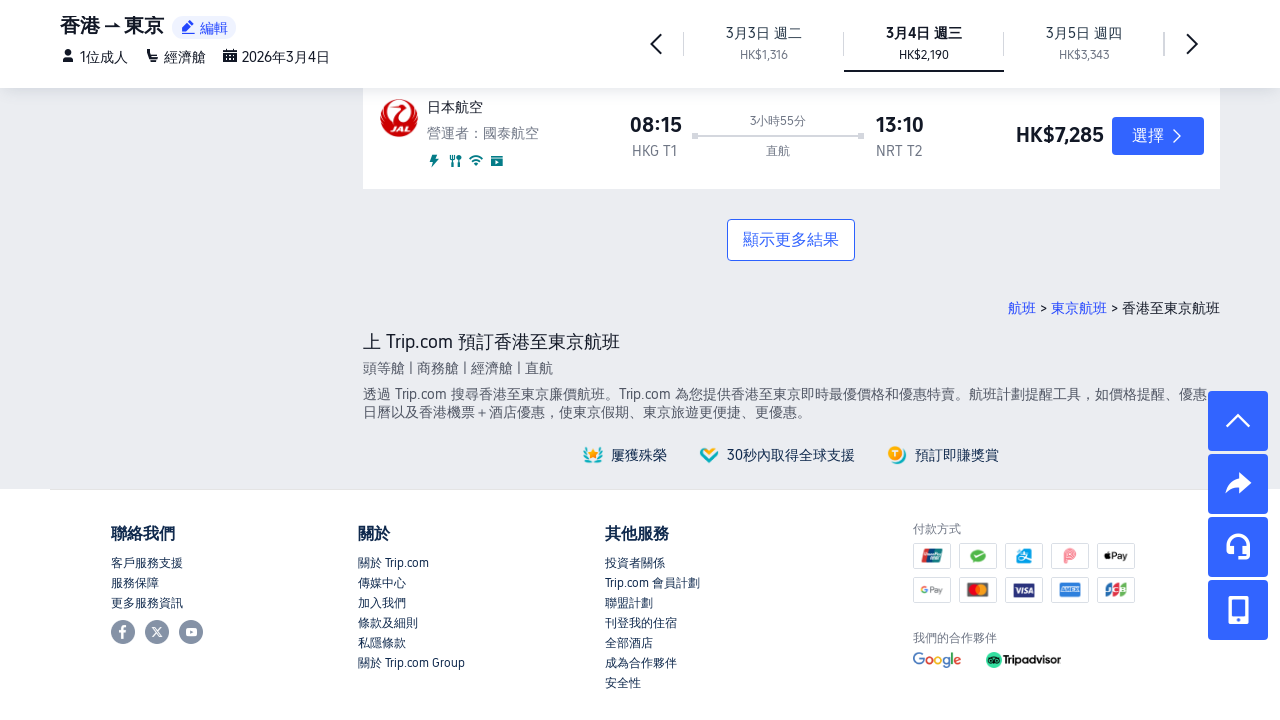

Waited 51ms for flights to load
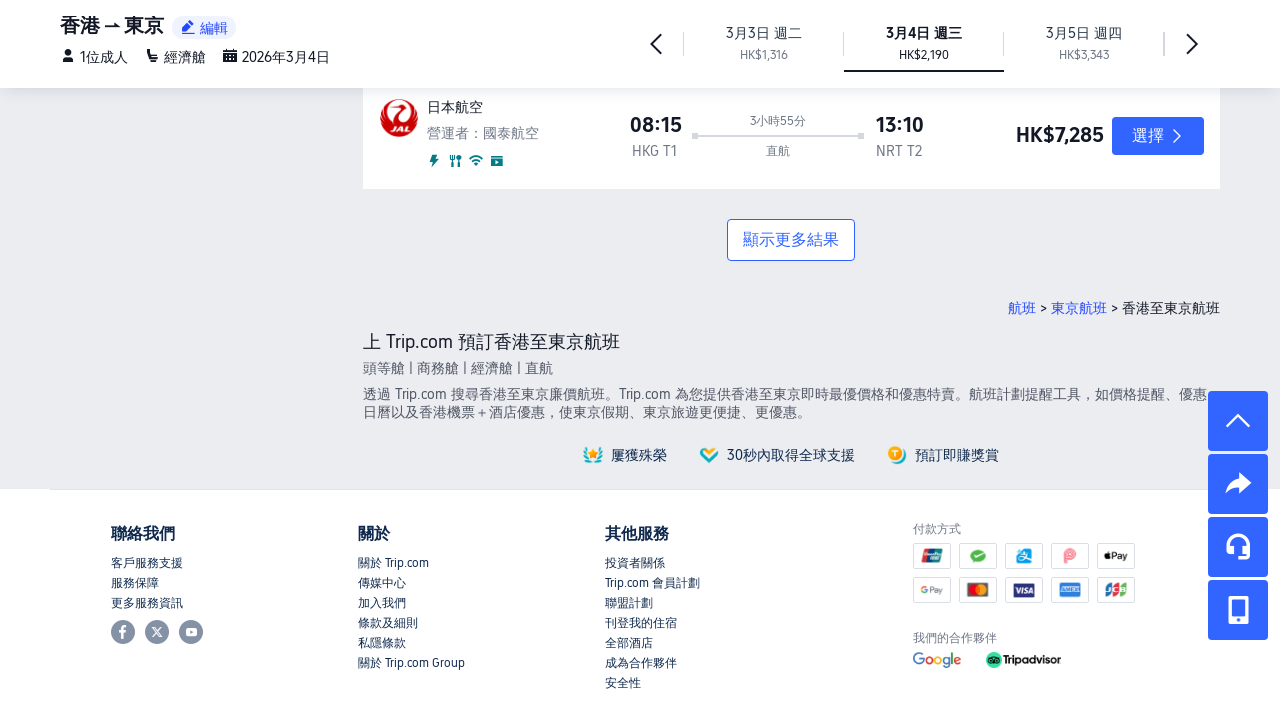

Scrolled down by 113 pixels
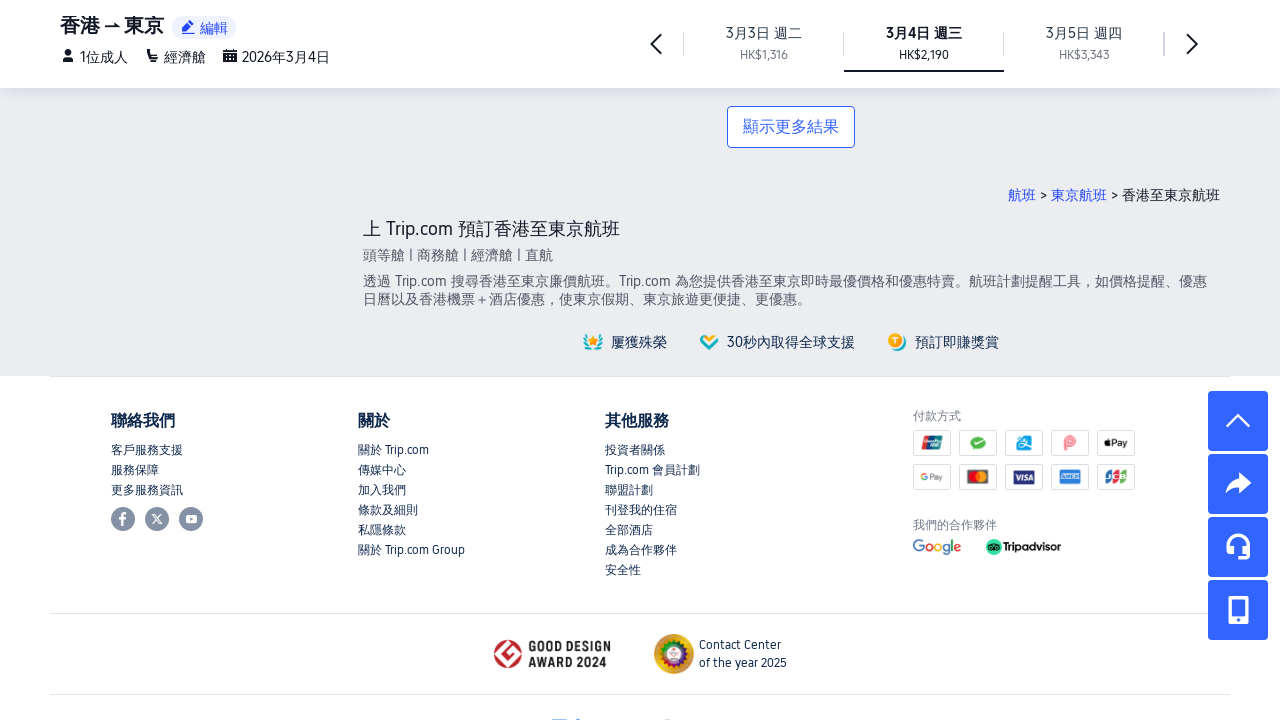

Waited 57ms for flights to load
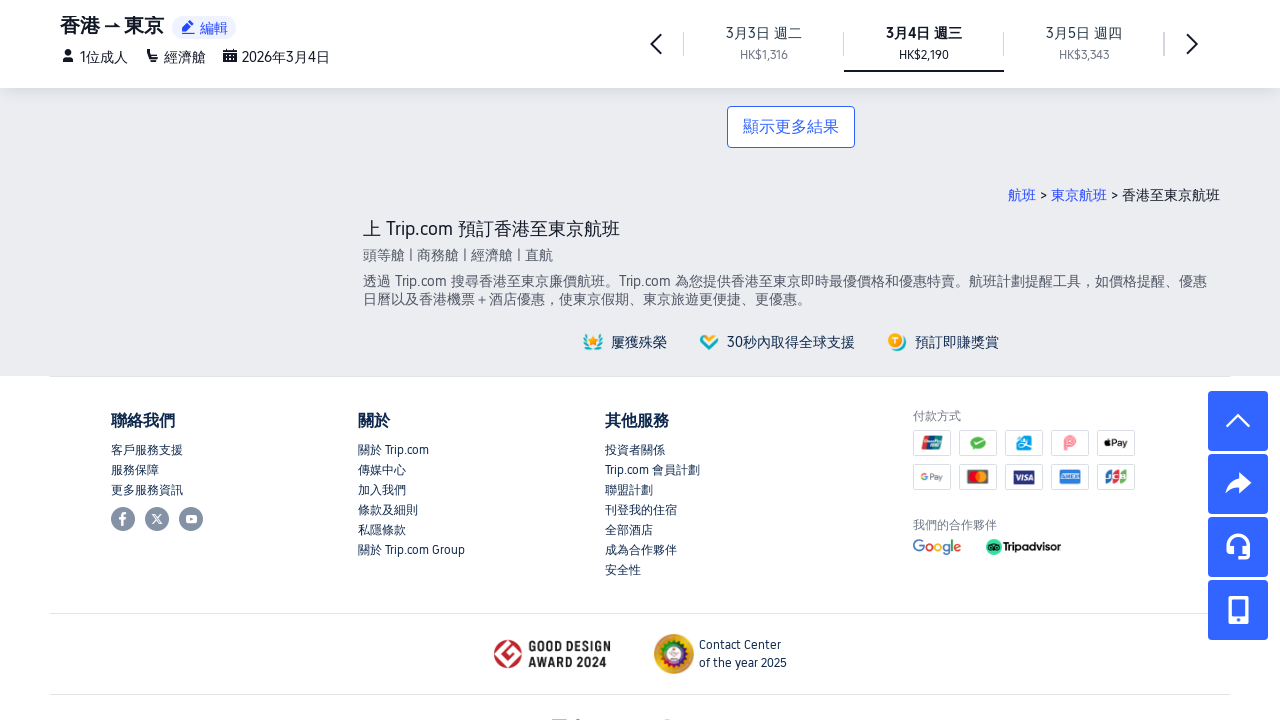

Scrolled down by 124 pixels
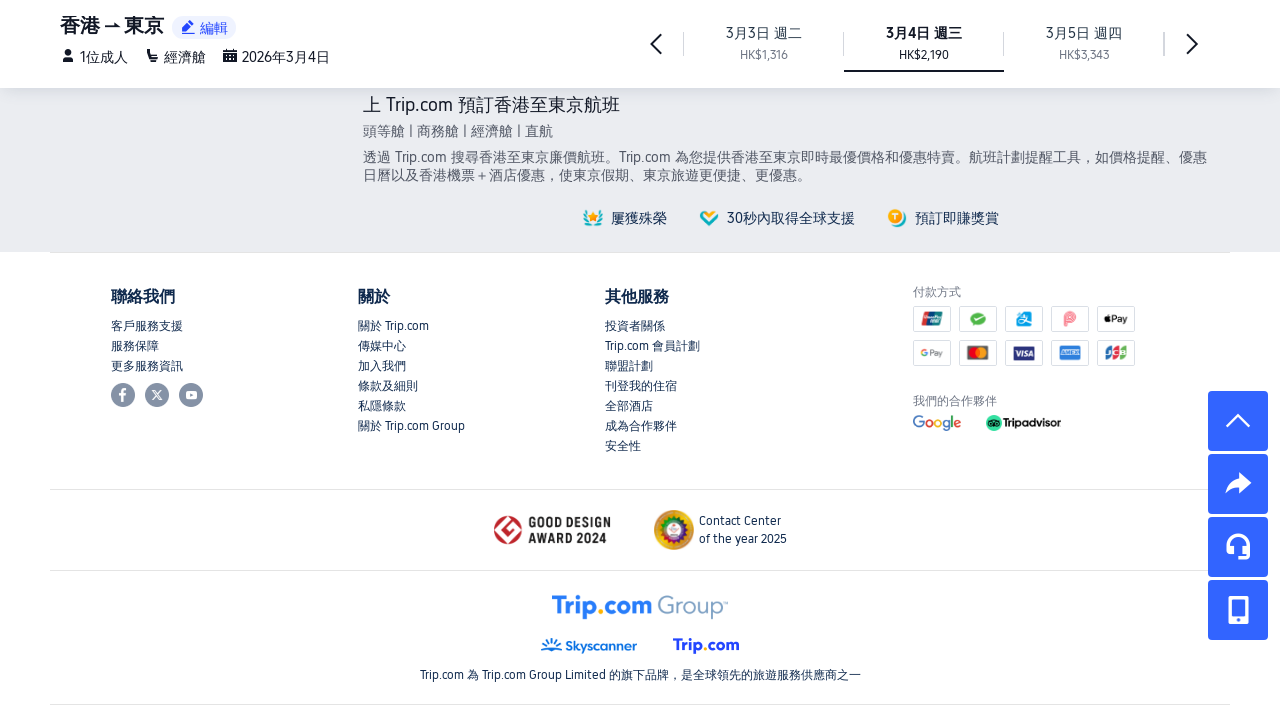

Waited 76ms for flights to load
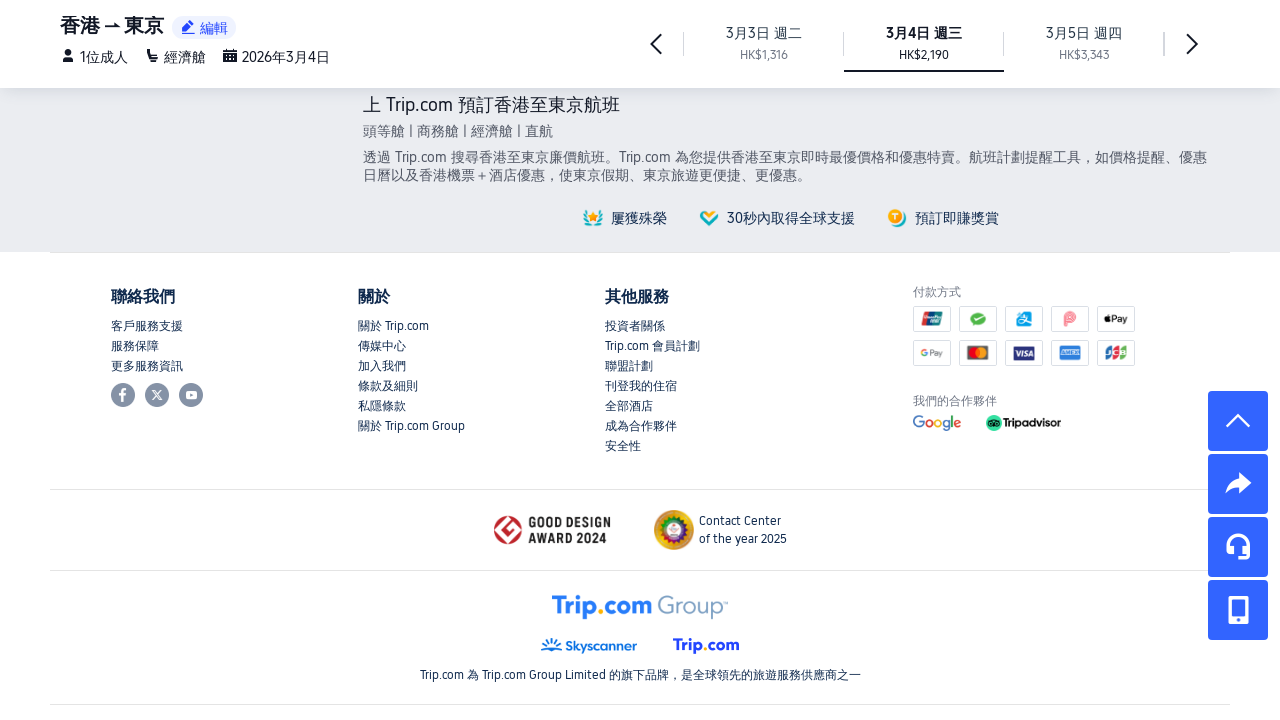

Scrolled down by 126 pixels
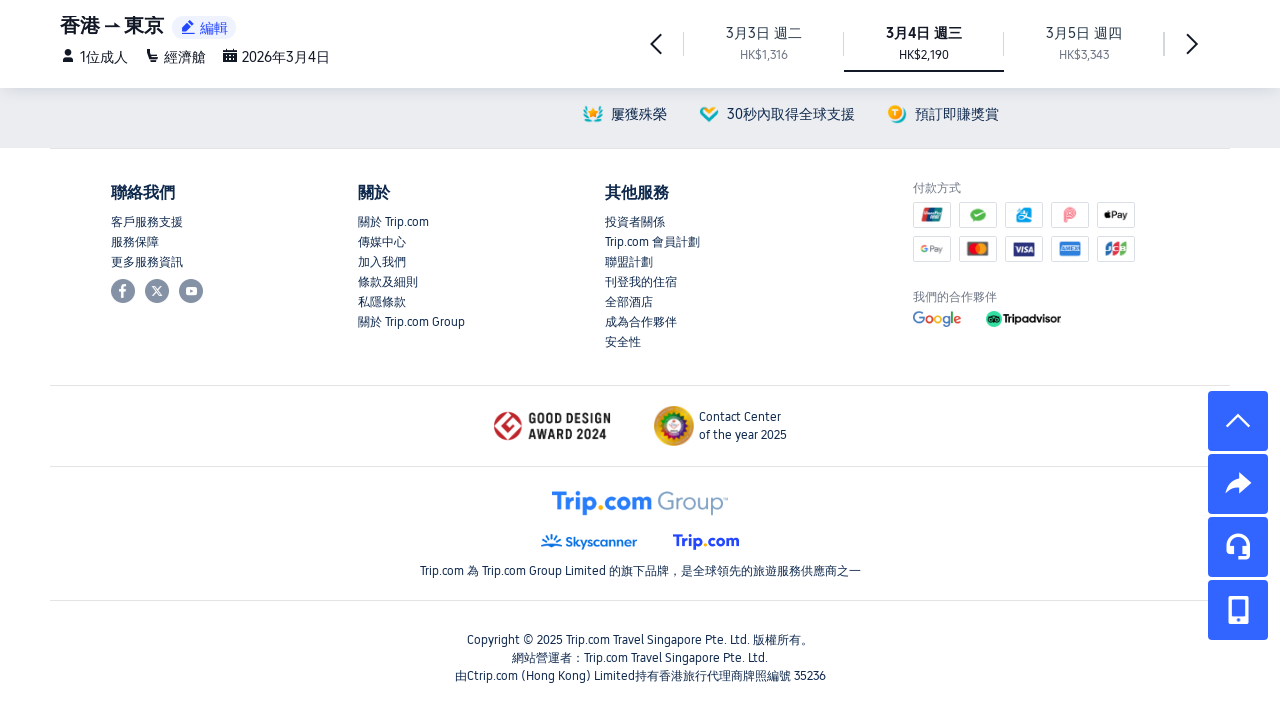

Waited 93ms for flights to load
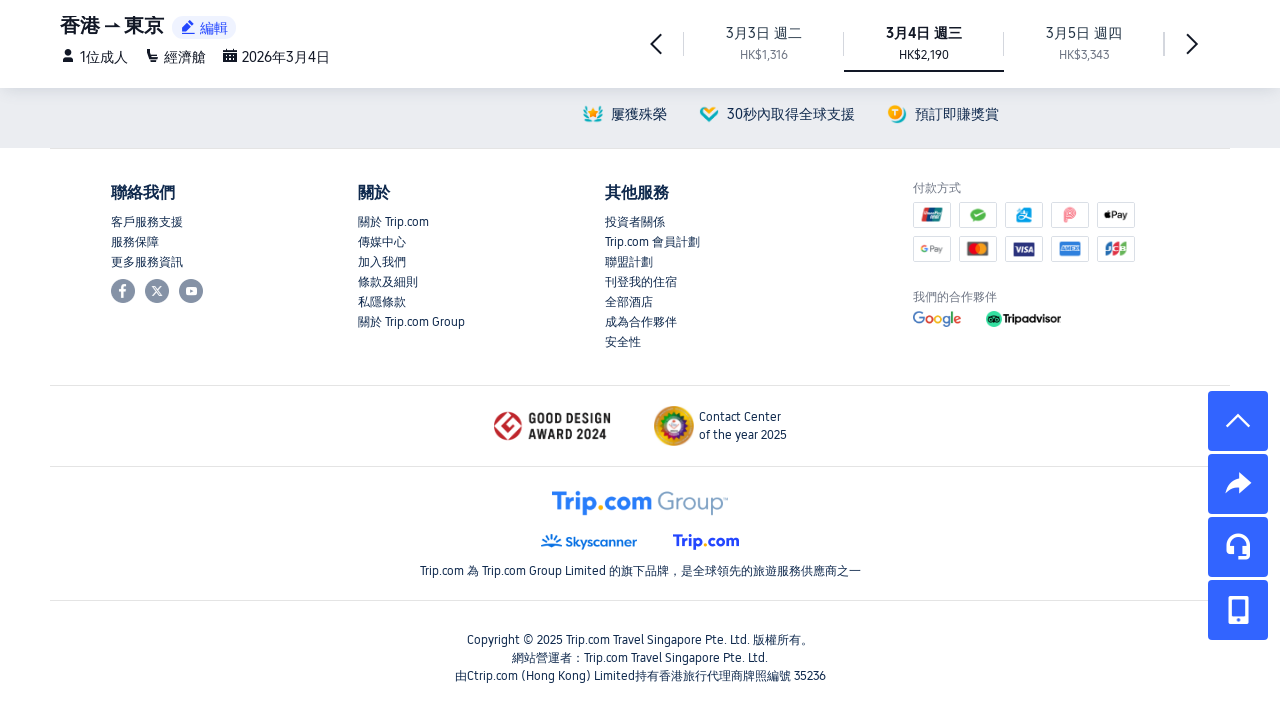

Scrolled down by 139 pixels
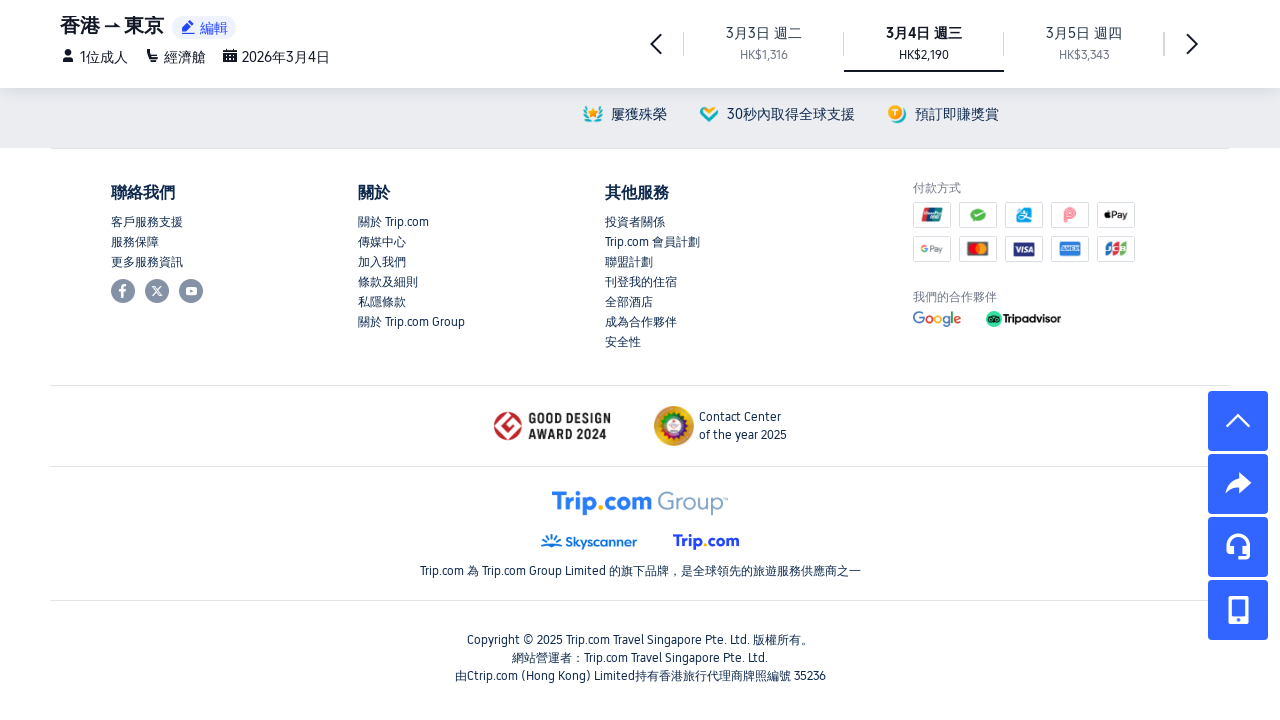

Waited 65ms for flights to load
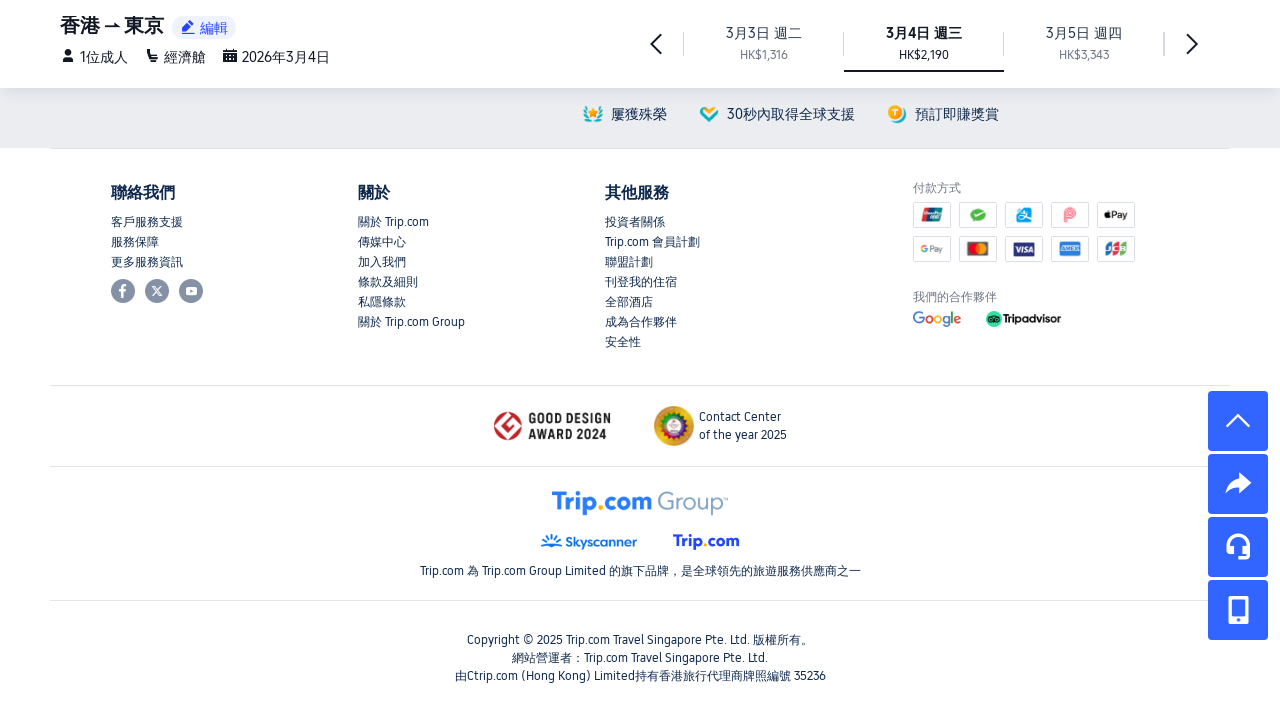

Scrolled down by 106 pixels
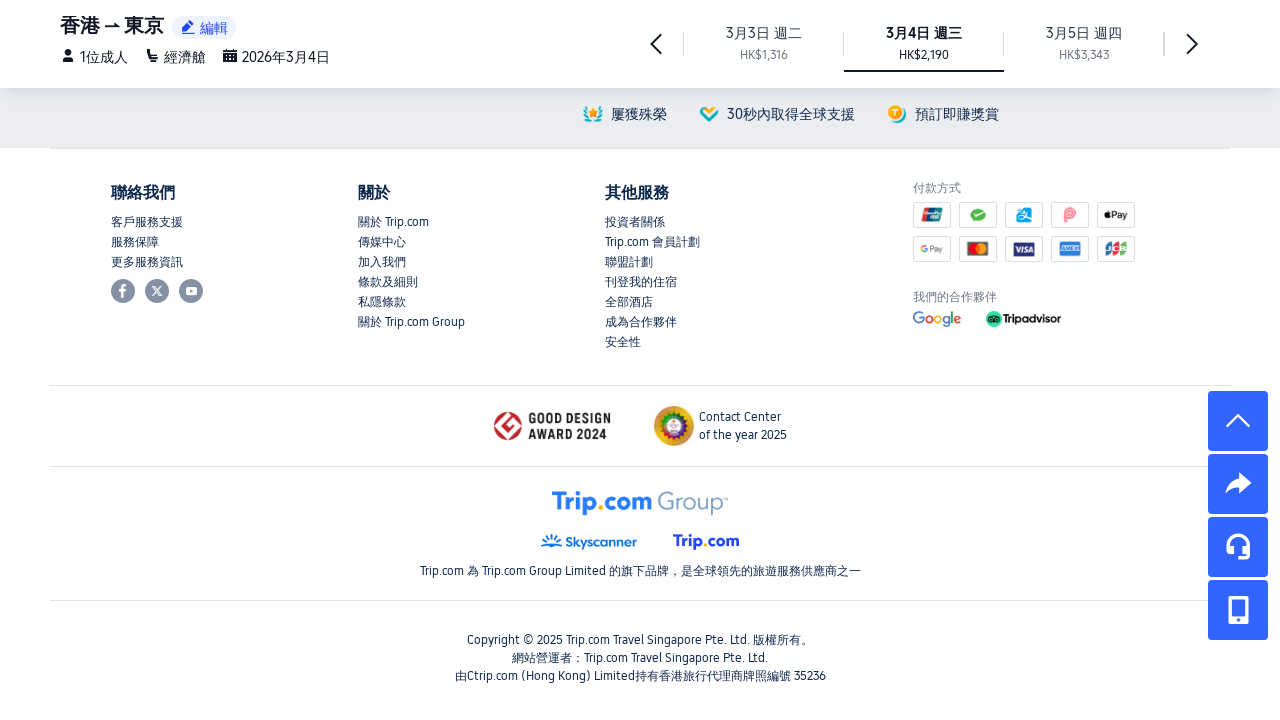

Waited 81ms for flights to load
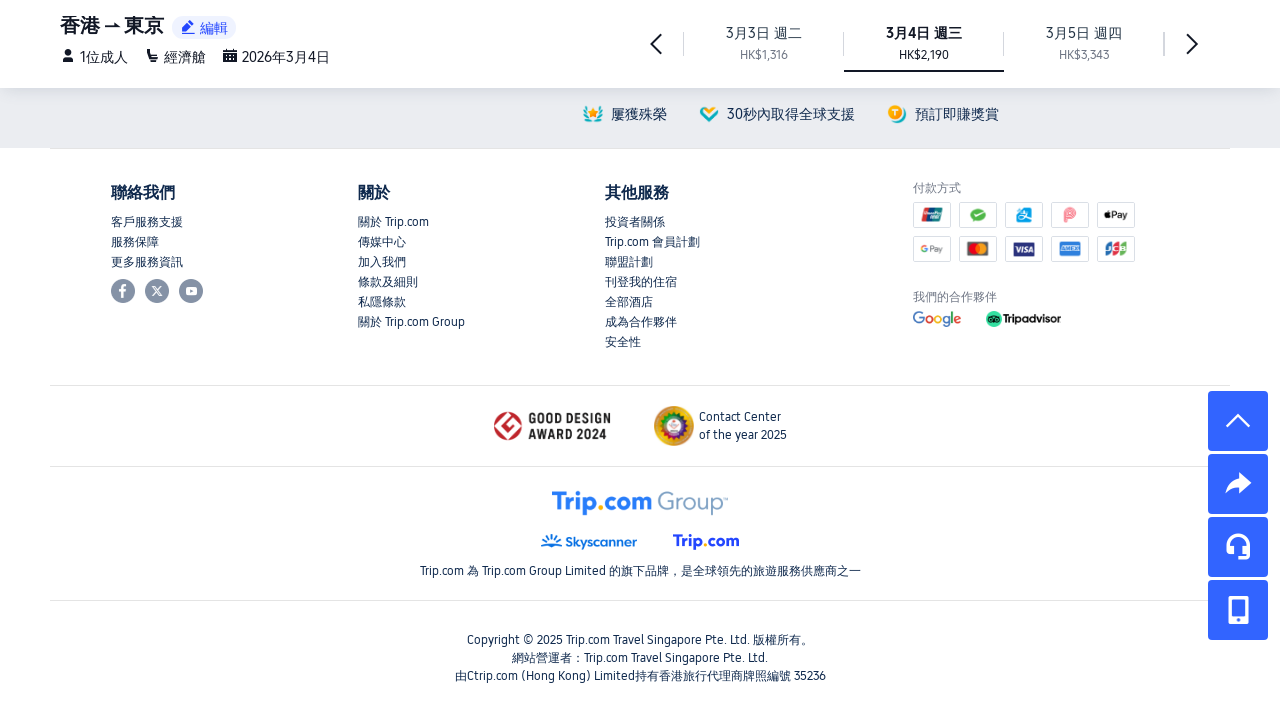

Scrolled down by 121 pixels
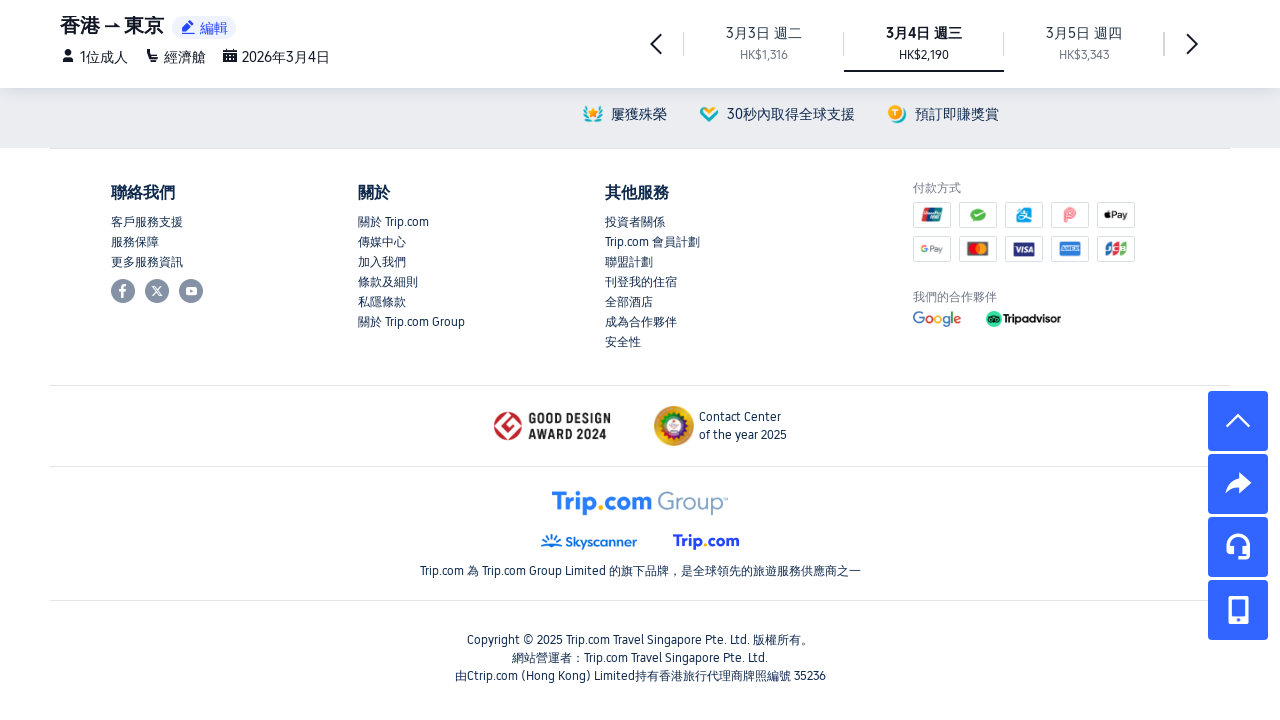

Waited 73ms for flights to load
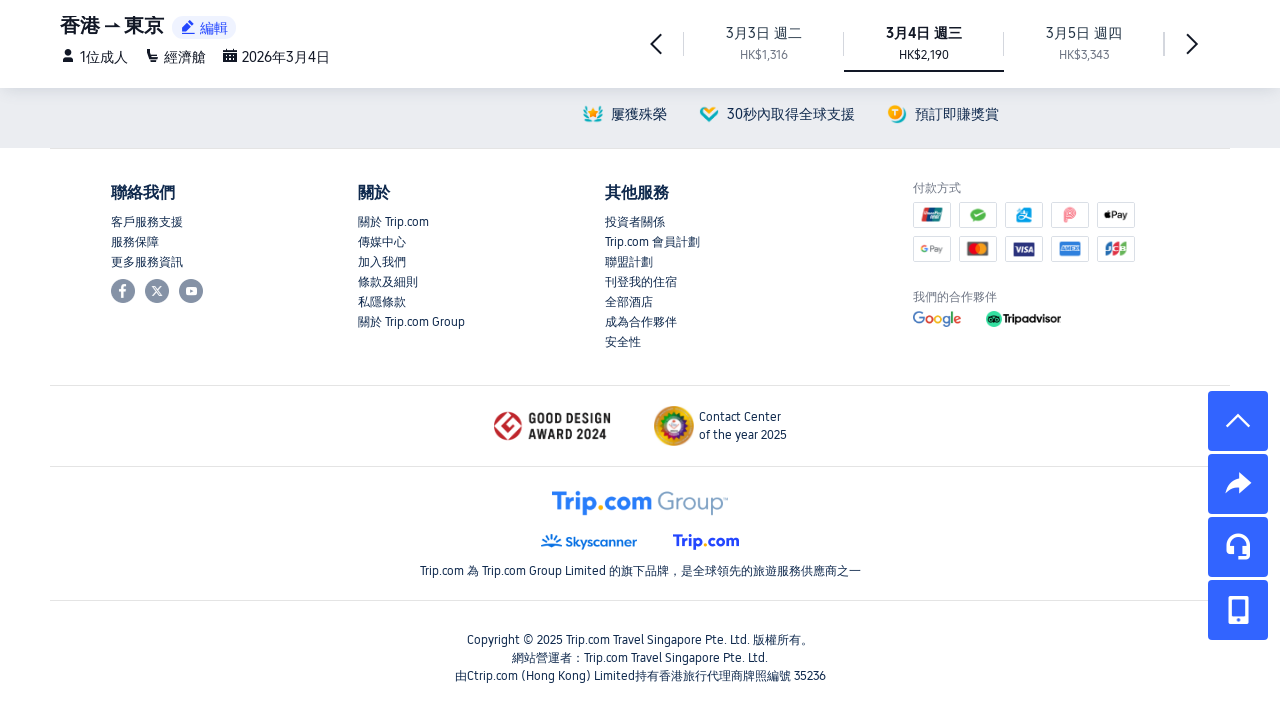

Scrolled down by 115 pixels
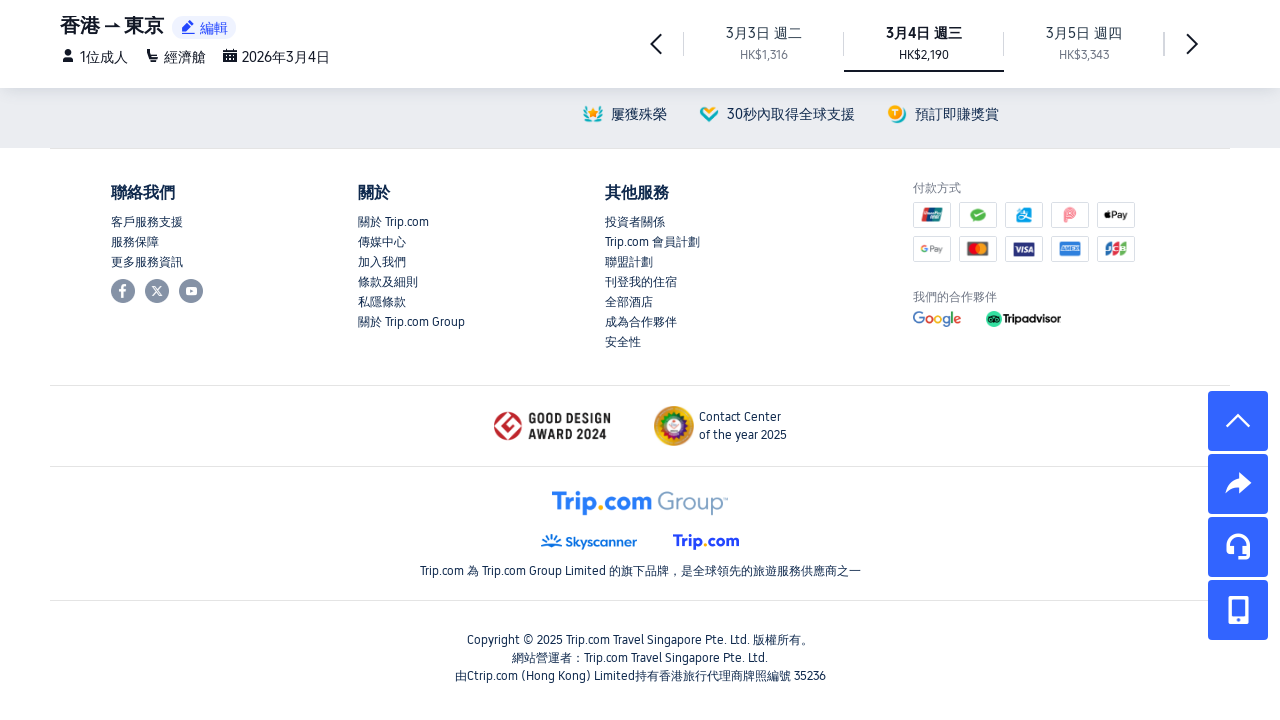

Waited 71ms for flights to load
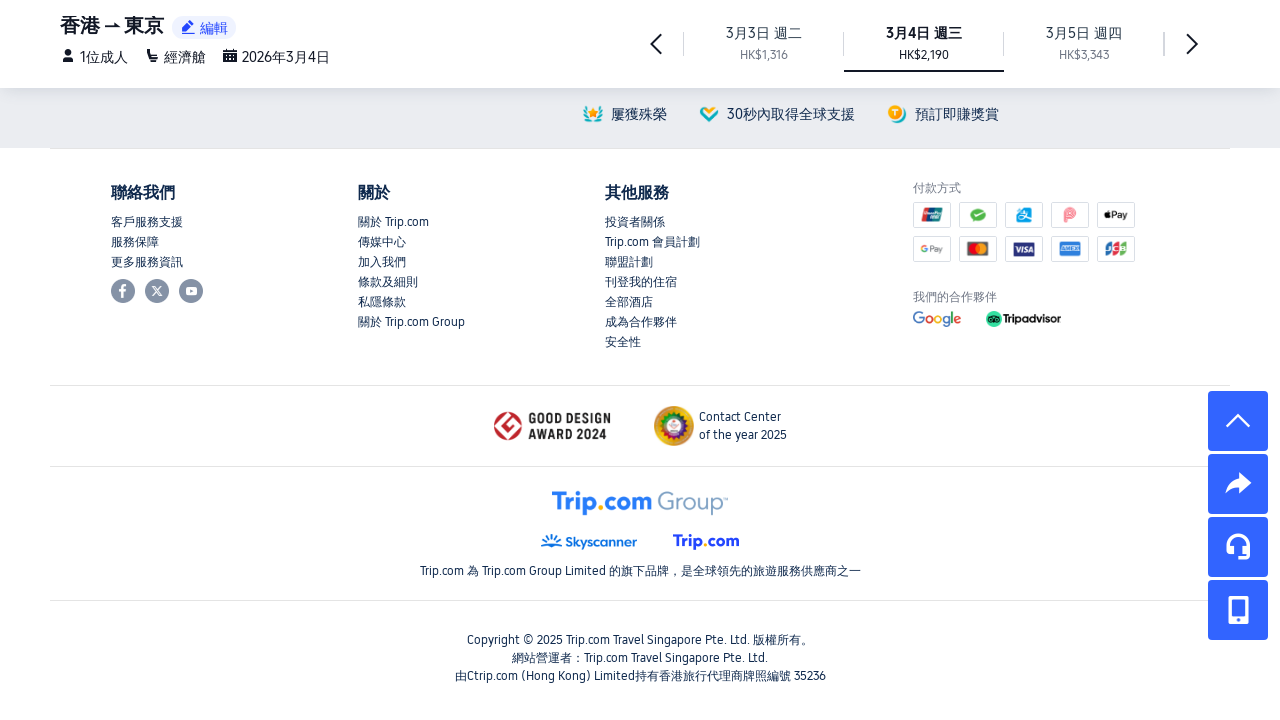

Scrolled down by 139 pixels
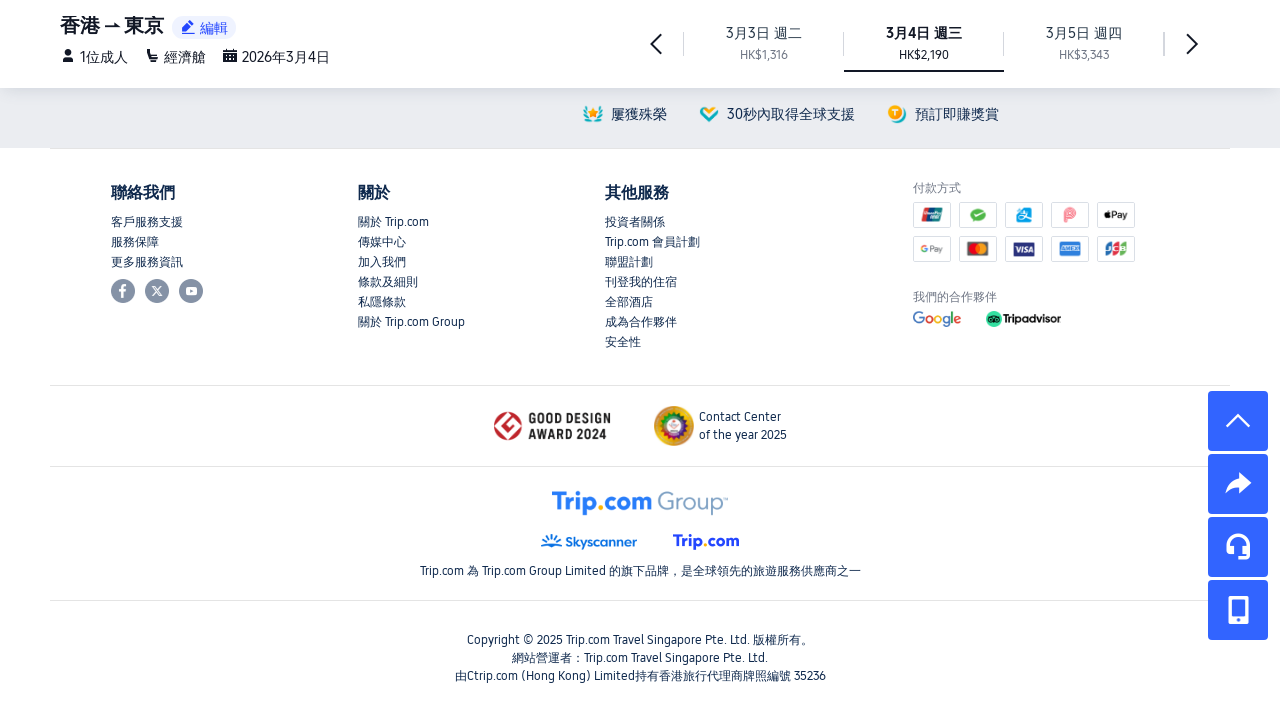

Waited 93ms for flights to load
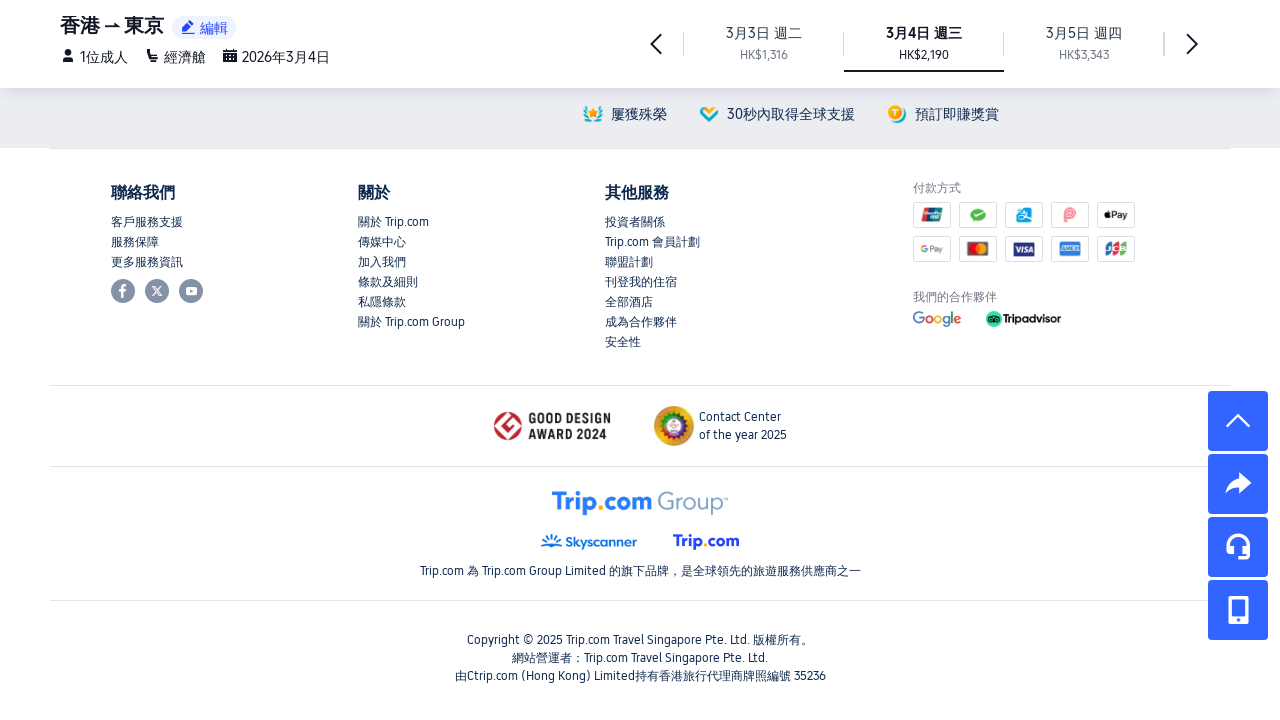

Scrolled down by 144 pixels
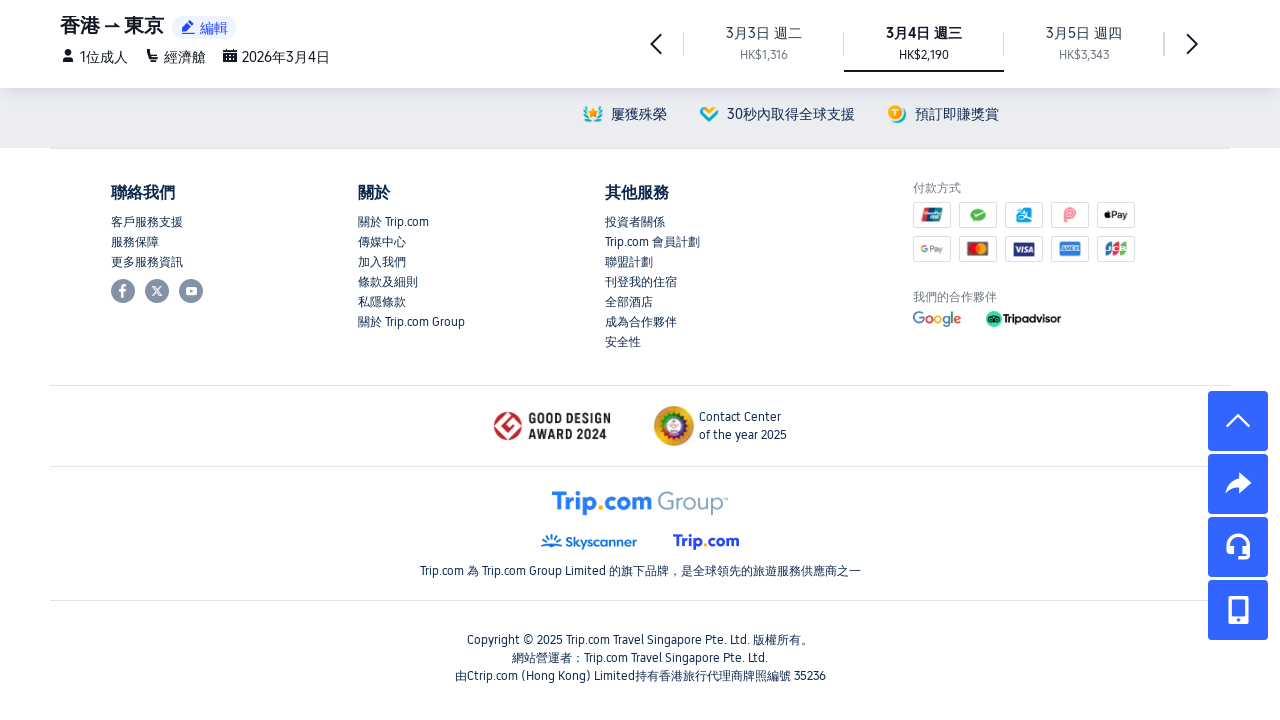

Waited 54ms for flights to load
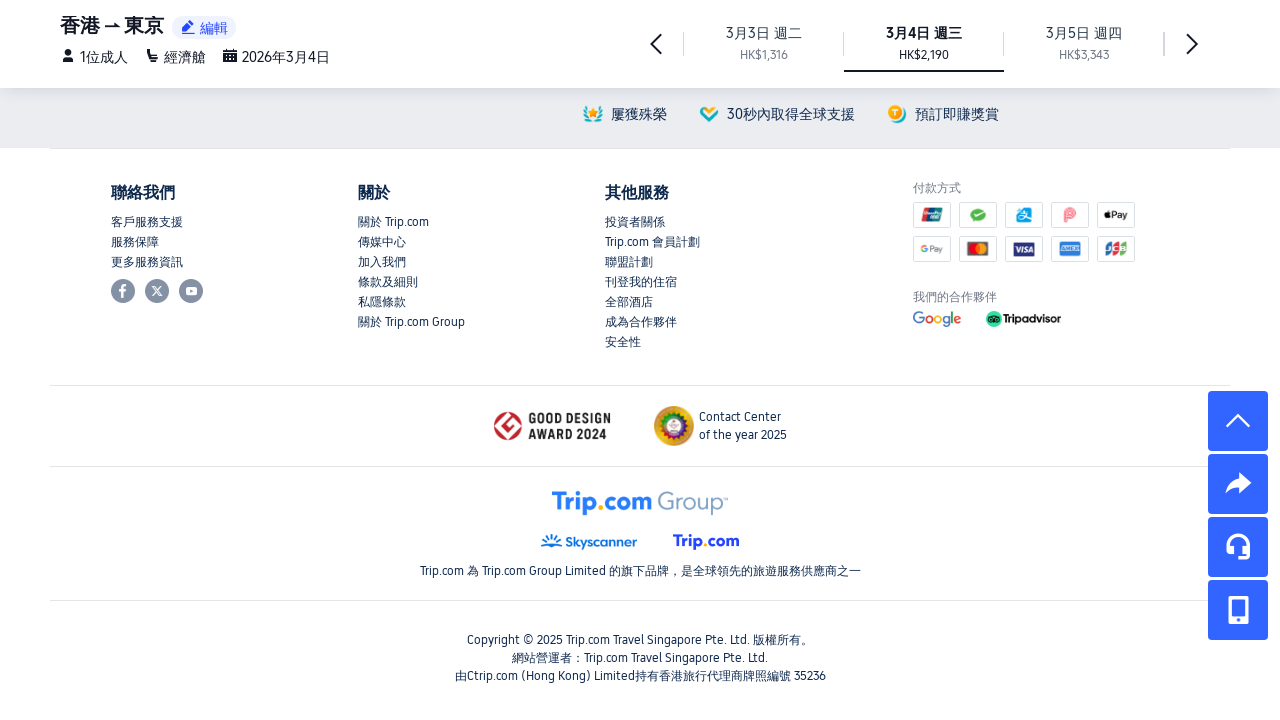

Scrolled down by 105 pixels
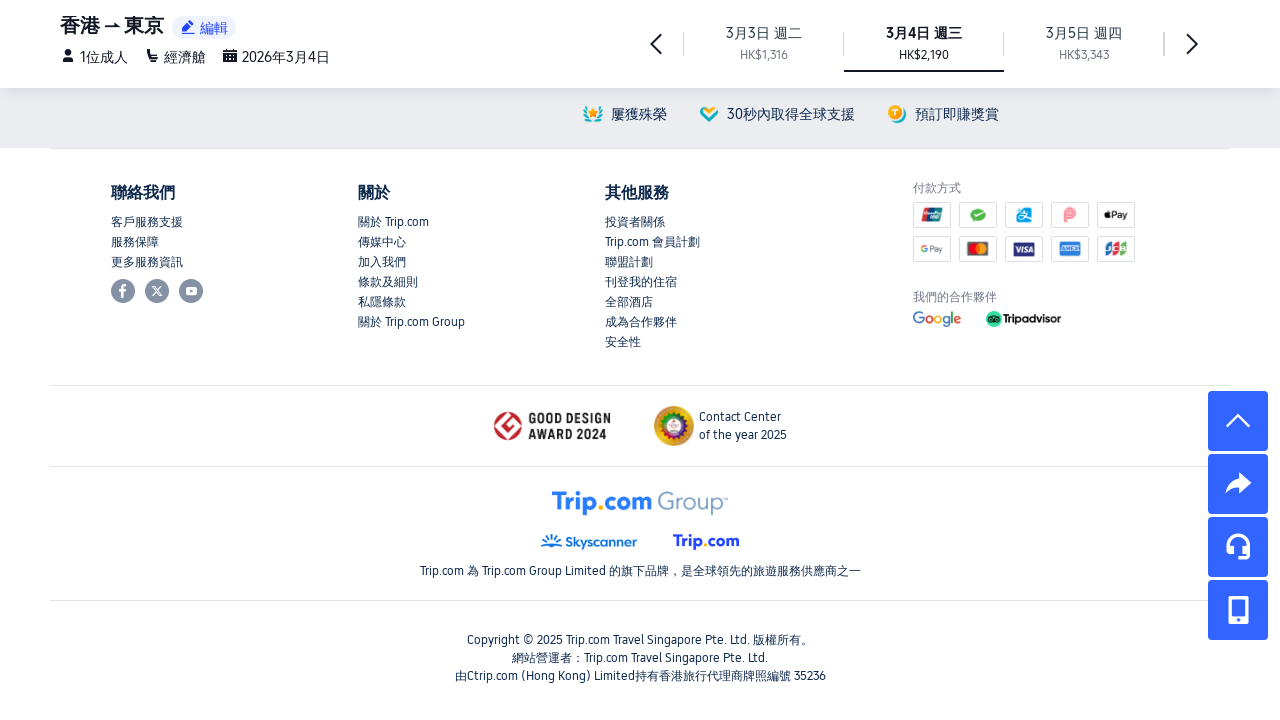

Waited 100ms for flights to load
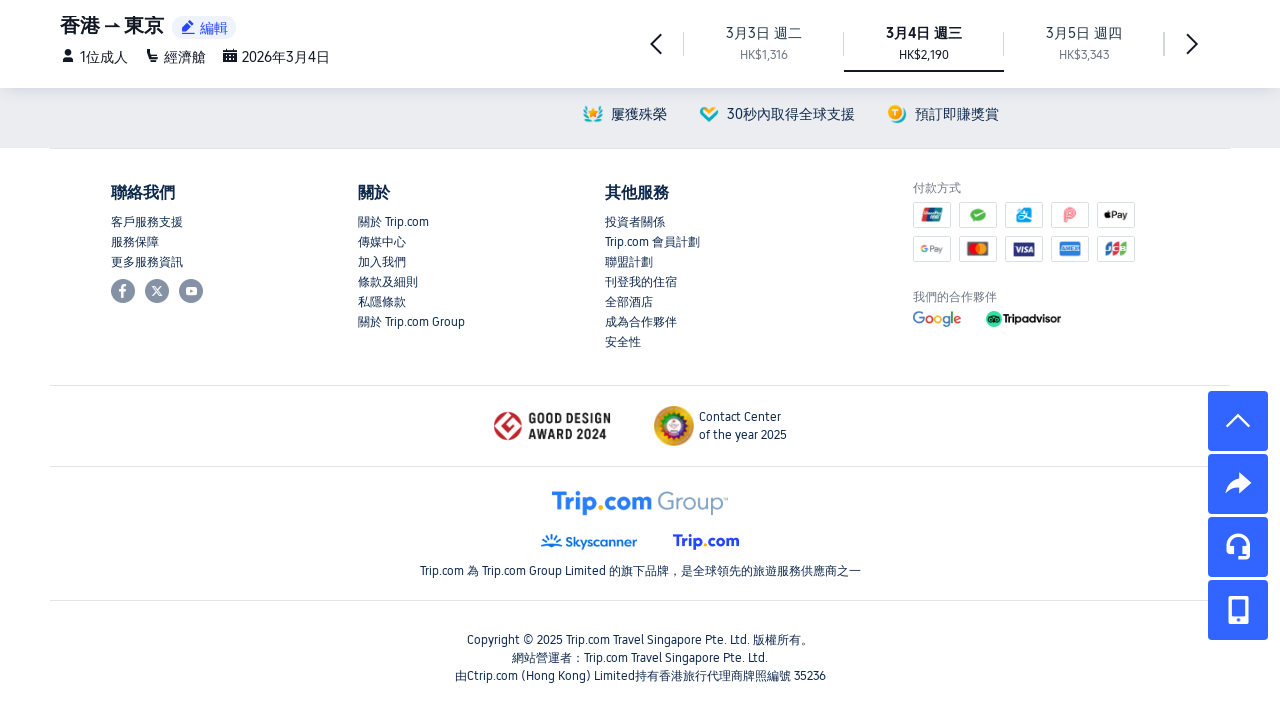

Scrolled down by 146 pixels
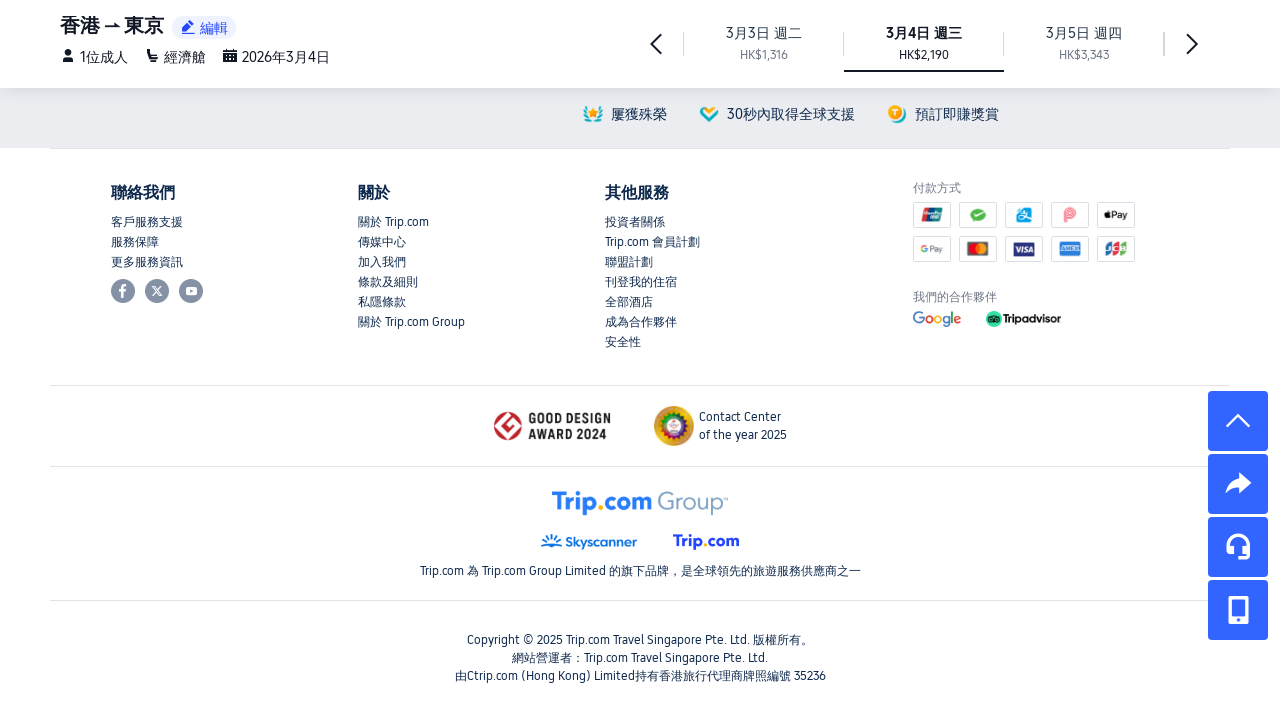

Waited 68ms for flights to load
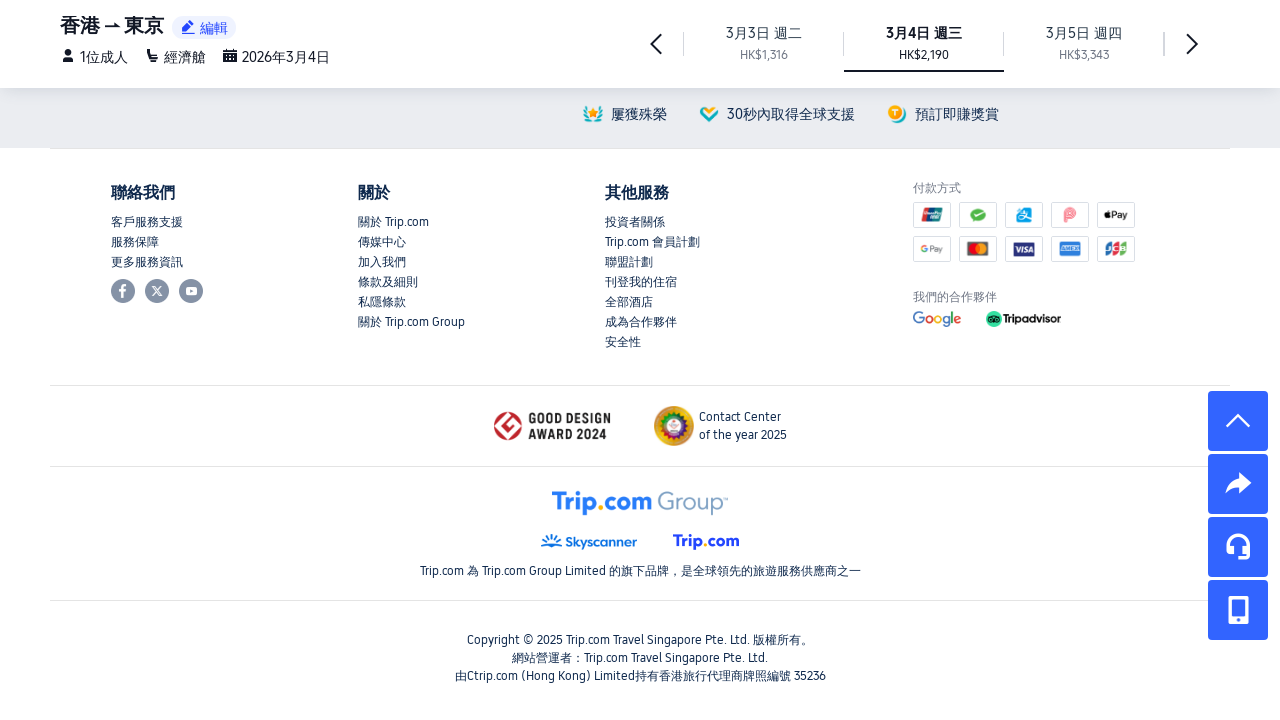

Scrolled down by 137 pixels
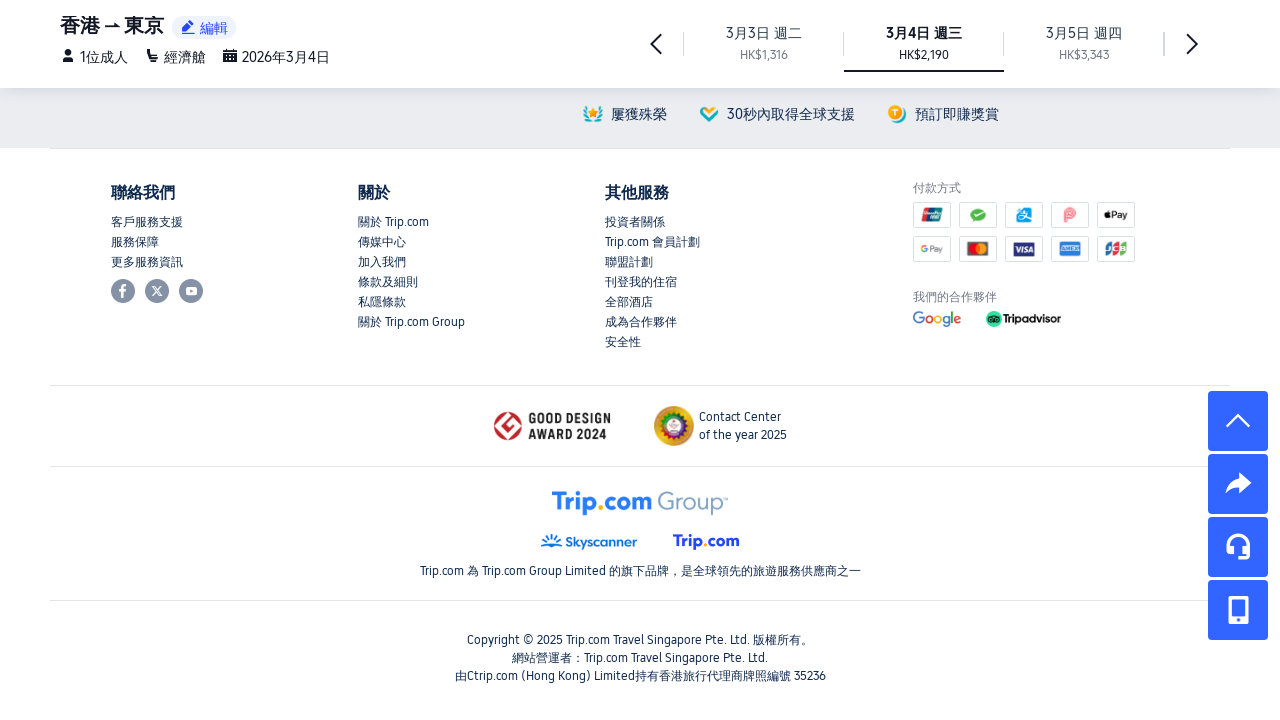

Waited 78ms for flights to load
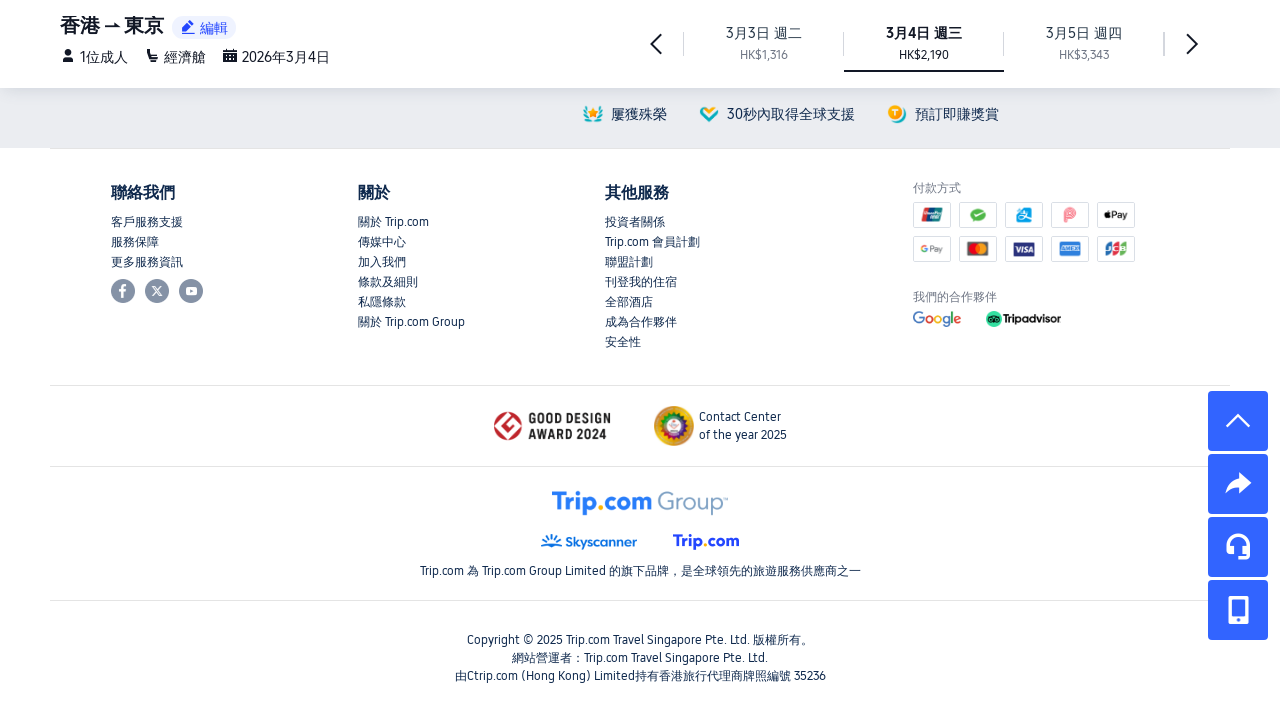

Scrolled down by 104 pixels
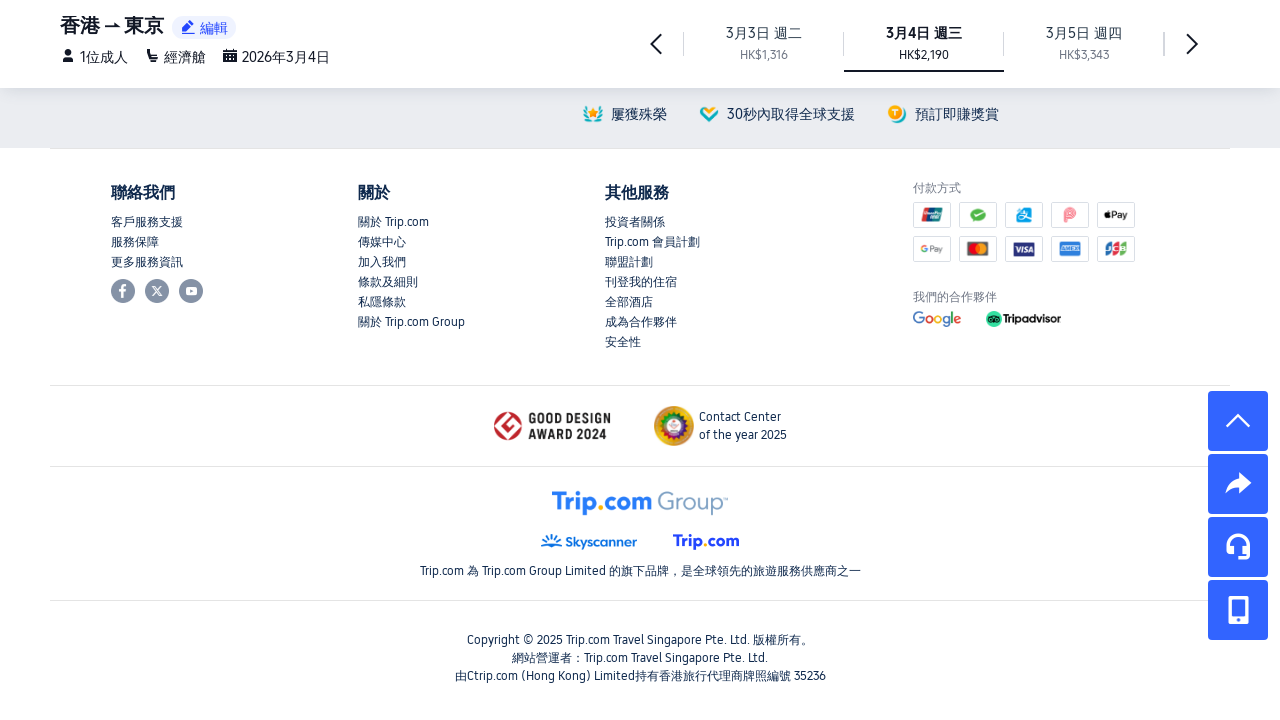

Waited 87ms for flights to load
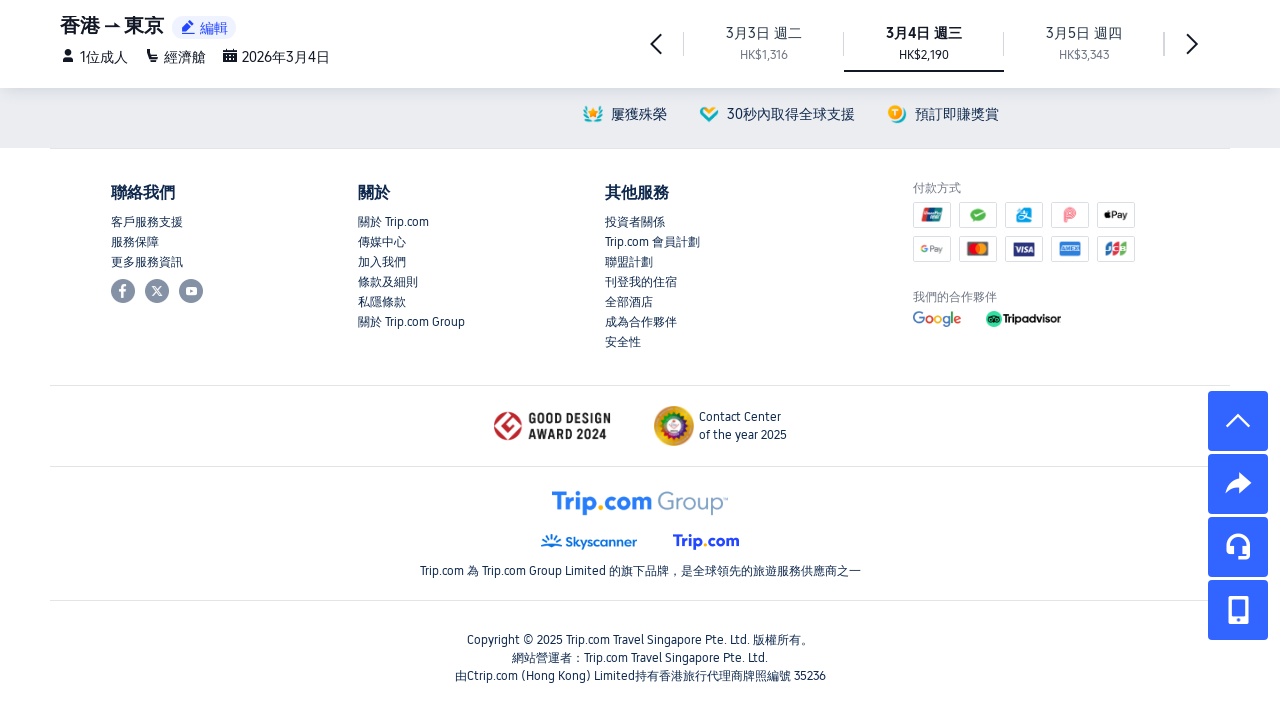

Scrolled down by 120 pixels
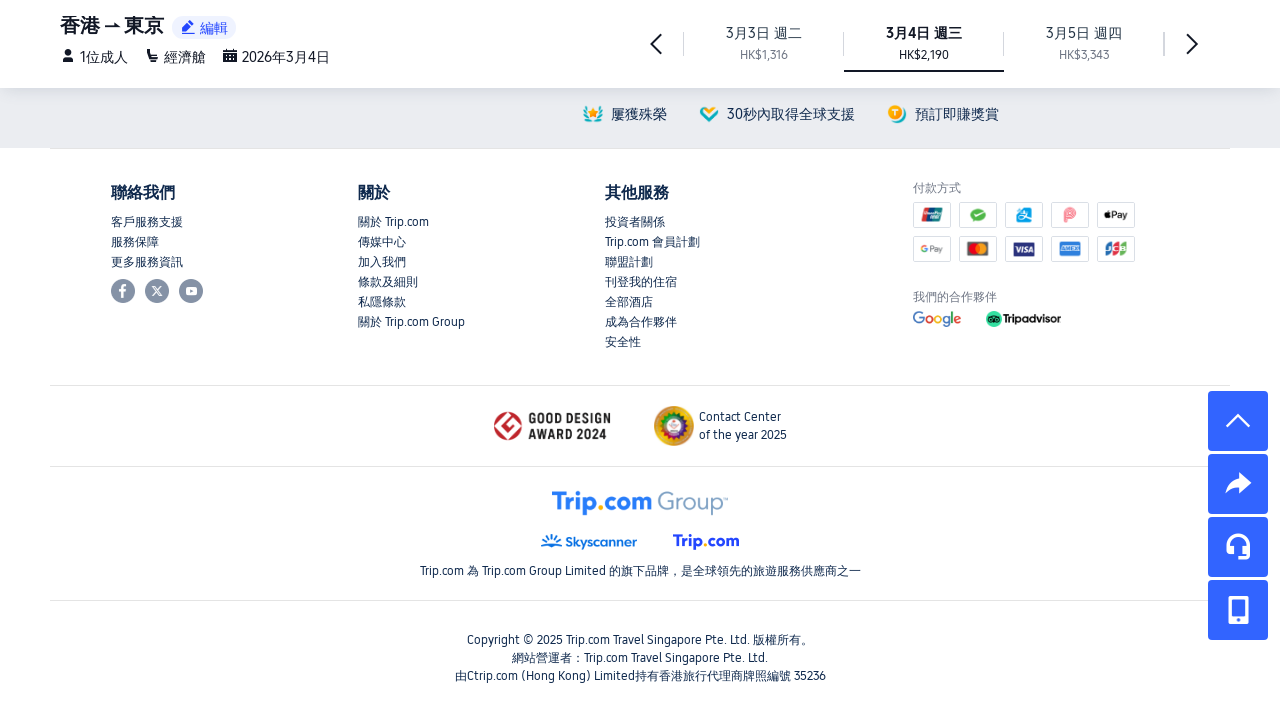

Waited 79ms for flights to load
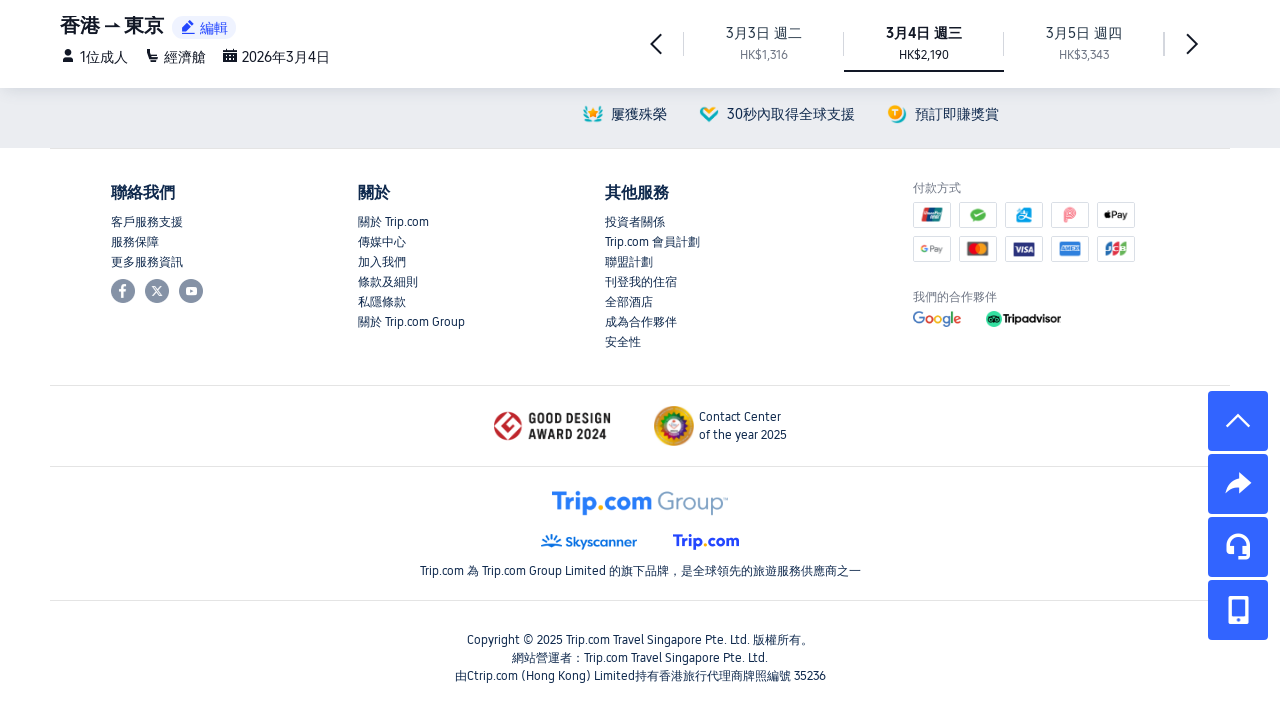

Scrolled down by 107 pixels
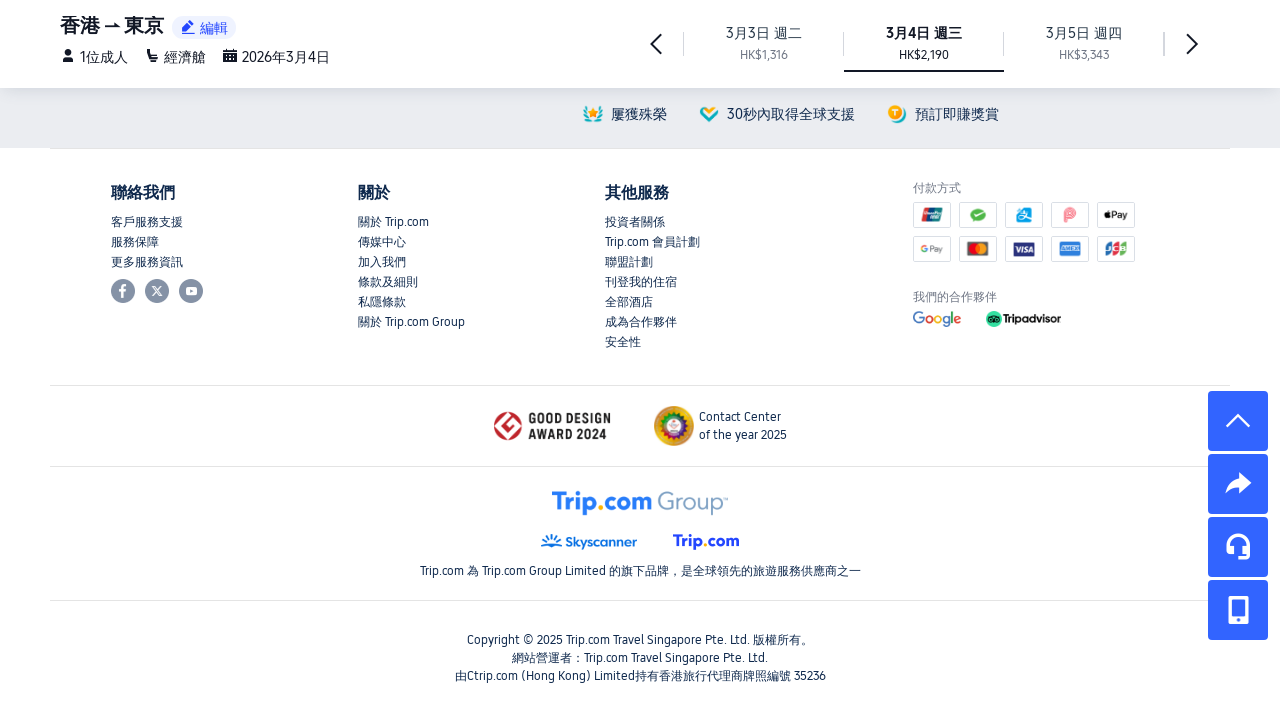

Waited 76ms for flights to load
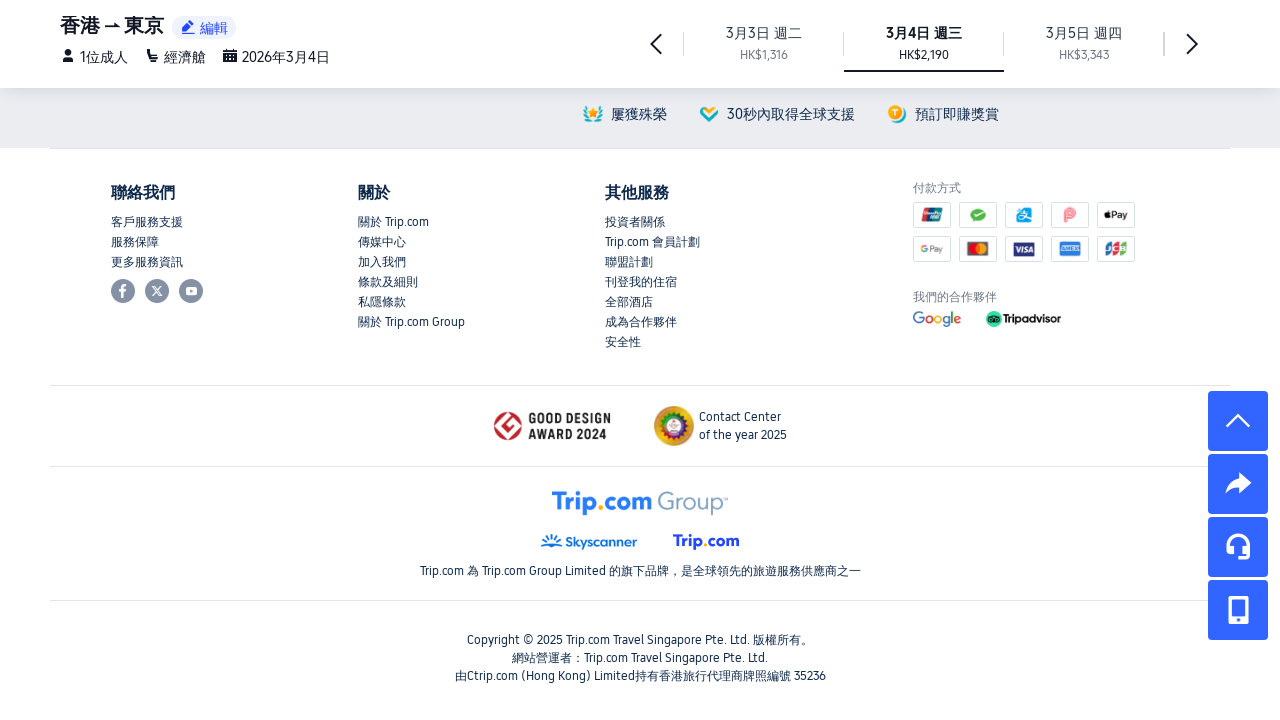

Scrolled down by 117 pixels
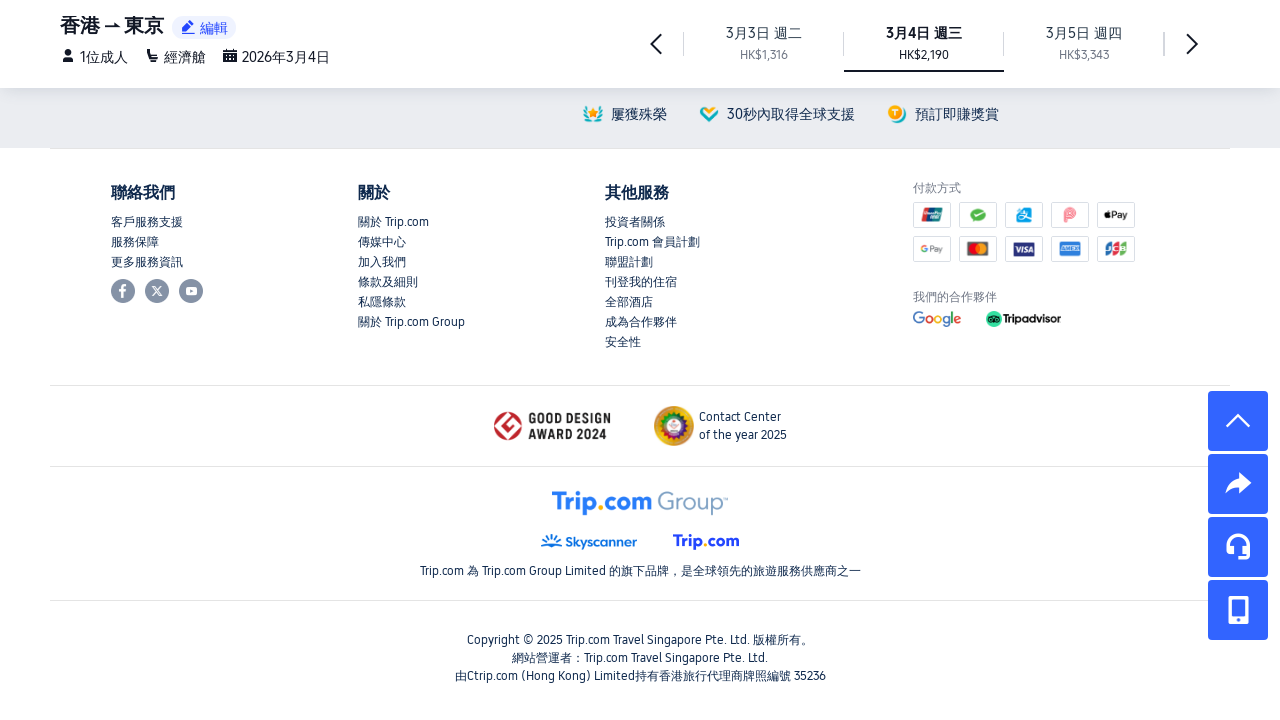

Waited 87ms for flights to load
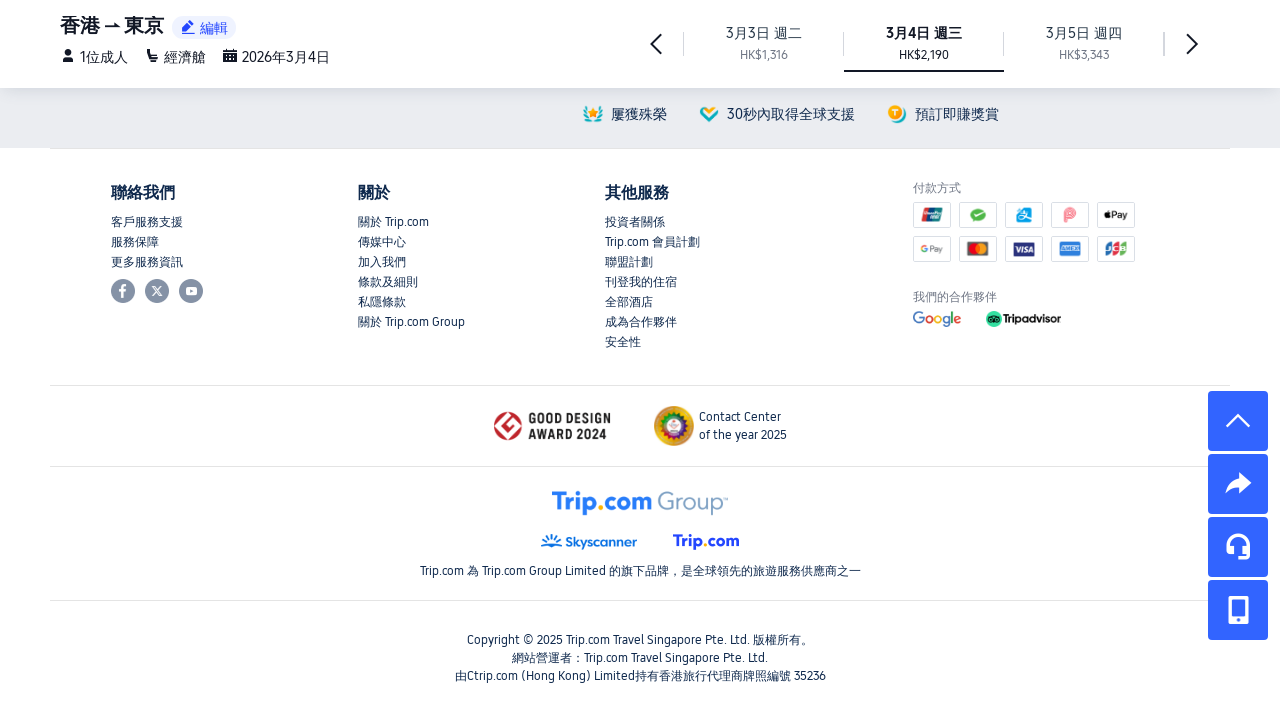

Scrolled down by 146 pixels
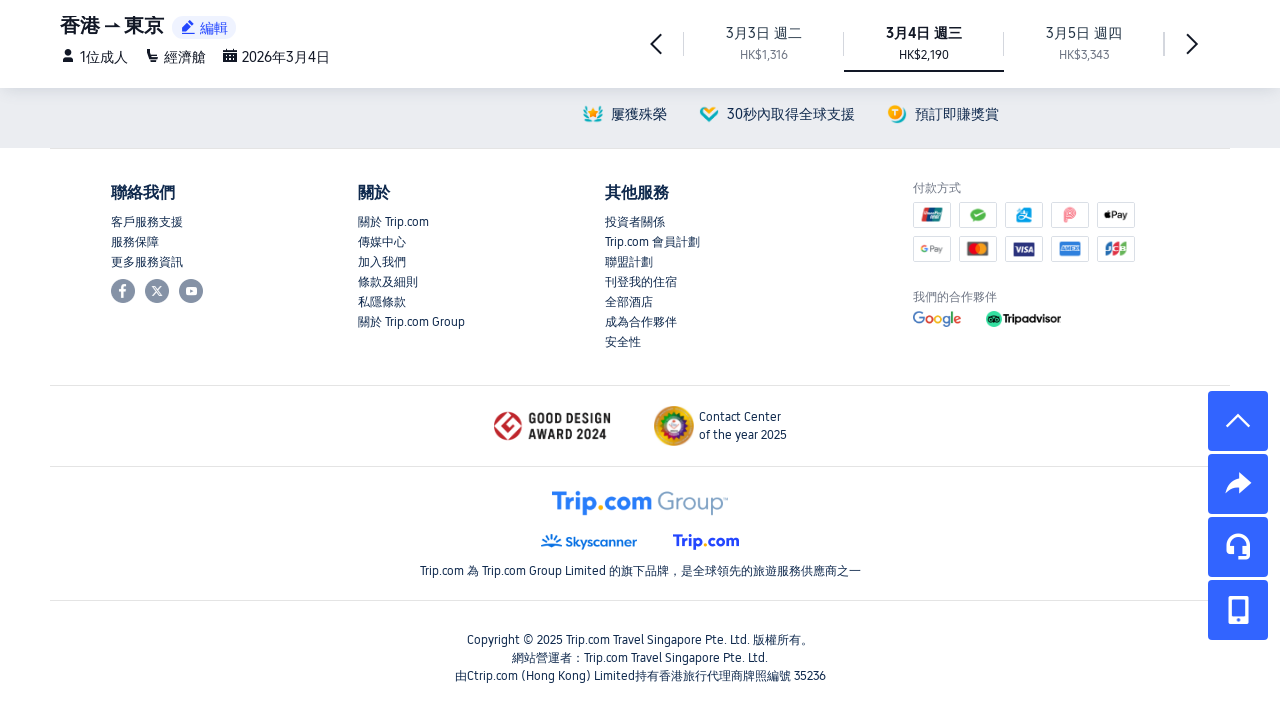

Waited 52ms for flights to load
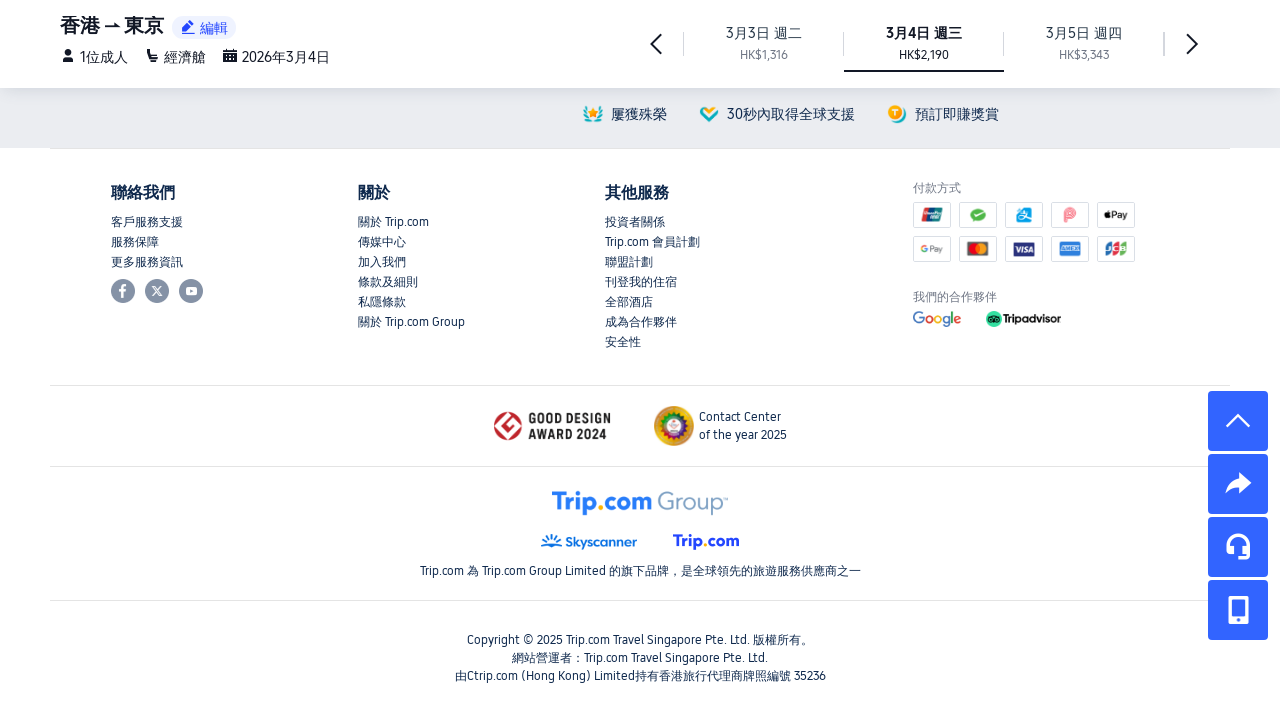

Scrolled down by 103 pixels
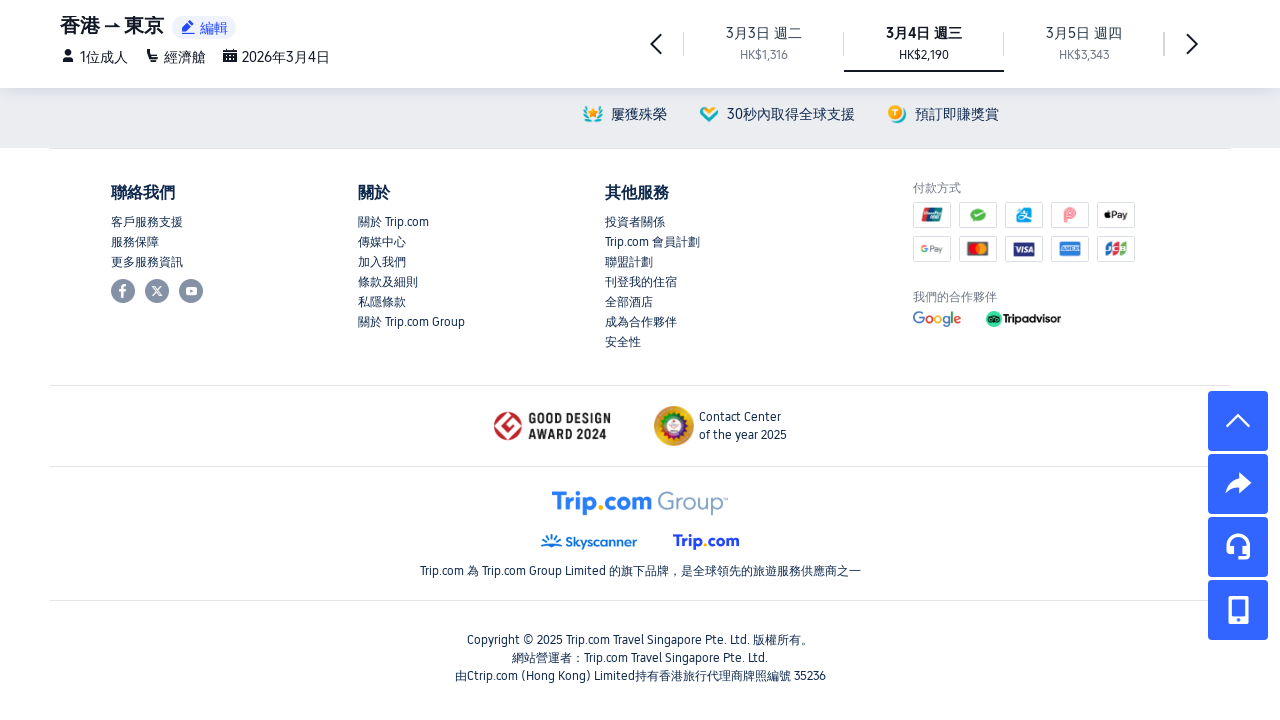

Waited 70ms for flights to load
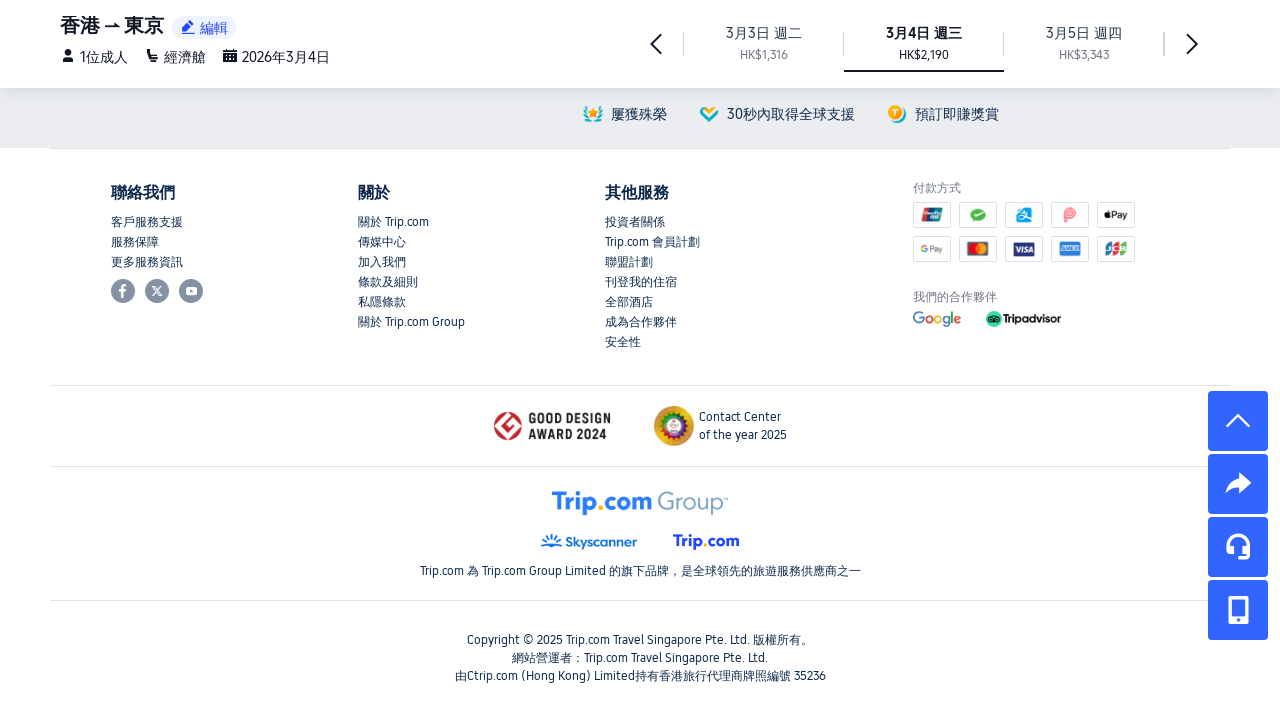

Scrolled down by 108 pixels
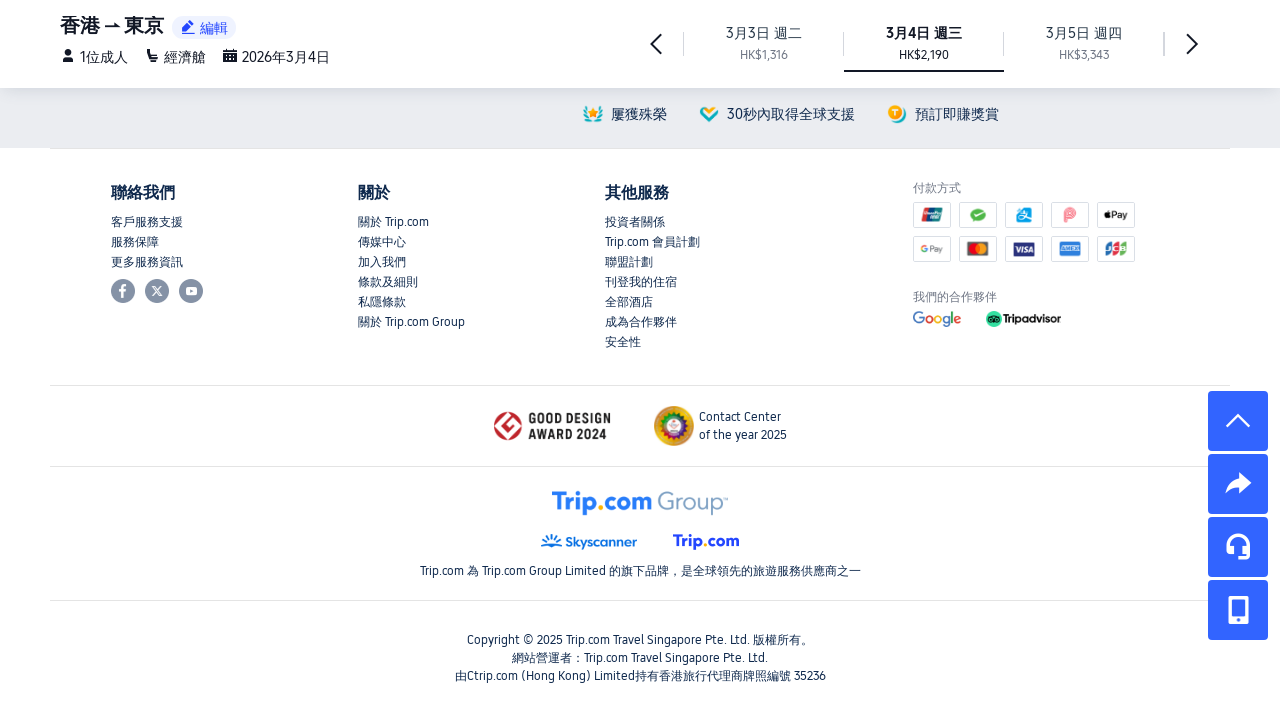

Waited 80ms for flights to load
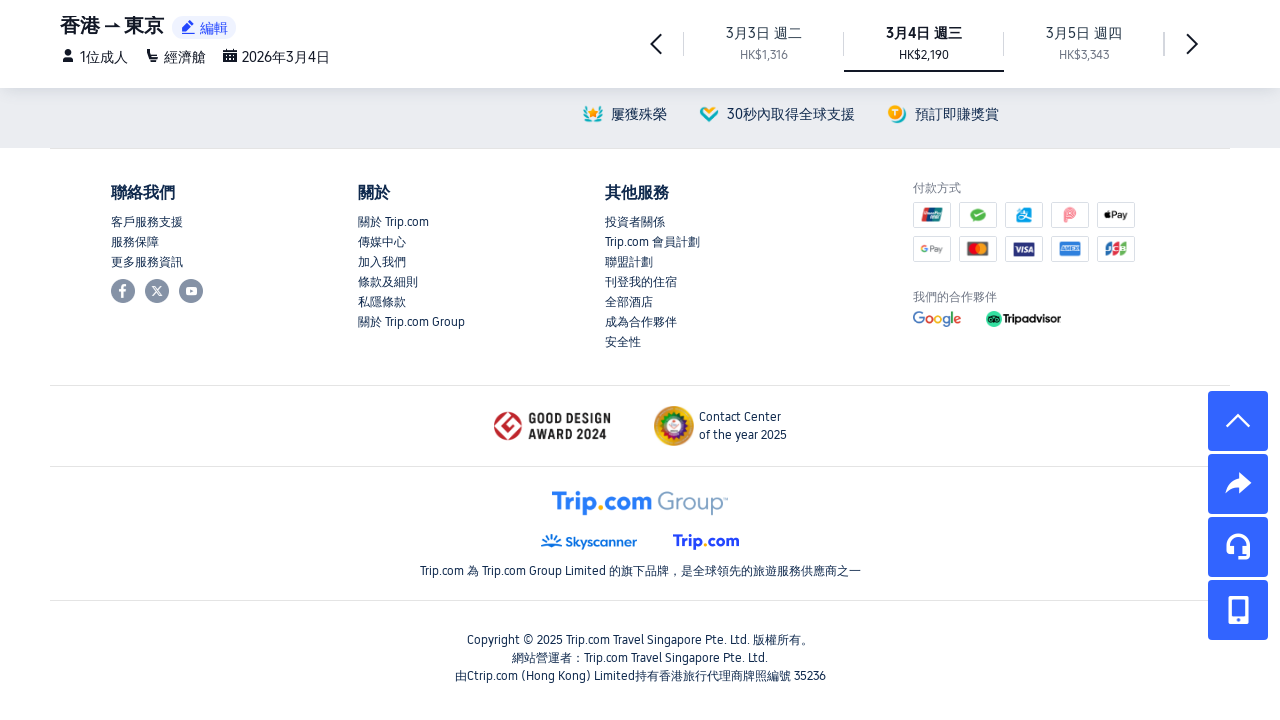

Scrolled down by 140 pixels
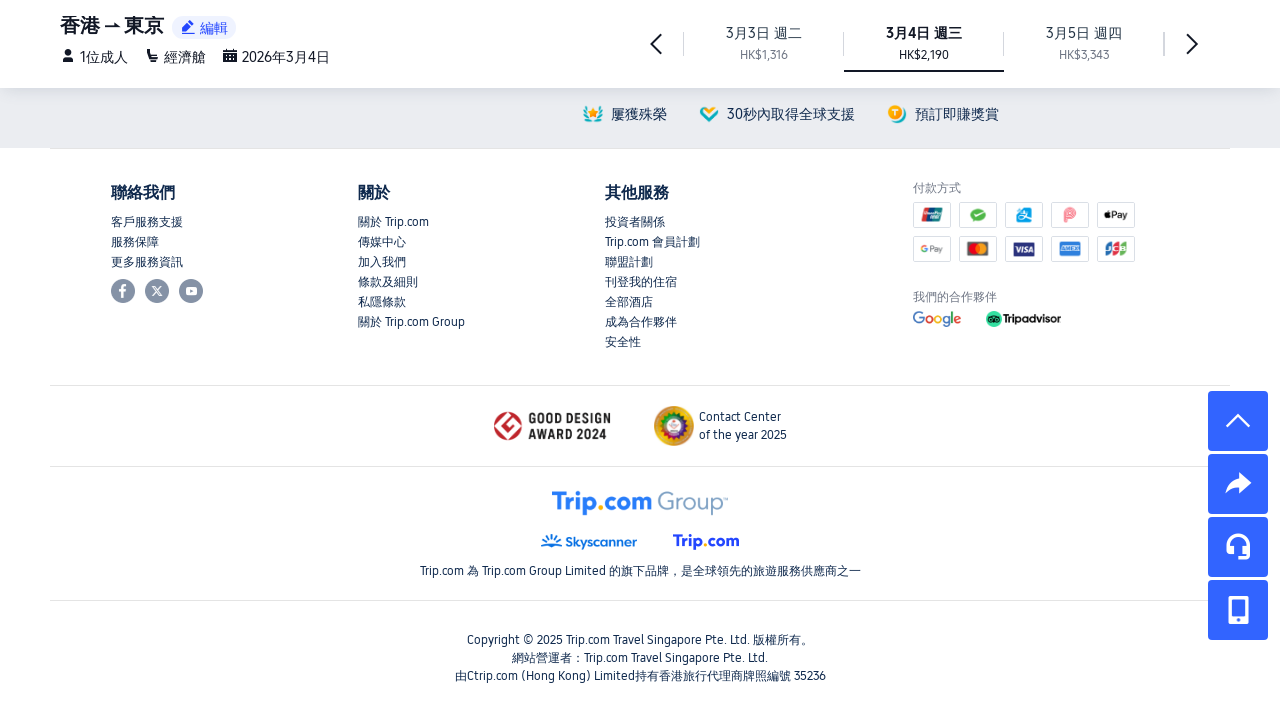

Waited 55ms for flights to load
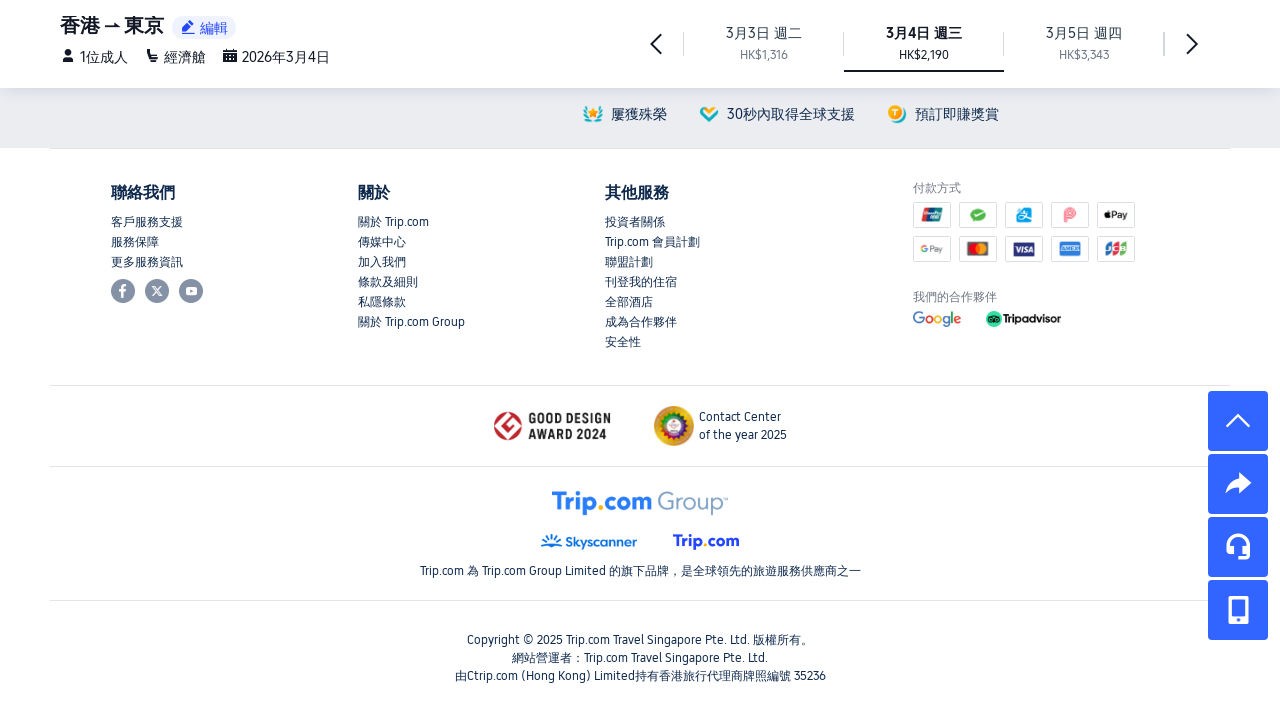

Scrolled down by 146 pixels
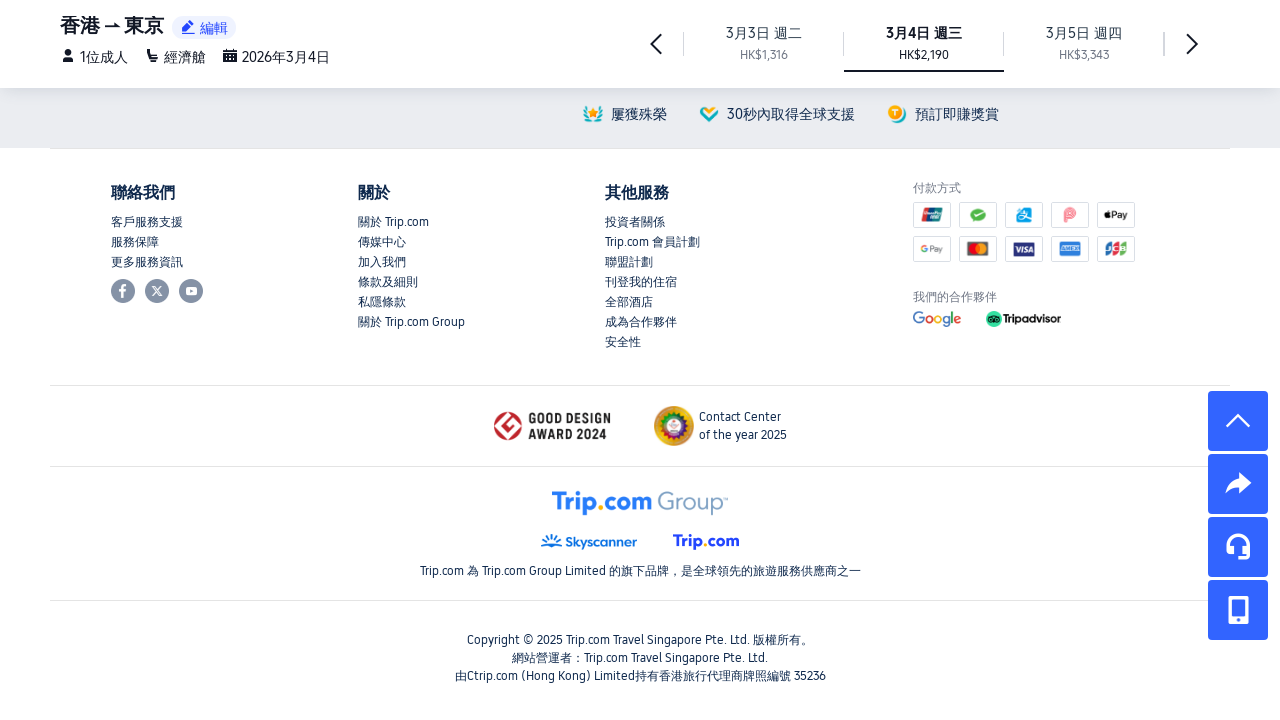

Waited 91ms for flights to load
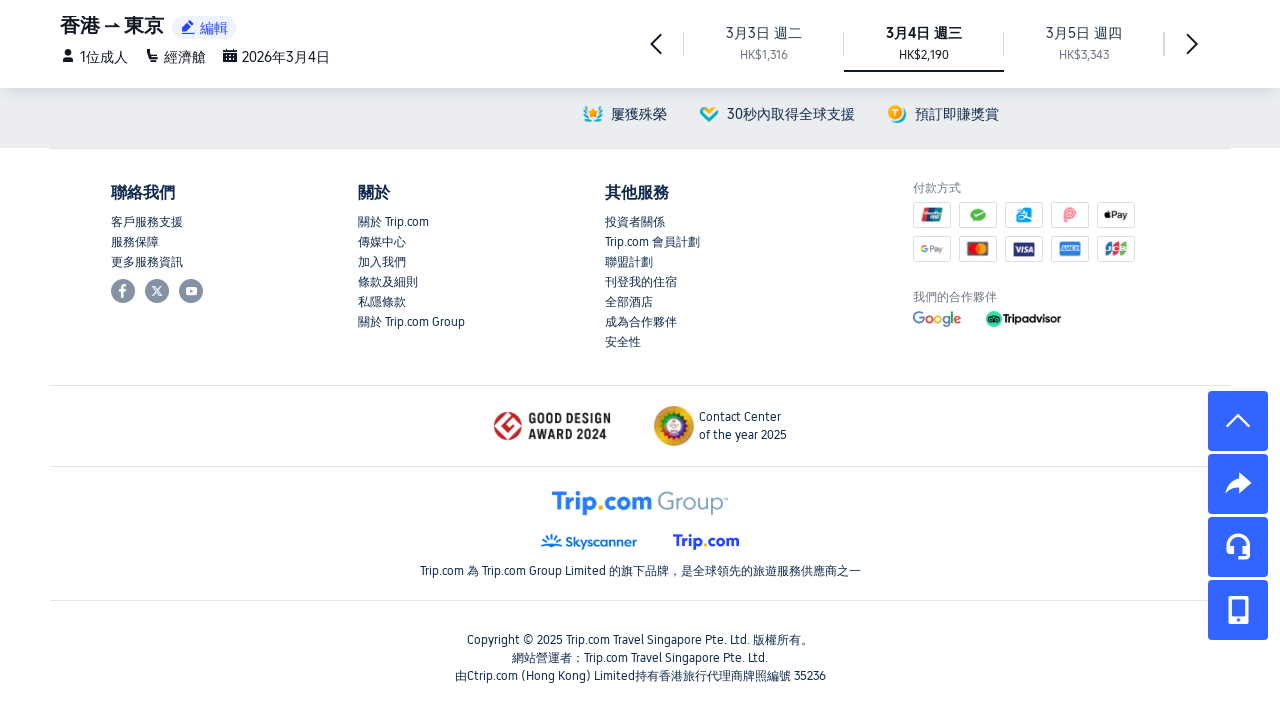

Scrolled down by 115 pixels
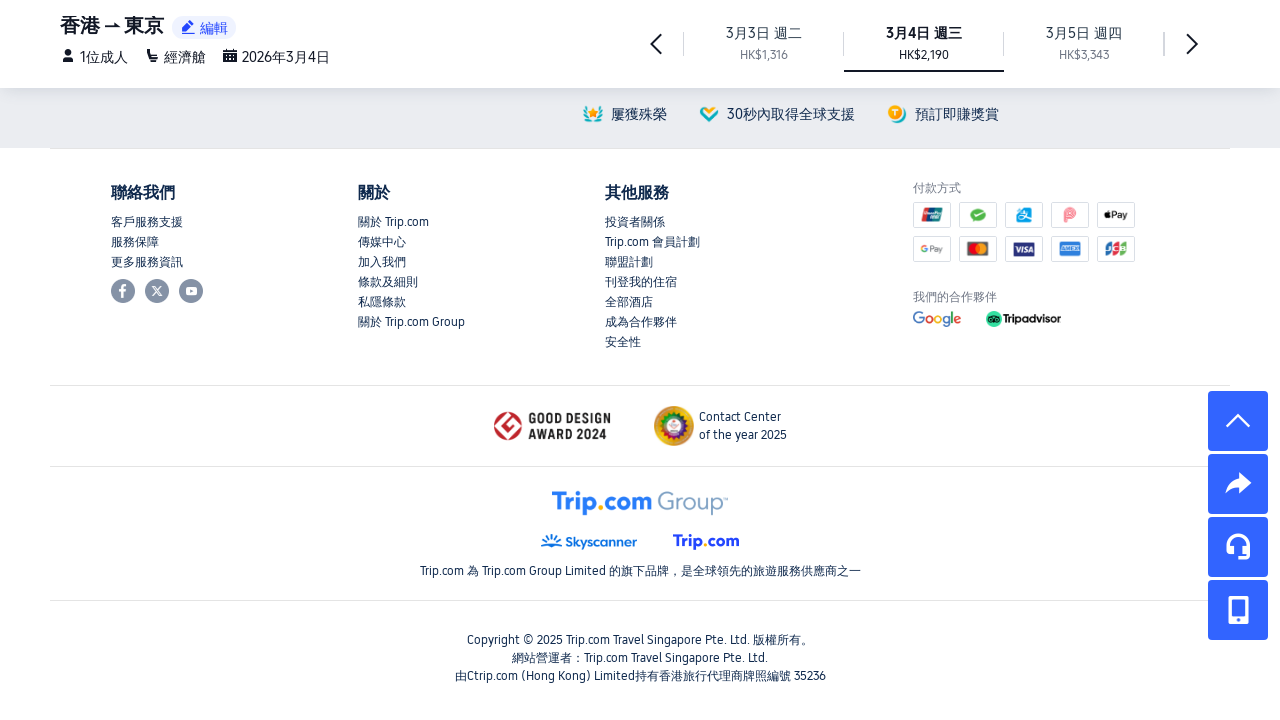

Waited 96ms for flights to load
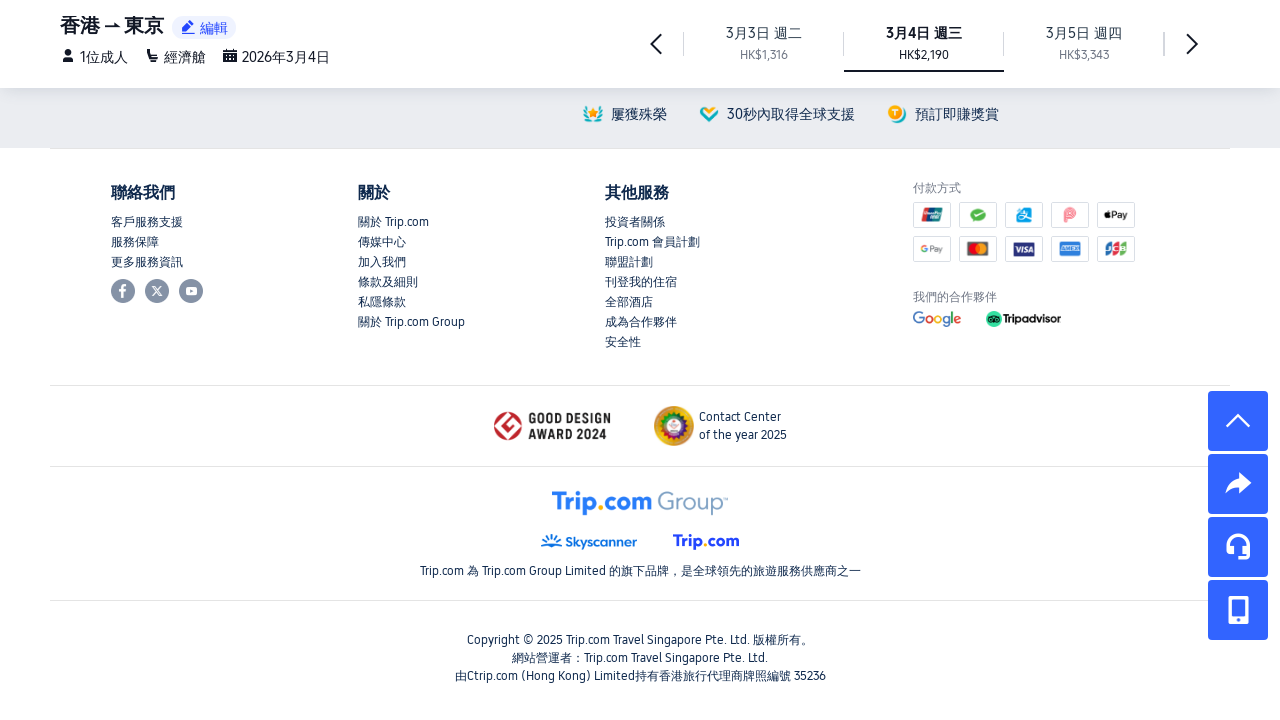

Scrolled down by 142 pixels
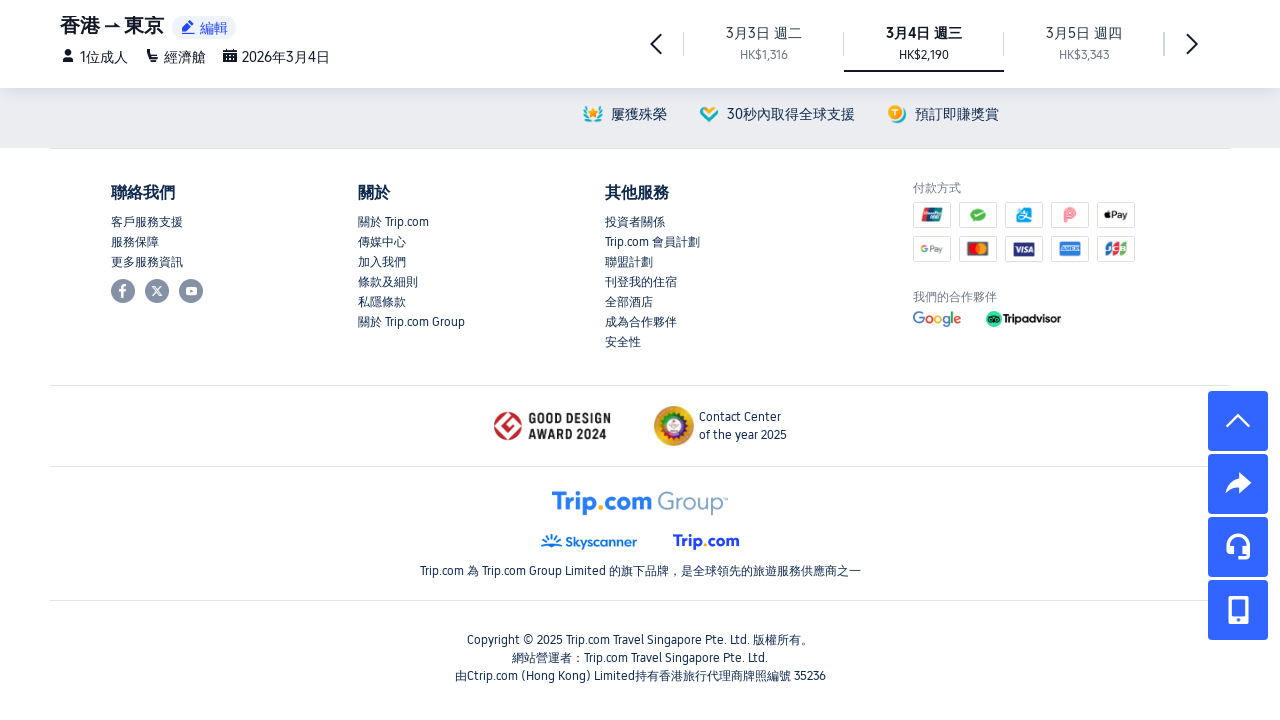

Waited 92ms for flights to load
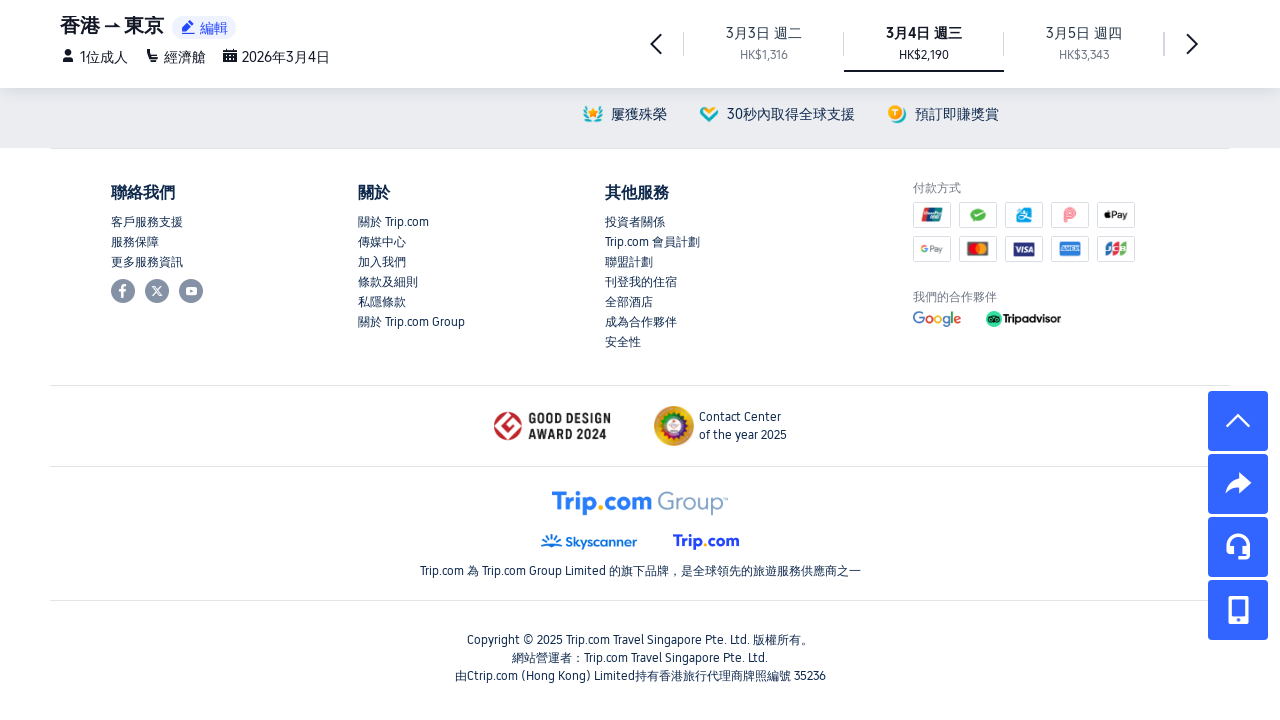

Scrolled down by 129 pixels
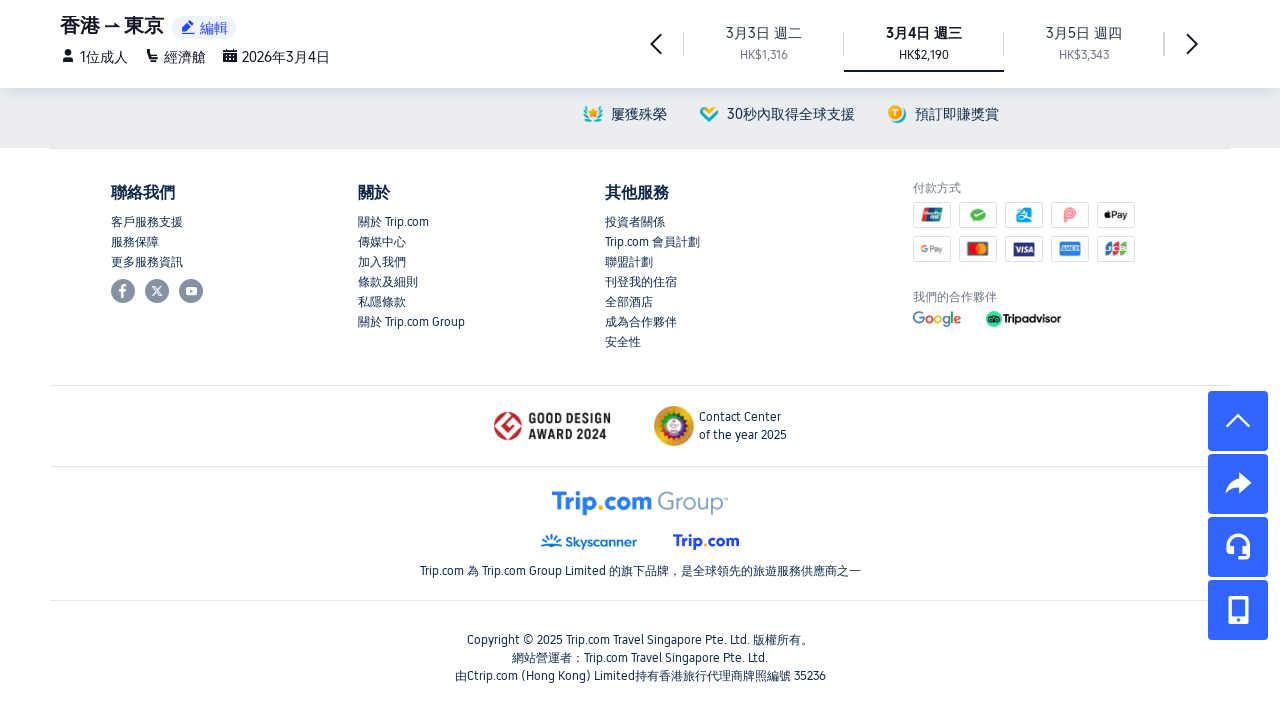

Waited 61ms for flights to load
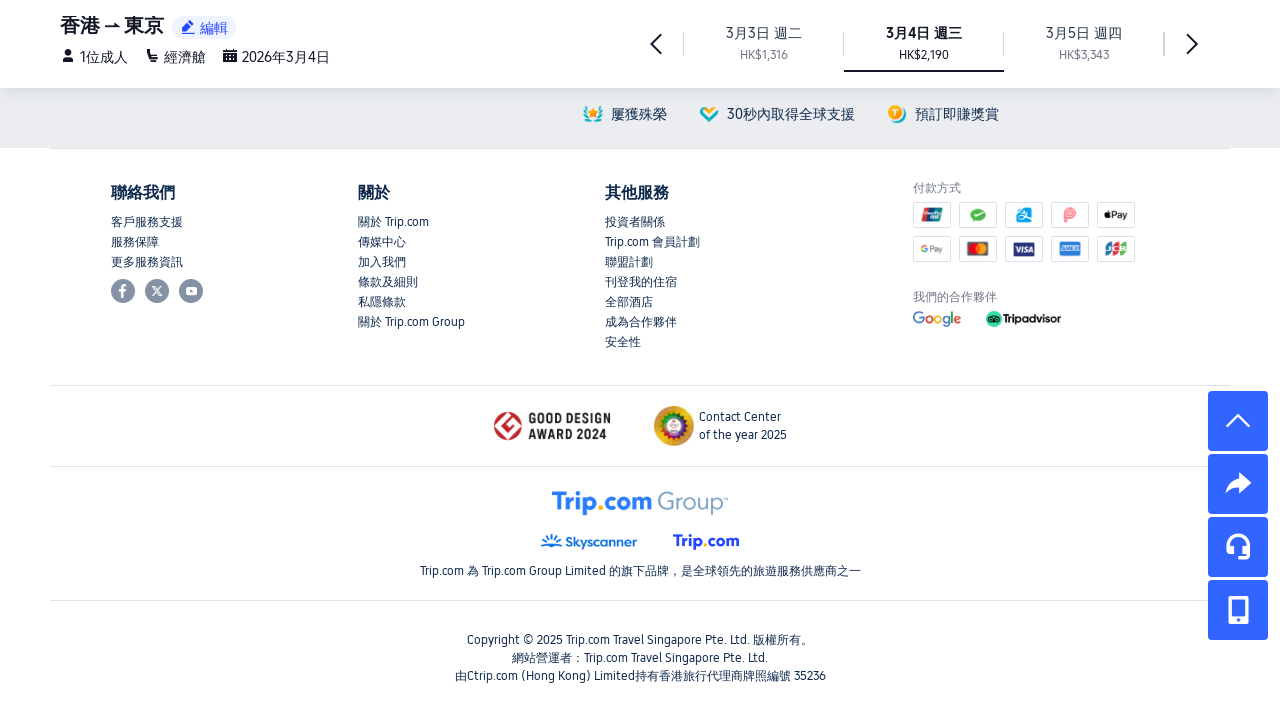

Scrolled down by 121 pixels
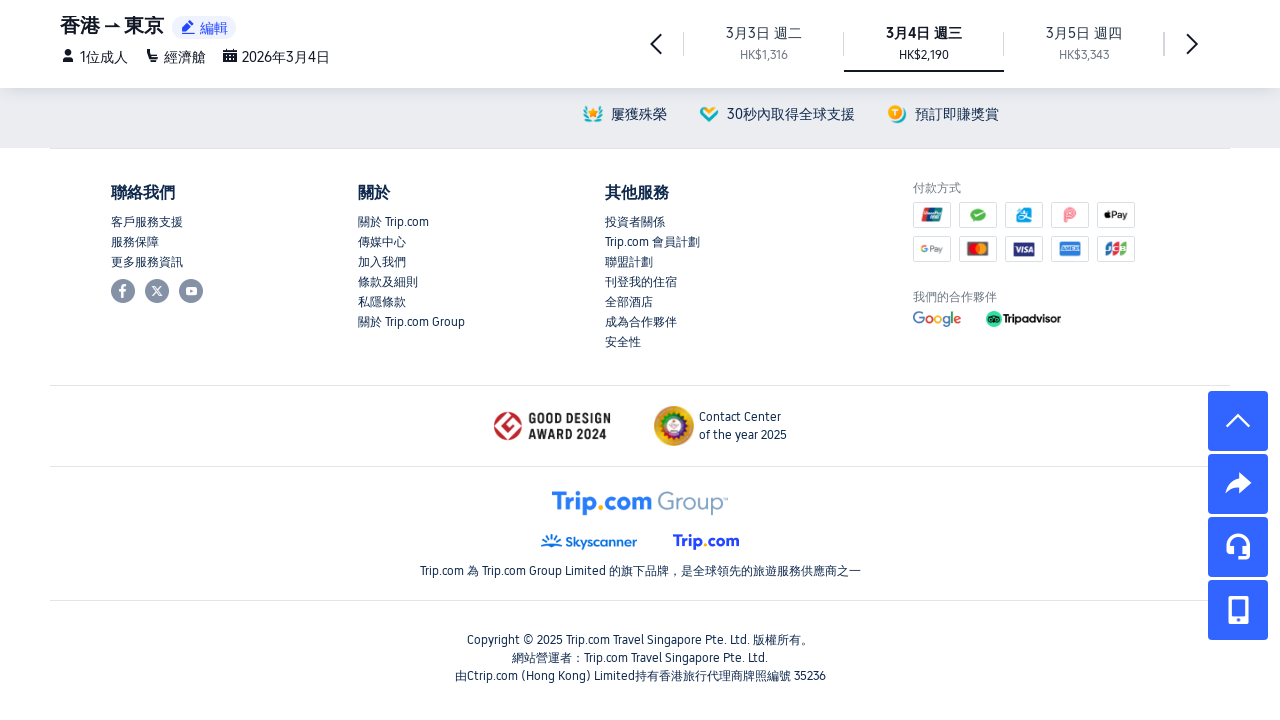

Waited 54ms for flights to load
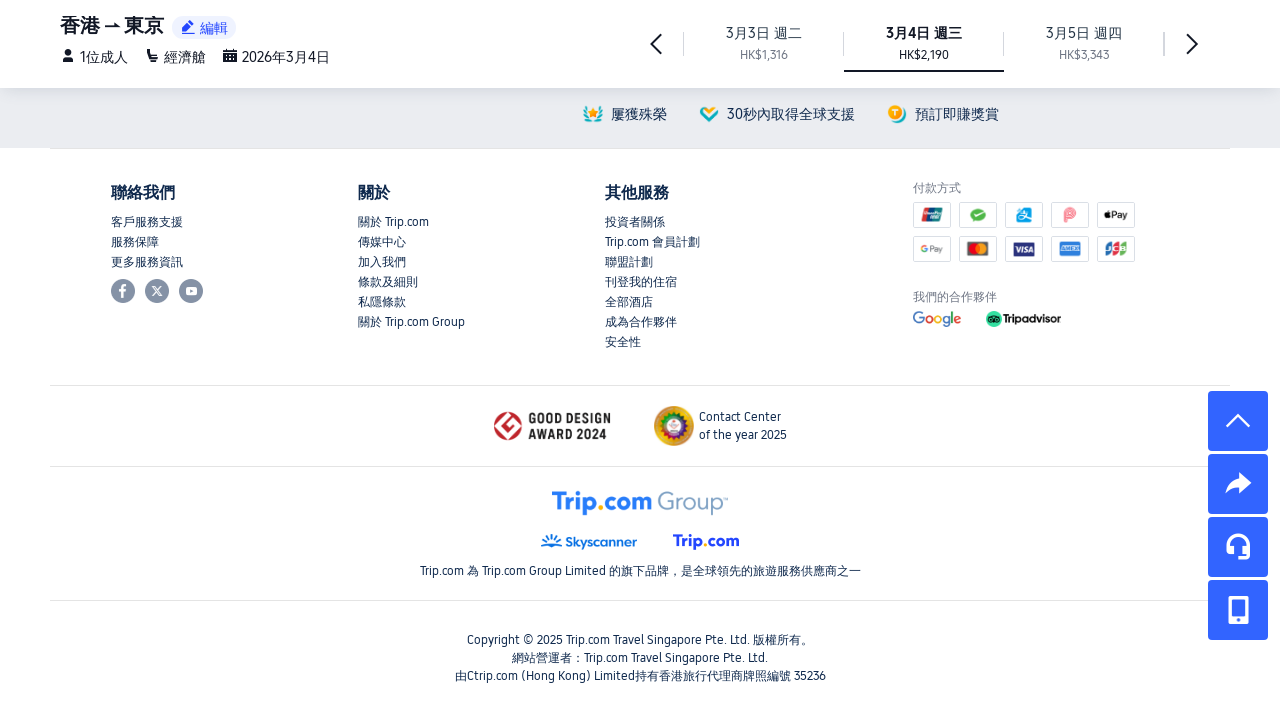

Scrolled down by 112 pixels
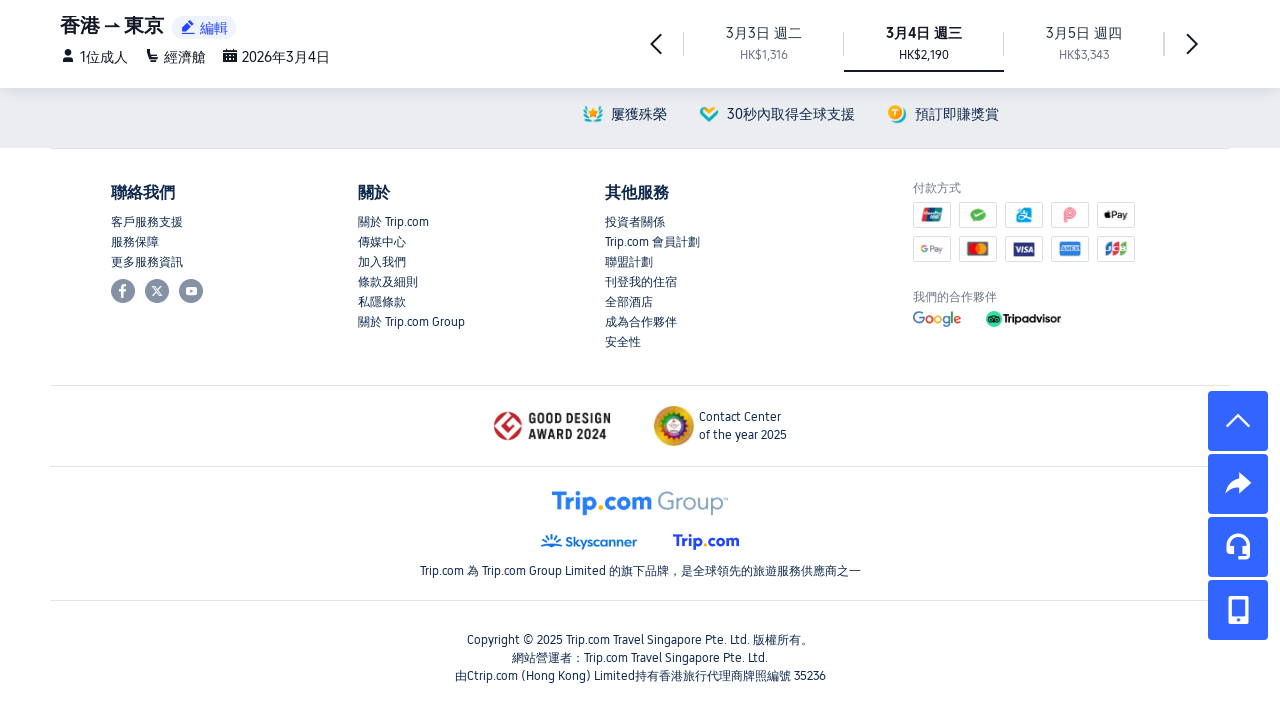

Waited 72ms for flights to load
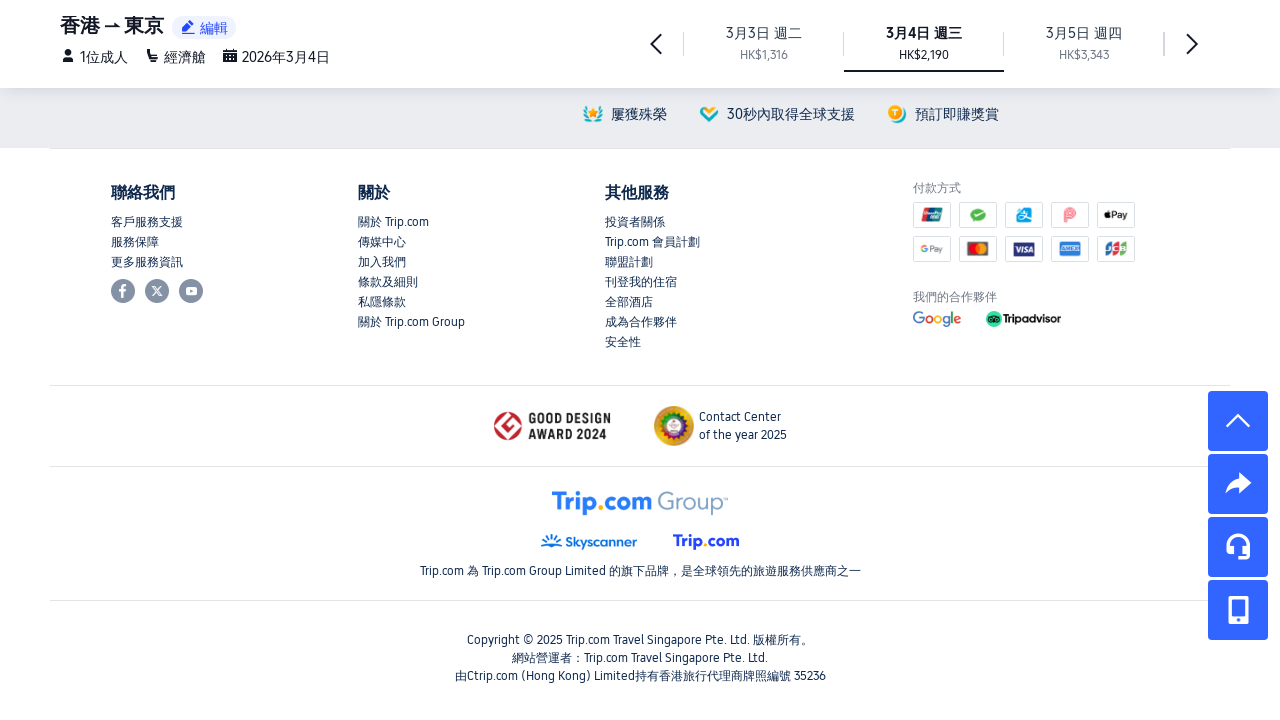

Scrolled down by 127 pixels
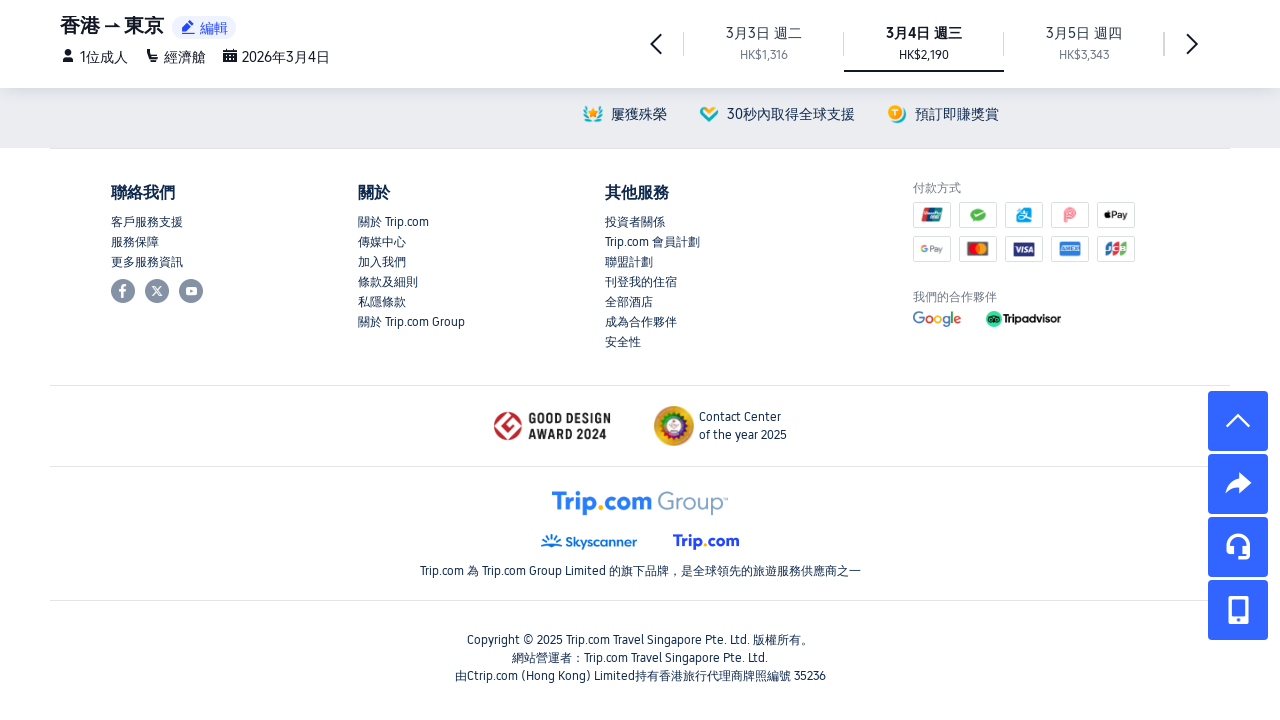

Waited 67ms for flights to load
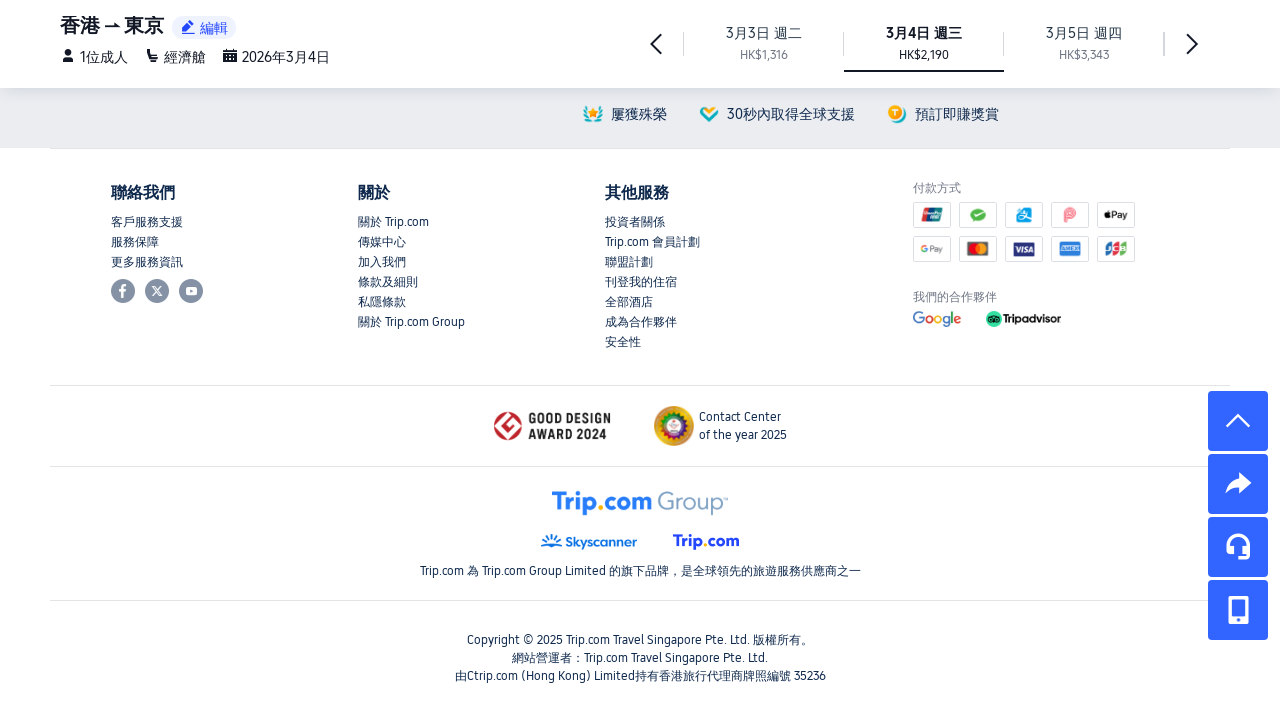

Scrolled down by 115 pixels
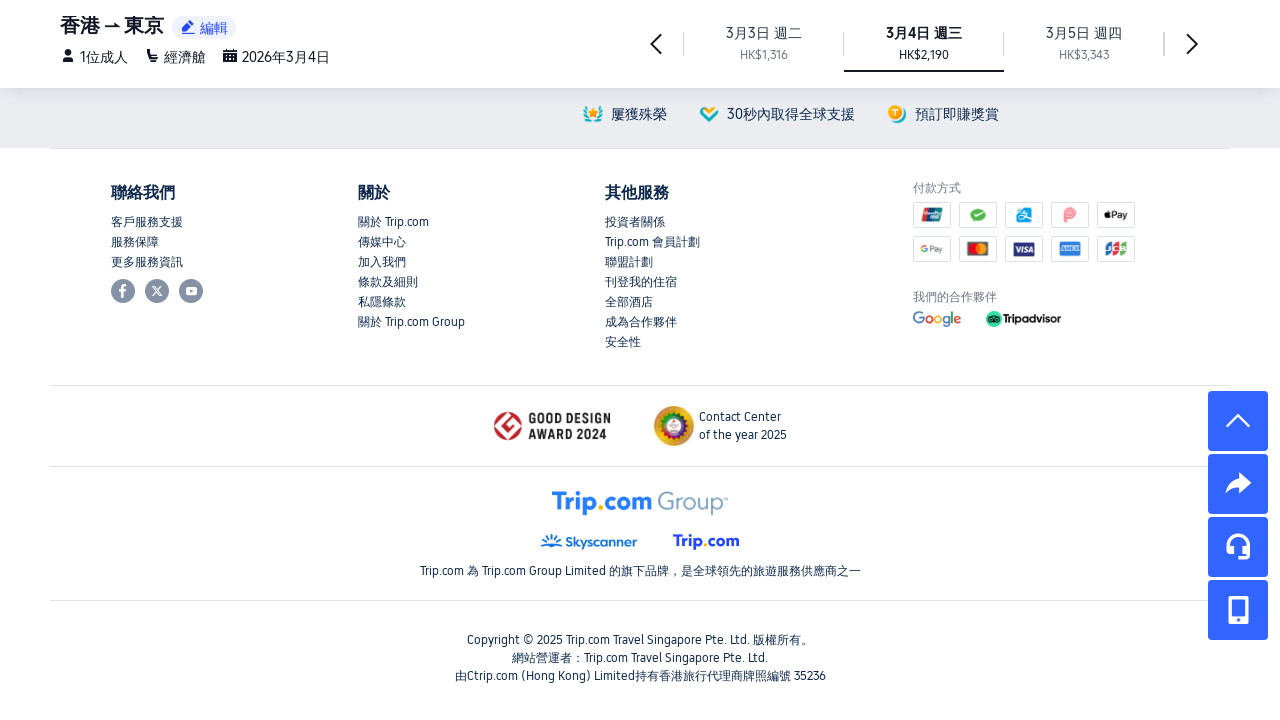

Waited 99ms for flights to load
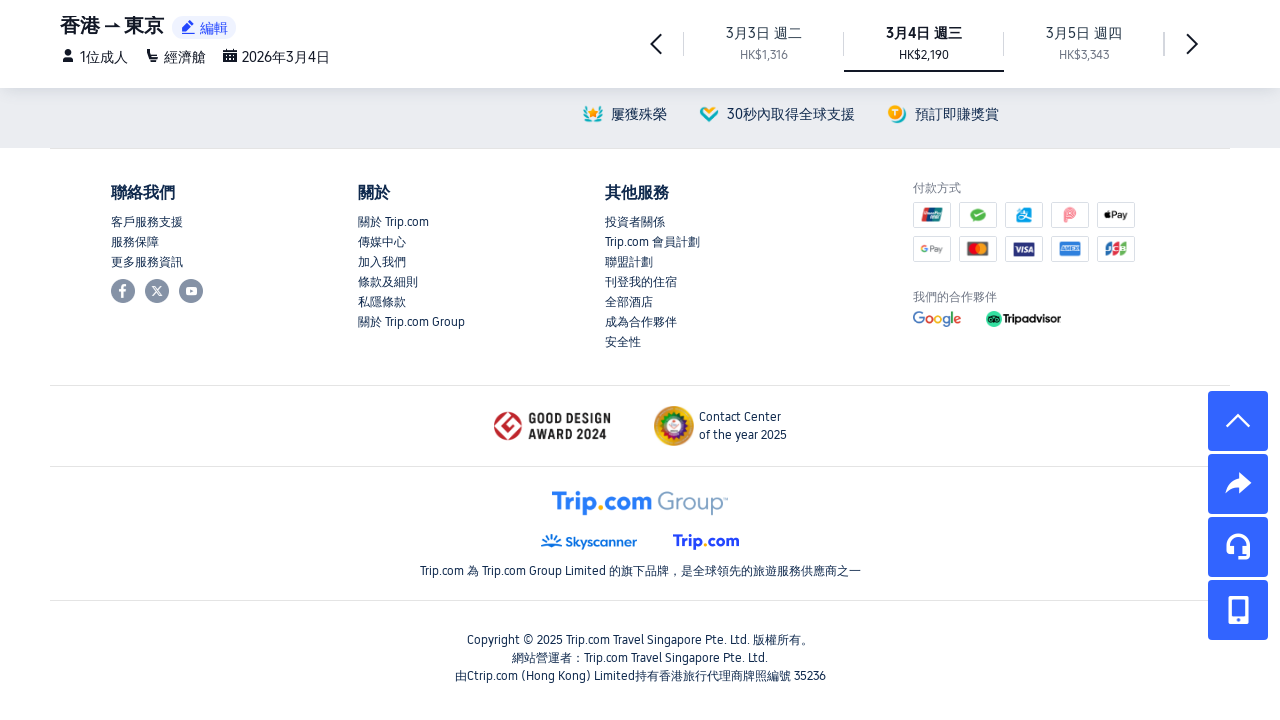

Scrolled down by 137 pixels
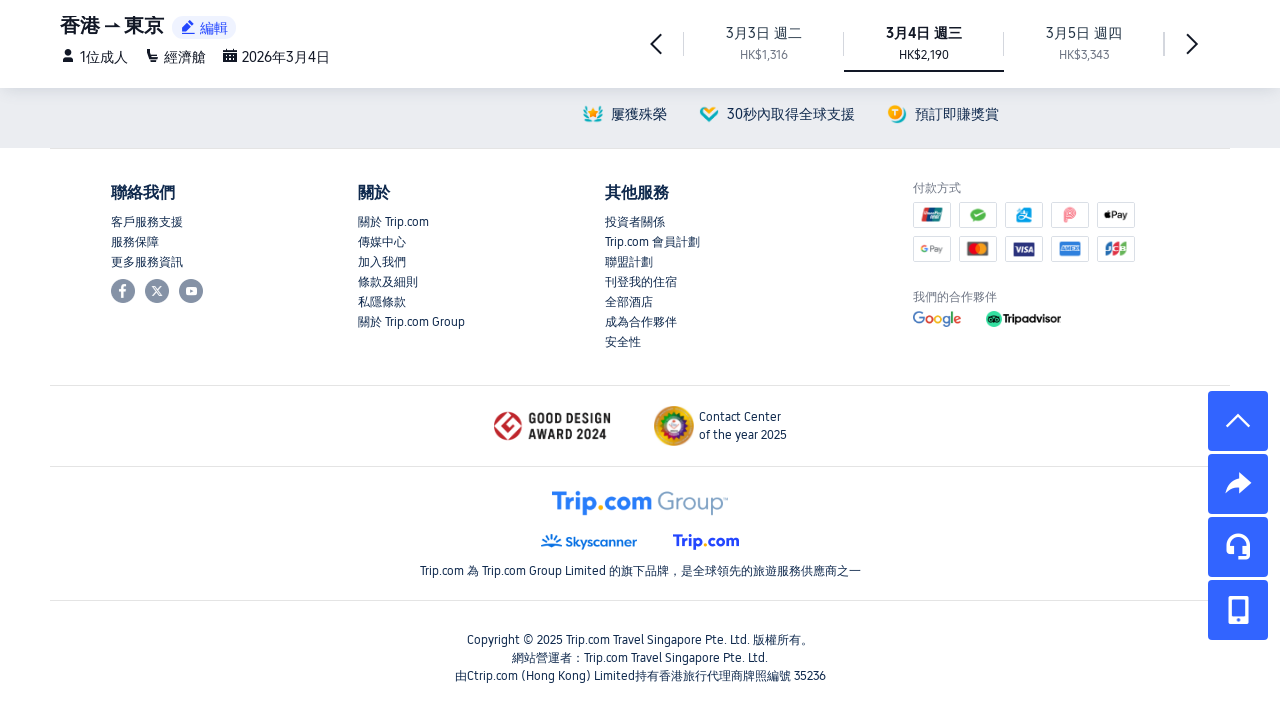

Waited 92ms for flights to load
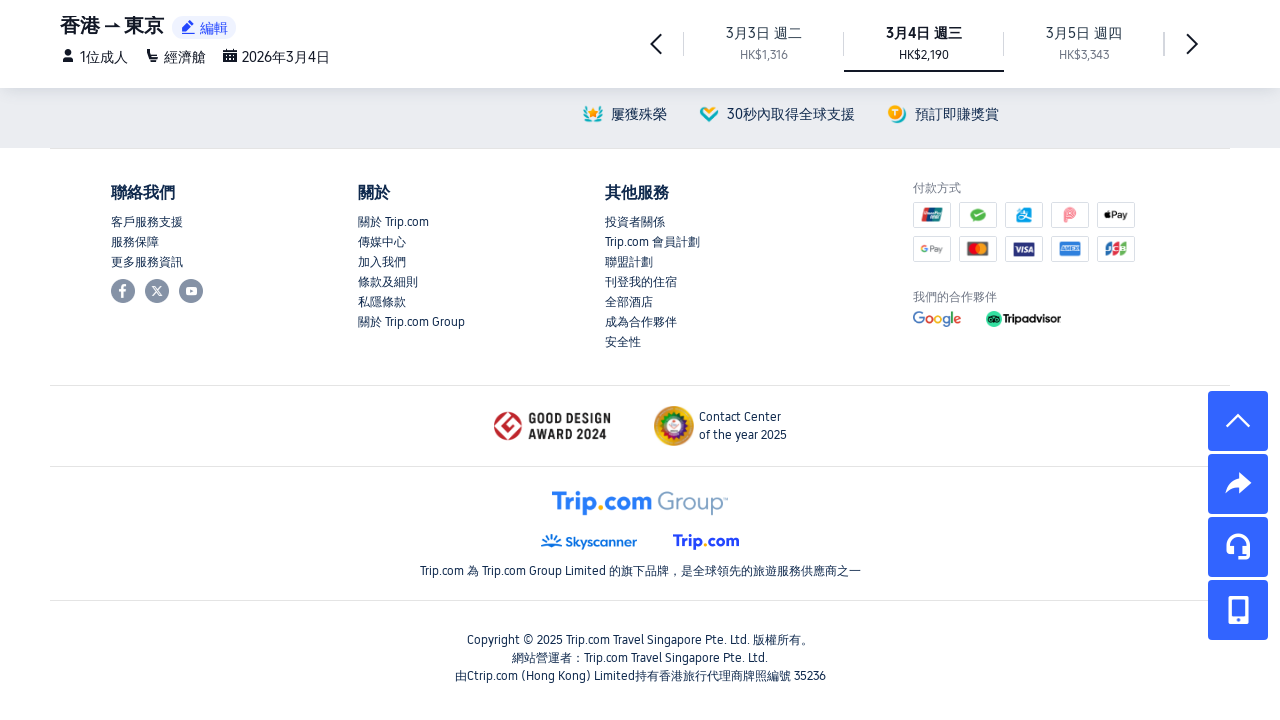

Scrolled down by 138 pixels
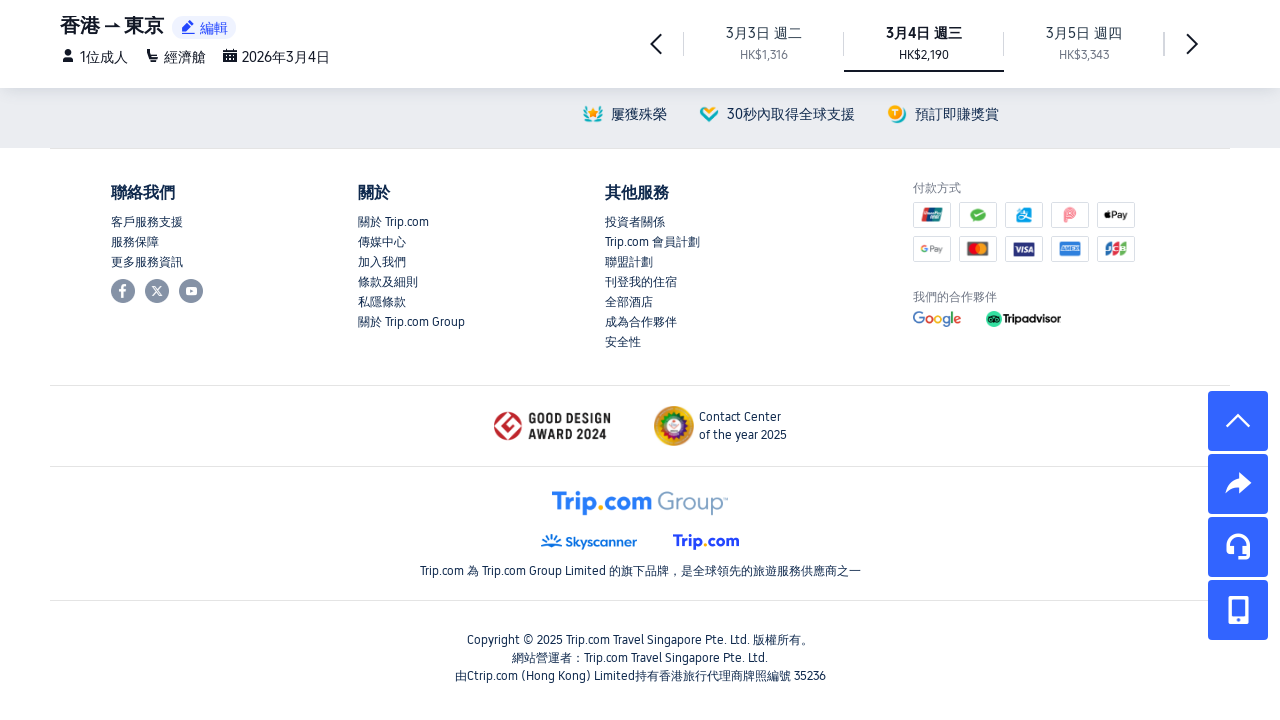

Waited 57ms for flights to load
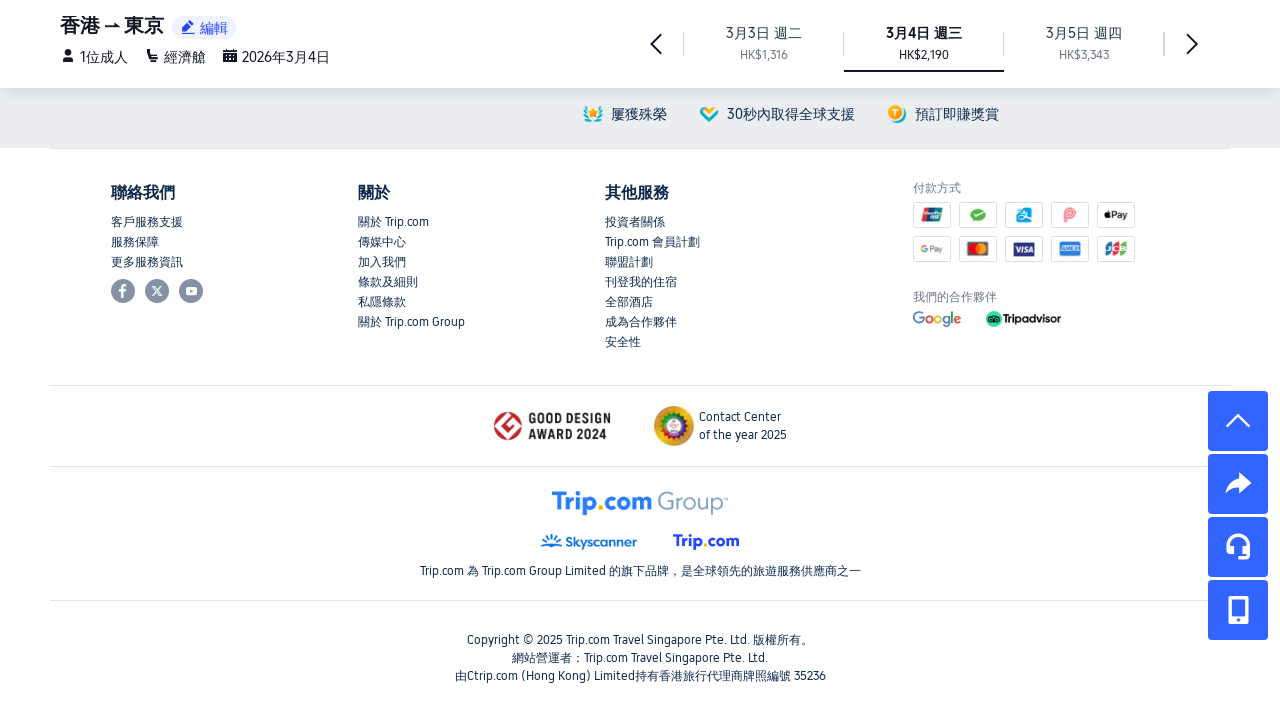

Scrolled down by 126 pixels
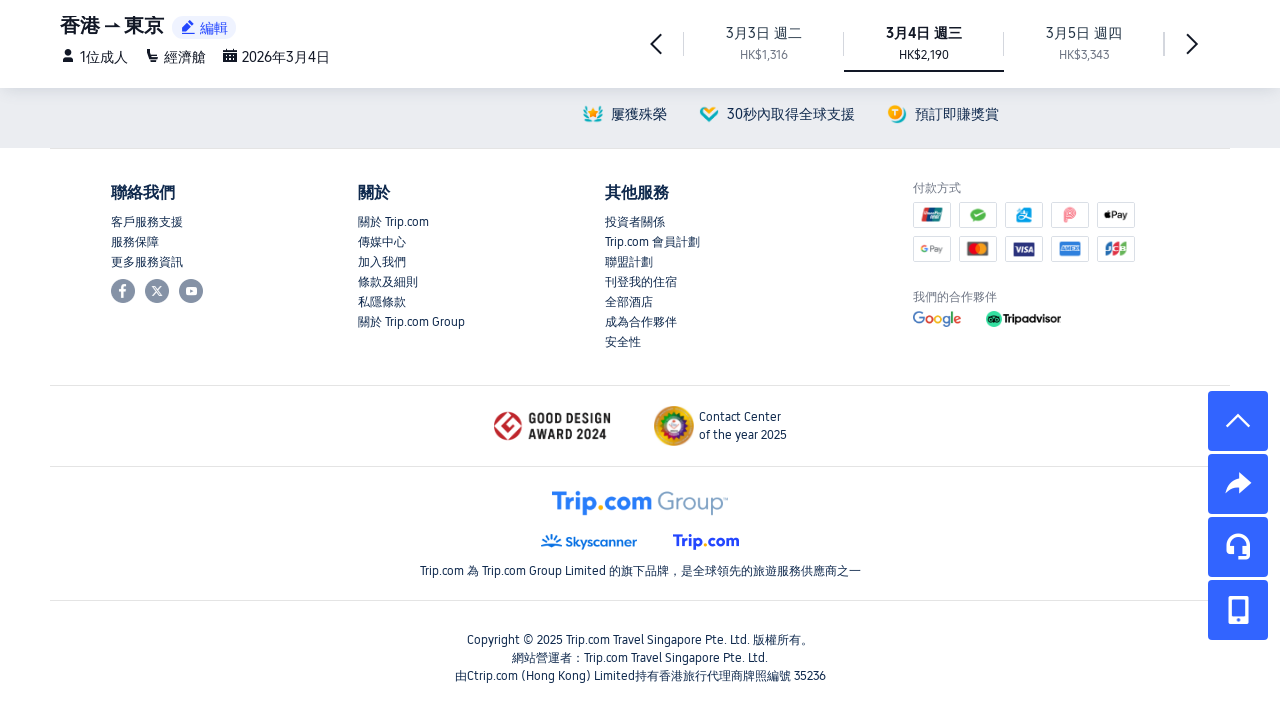

Waited 91ms for flights to load
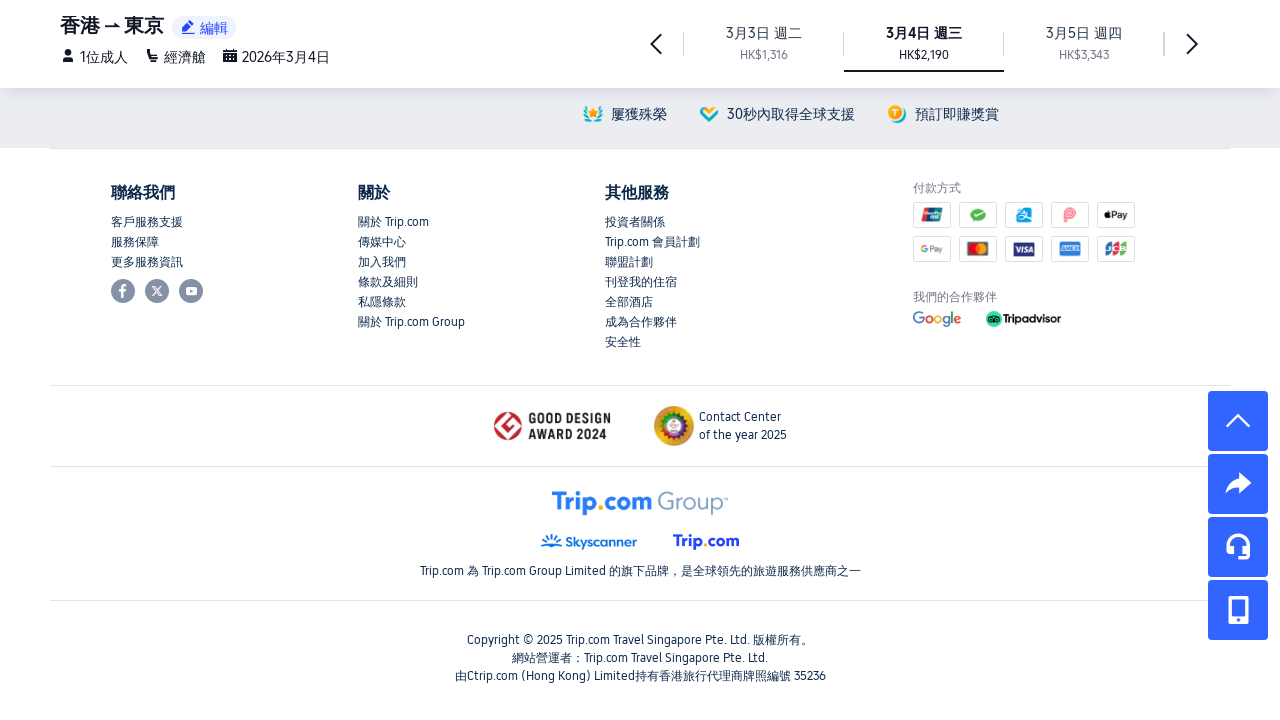

Scrolled down by 140 pixels
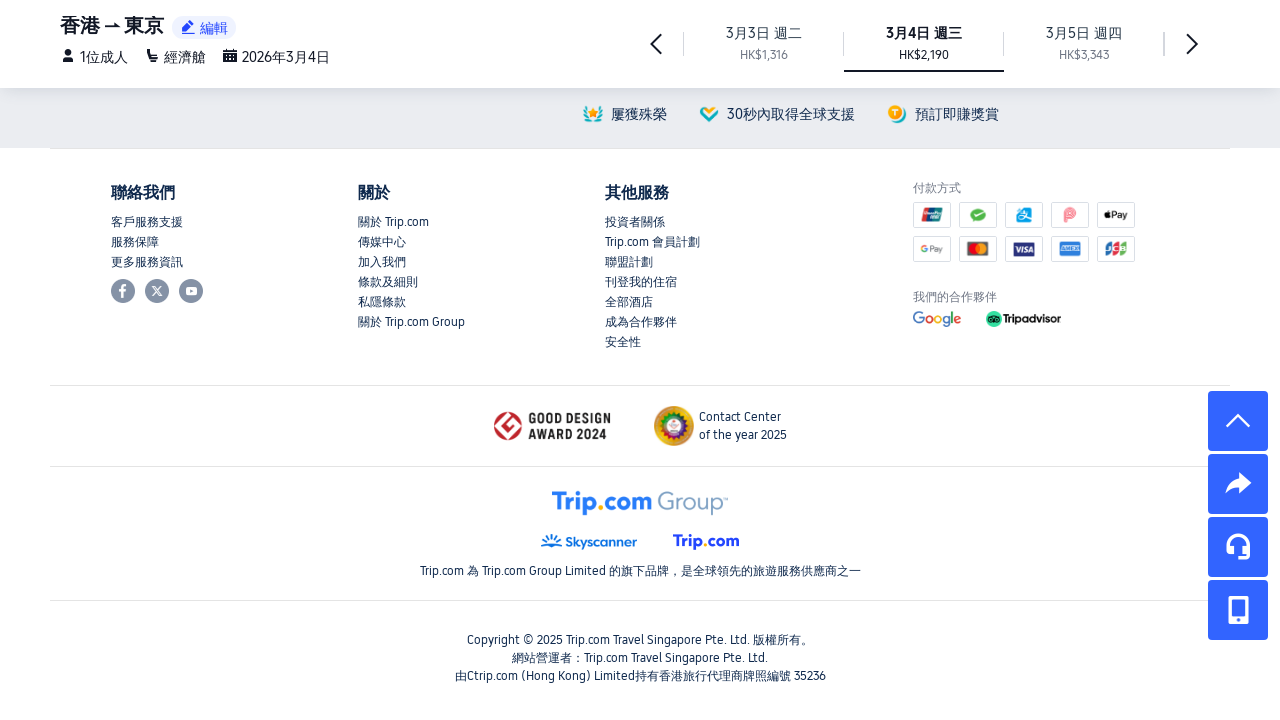

Waited 51ms for flights to load
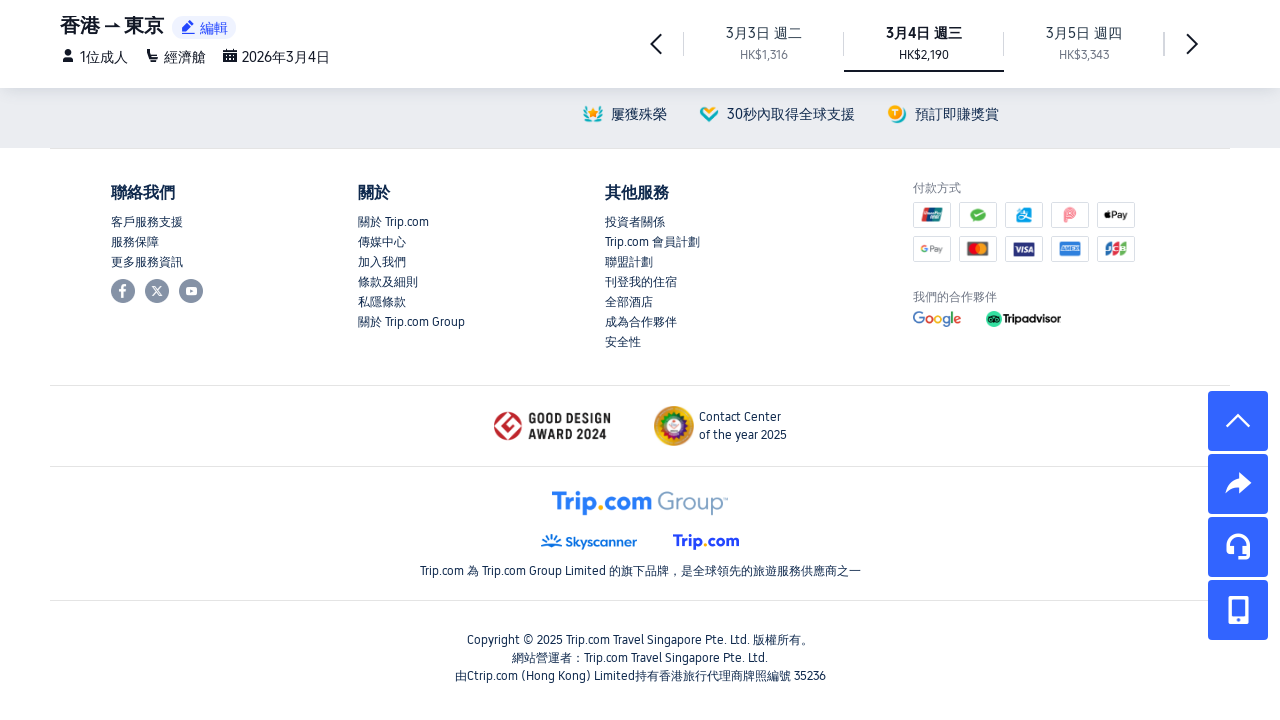

Scrolled down by 133 pixels
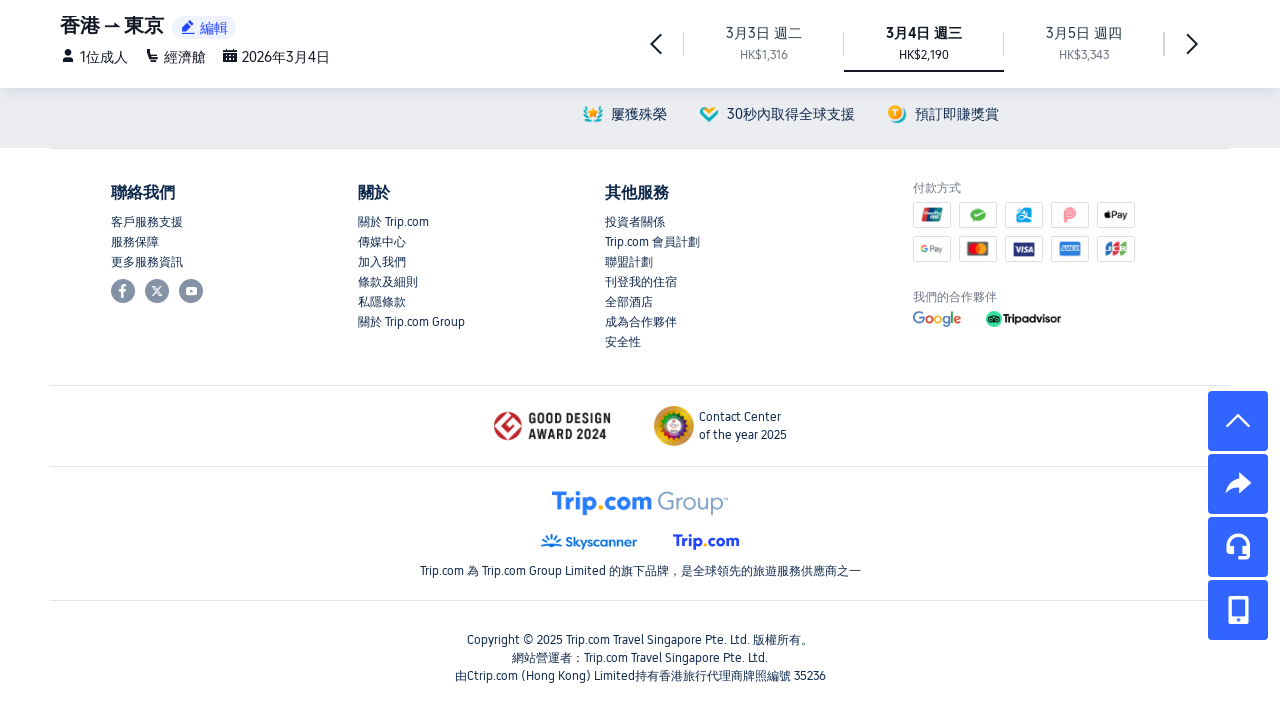

Waited 75ms for flights to load
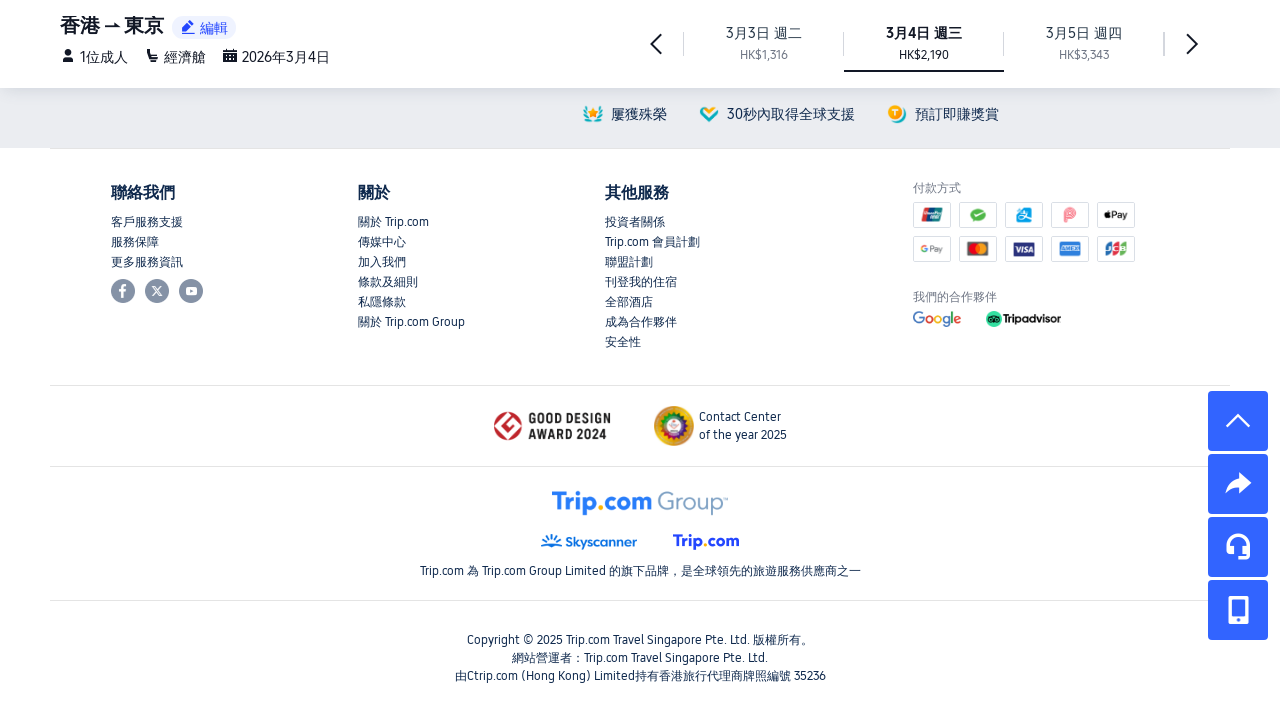

Scrolled down by 101 pixels
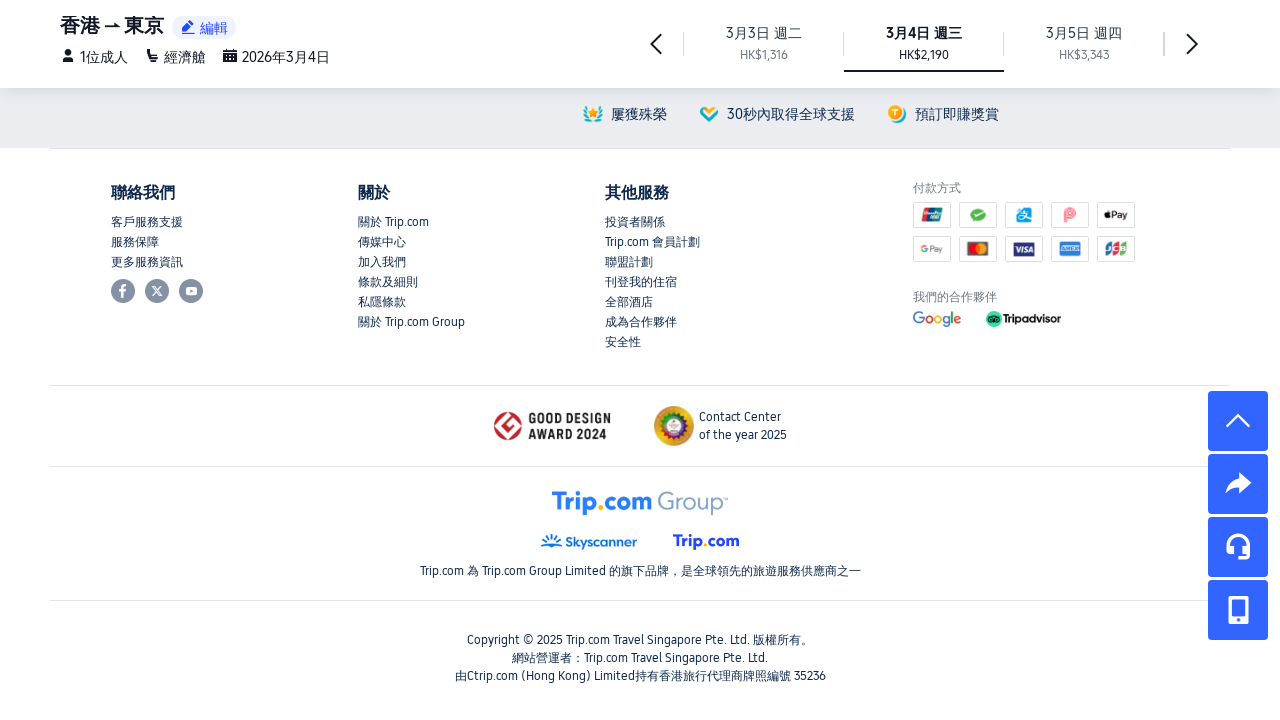

Waited 72ms for flights to load
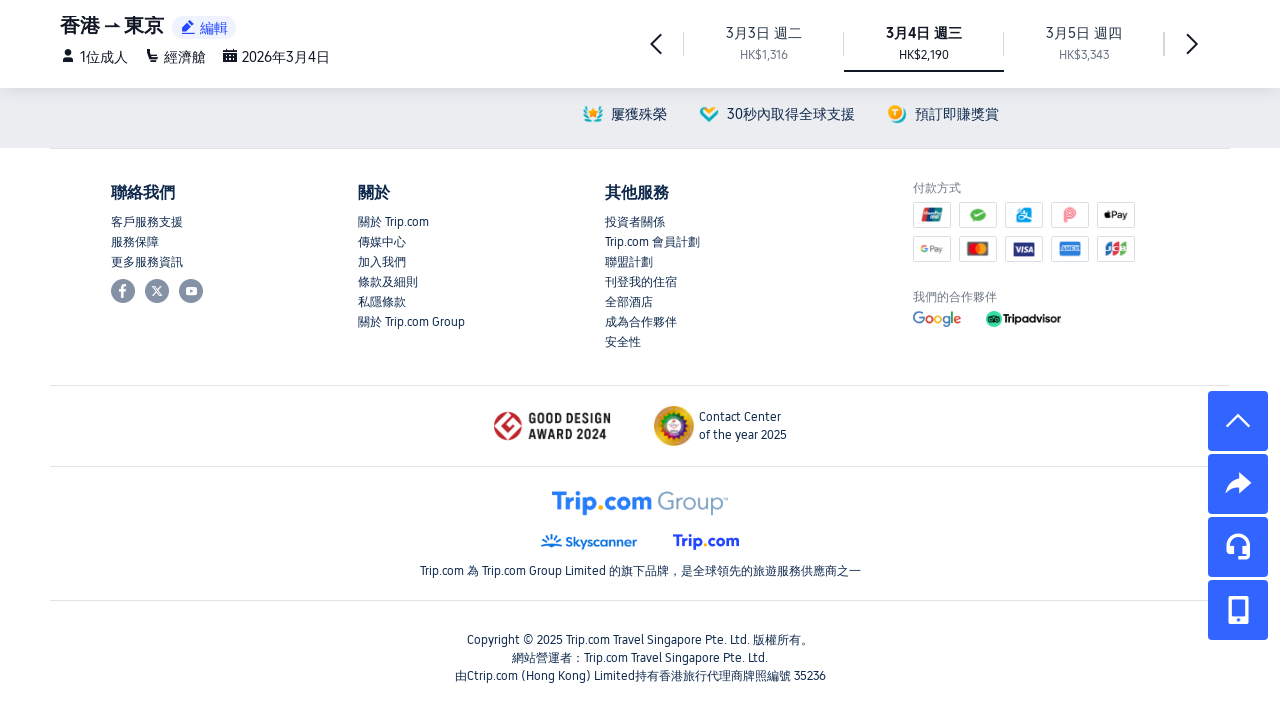

Scrolled down by 110 pixels
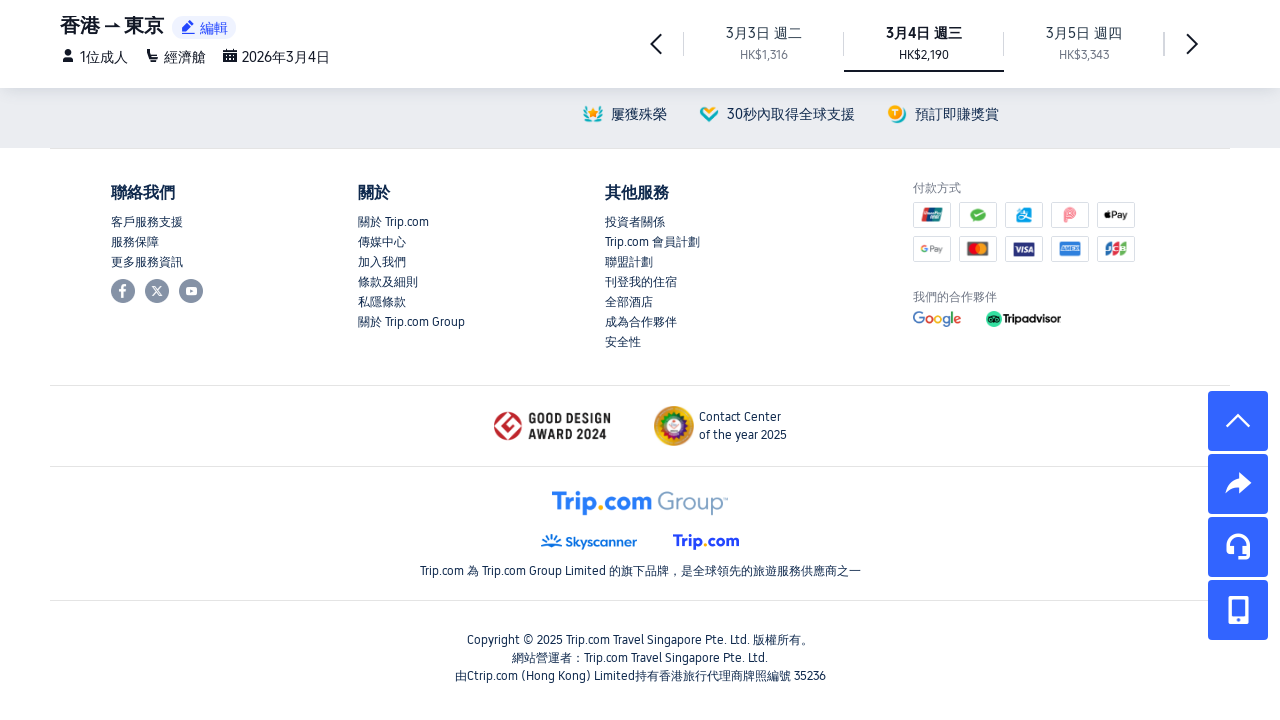

Waited 94ms for flights to load
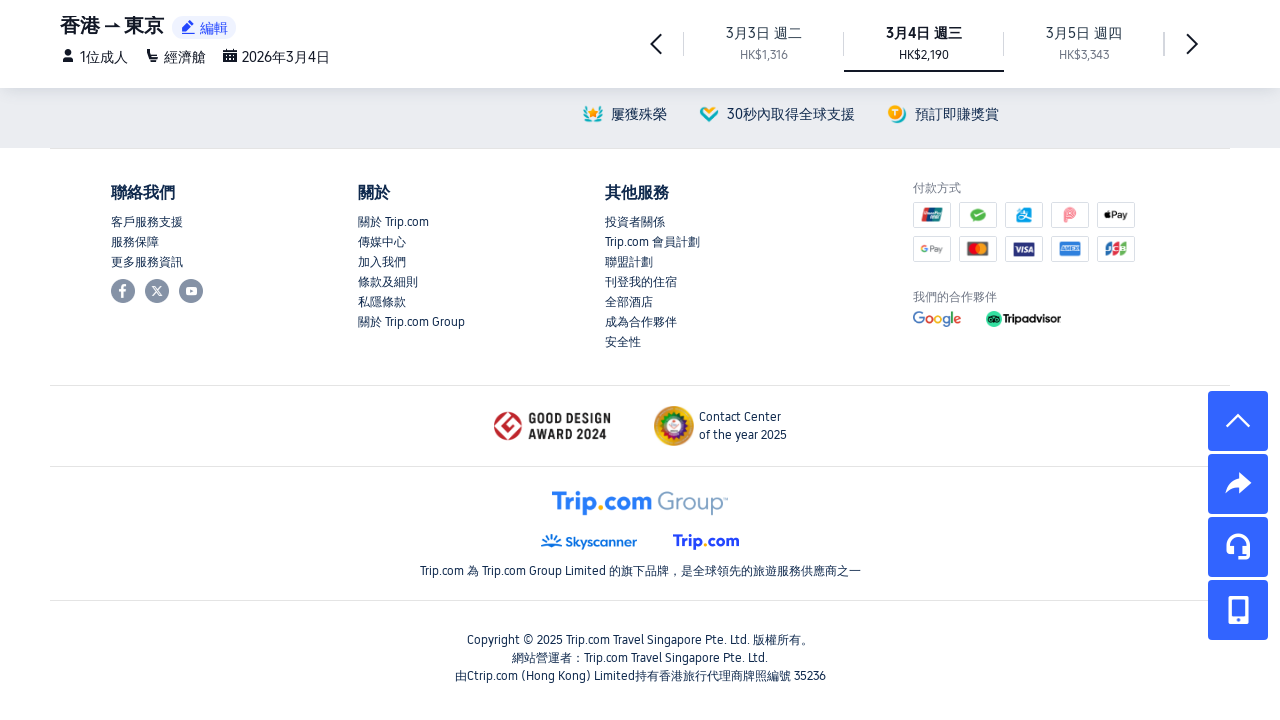

Scrolled down by 102 pixels
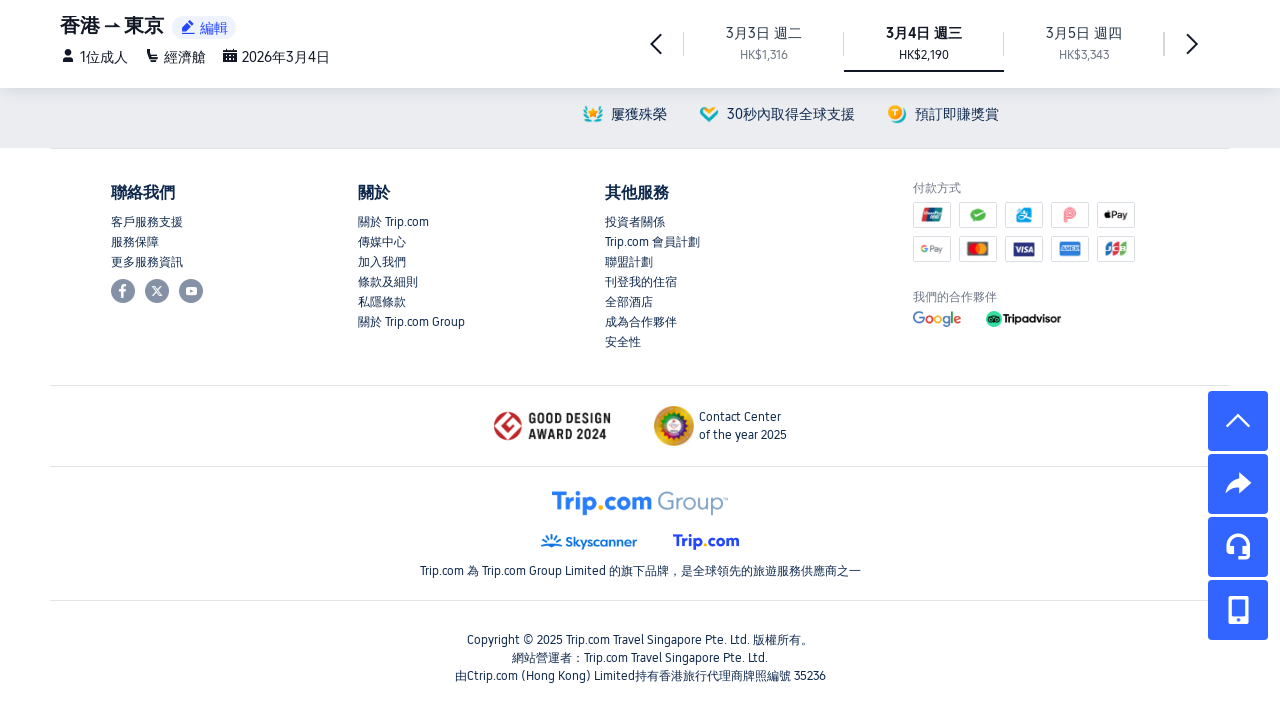

Waited 81ms for flights to load
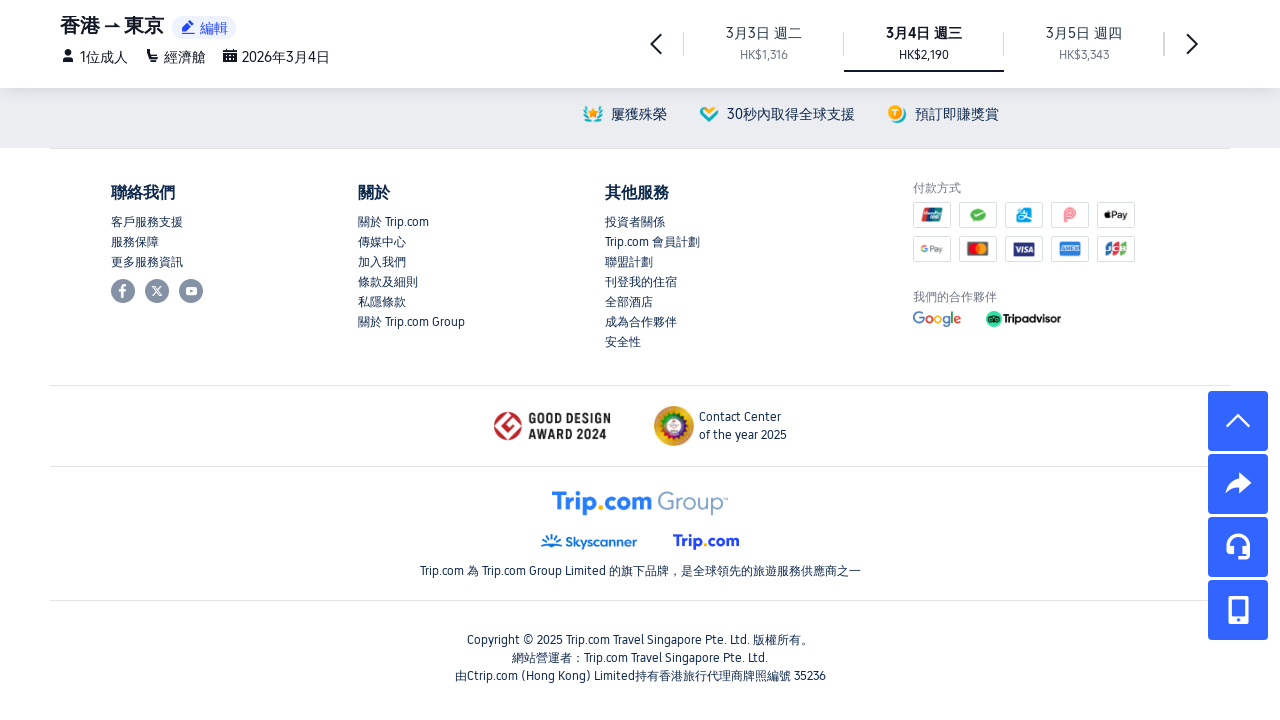

Scrolled down by 120 pixels
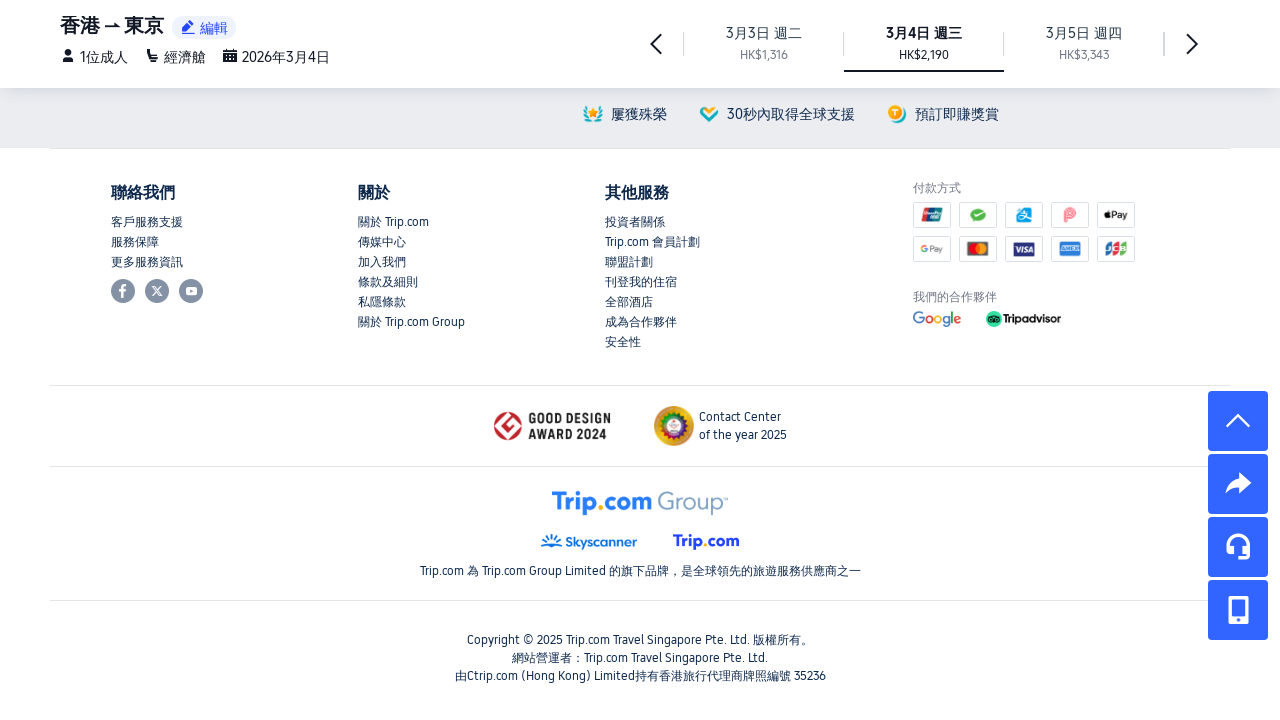

Waited 95ms for flights to load
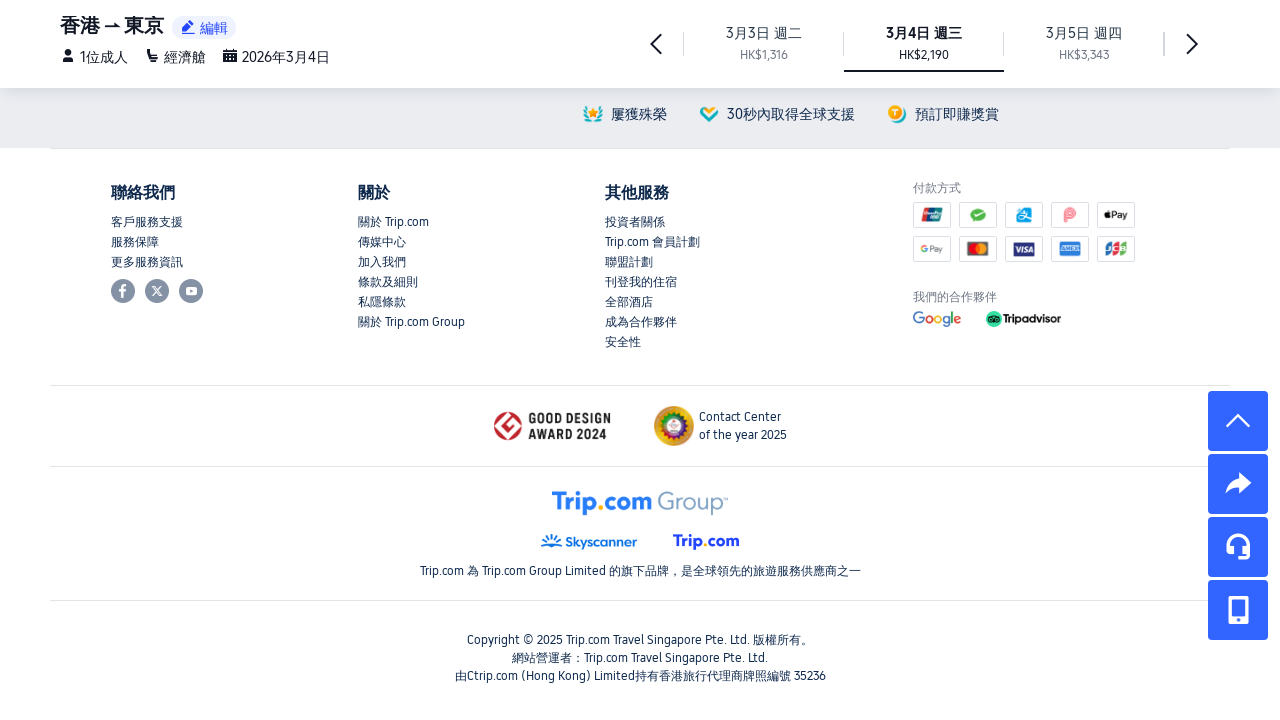

Scrolled down by 113 pixels
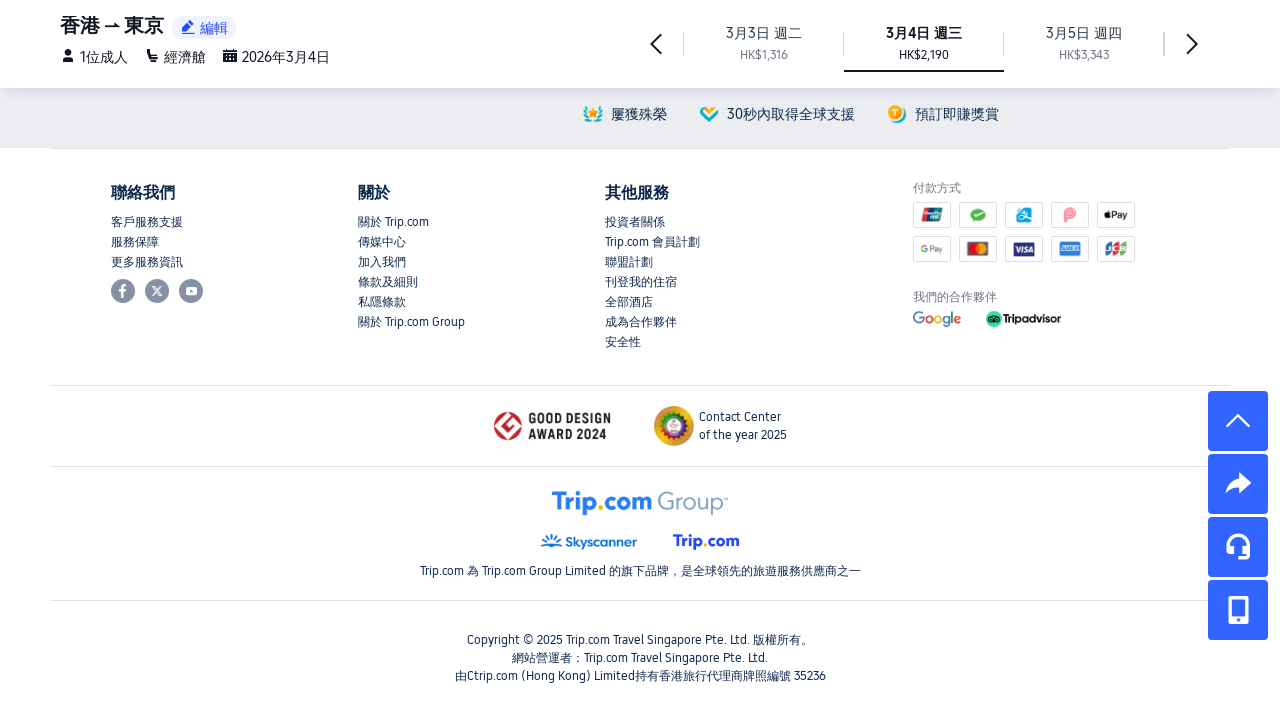

Waited 96ms for flights to load
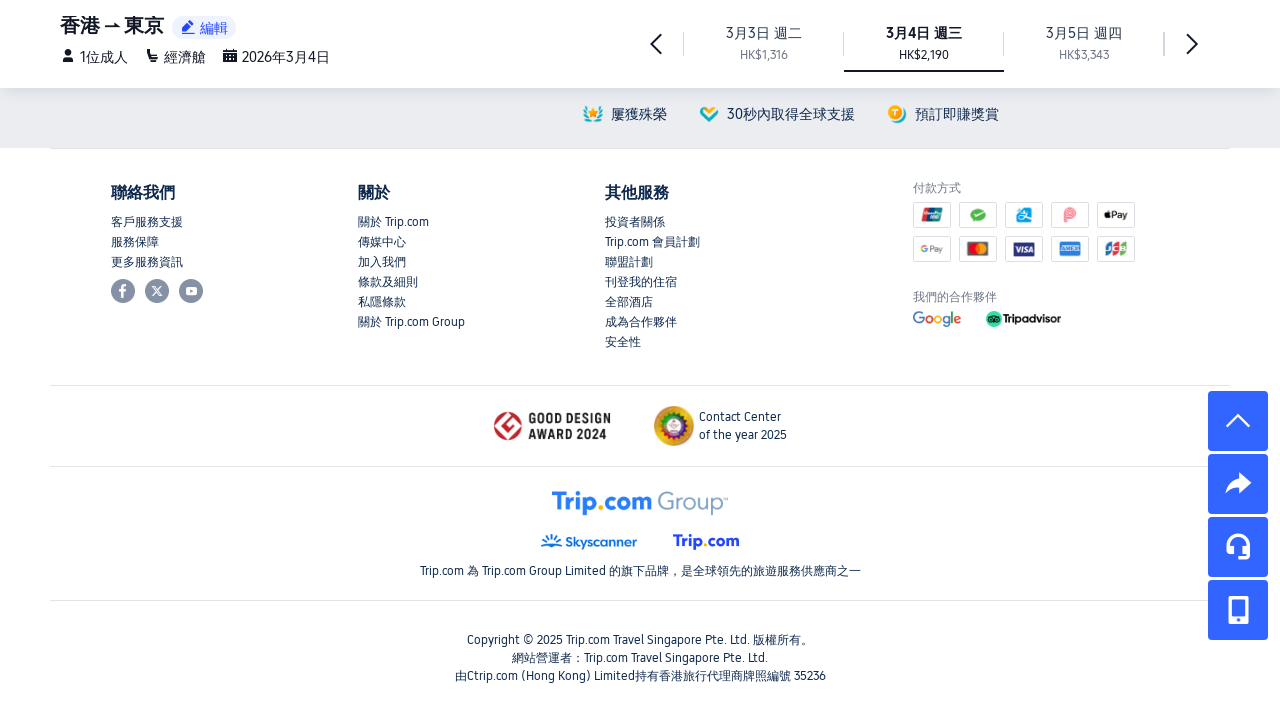

Scrolled down by 143 pixels
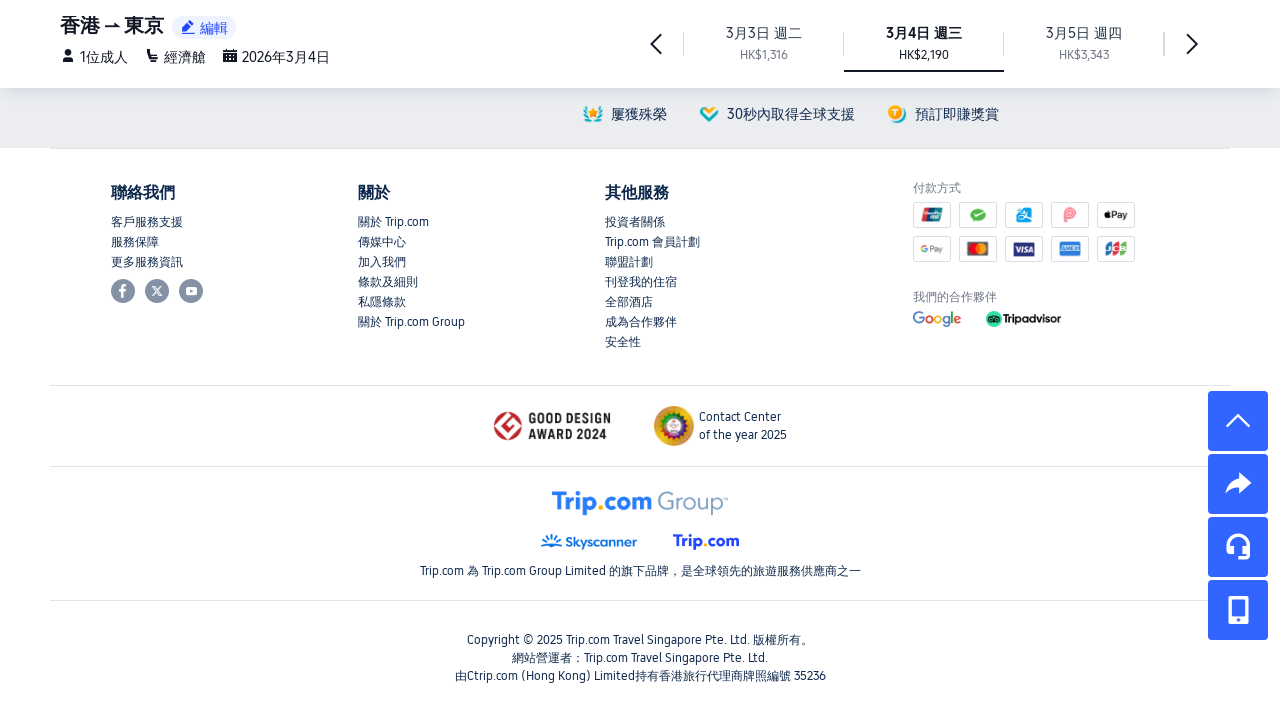

Waited 81ms for flights to load
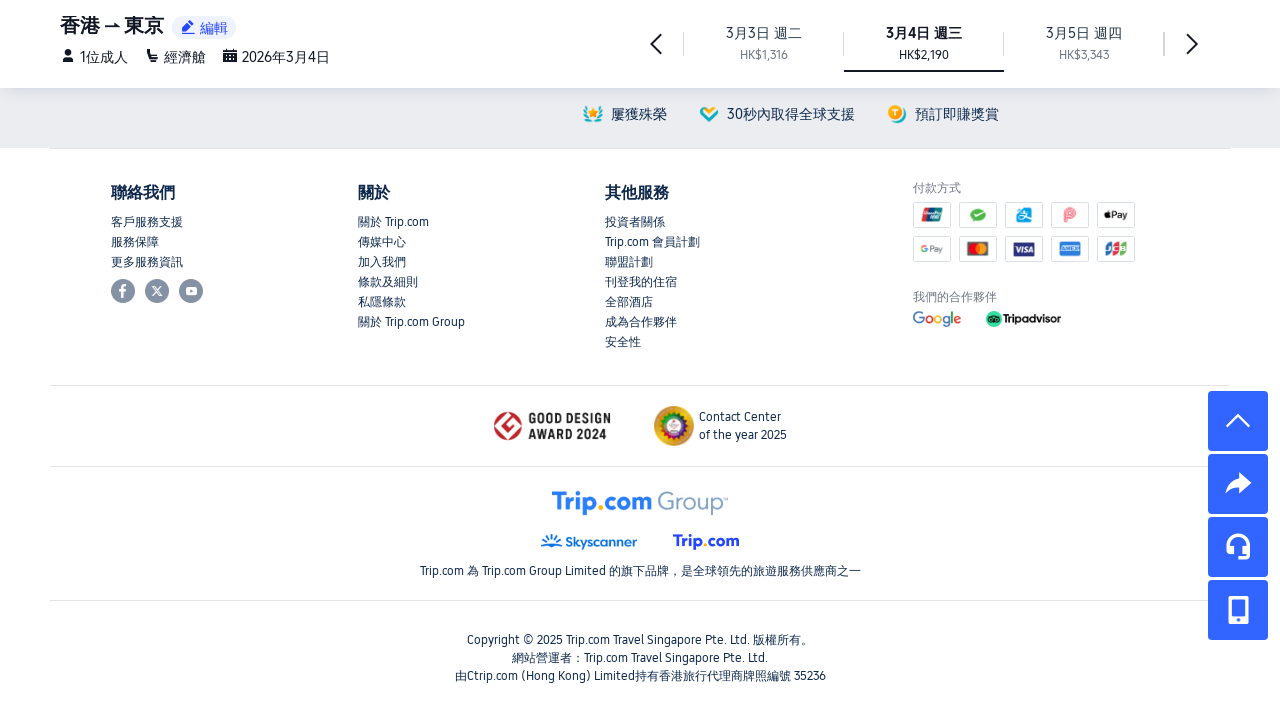

Scrolled down by 113 pixels
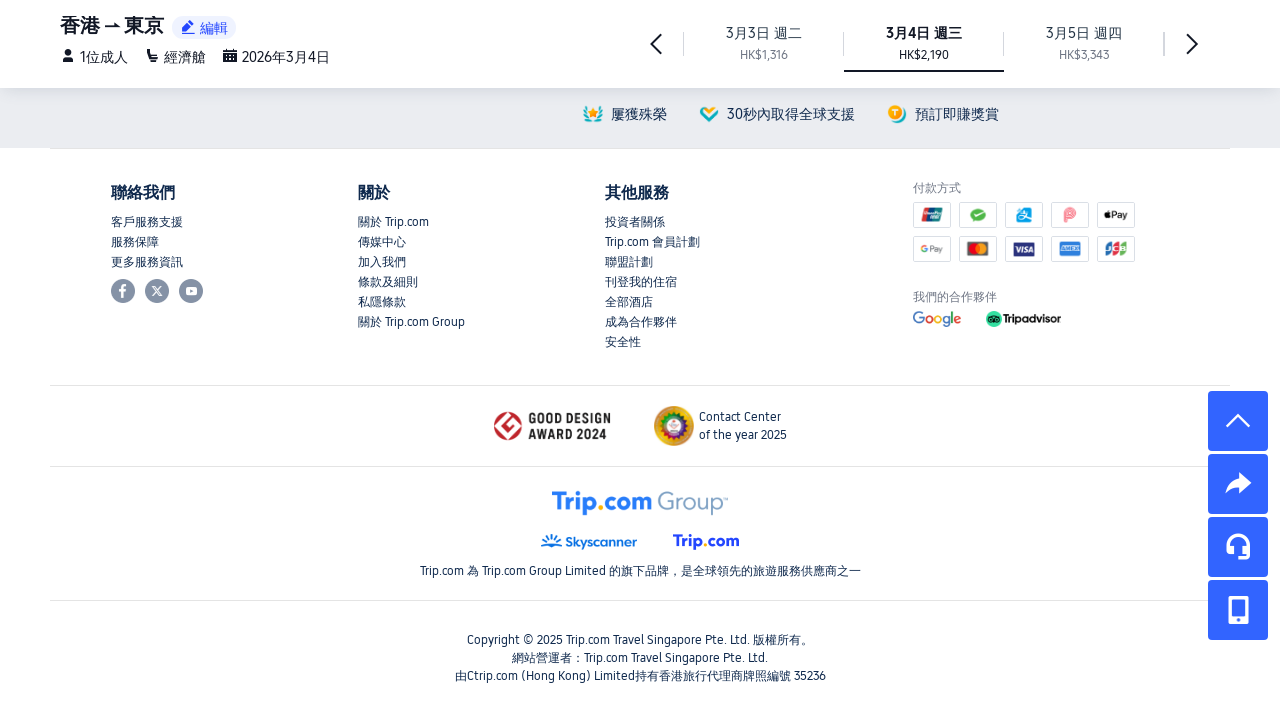

Waited 58ms for flights to load
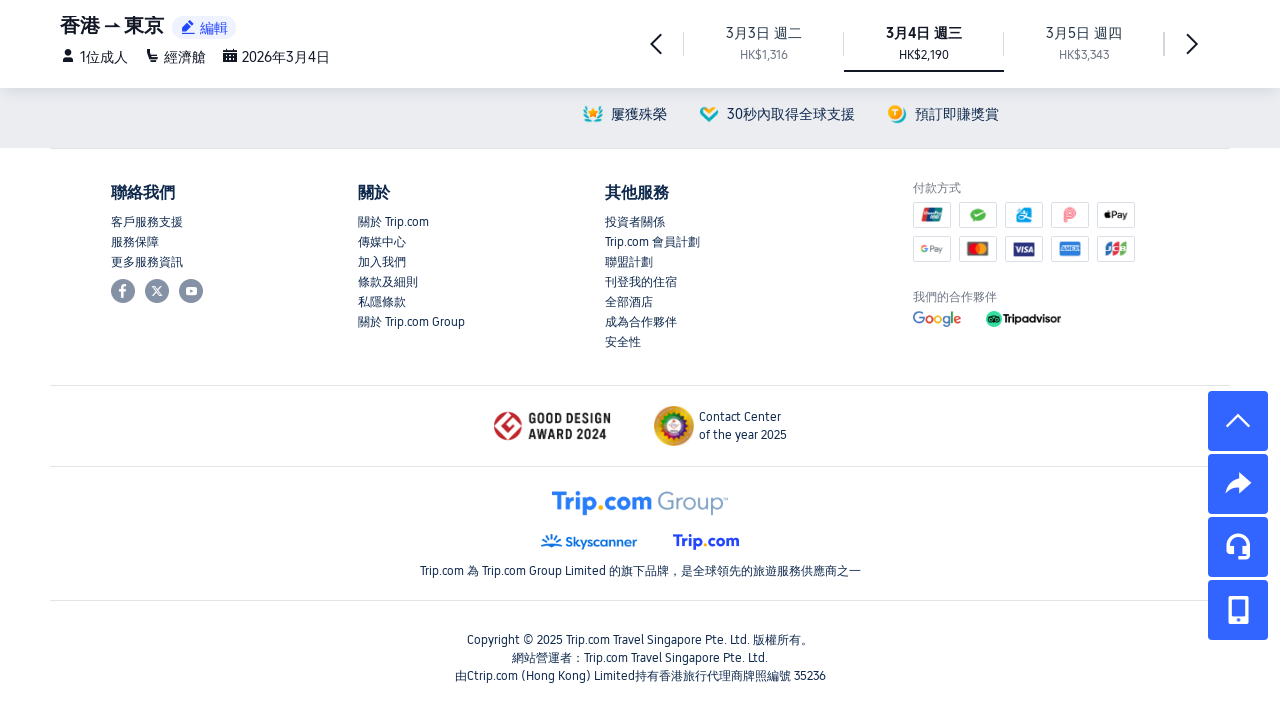

Scrolled down by 129 pixels
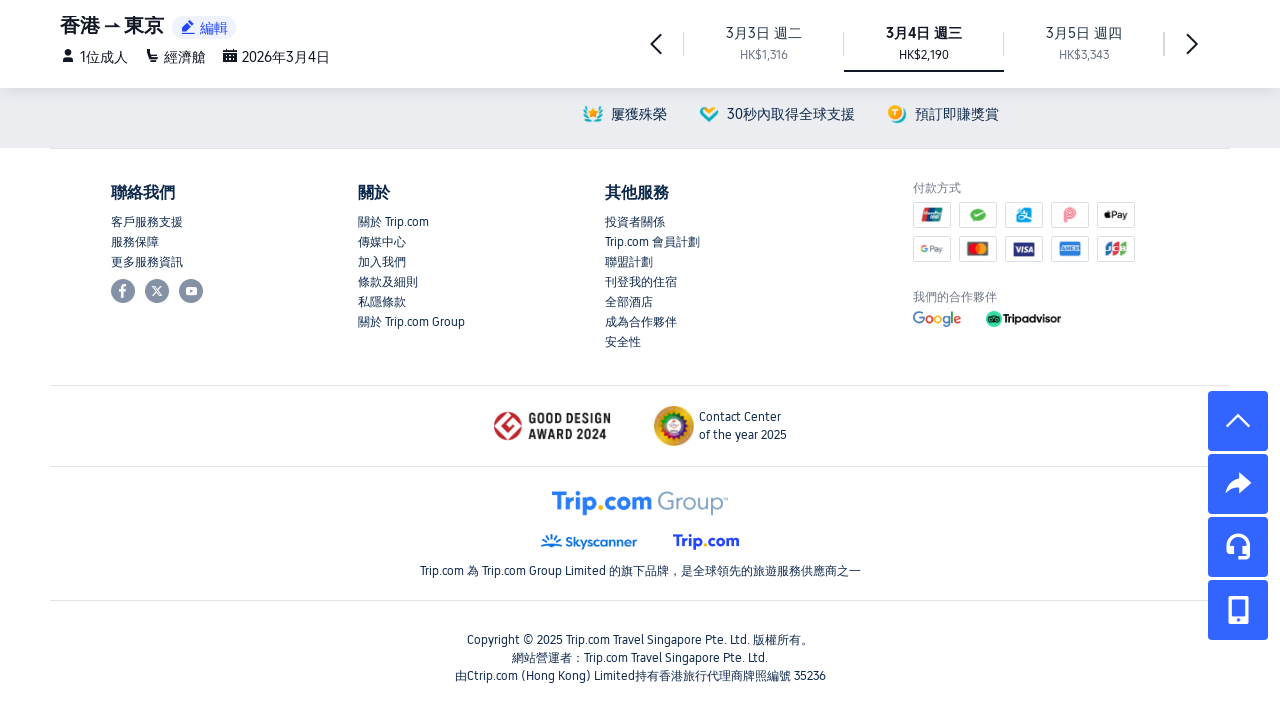

Waited 67ms for flights to load
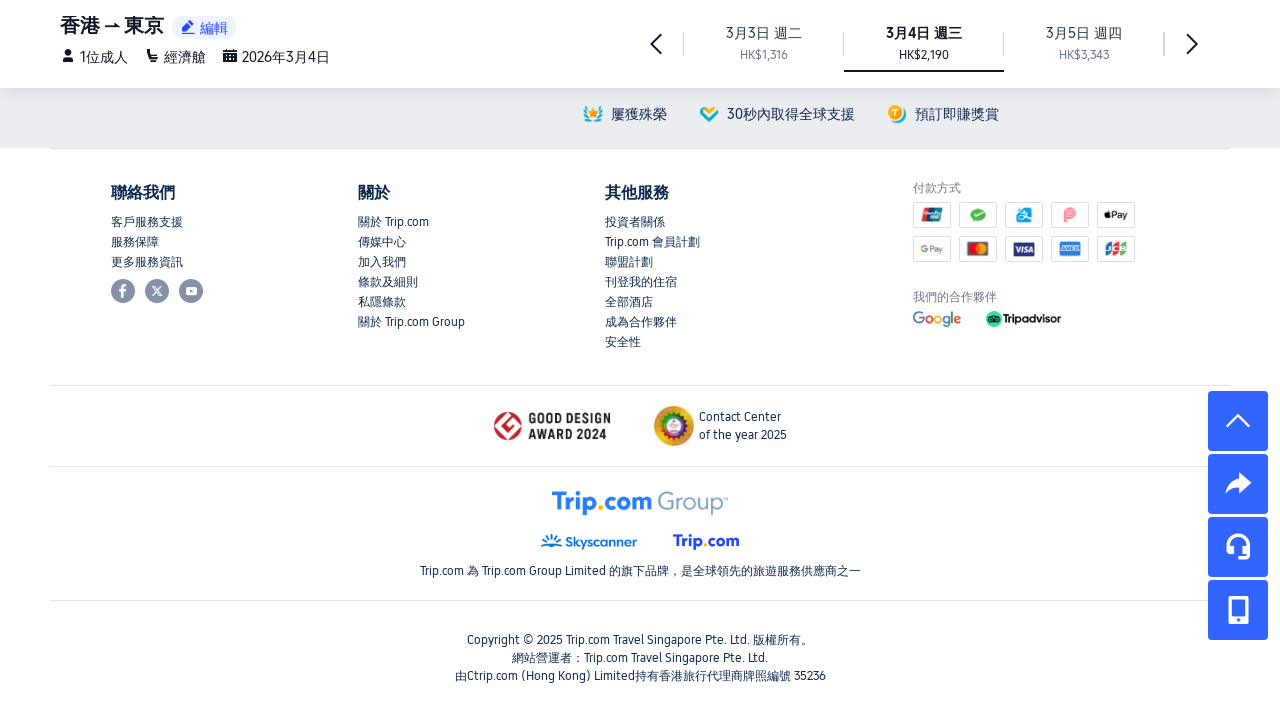

Scrolled down by 107 pixels
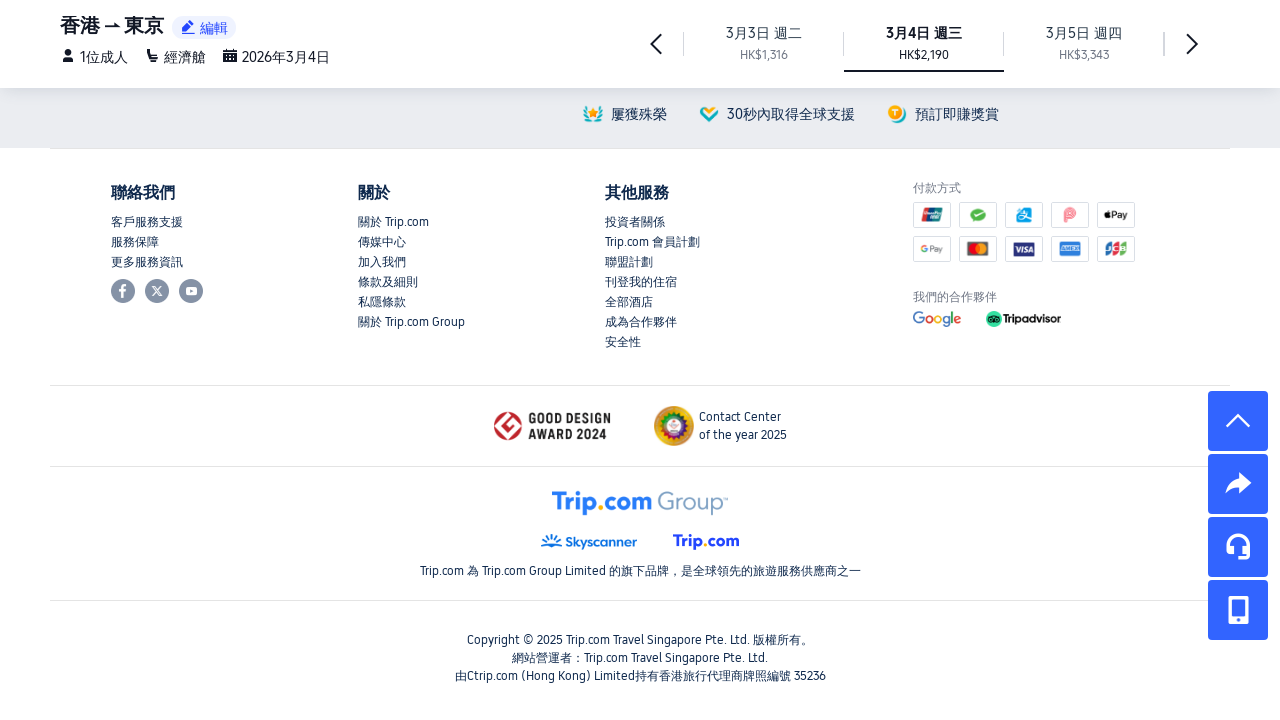

Waited 85ms for flights to load
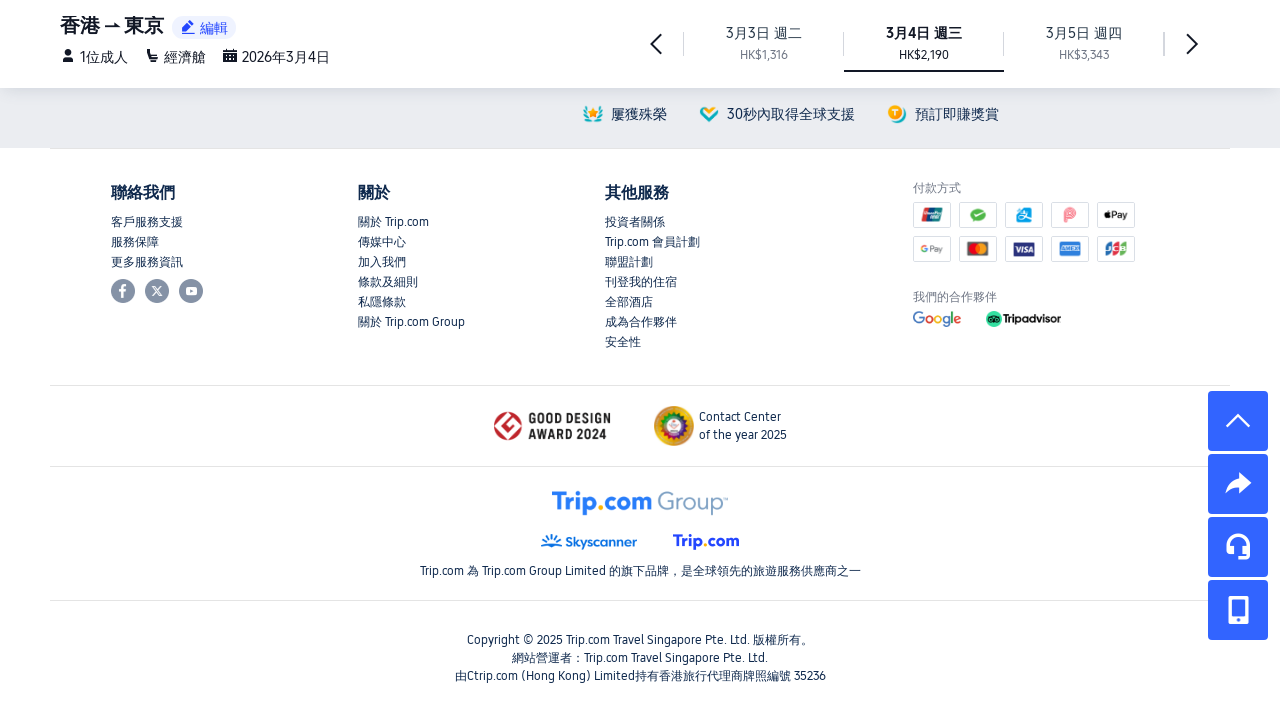

Scrolled down by 106 pixels
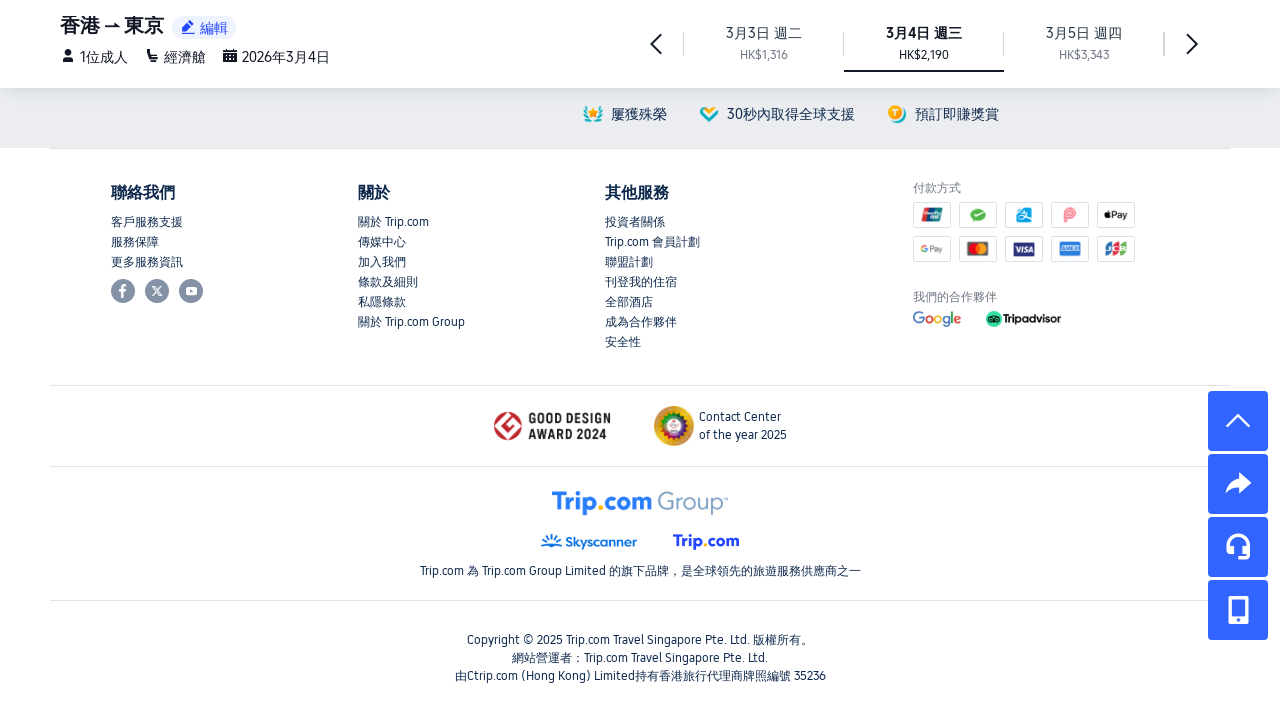

Waited 88ms for flights to load
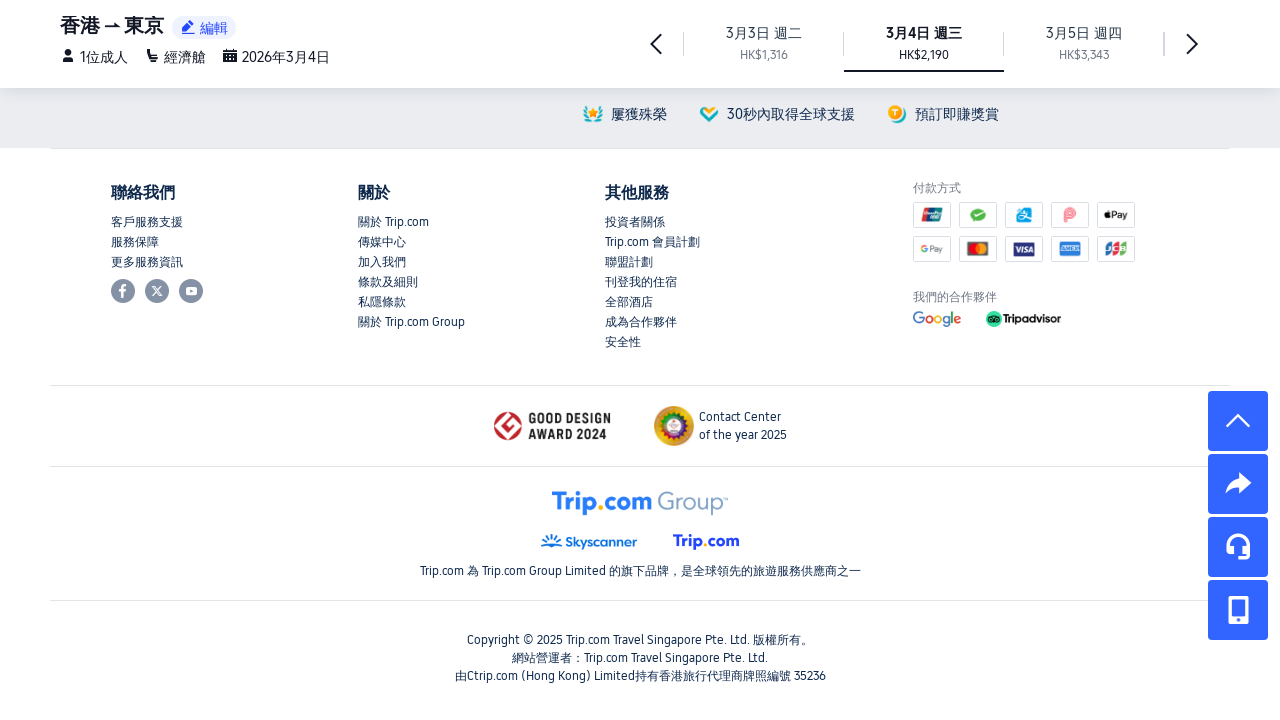

Scrolled down by 128 pixels
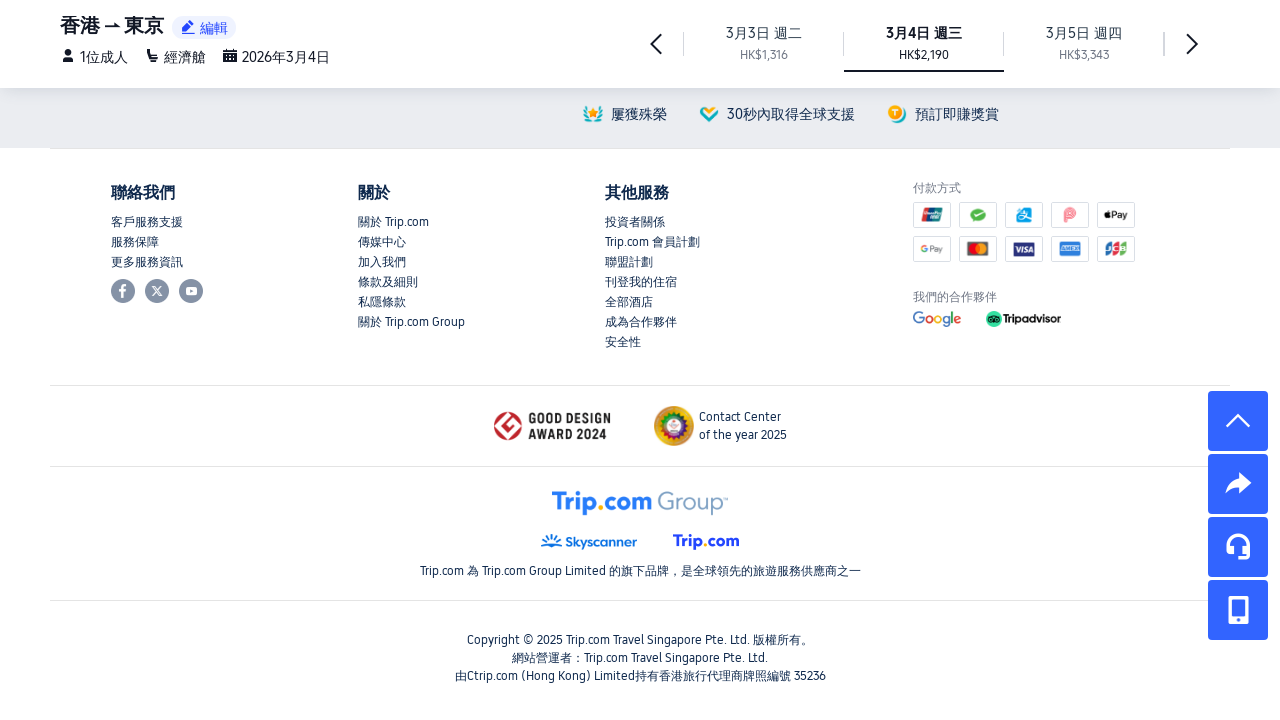

Waited 66ms for flights to load
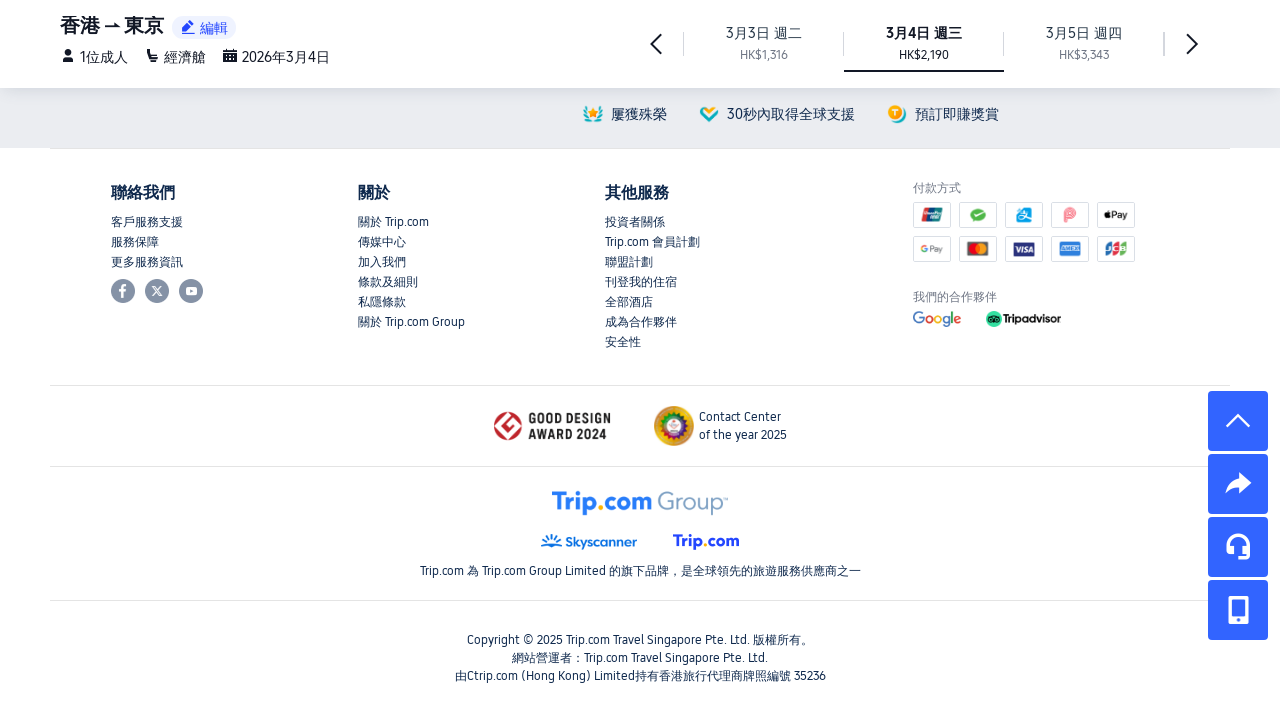

Scrolled down by 107 pixels
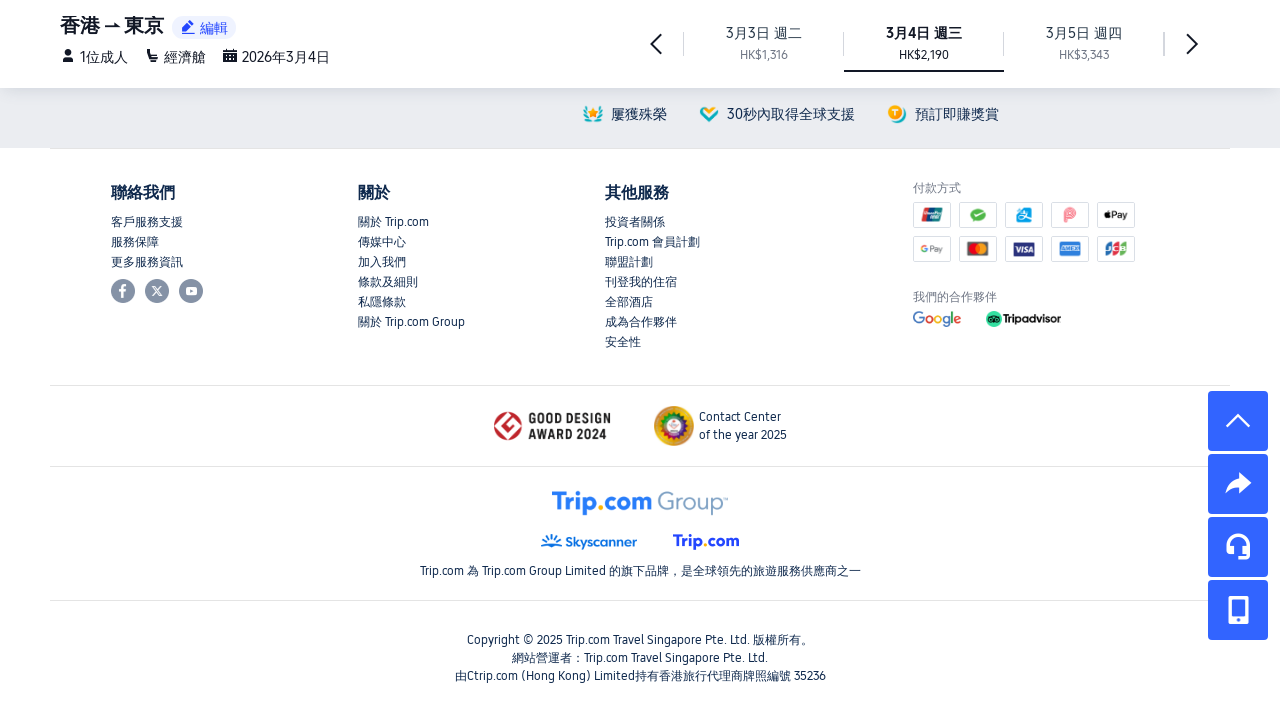

Waited 96ms for flights to load
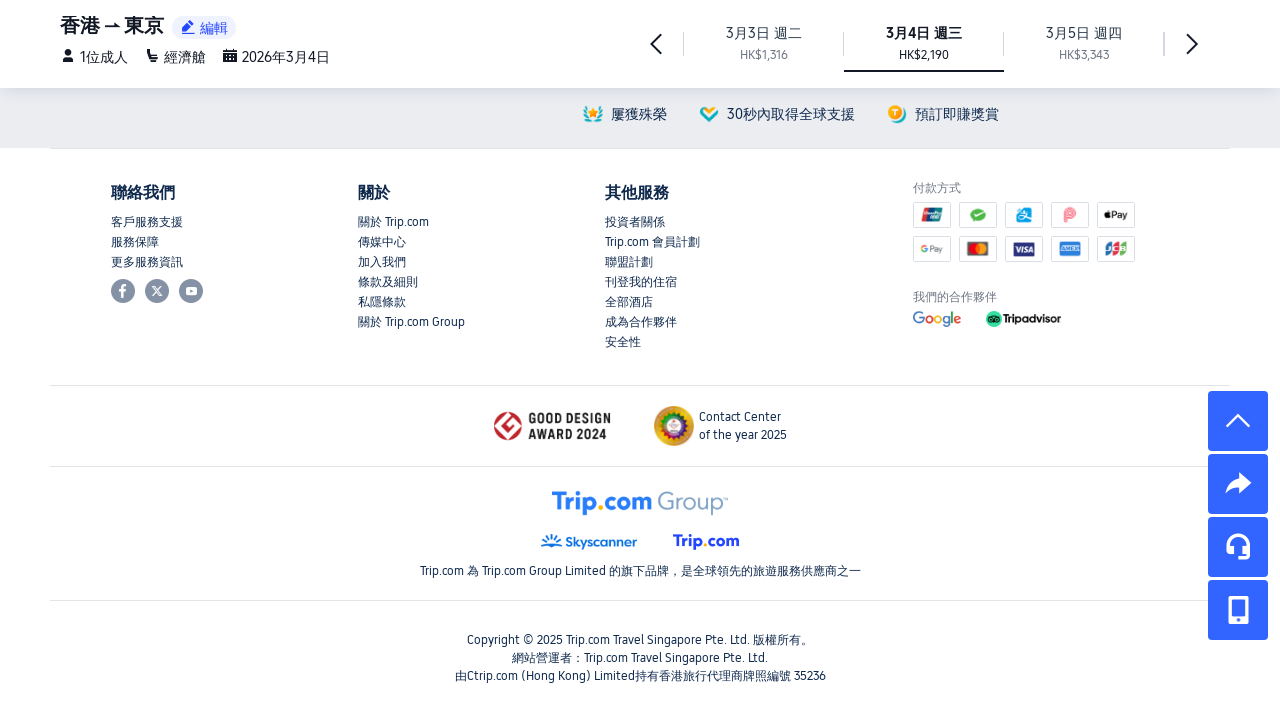

Scrolled down by 103 pixels
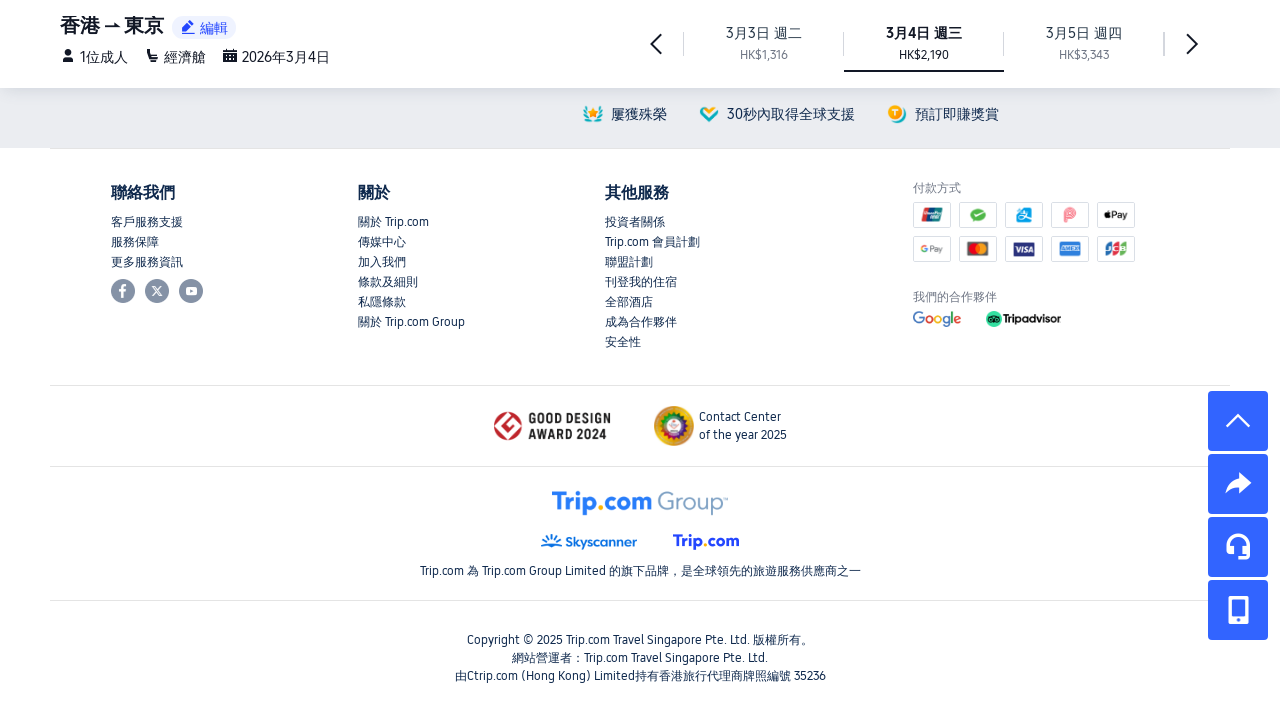

Waited 76ms for flights to load
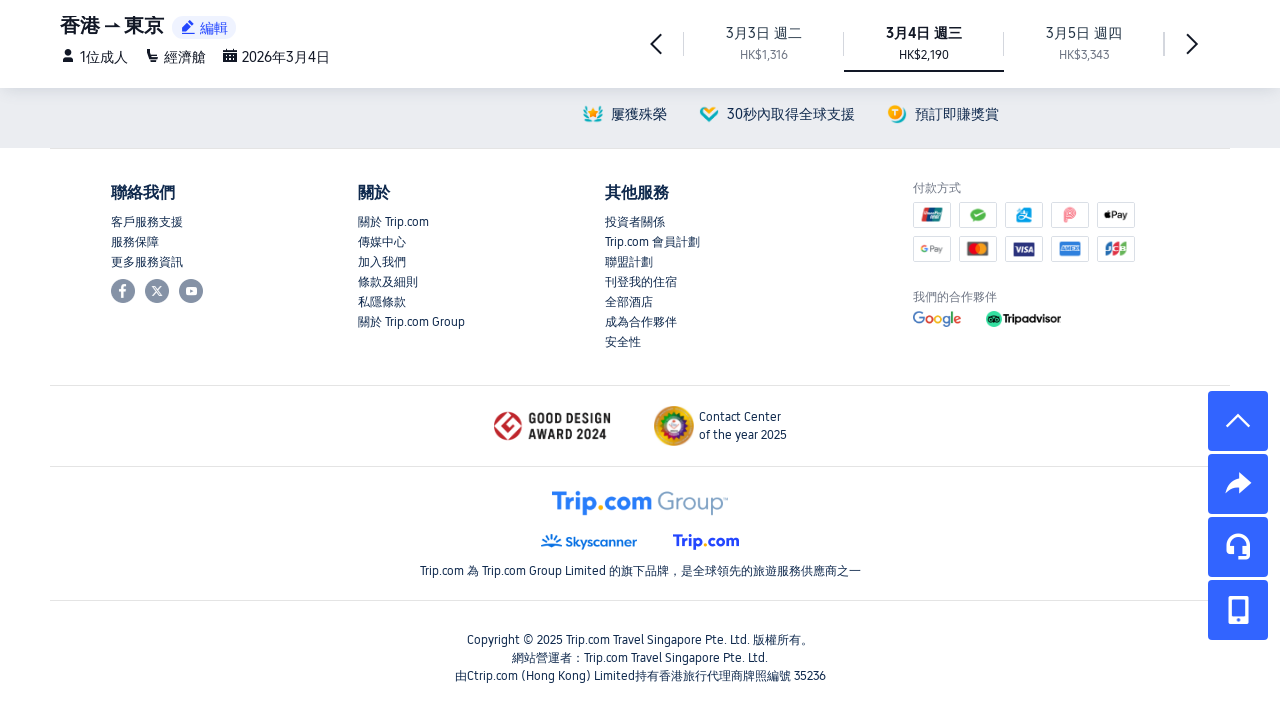

Scrolled down by 111 pixels
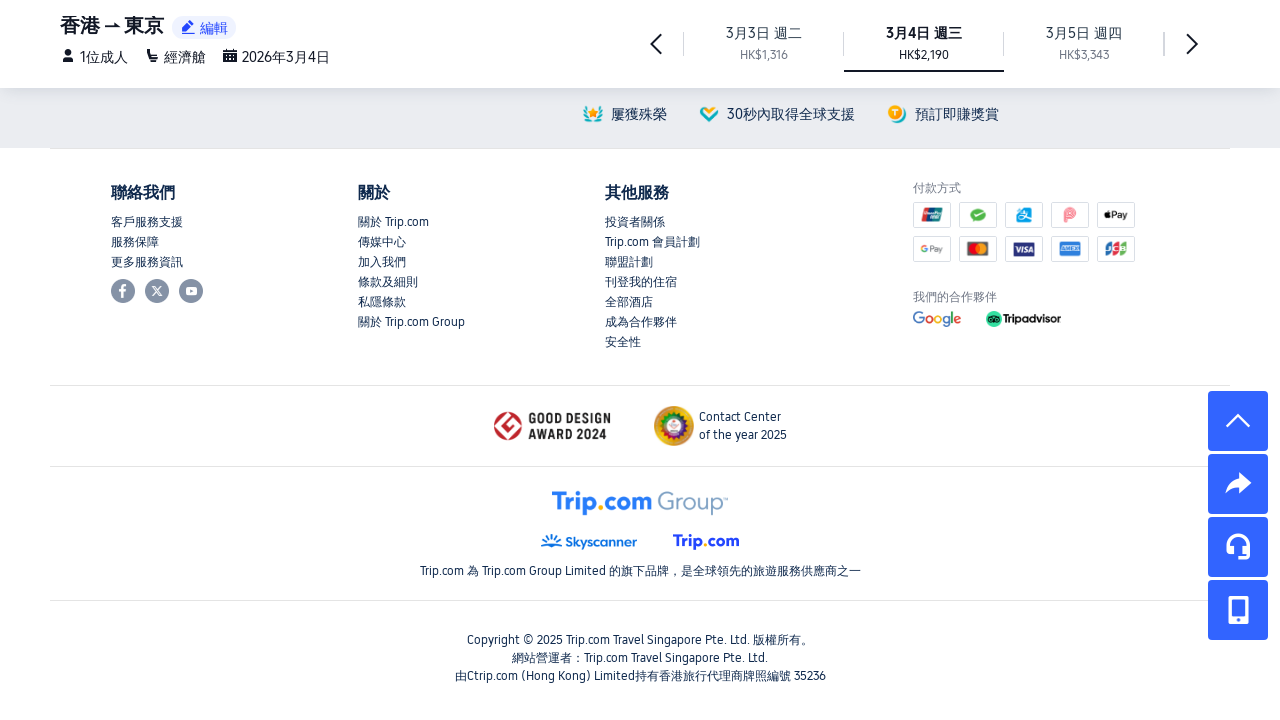

Waited 70ms for flights to load
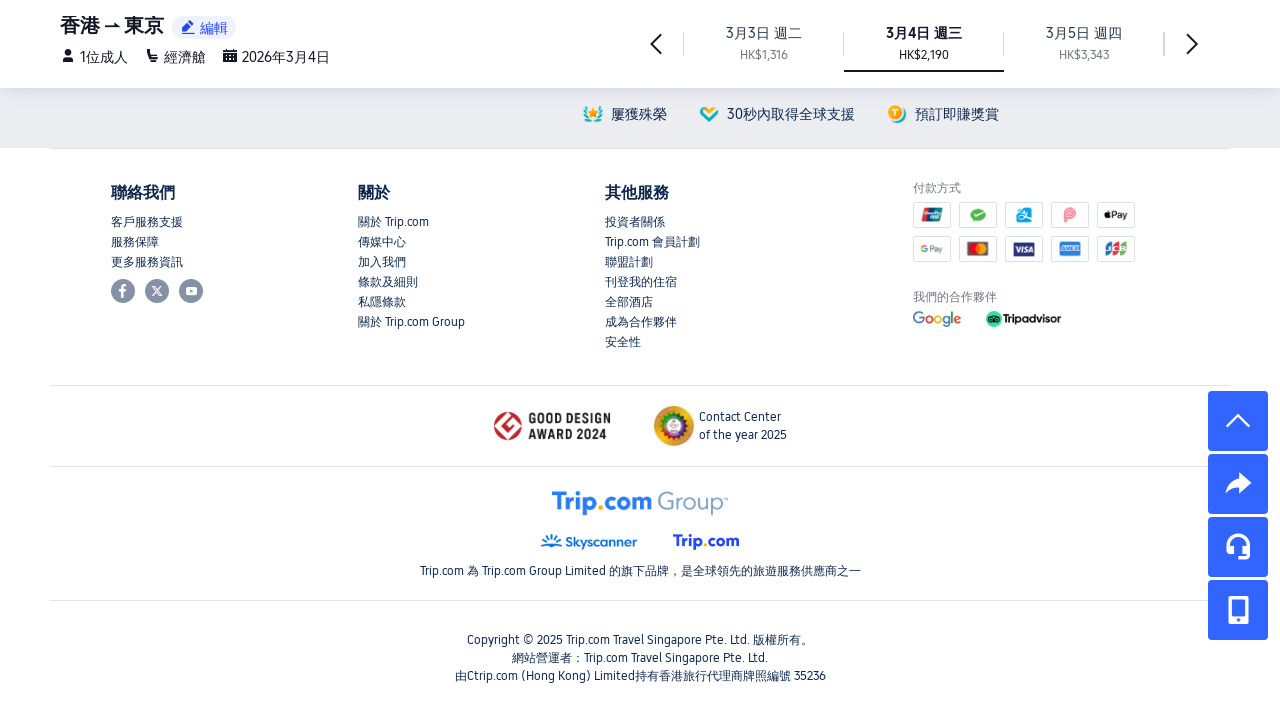

Scrolled down by 134 pixels
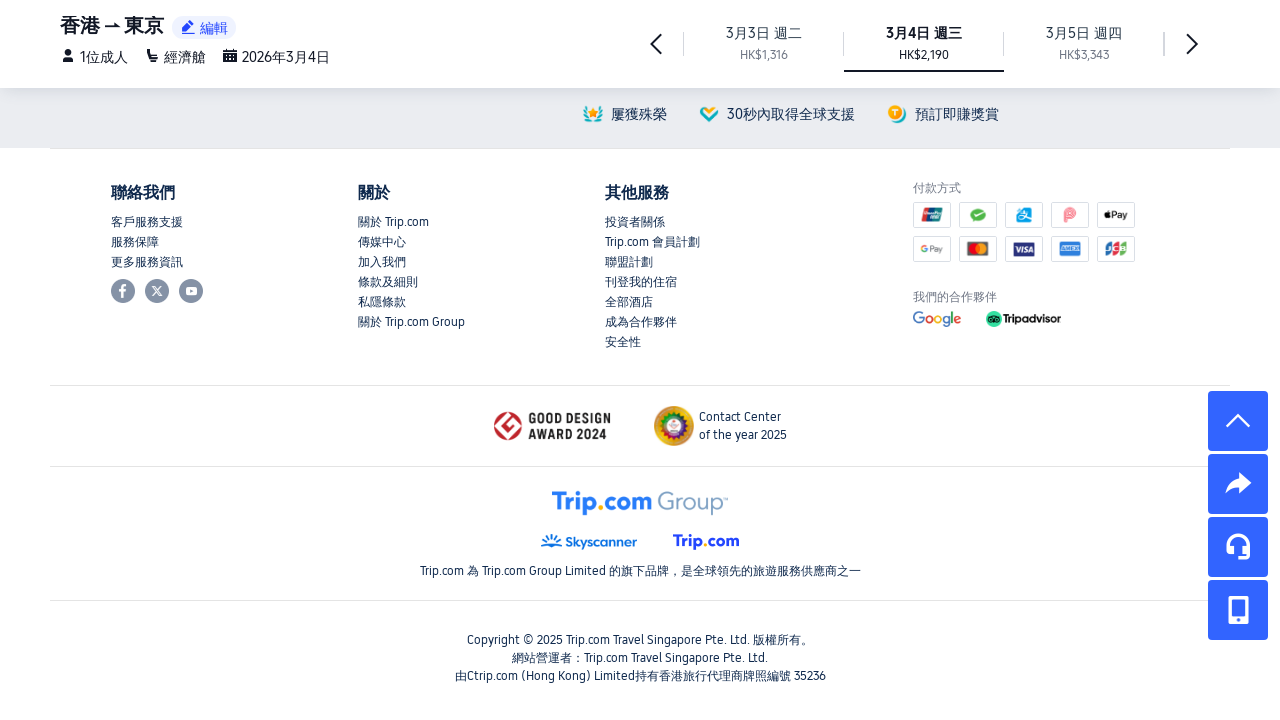

Waited 95ms for flights to load
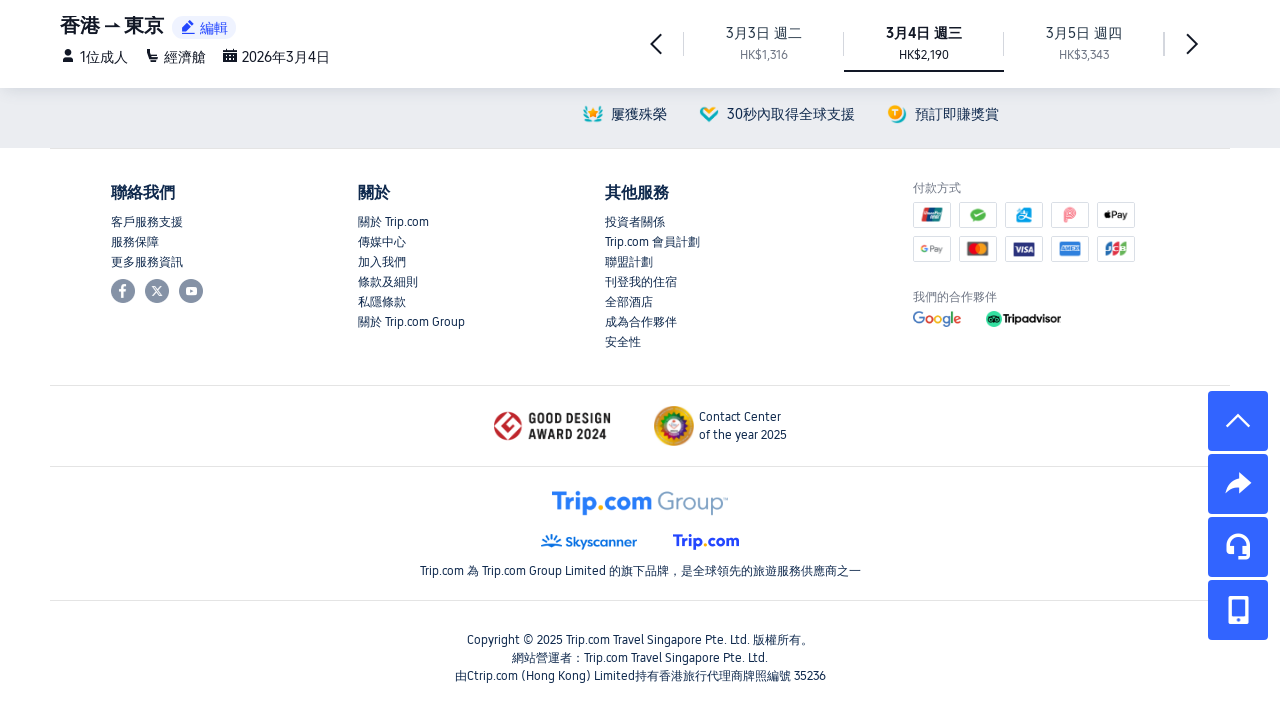

Scrolled down by 135 pixels
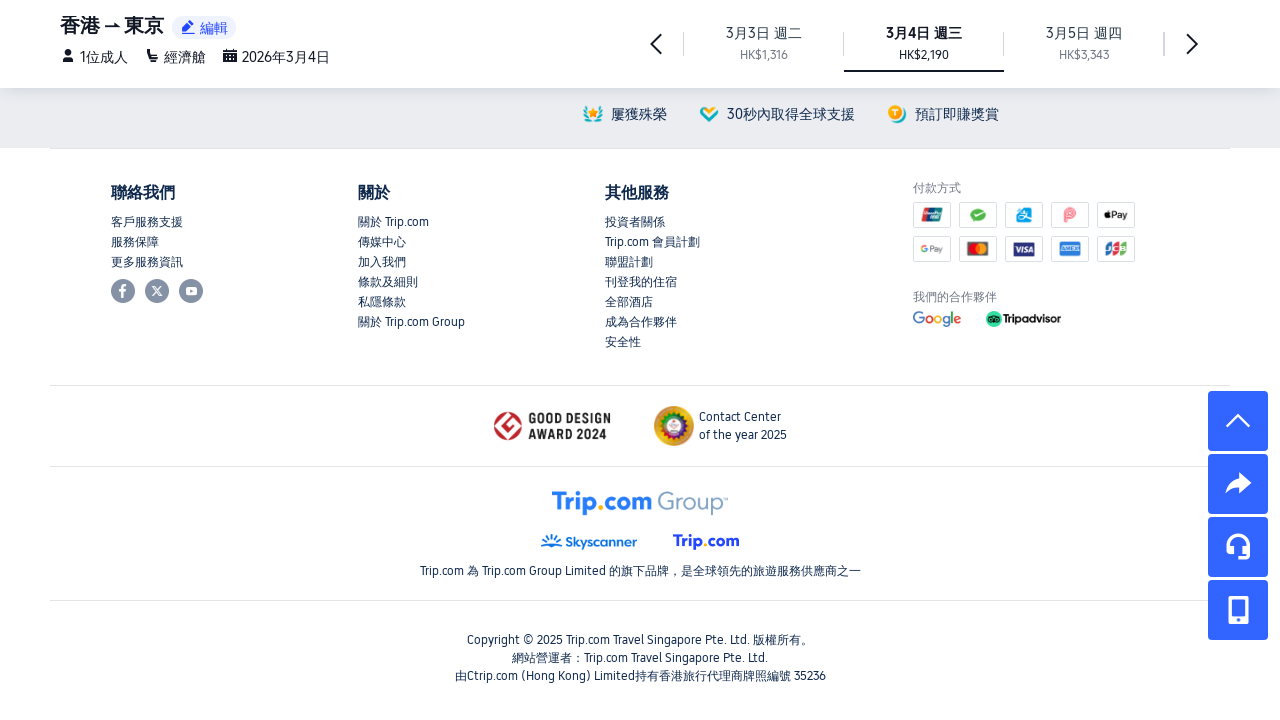

Waited 73ms for flights to load
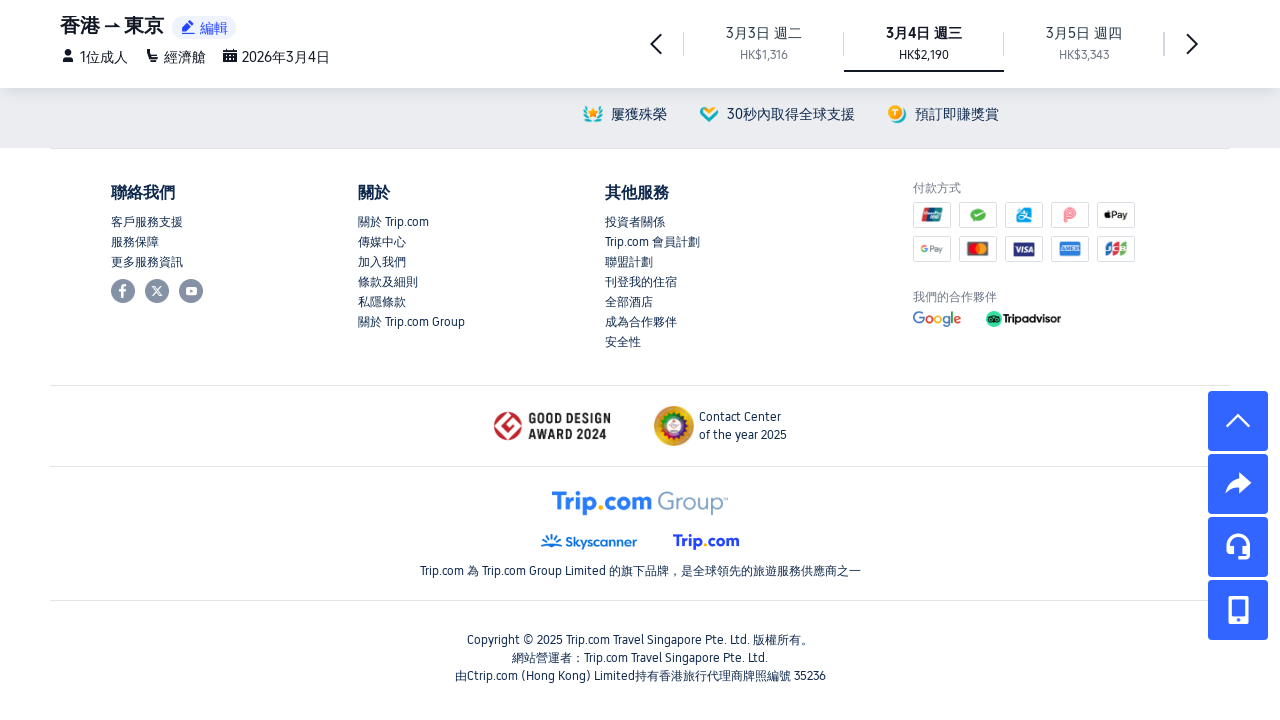

Scrolled down by 124 pixels
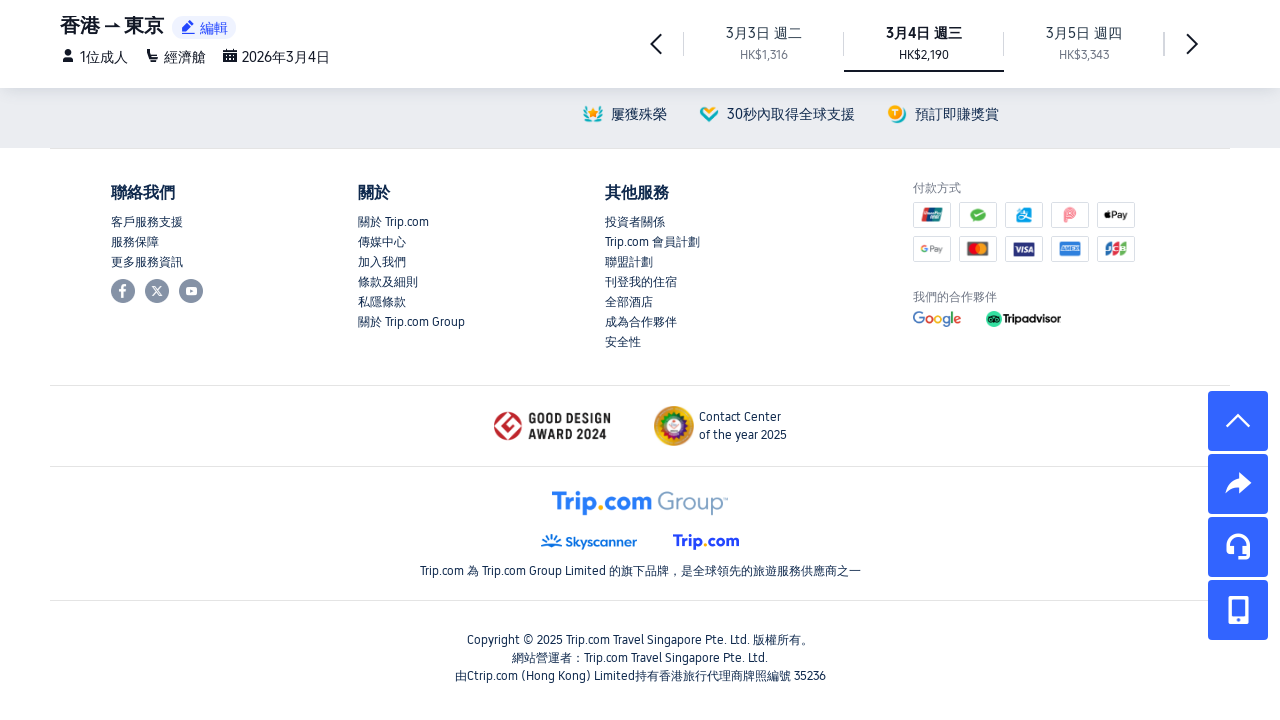

Waited 56ms for flights to load
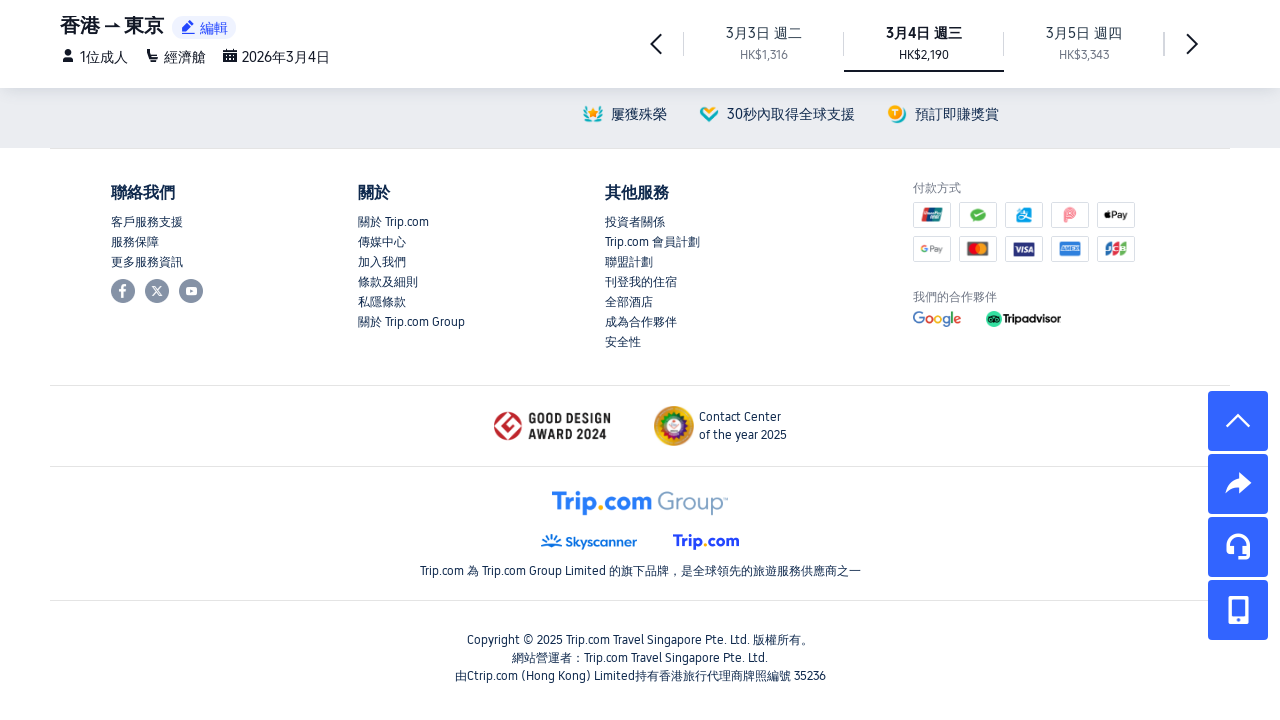

Scrolled down by 127 pixels
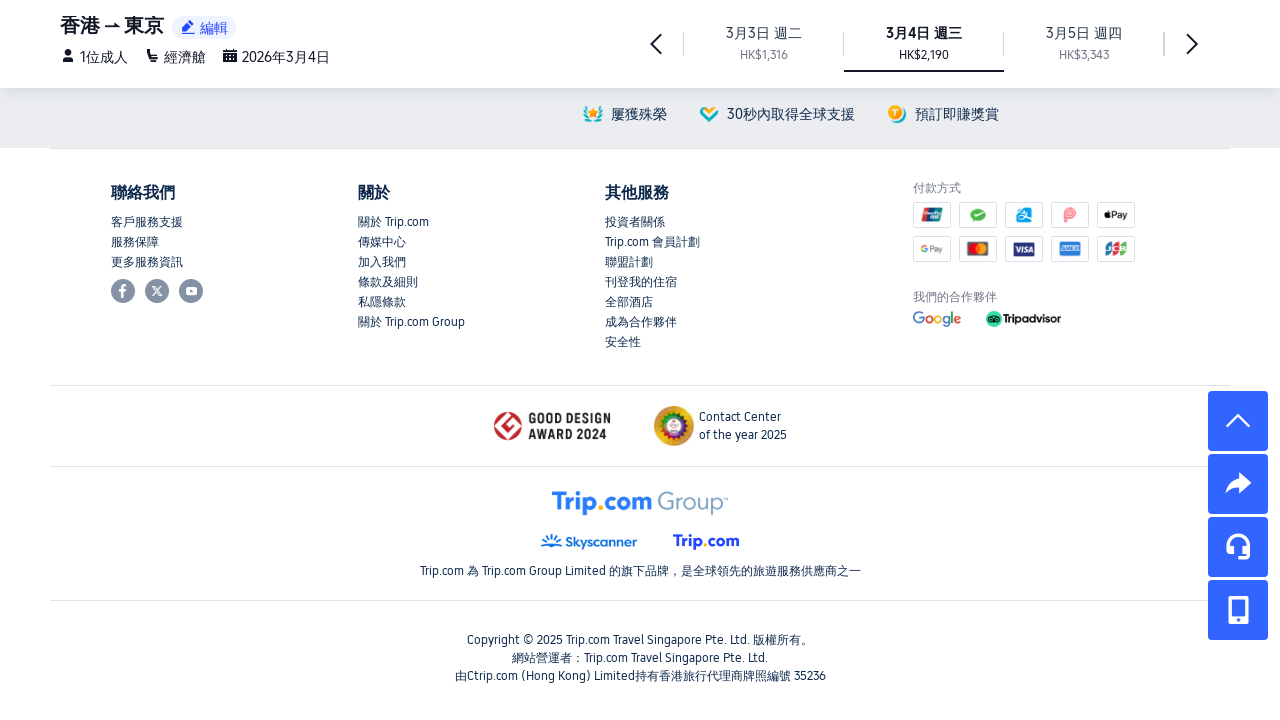

Waited 99ms for flights to load
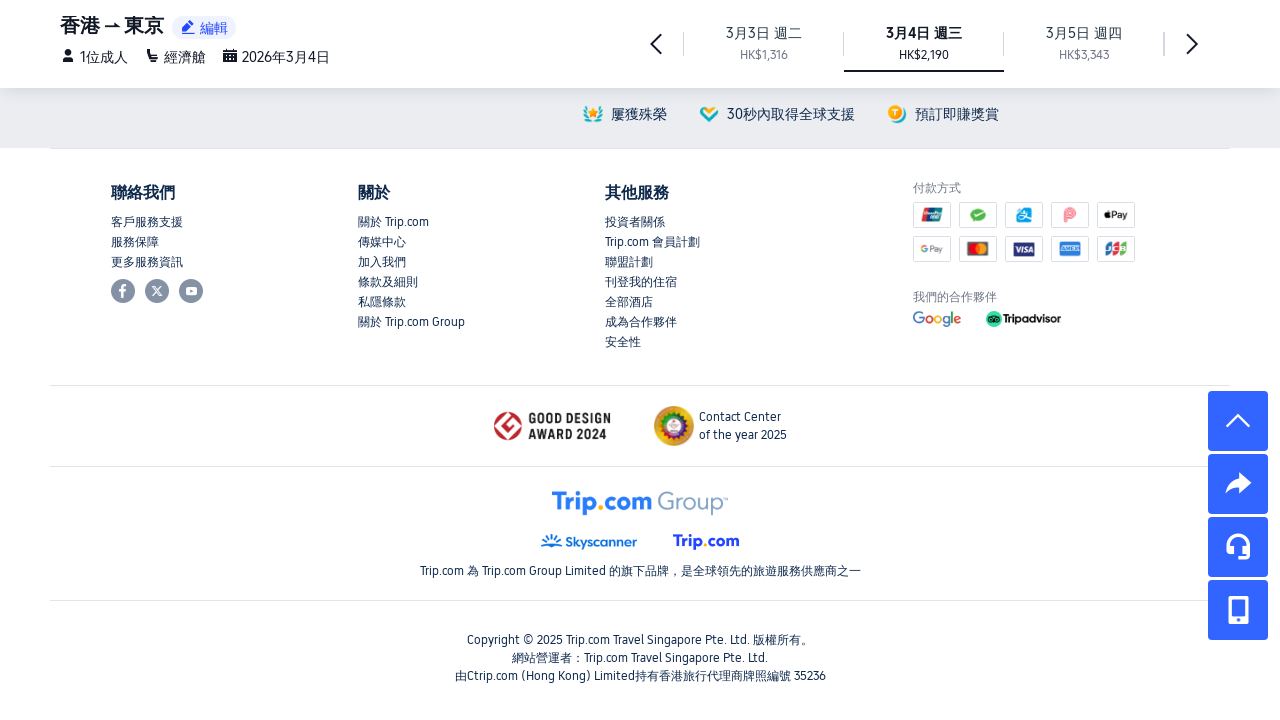

Scrolled down by 107 pixels
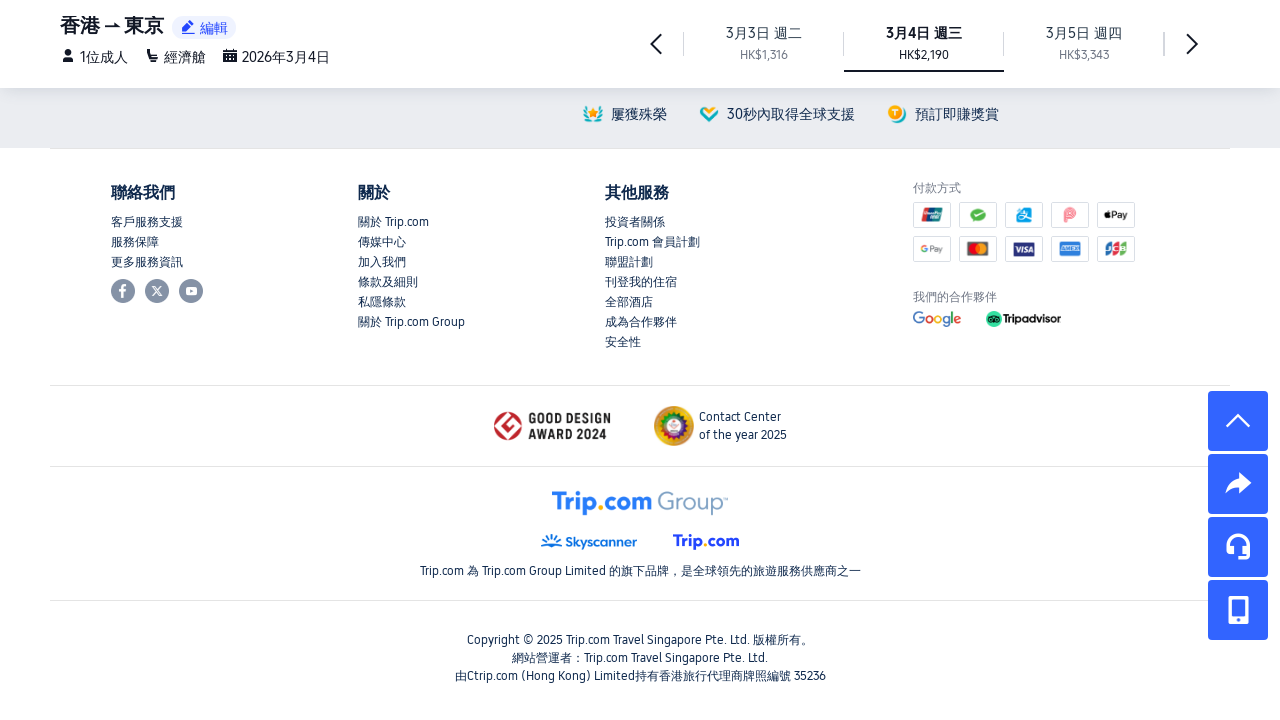

Waited 74ms for flights to load
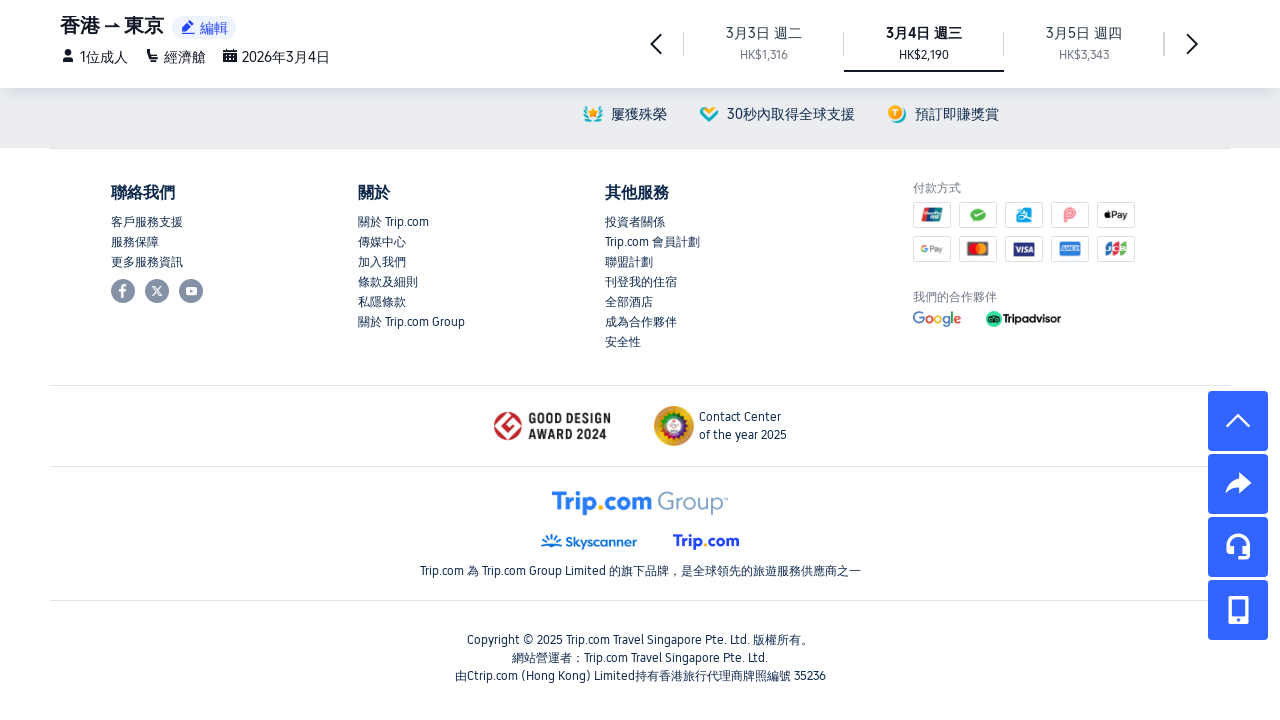

Scrolled down by 122 pixels
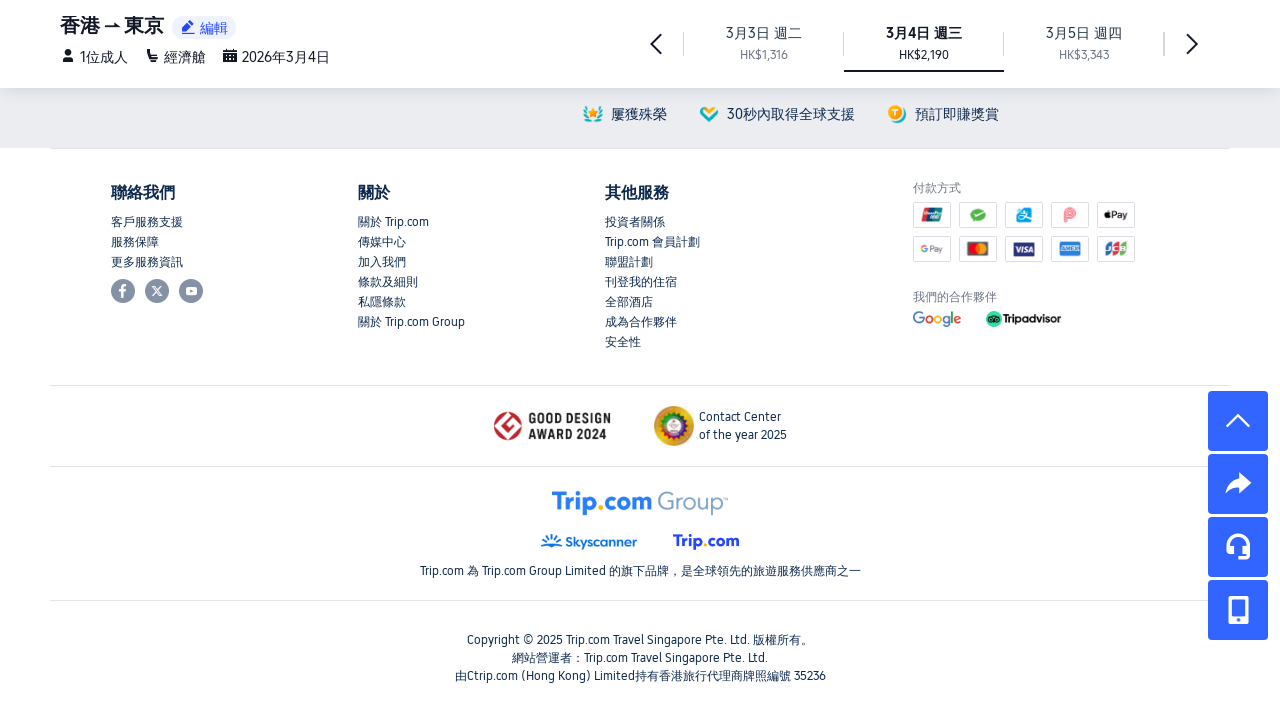

Waited 81ms for flights to load
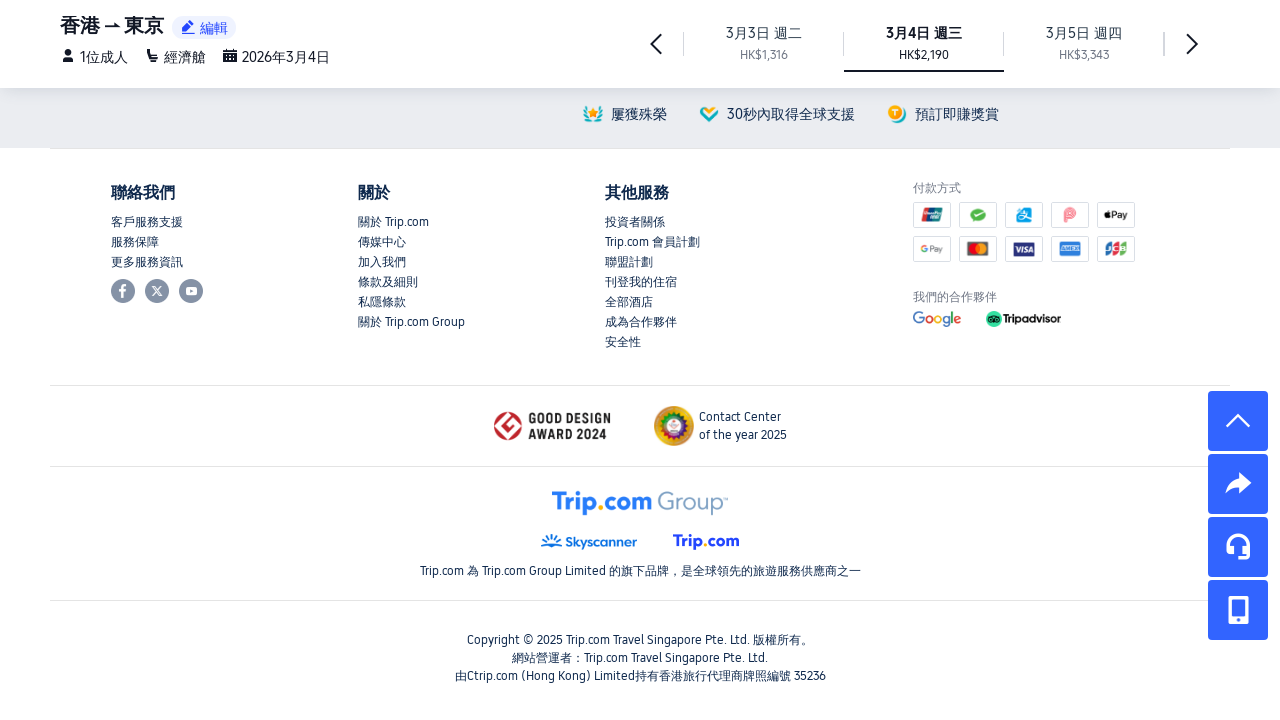

Scrolled down by 110 pixels
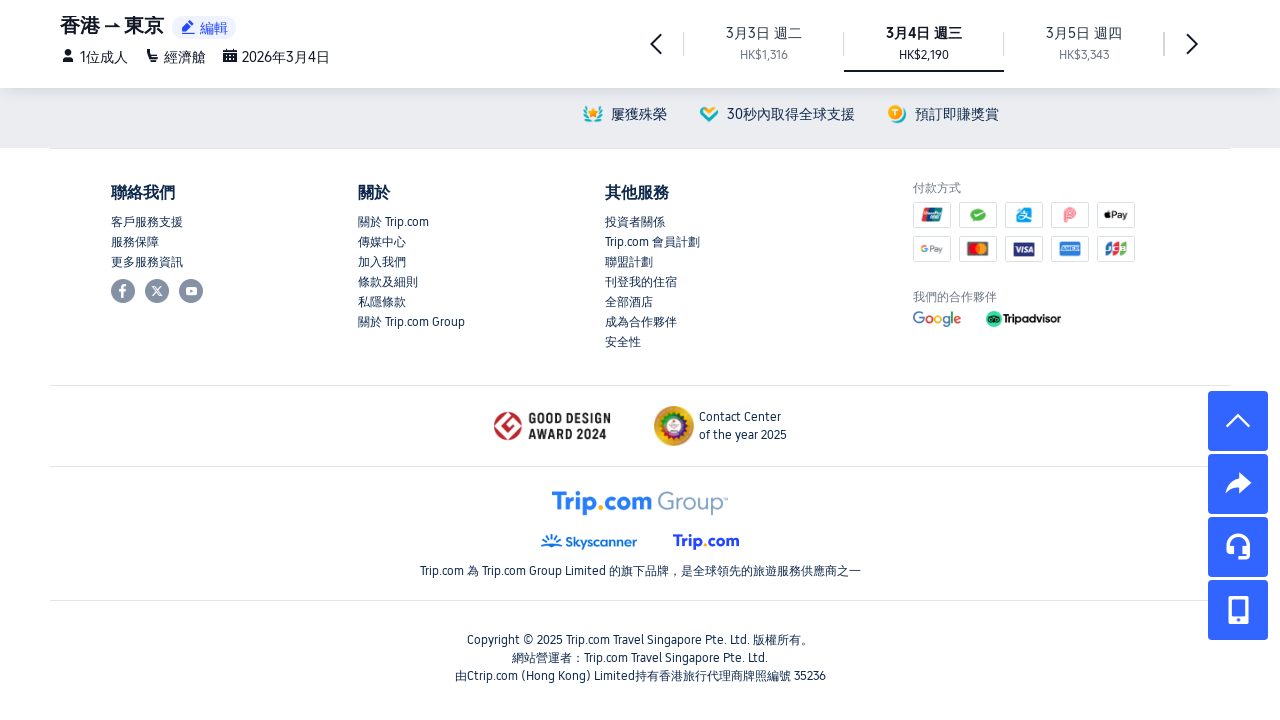

Waited 80ms for flights to load
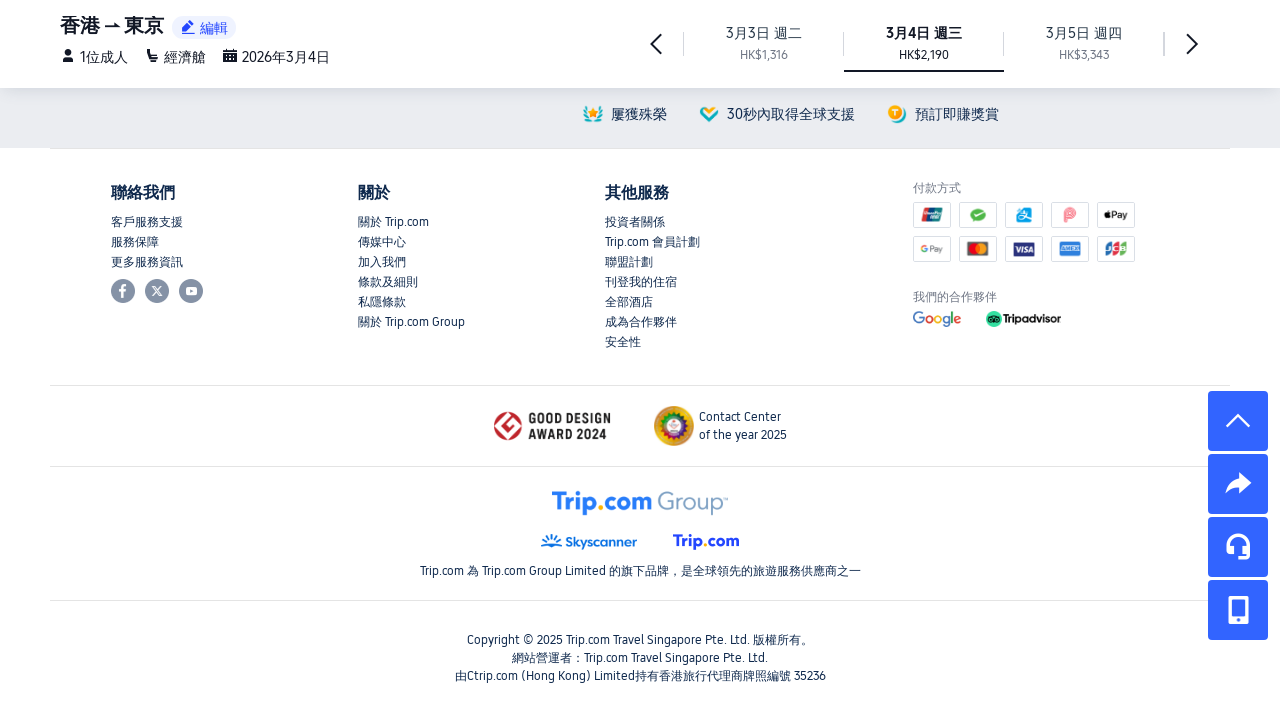

Scrolled down by 110 pixels
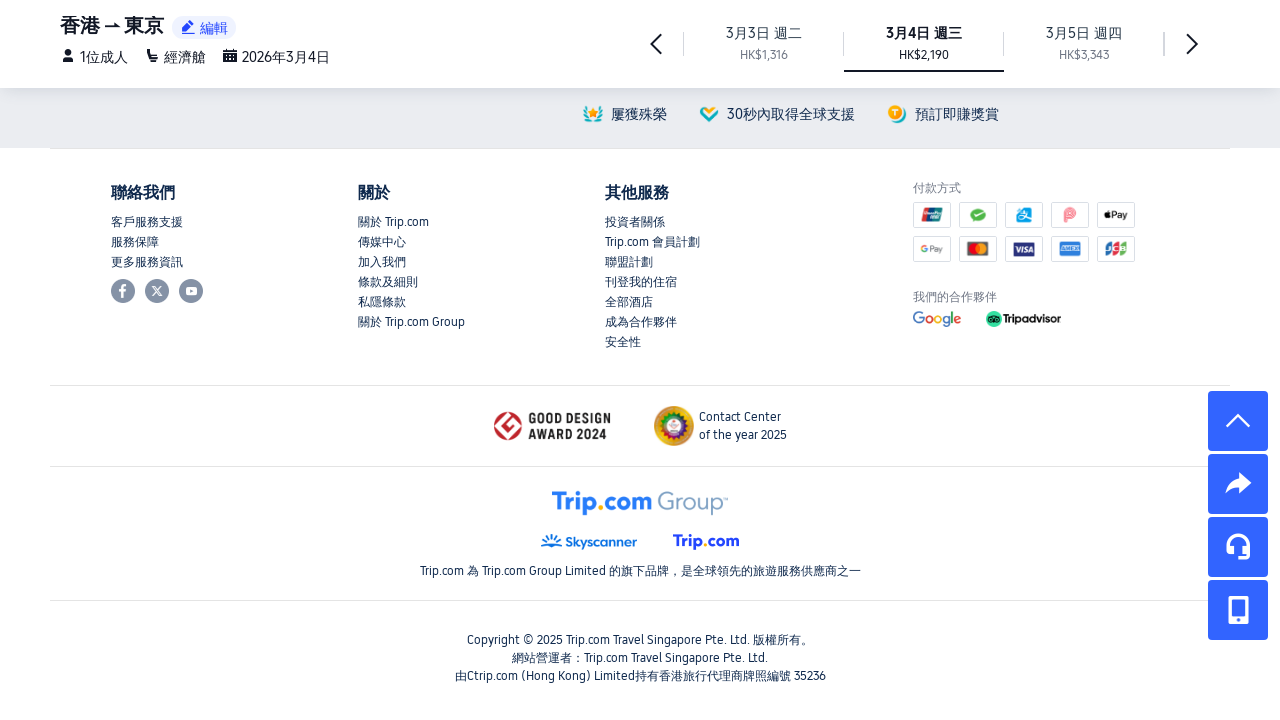

Waited 58ms for flights to load
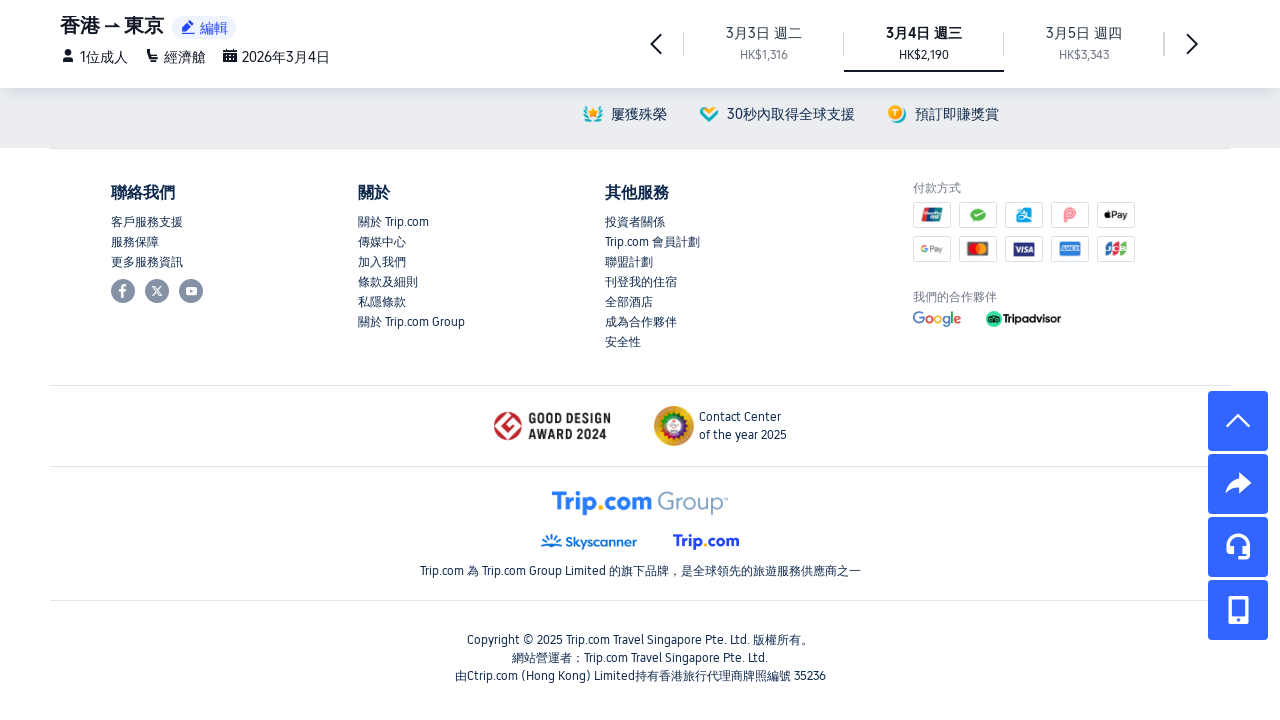

Scrolled down by 114 pixels
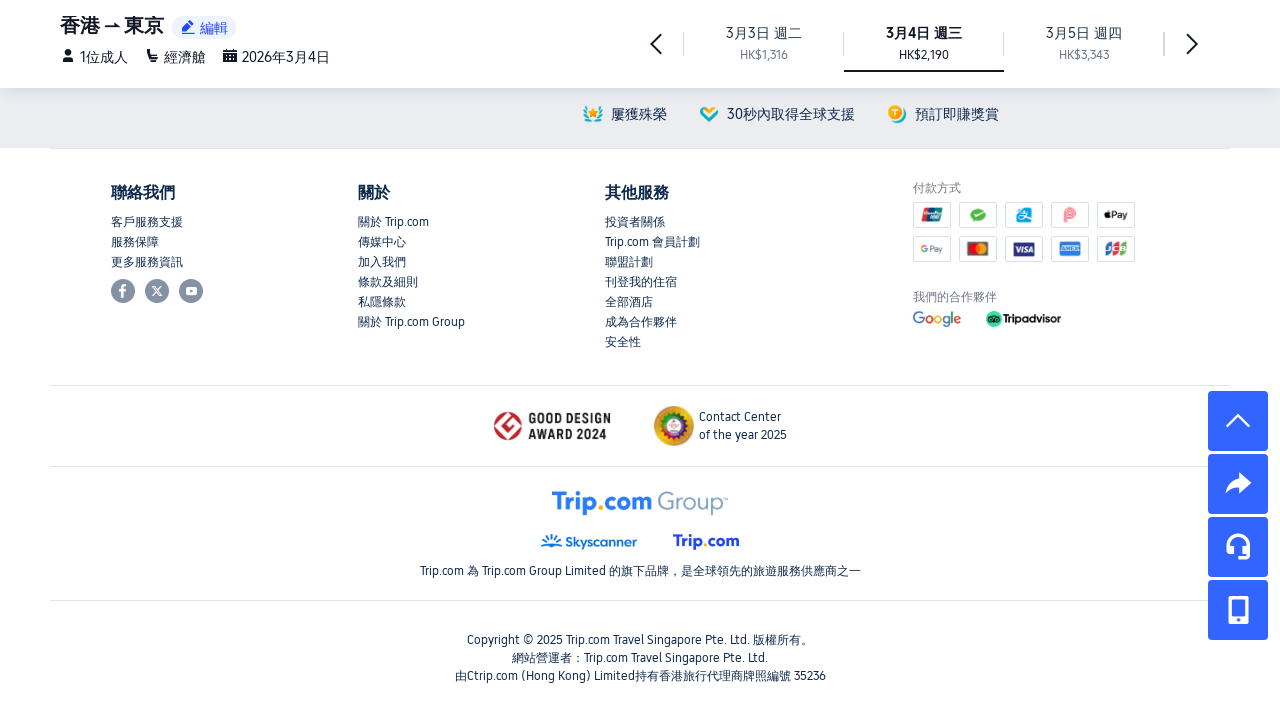

Waited 85ms for flights to load
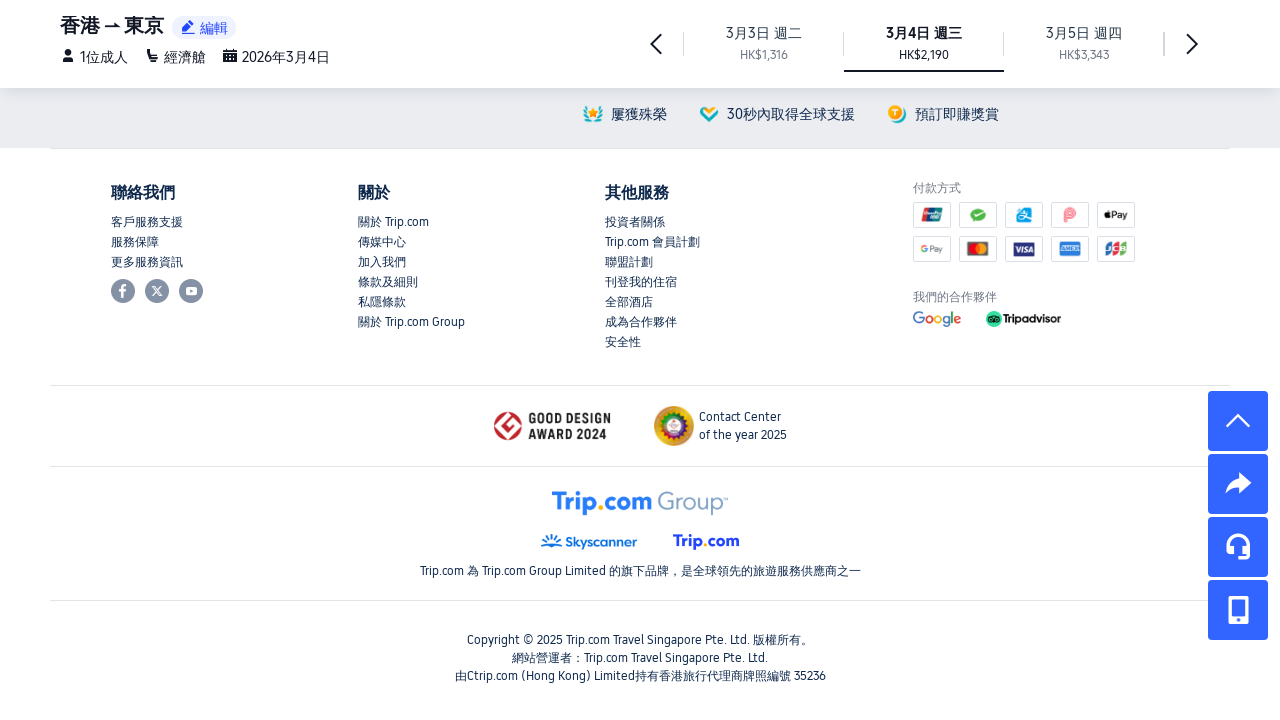

Scrolled down by 106 pixels
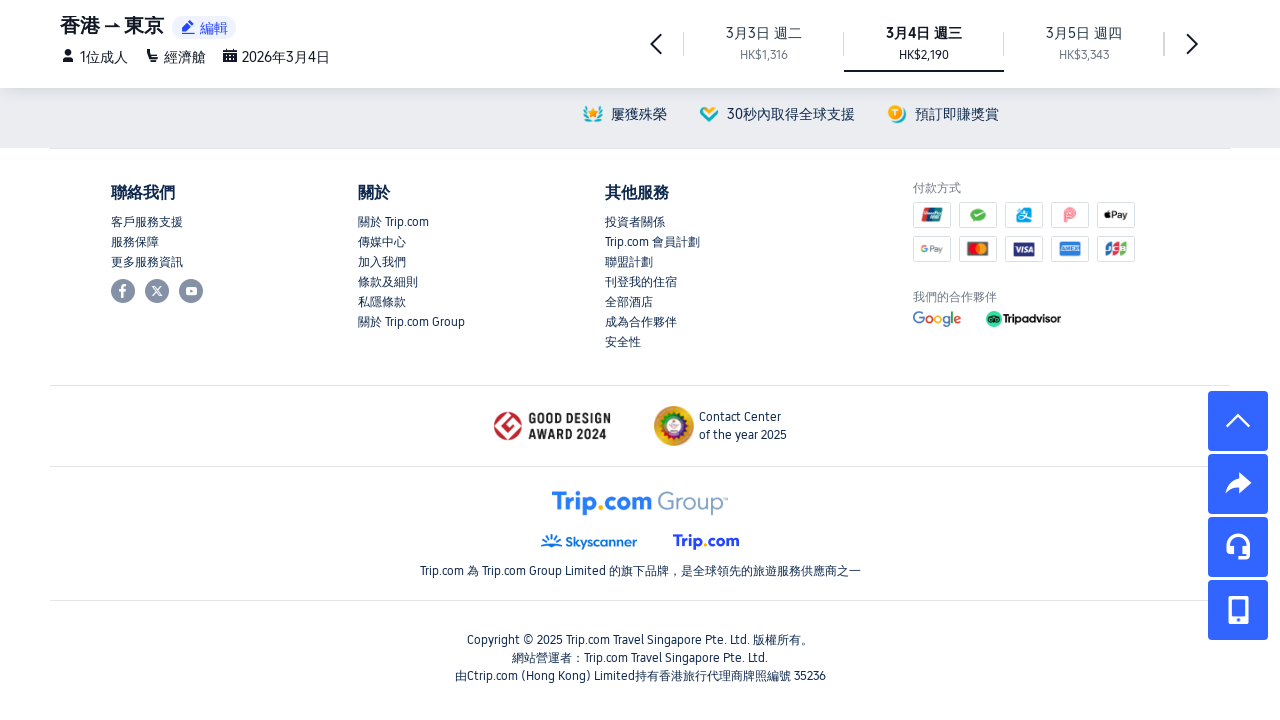

Waited 78ms for flights to load
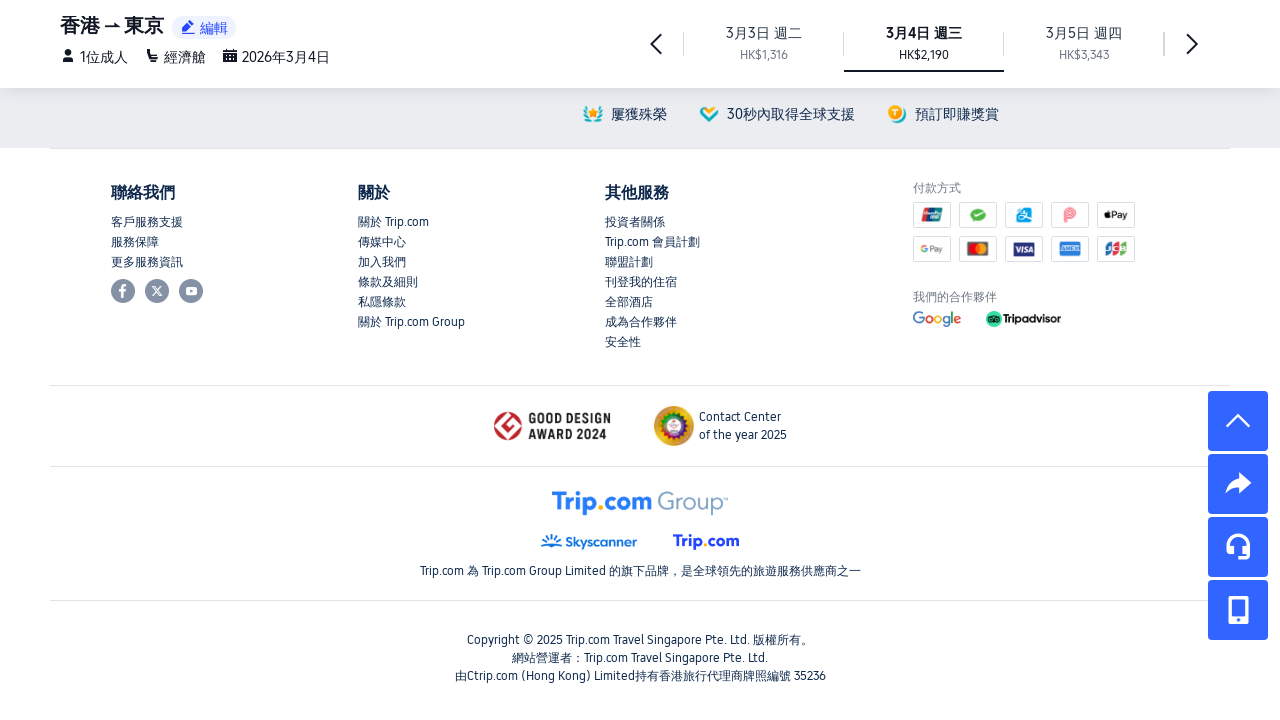

Scrolled down by 112 pixels
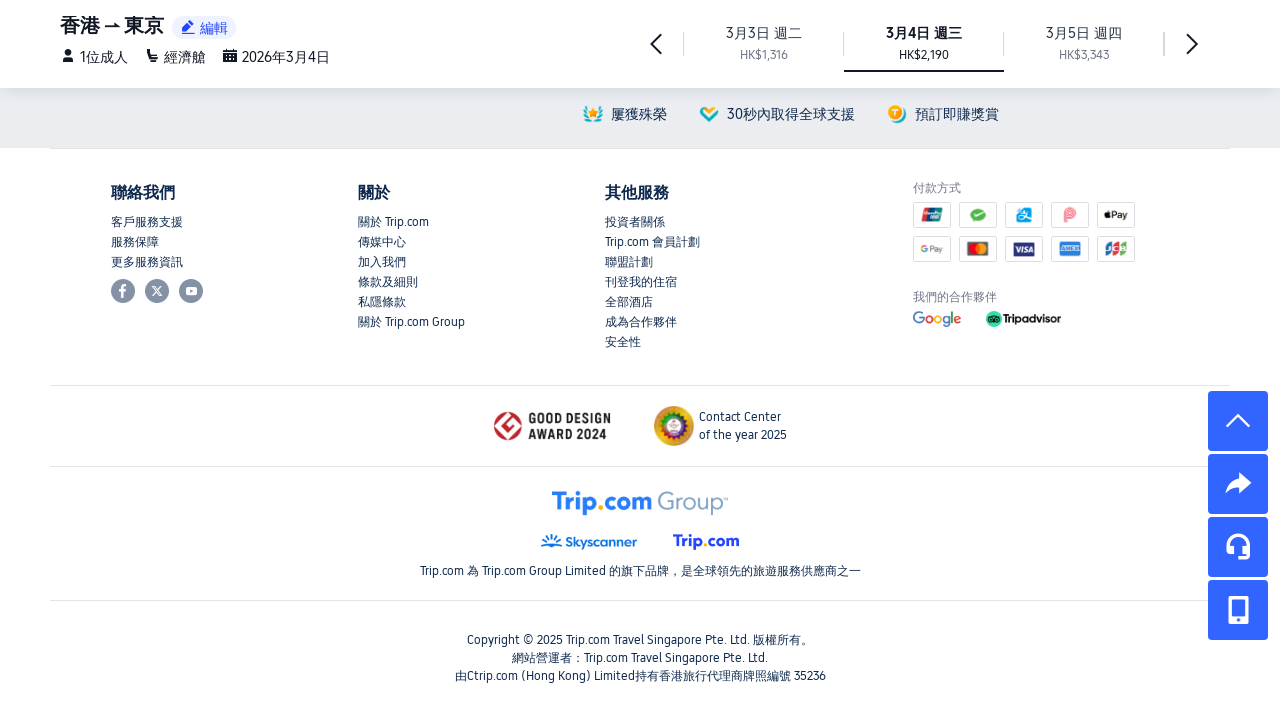

Waited 74ms for flights to load
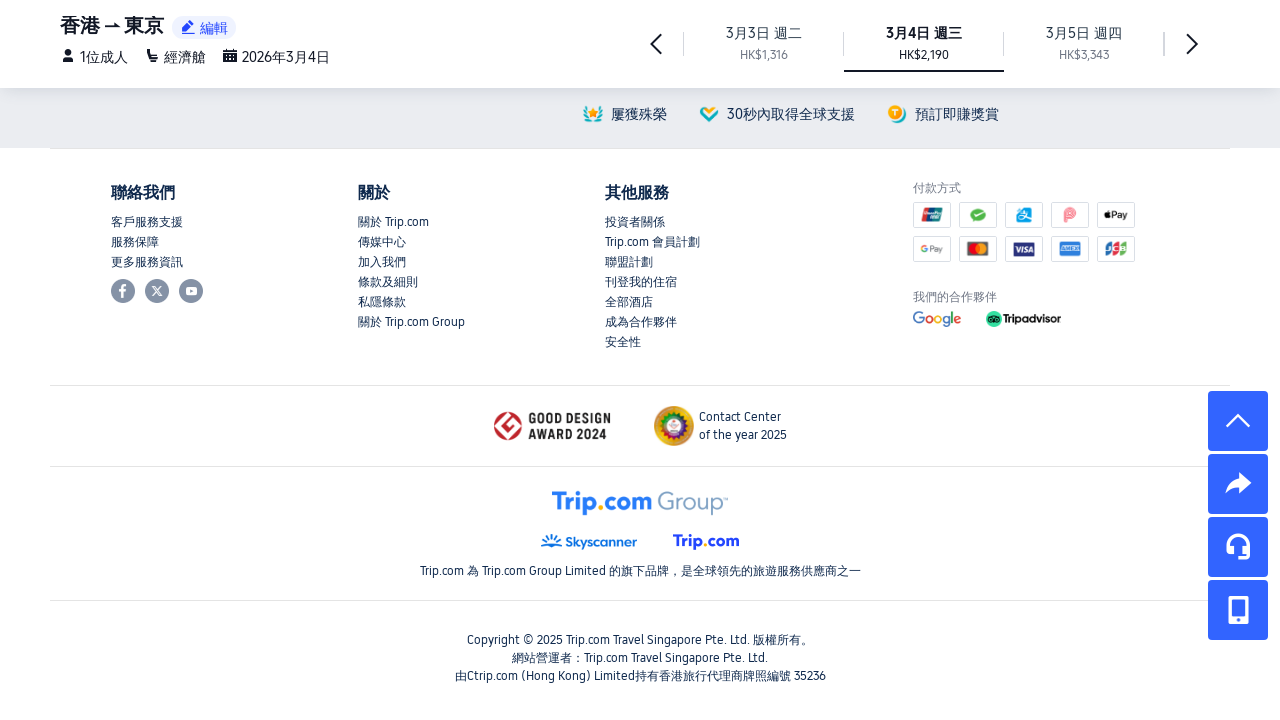

Scrolled down by 132 pixels
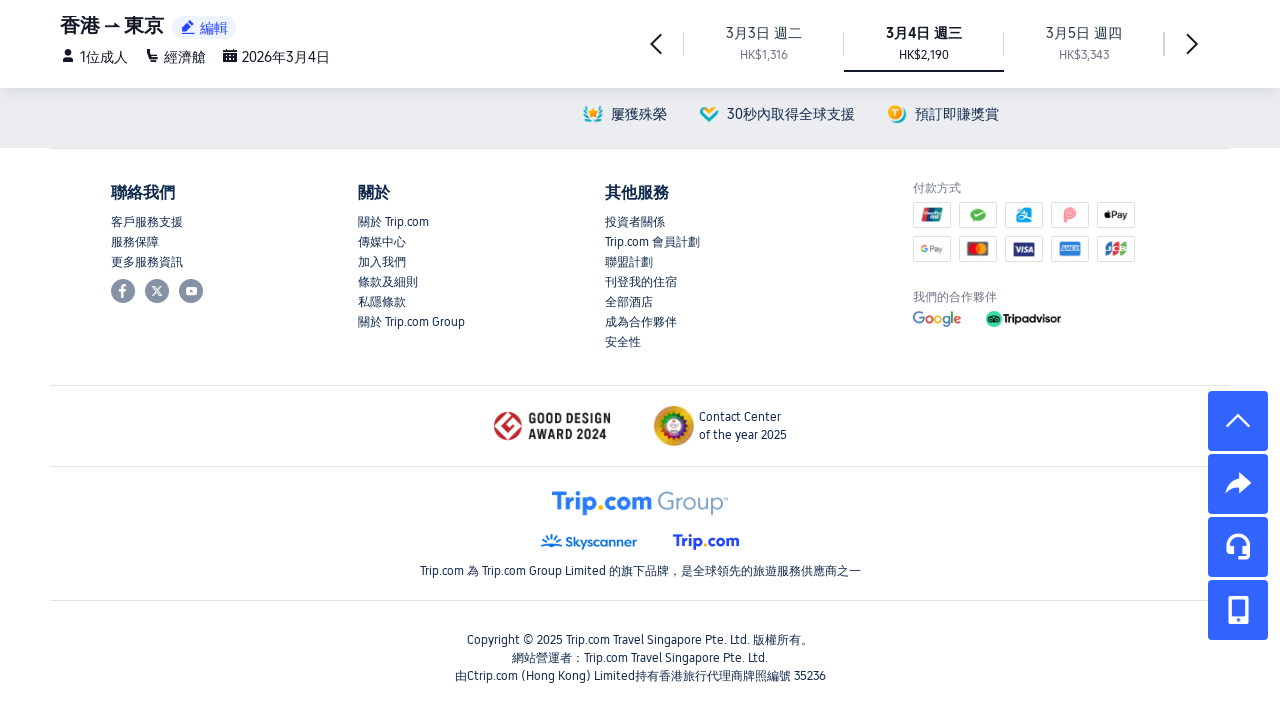

Waited 62ms for flights to load
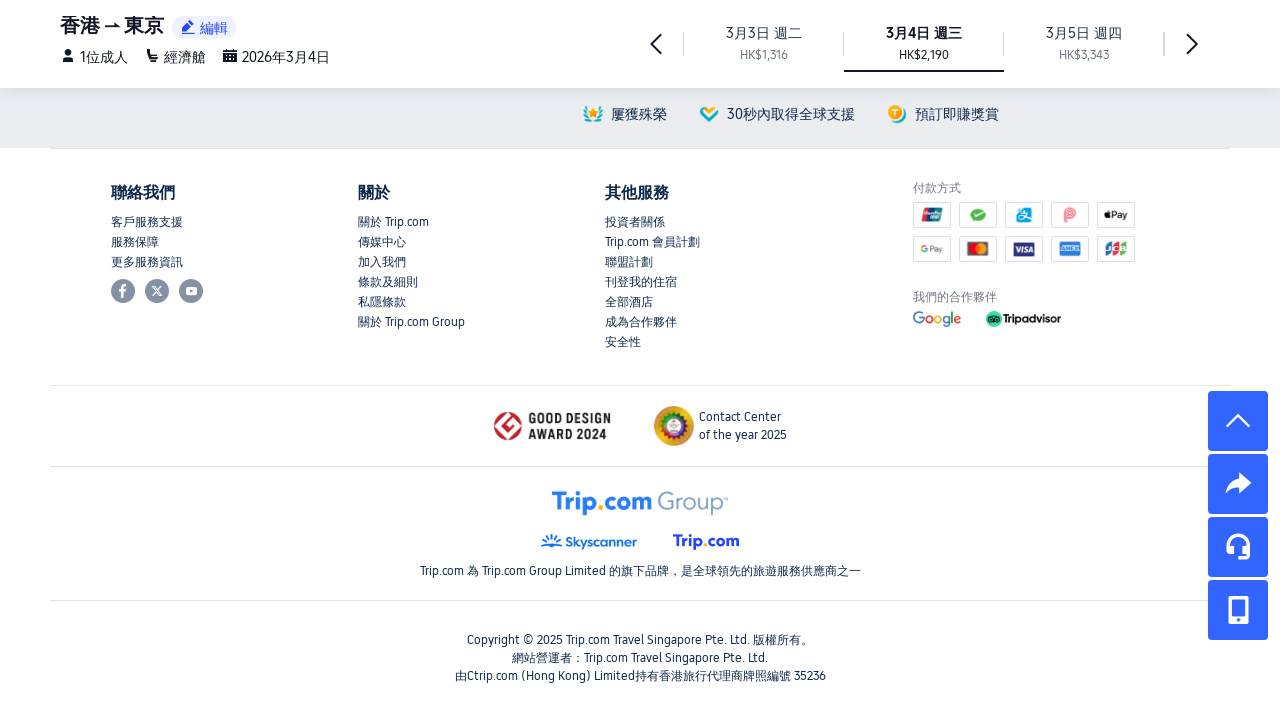

Scrolled down by 119 pixels
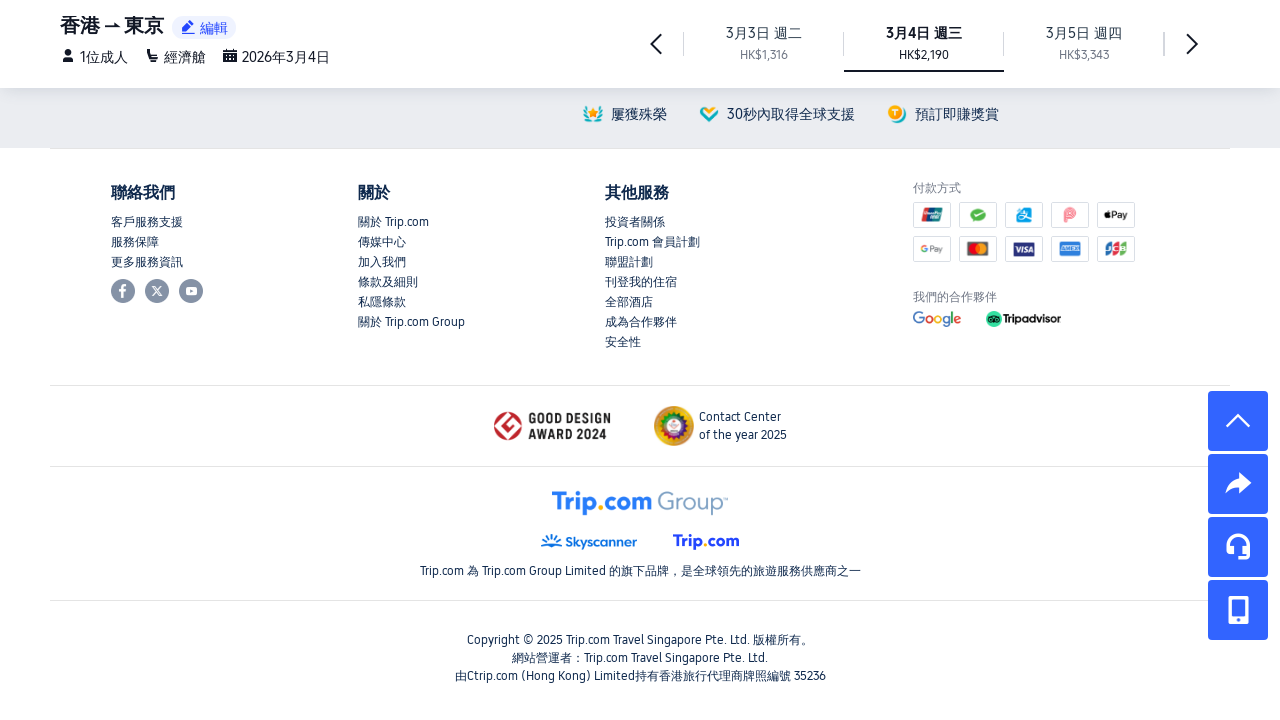

Waited 90ms for flights to load
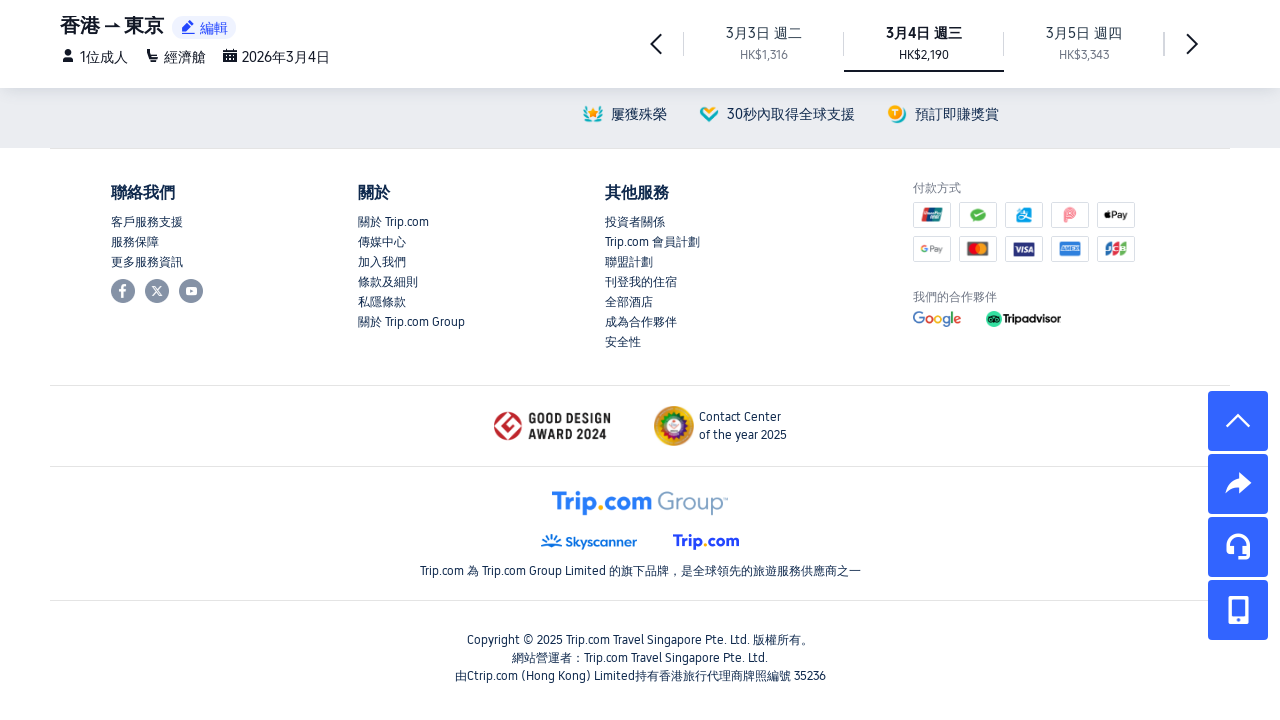

Scrolled down by 113 pixels
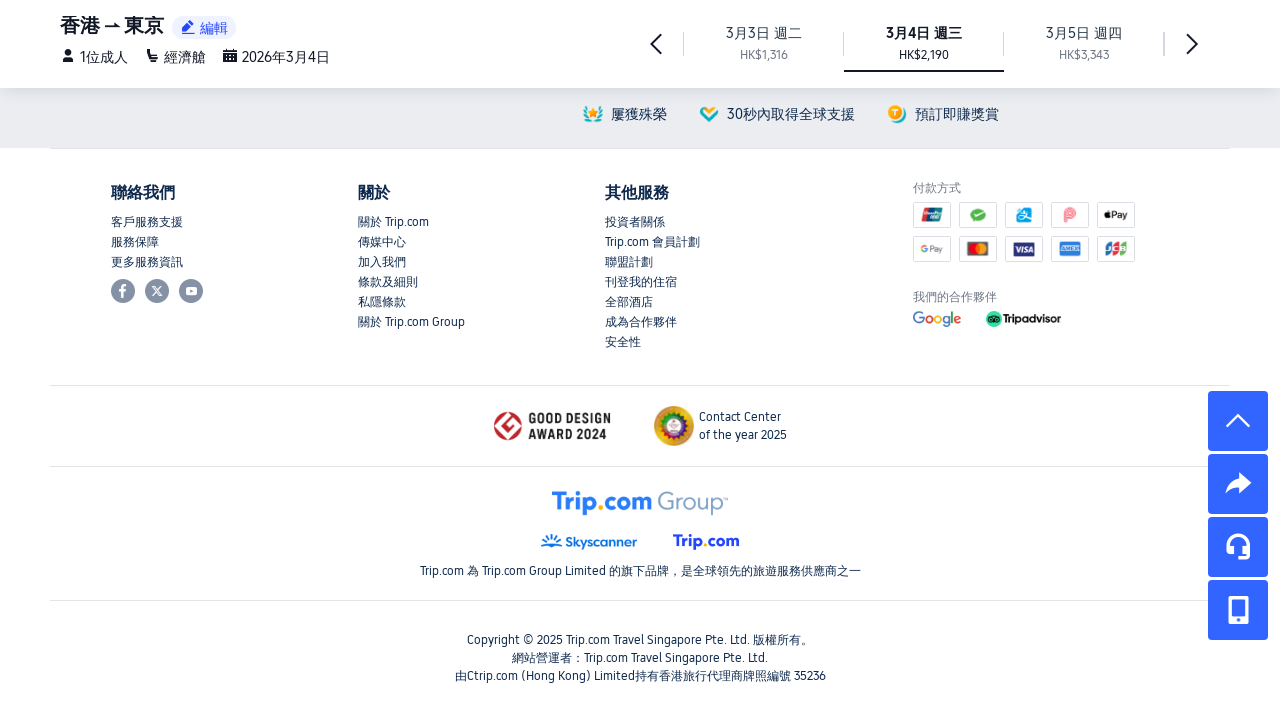

Waited 52ms for flights to load
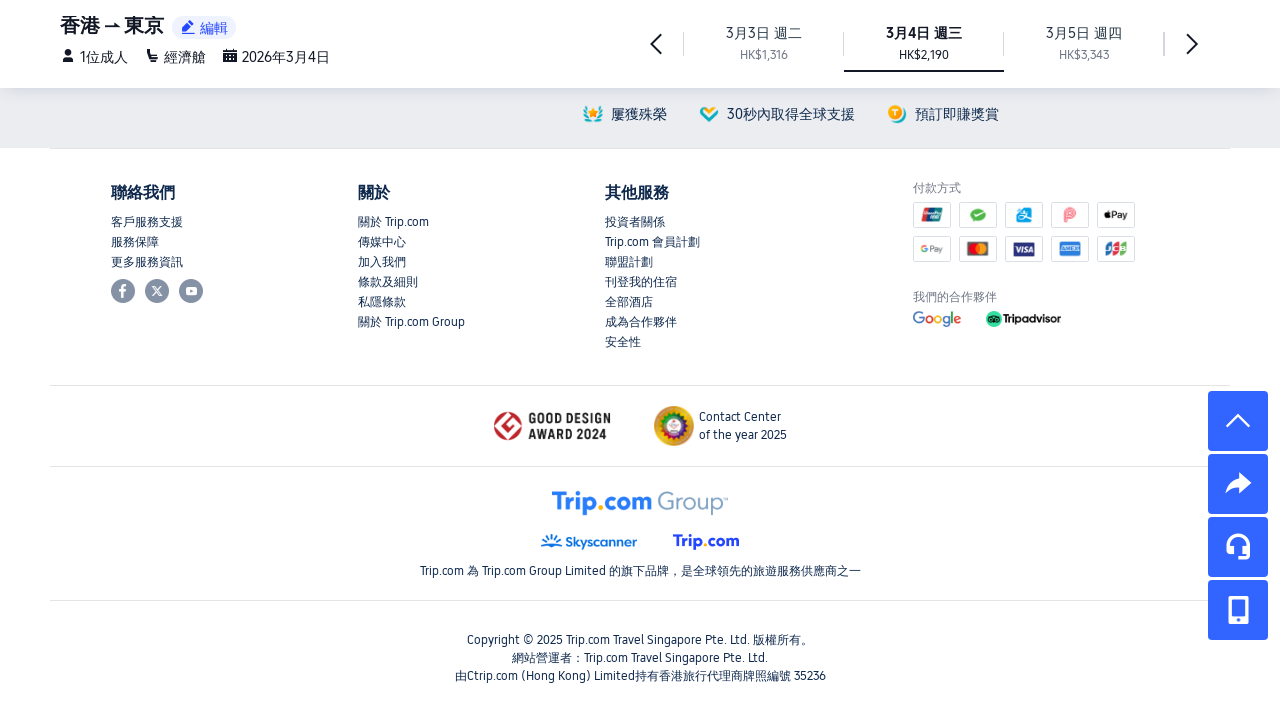

Scrolled down by 127 pixels
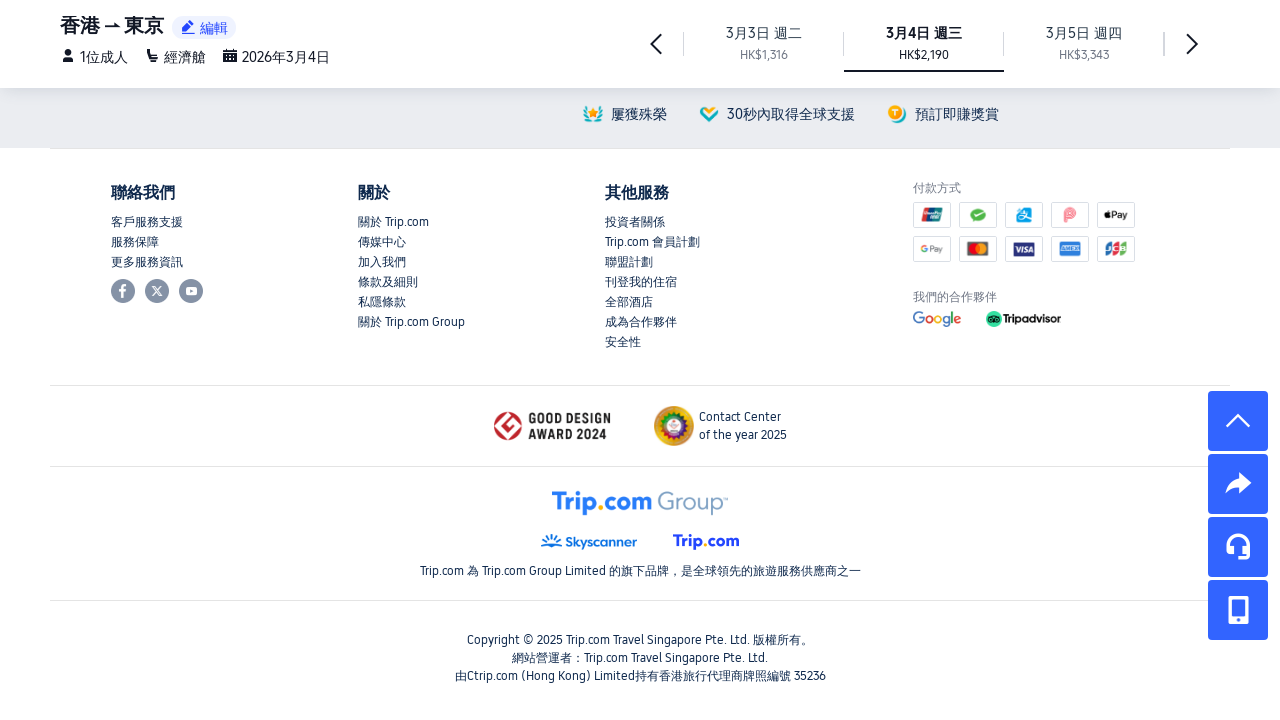

Waited 97ms for flights to load
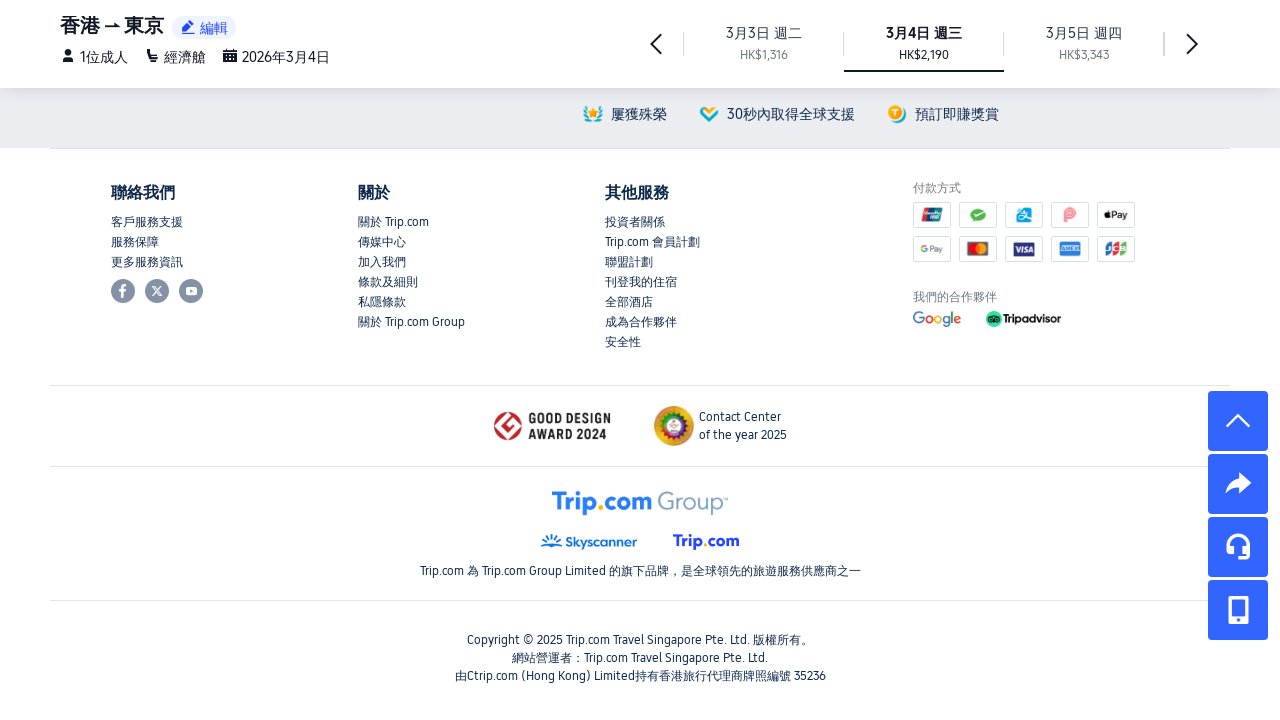

Scrolled down by 131 pixels
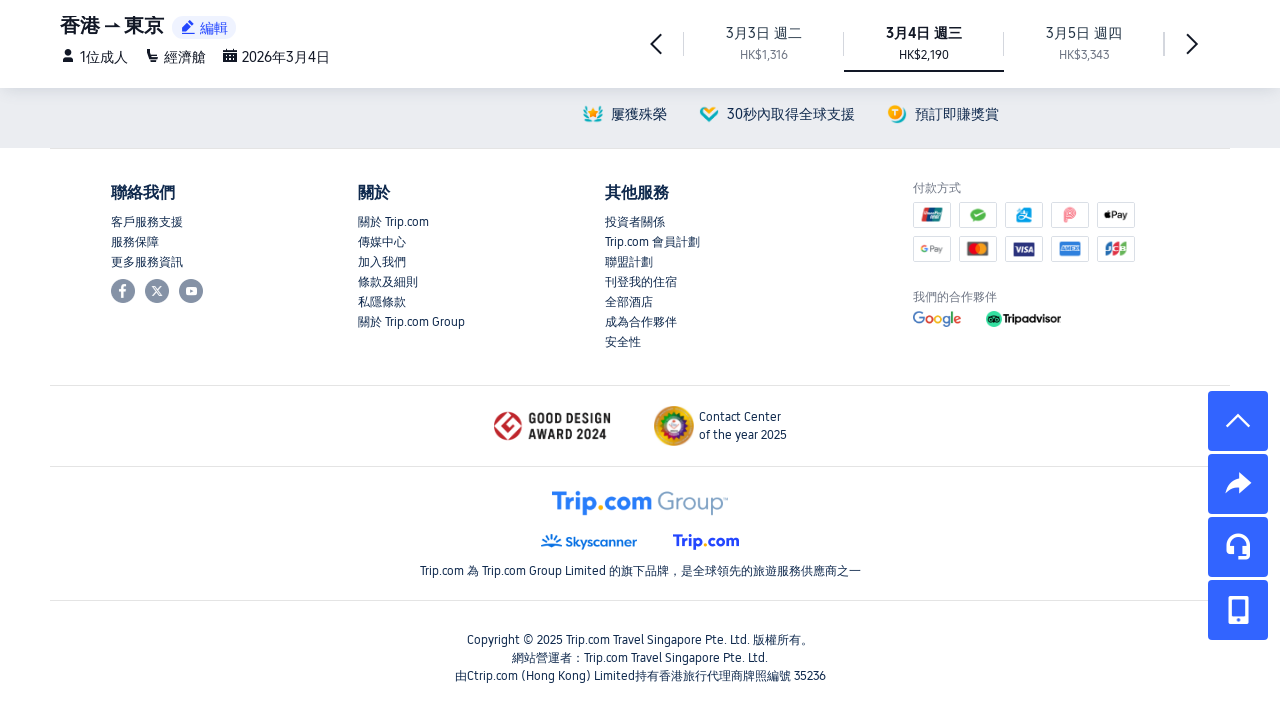

Waited 66ms for flights to load
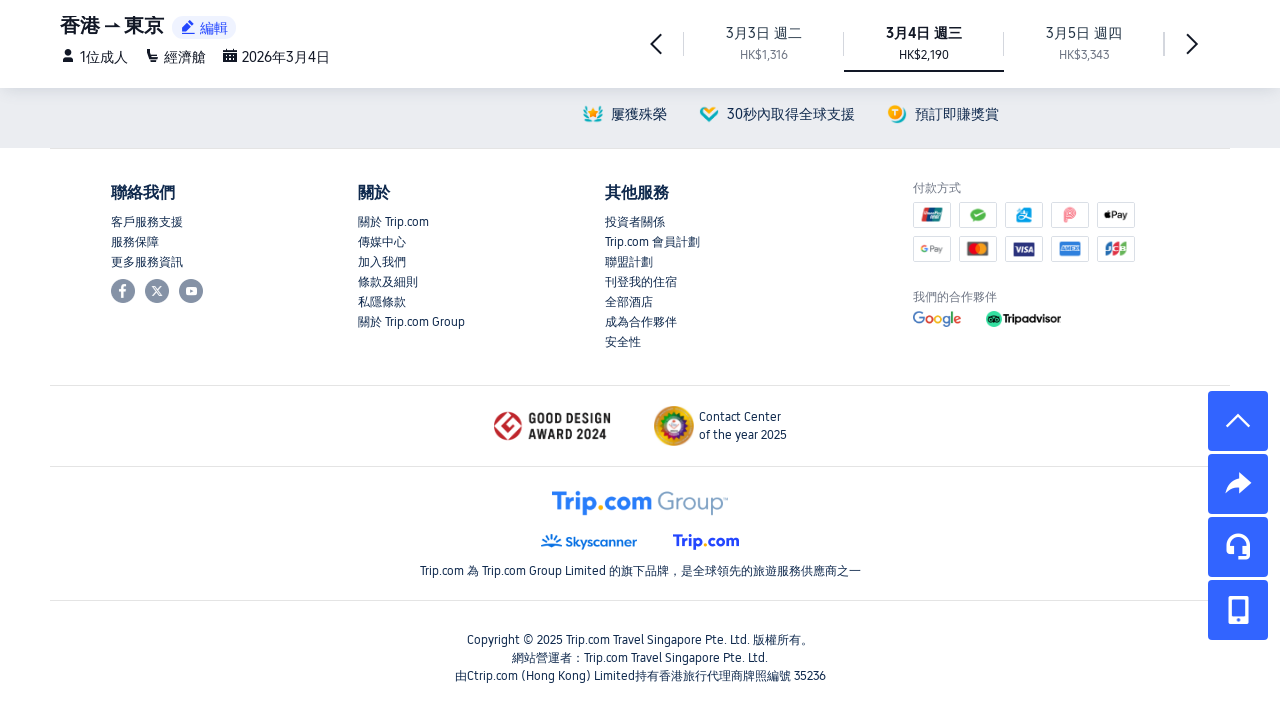

Scrolled down by 128 pixels
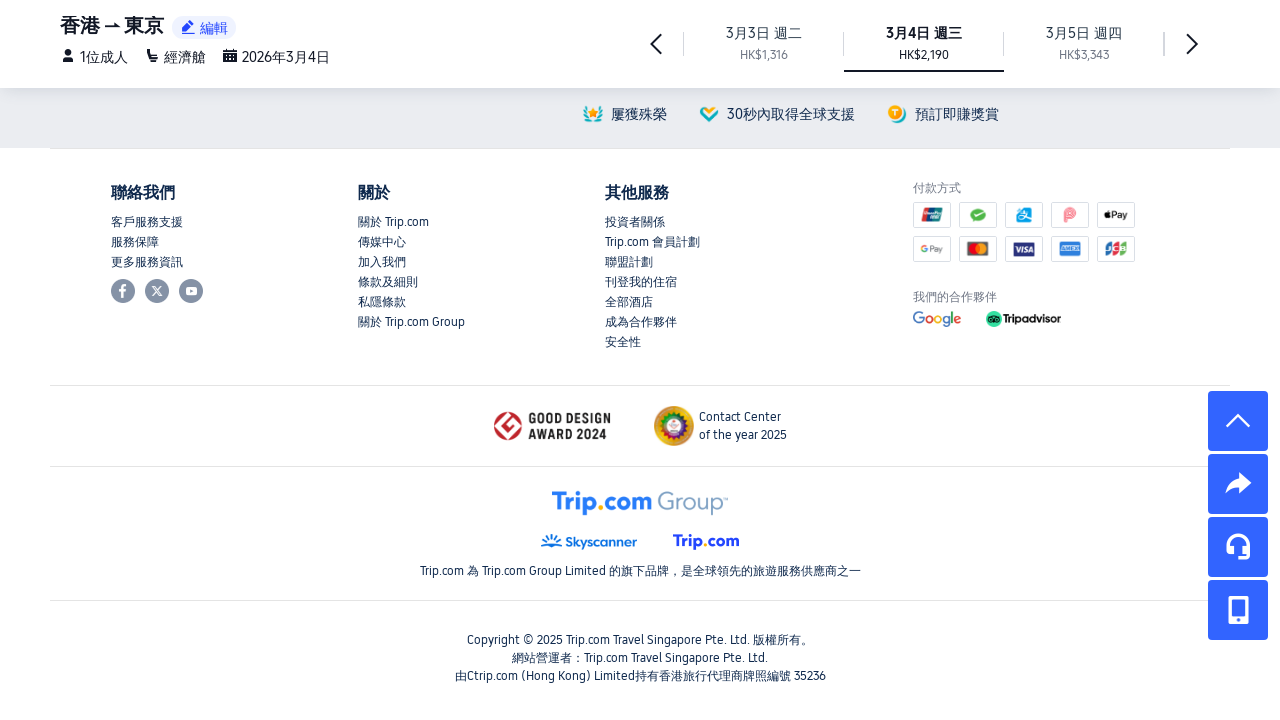

Waited 95ms for flights to load
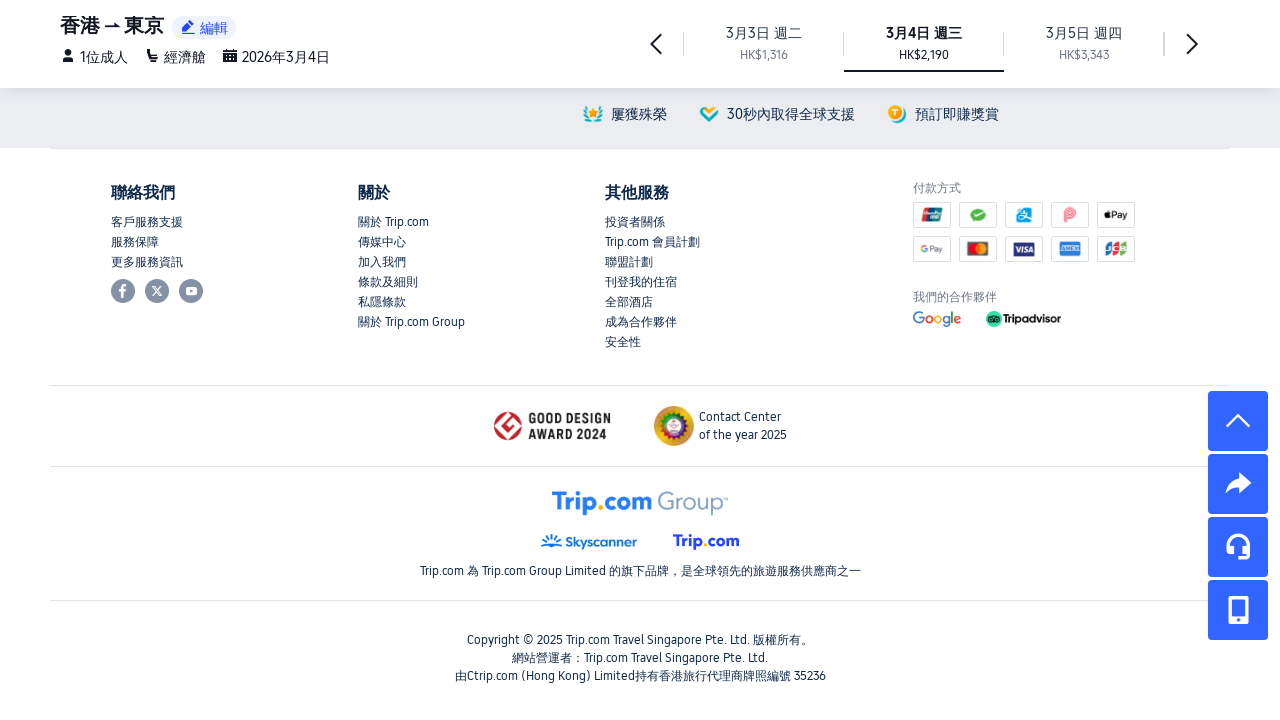

Scrolled down by 112 pixels
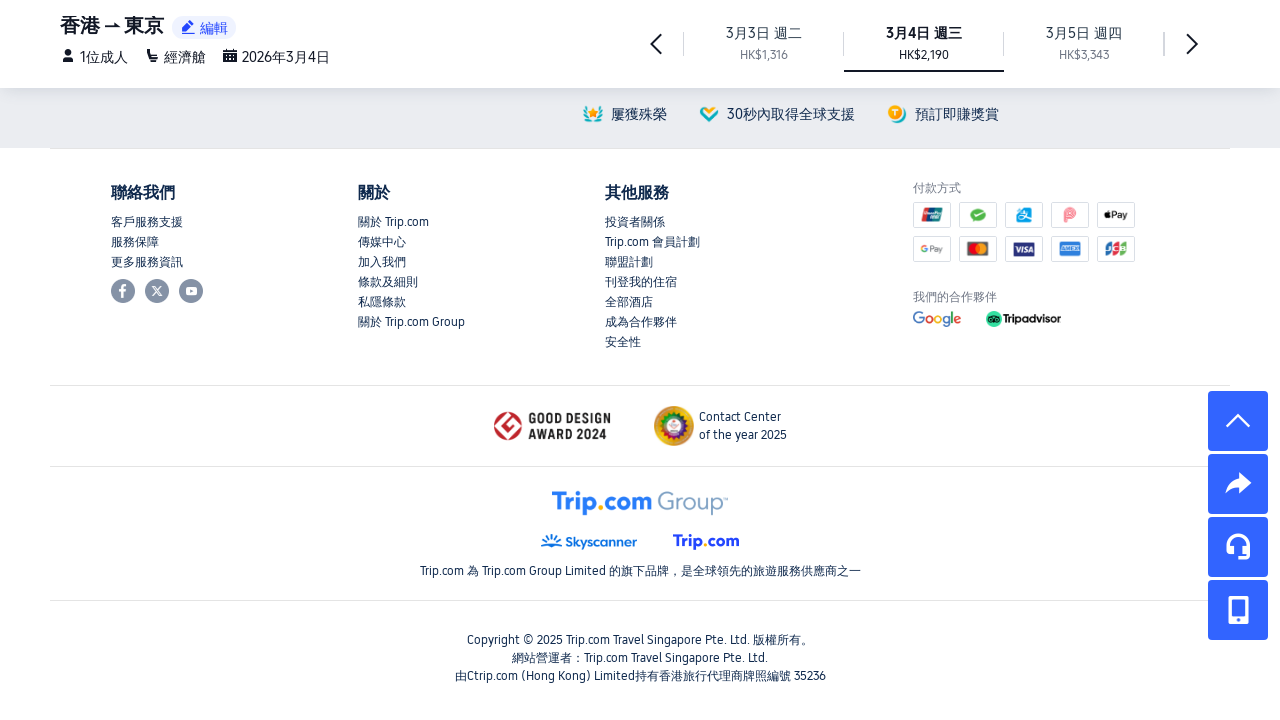

Waited 93ms for flights to load
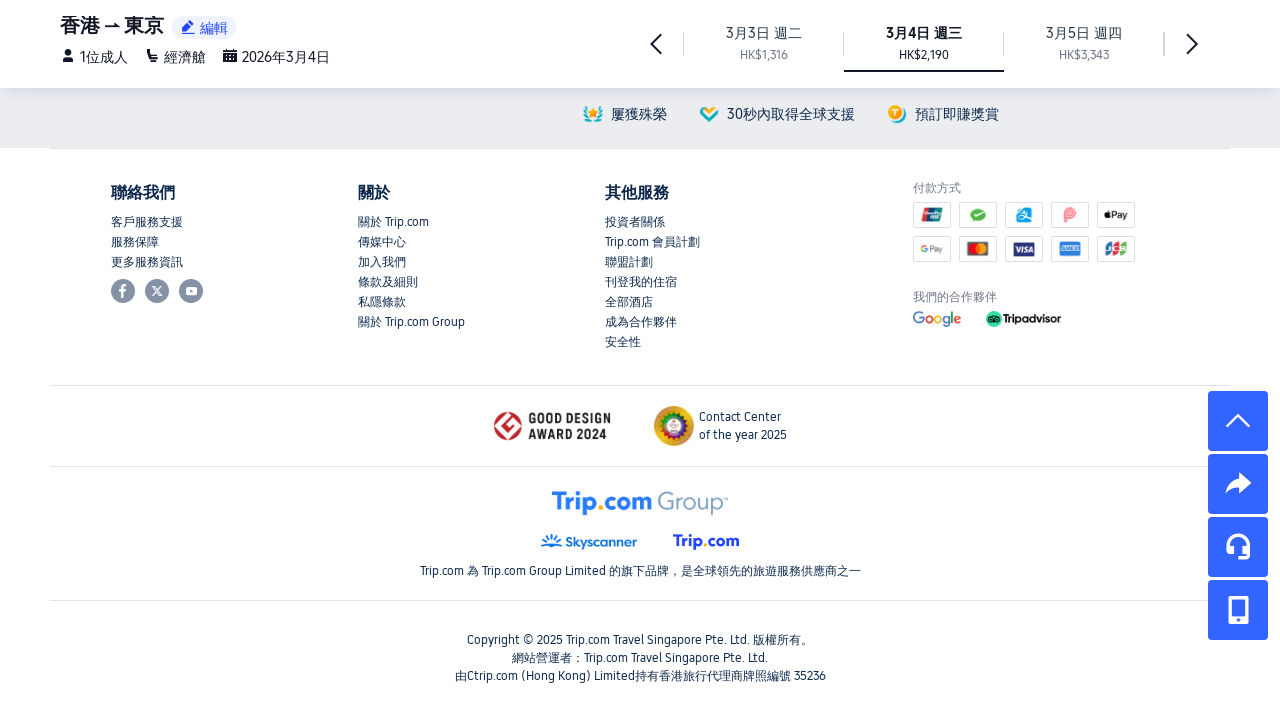

Scrolled down by 129 pixels
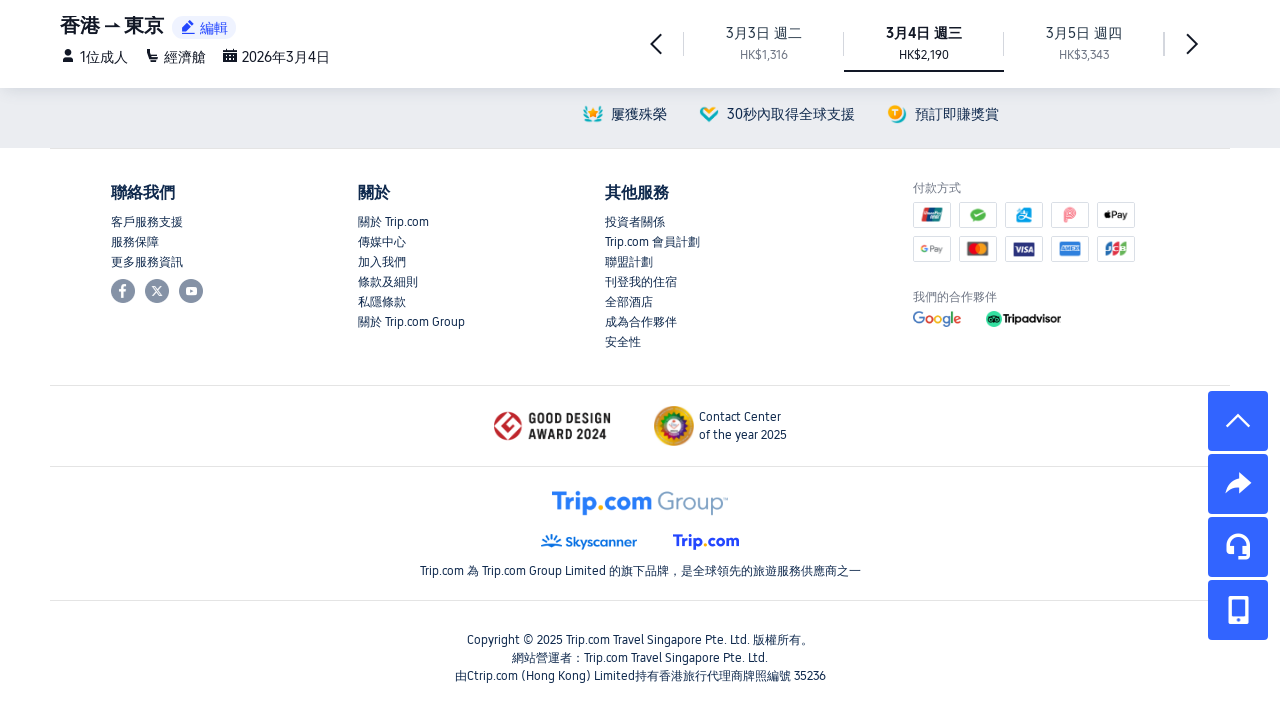

Waited 52ms for flights to load
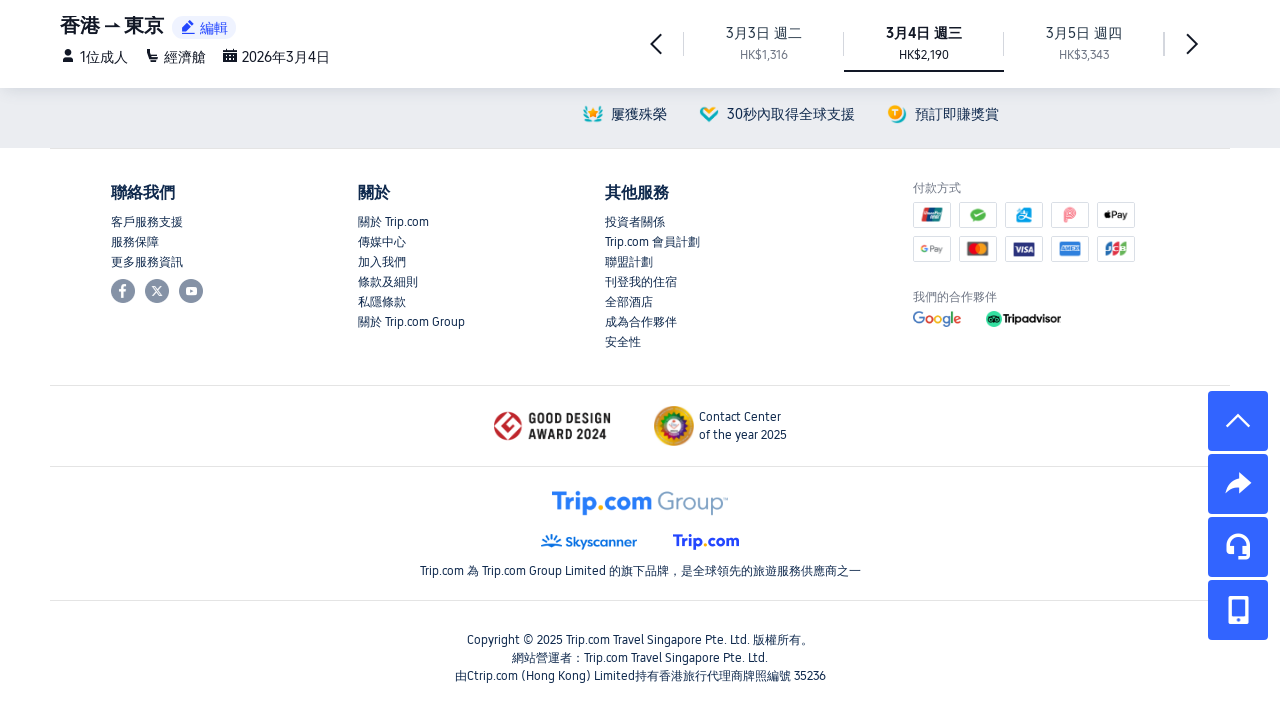

Scrolled down by 109 pixels
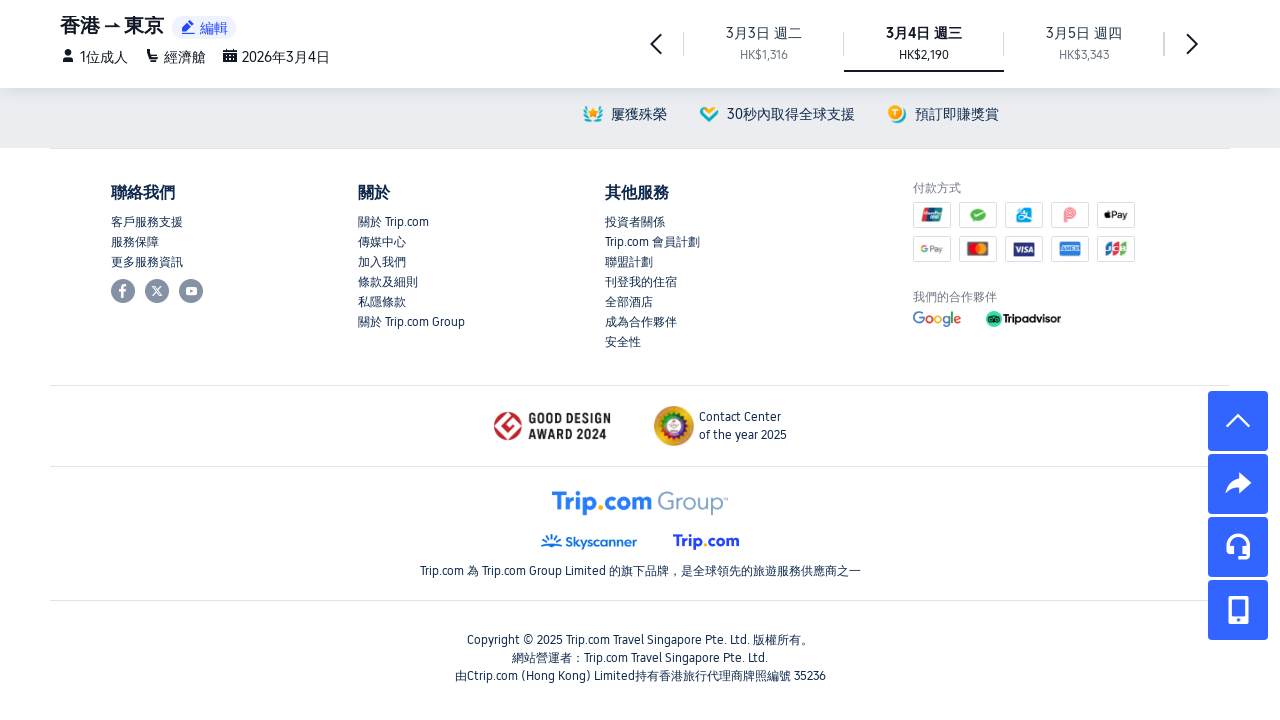

Waited 94ms for flights to load
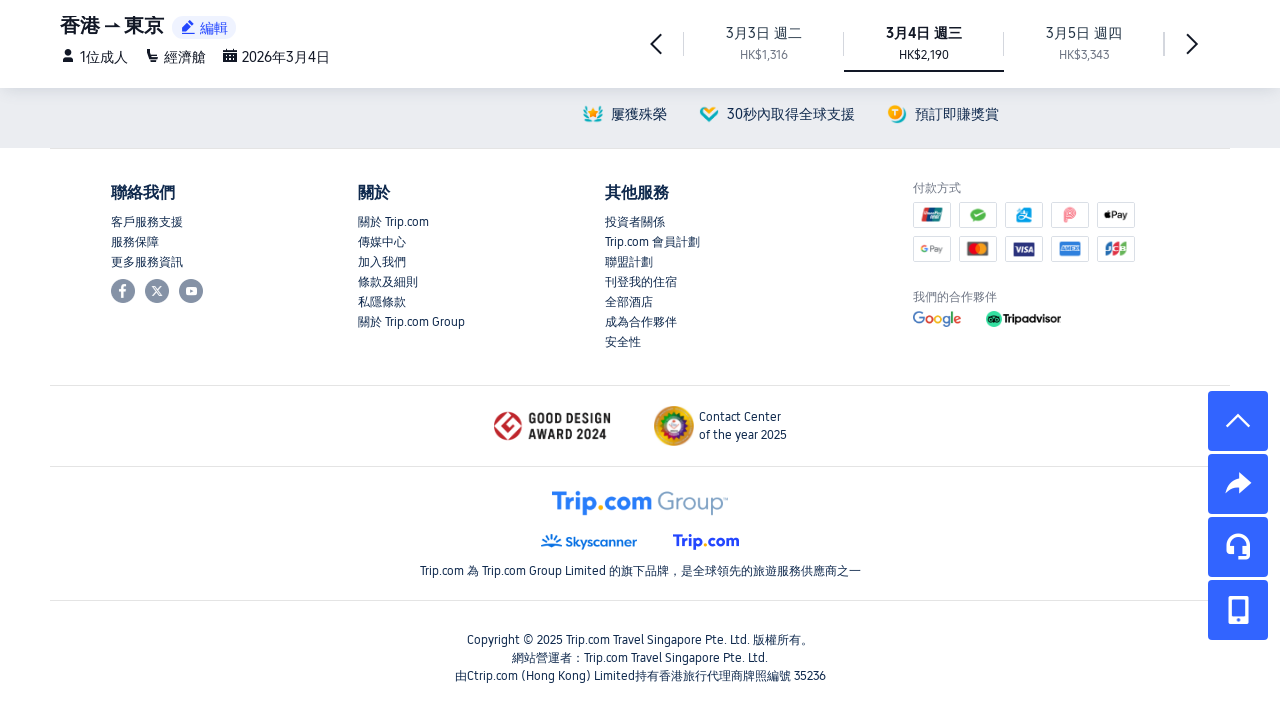

Scrolled down by 137 pixels
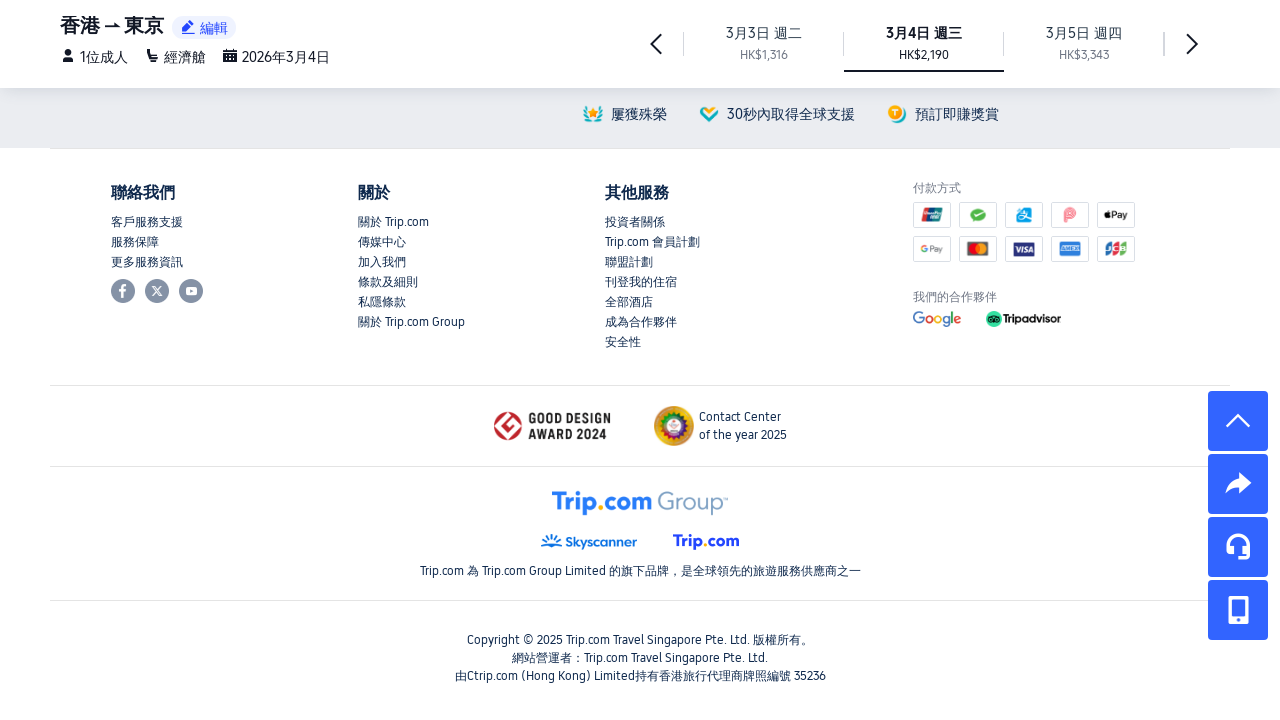

Waited 70ms for flights to load
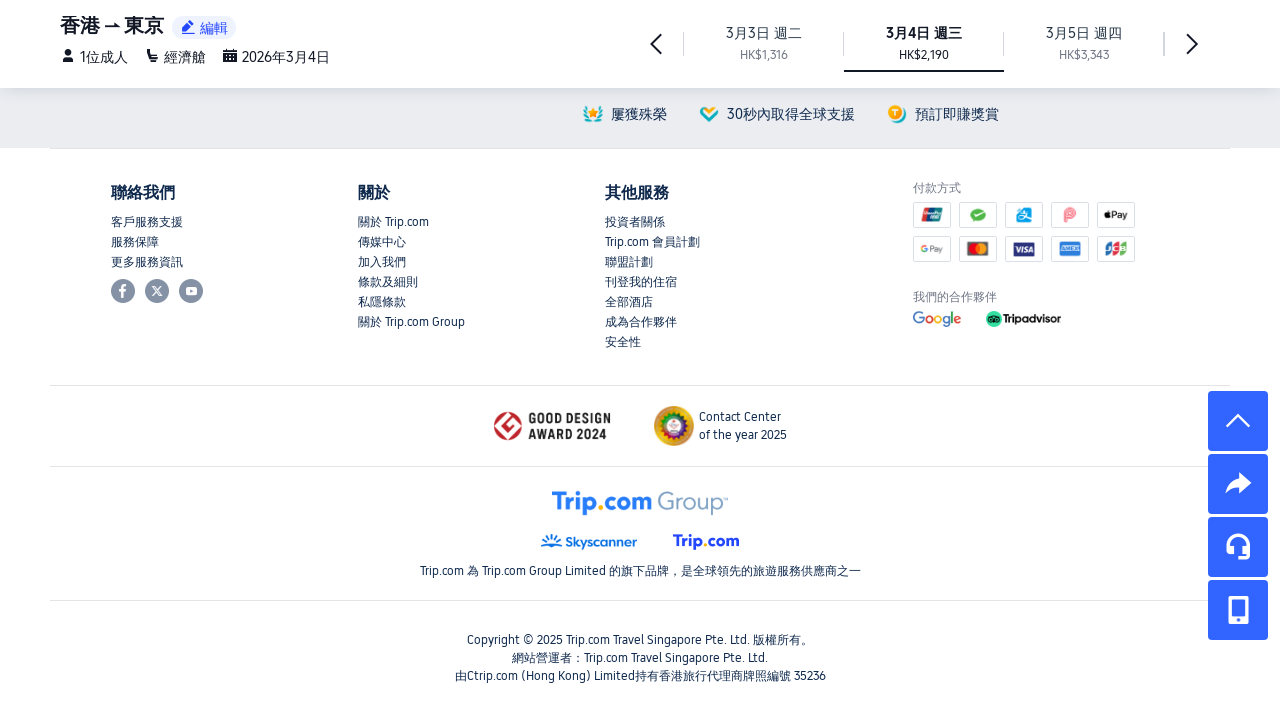

Scrolled down by 115 pixels
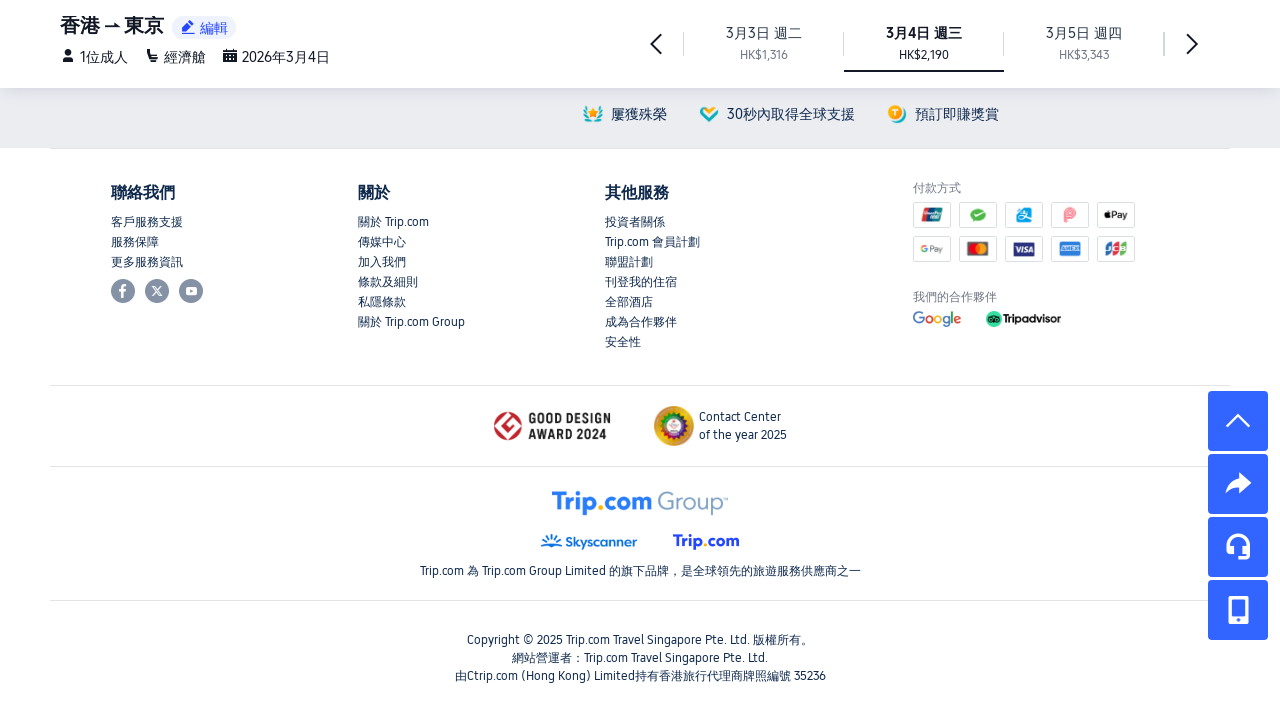

Waited 80ms for flights to load
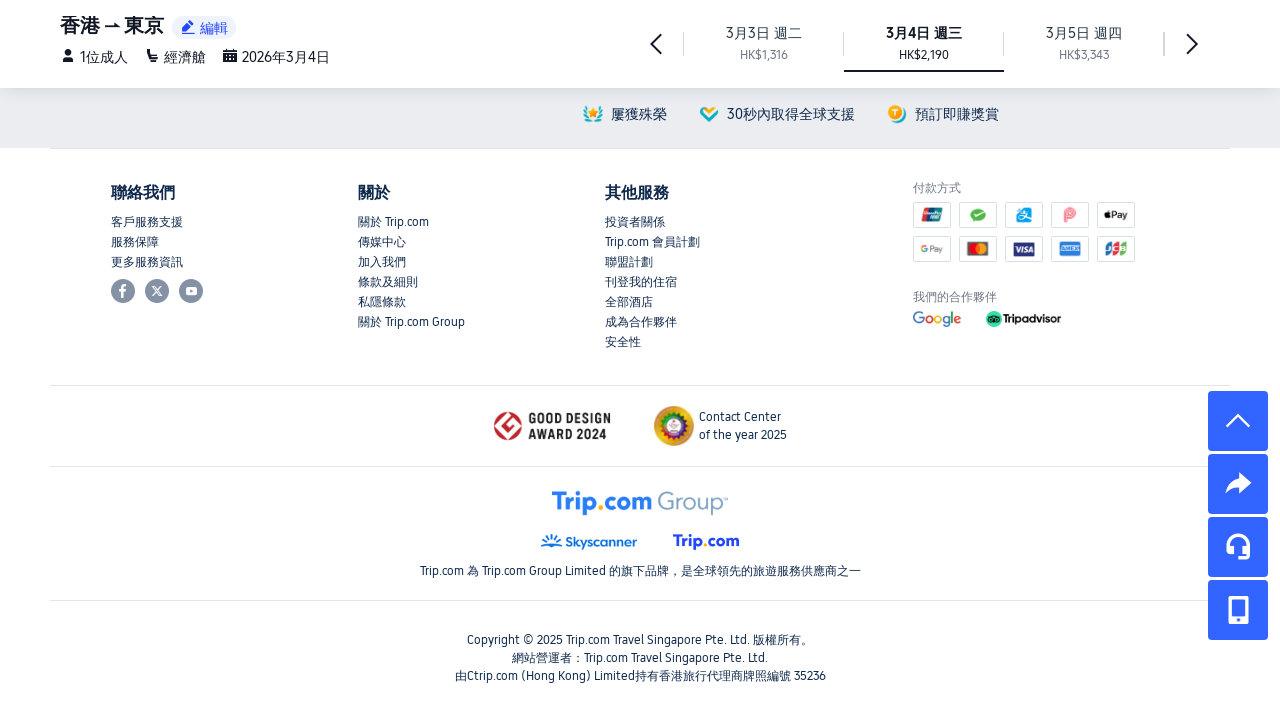

Scrolled down by 102 pixels
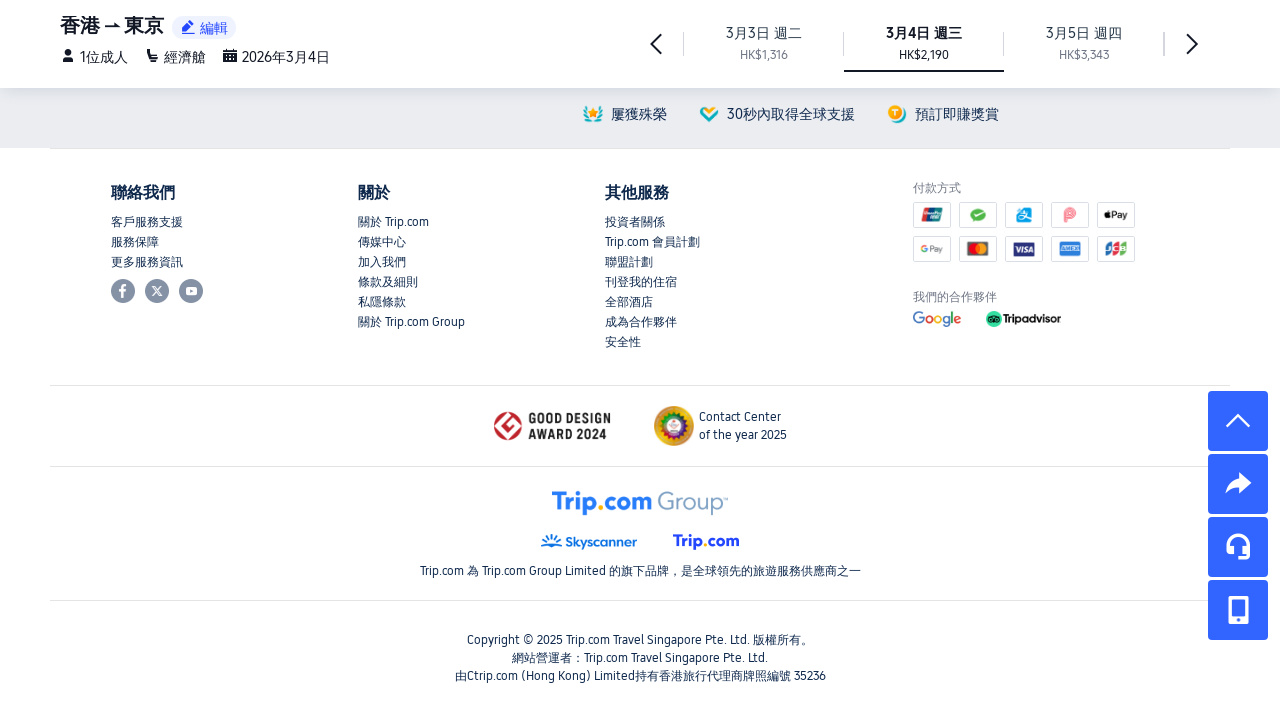

Waited 72ms for flights to load
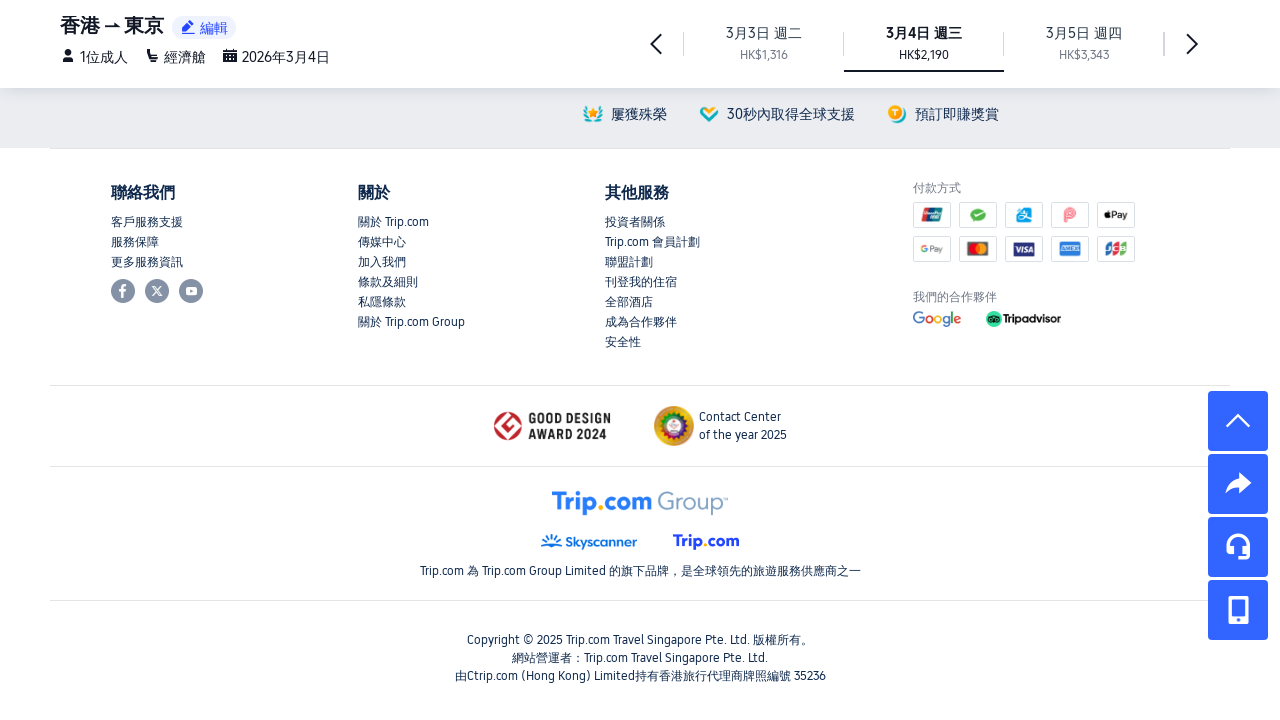

Scrolled down by 119 pixels
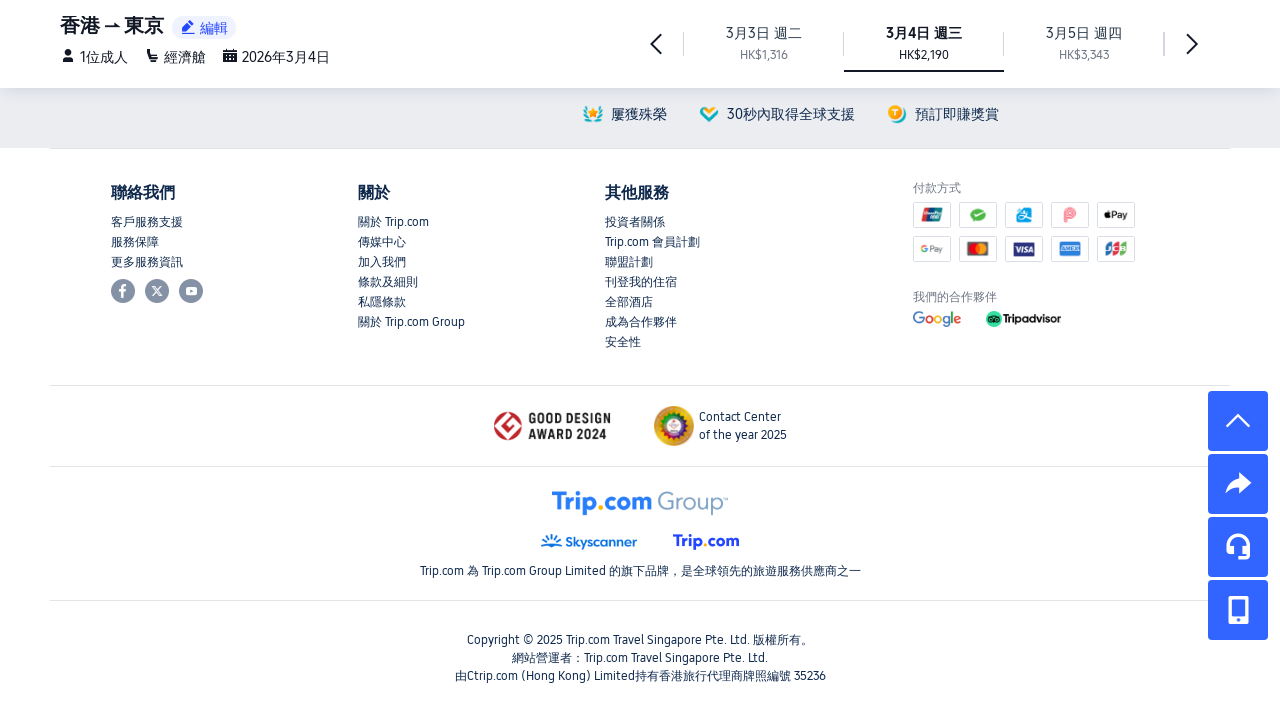

Waited 72ms for flights to load
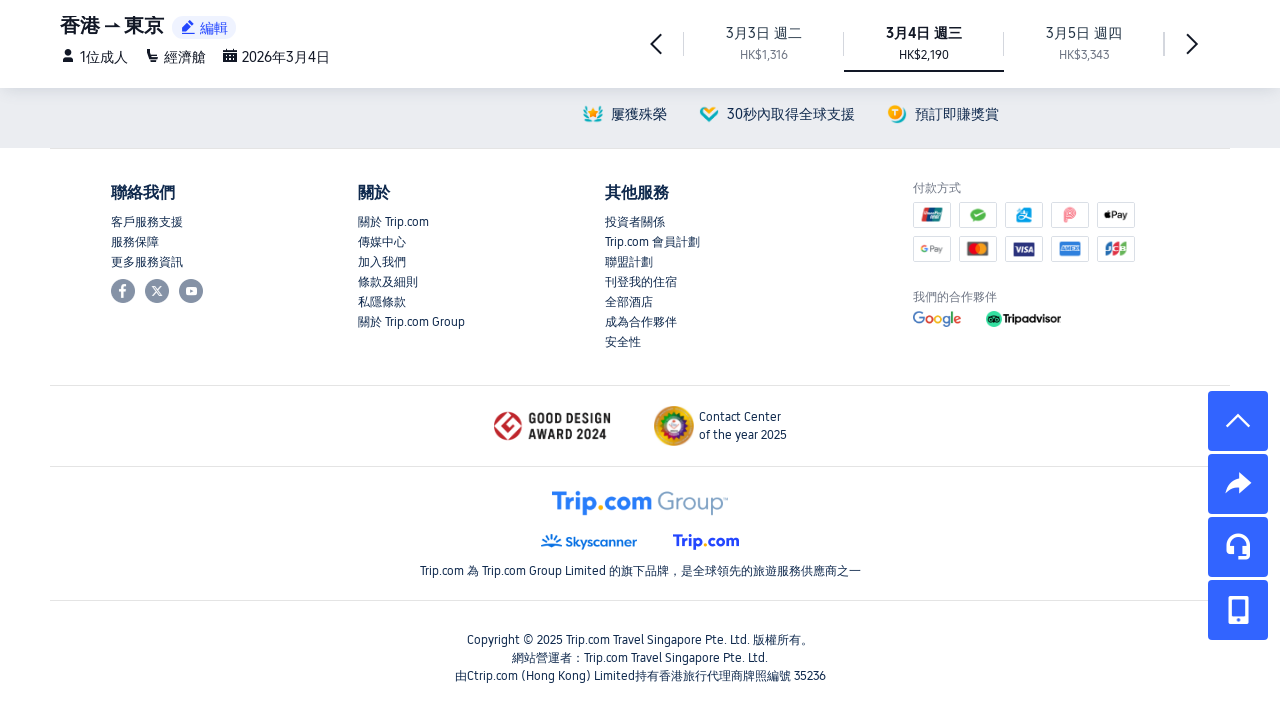

Scrolled down by 130 pixels
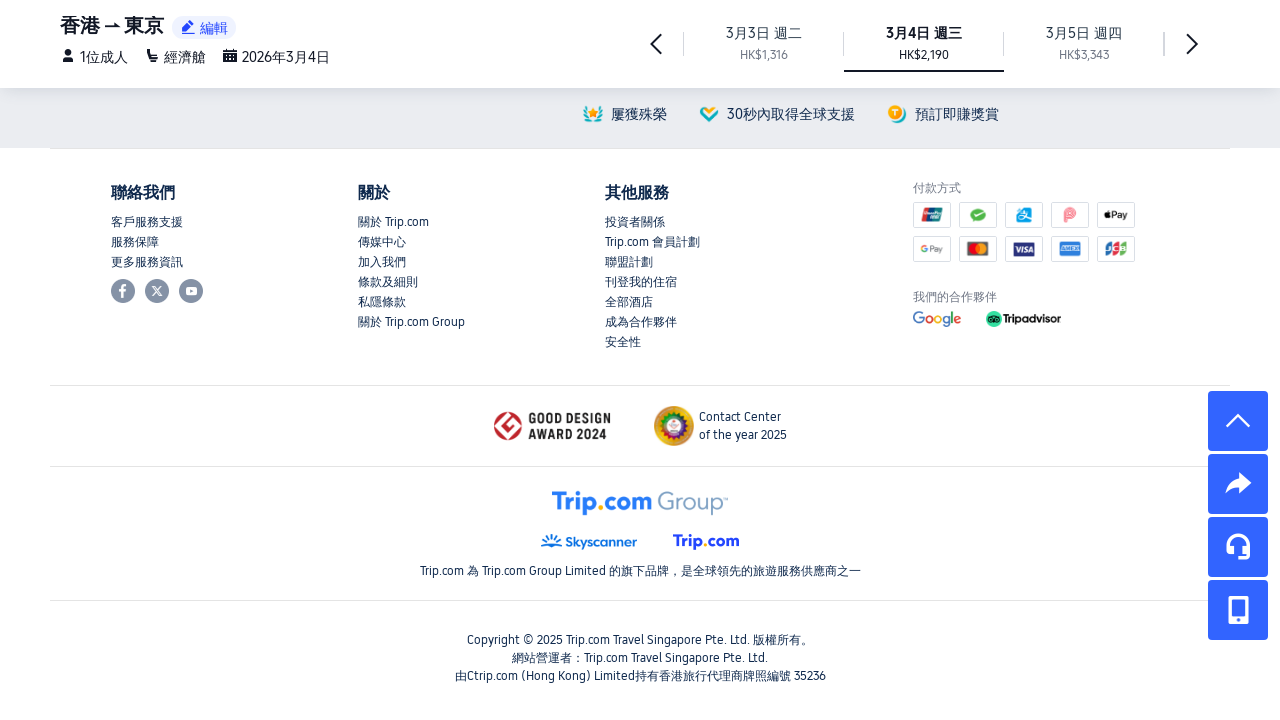

Waited 81ms for flights to load
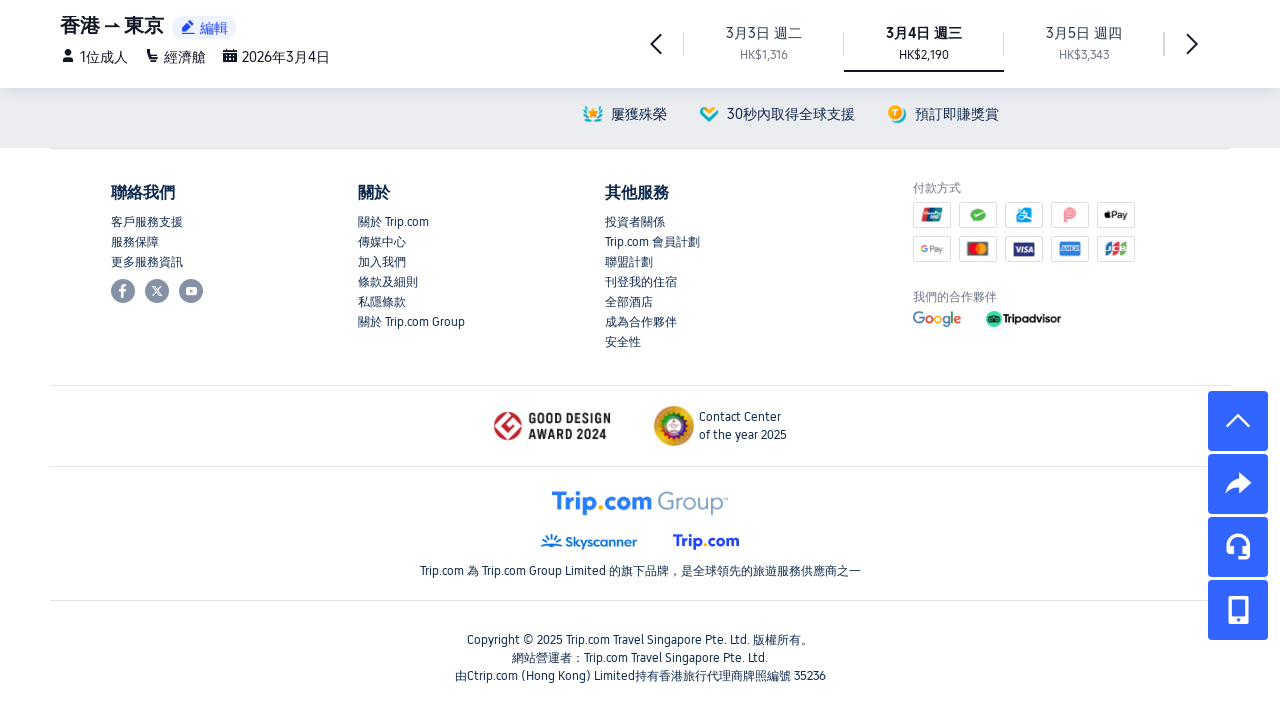

Scrolled down by 116 pixels
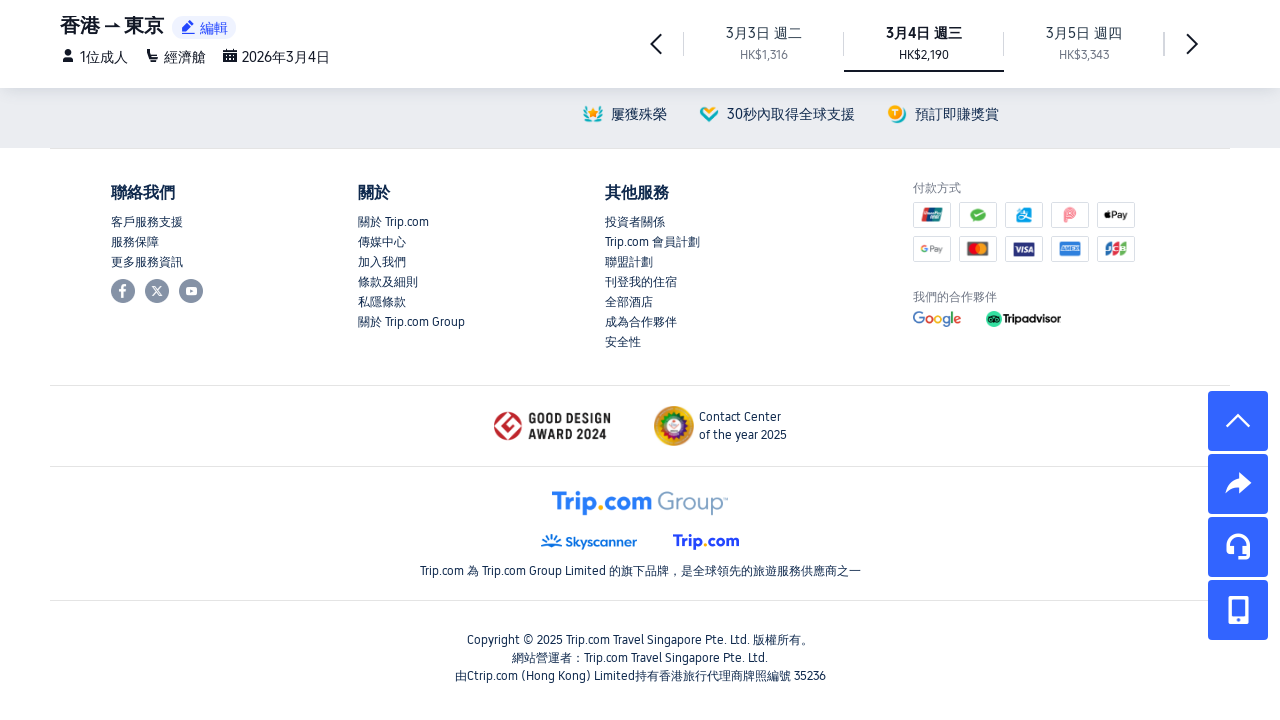

Waited 85ms for flights to load
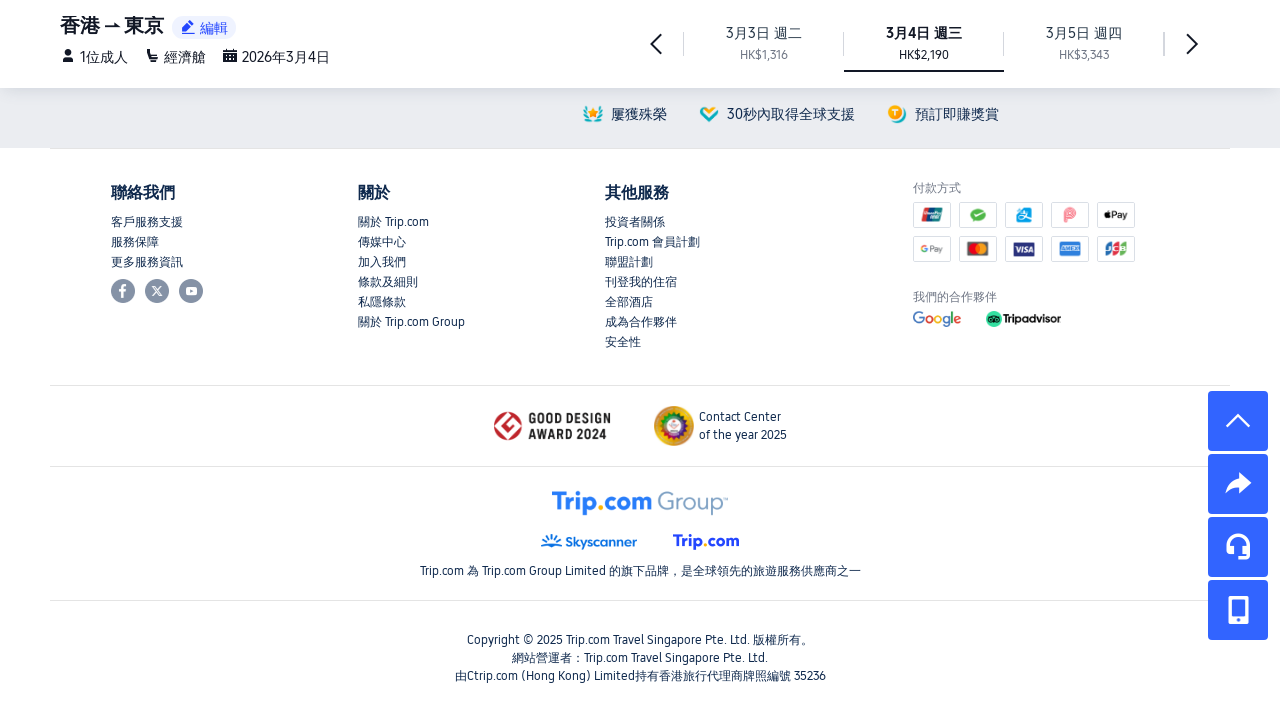

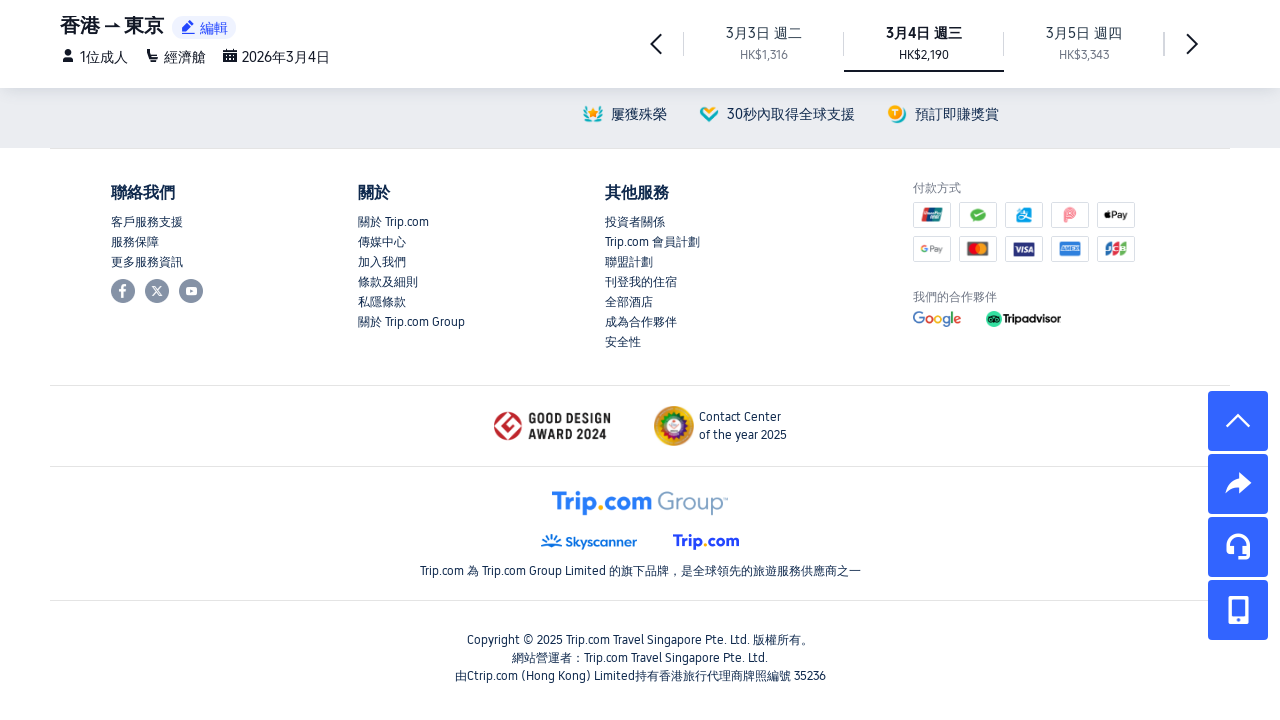